Tests dropdown menu functionality by navigating to a demo page and interacting with a select dropdown element to retrieve all available options

Starting URL: https://www.globalsqa.com/demo-site/select-dropdown-menu/

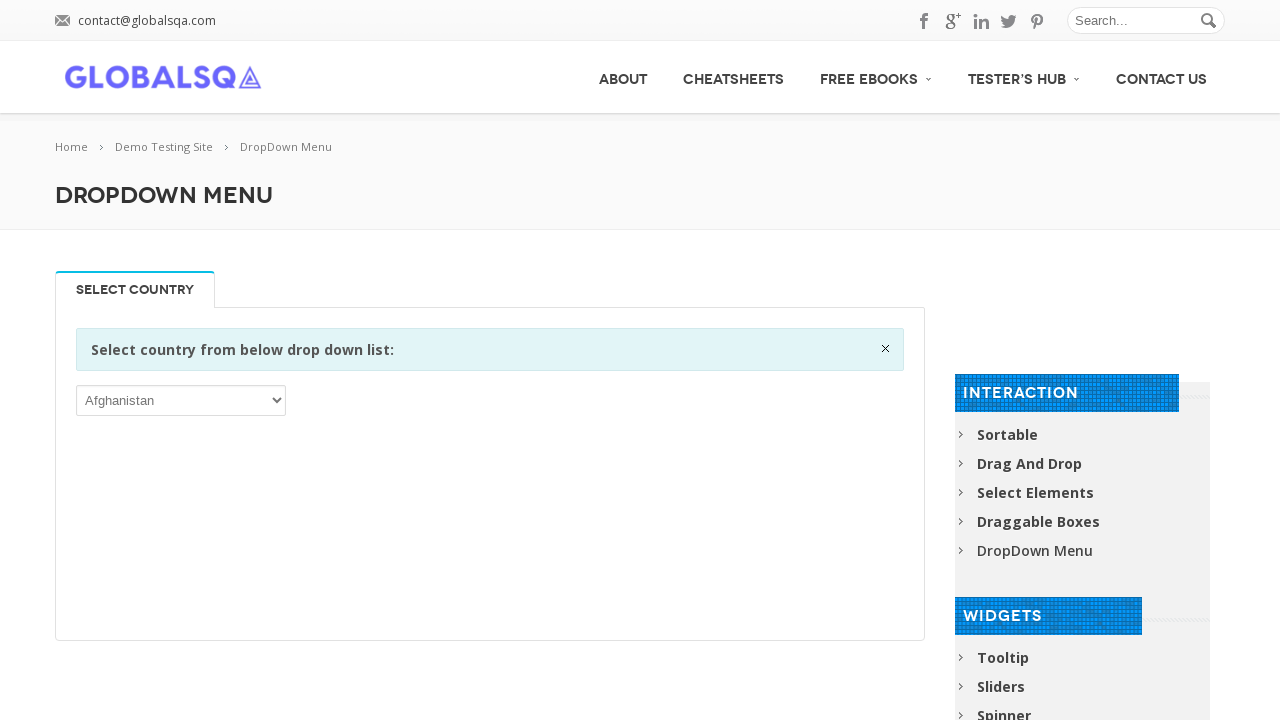

Navigated to dropdown menu demo page
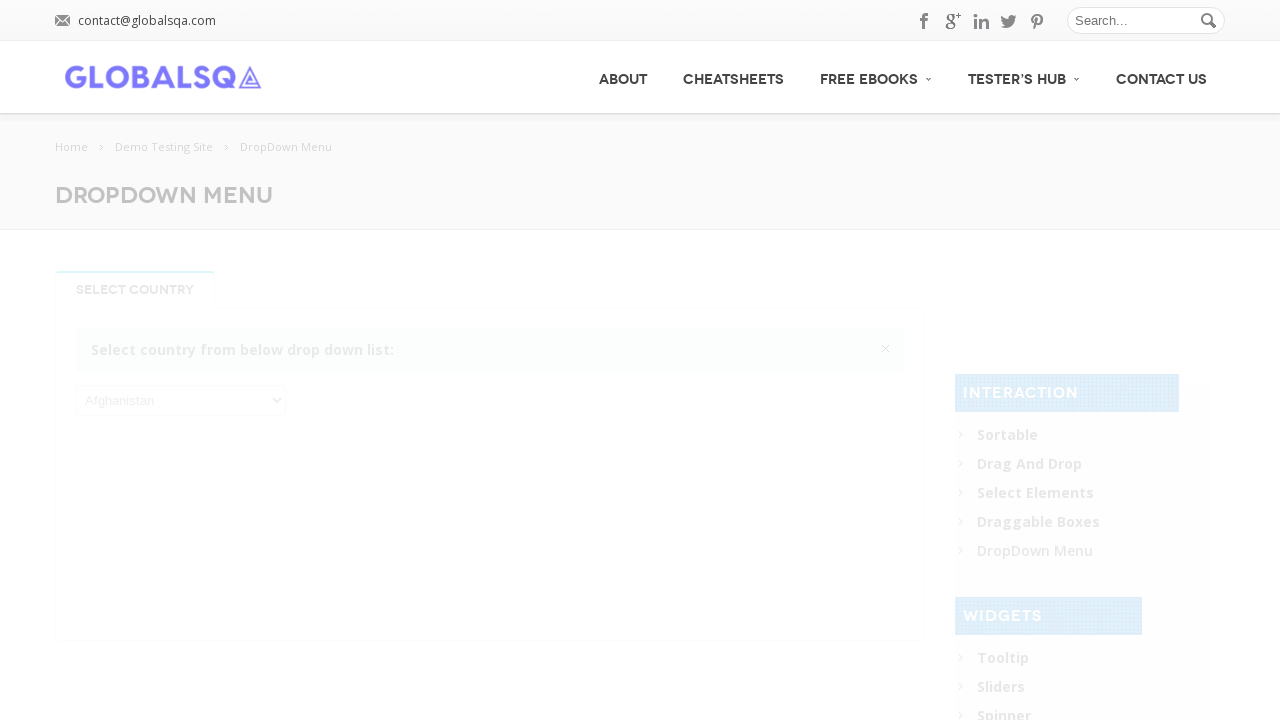

Dropdown select element became visible
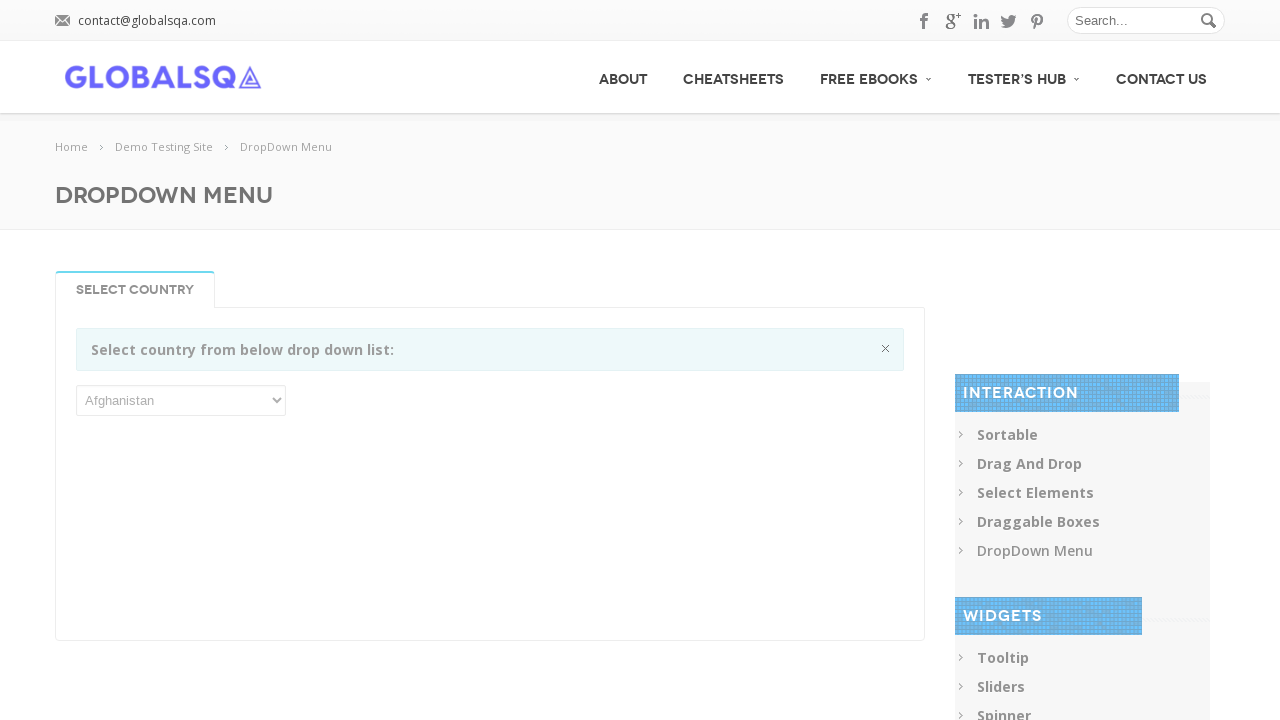

Located the first select dropdown element
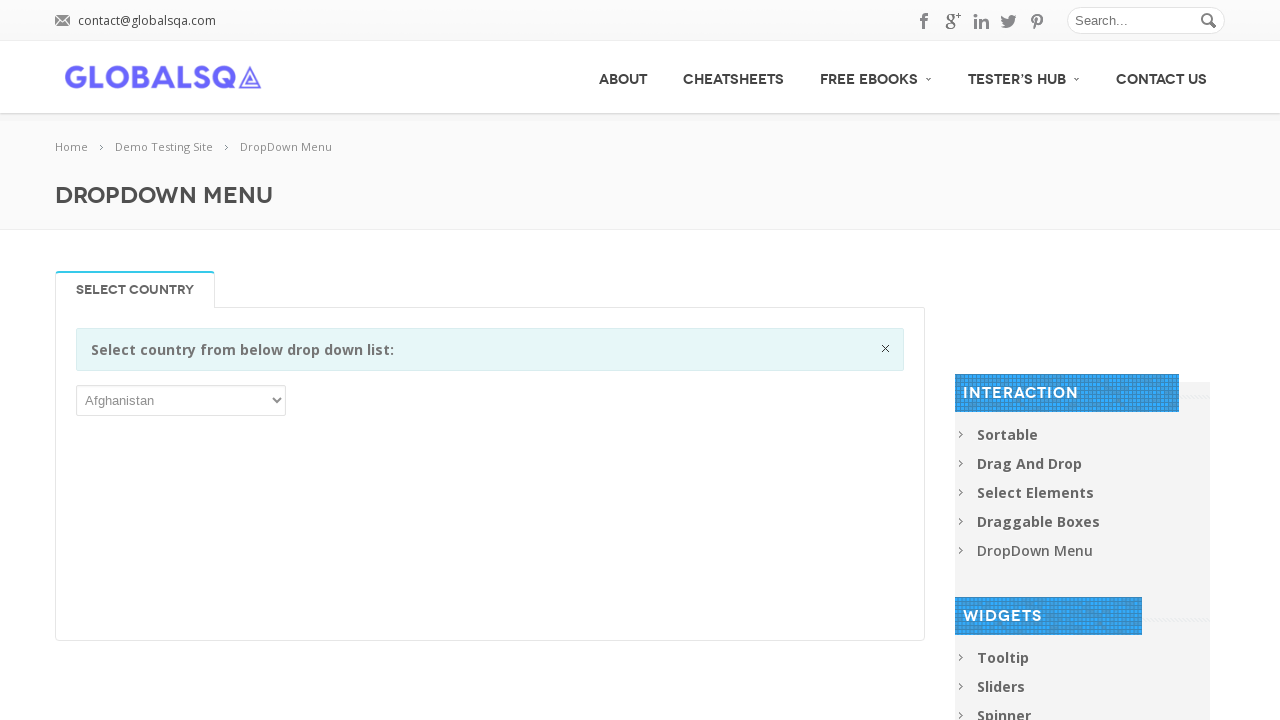

Retrieved all 249 options from dropdown
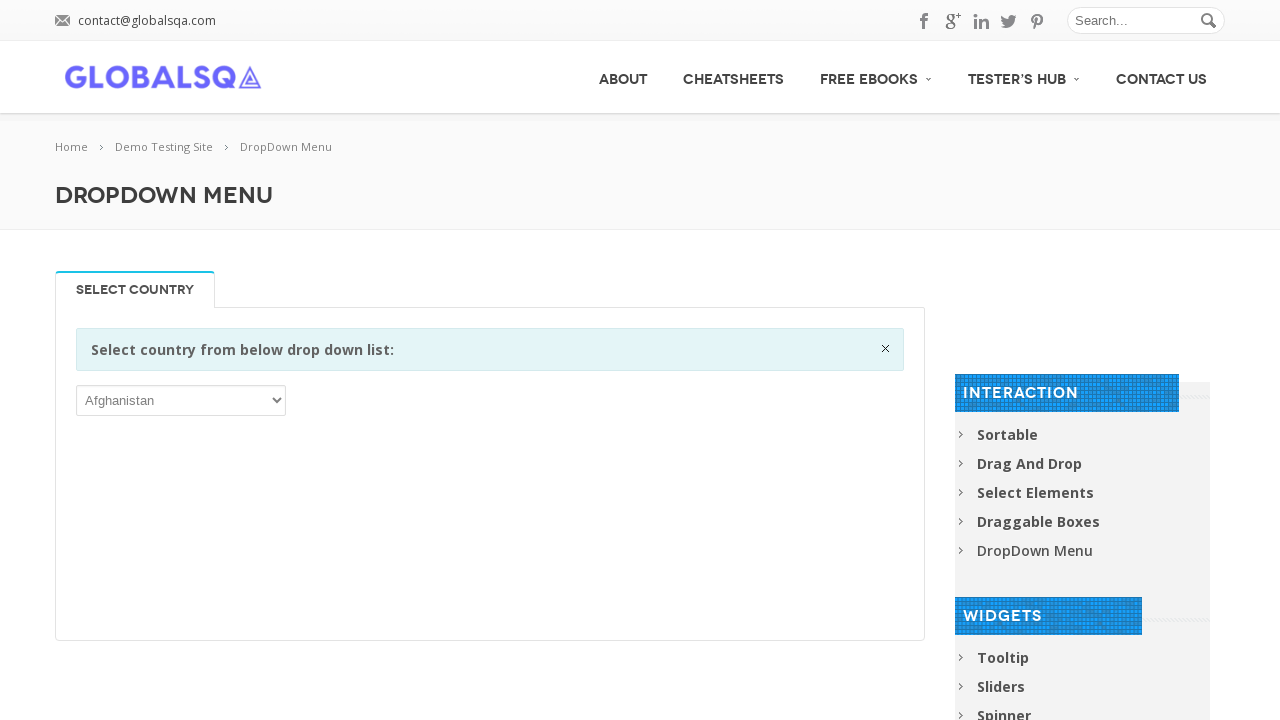

Retrieved text content from dropdown option
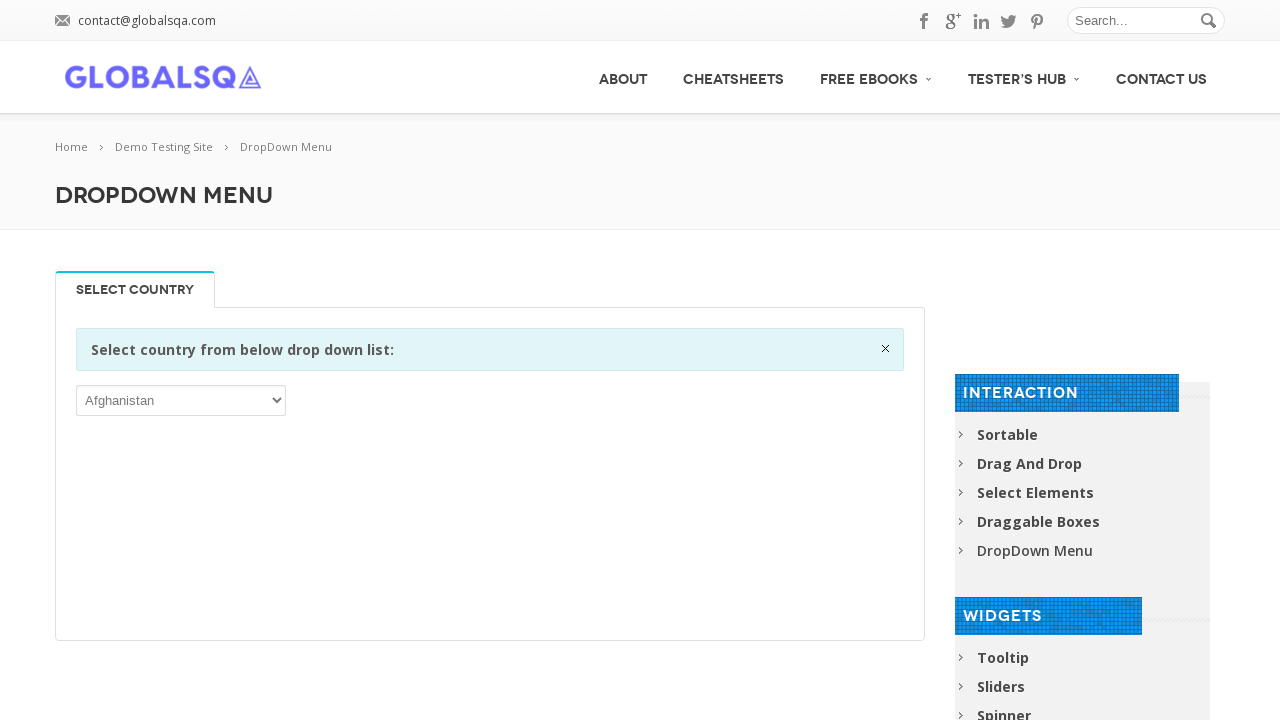

Retrieved text content from dropdown option
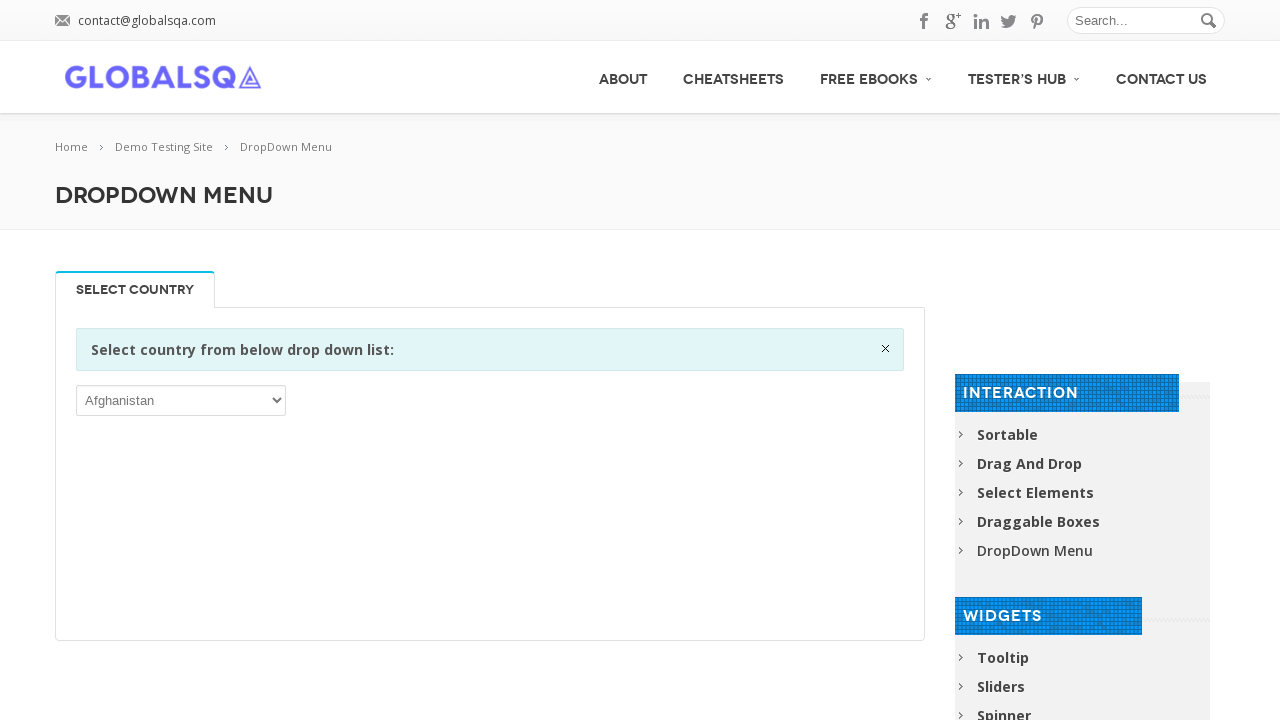

Retrieved text content from dropdown option
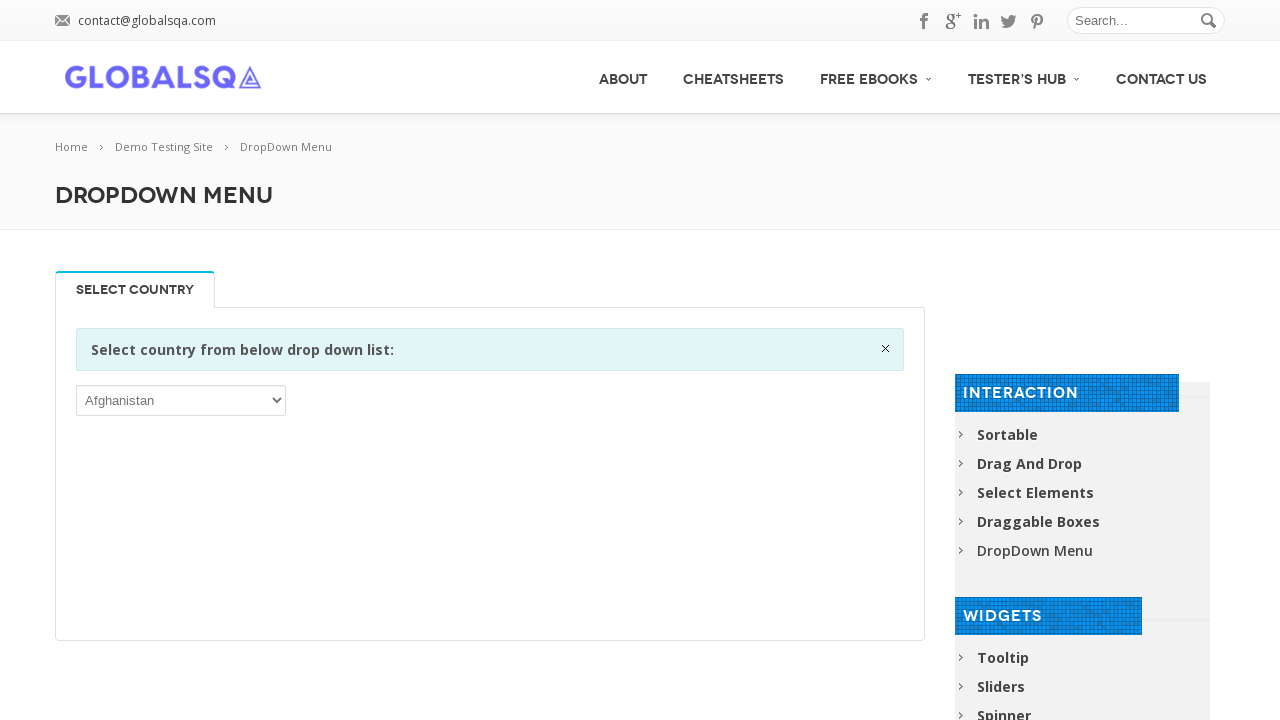

Retrieved text content from dropdown option
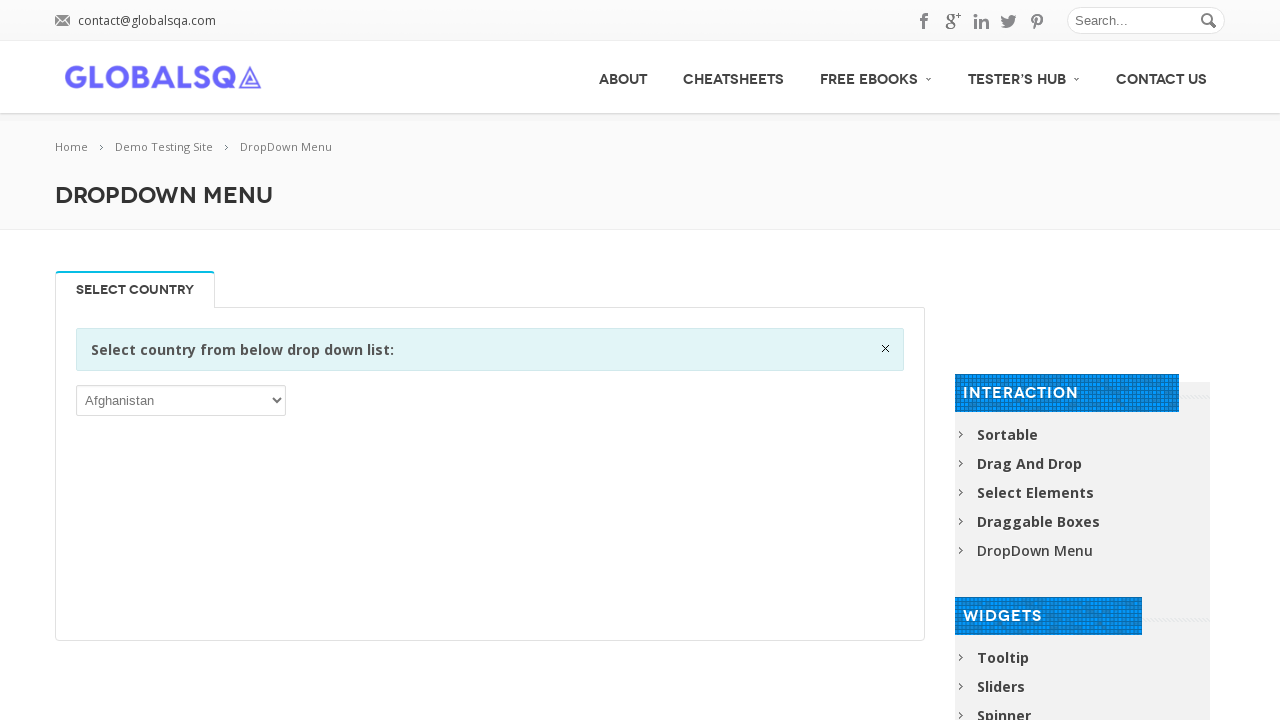

Retrieved text content from dropdown option
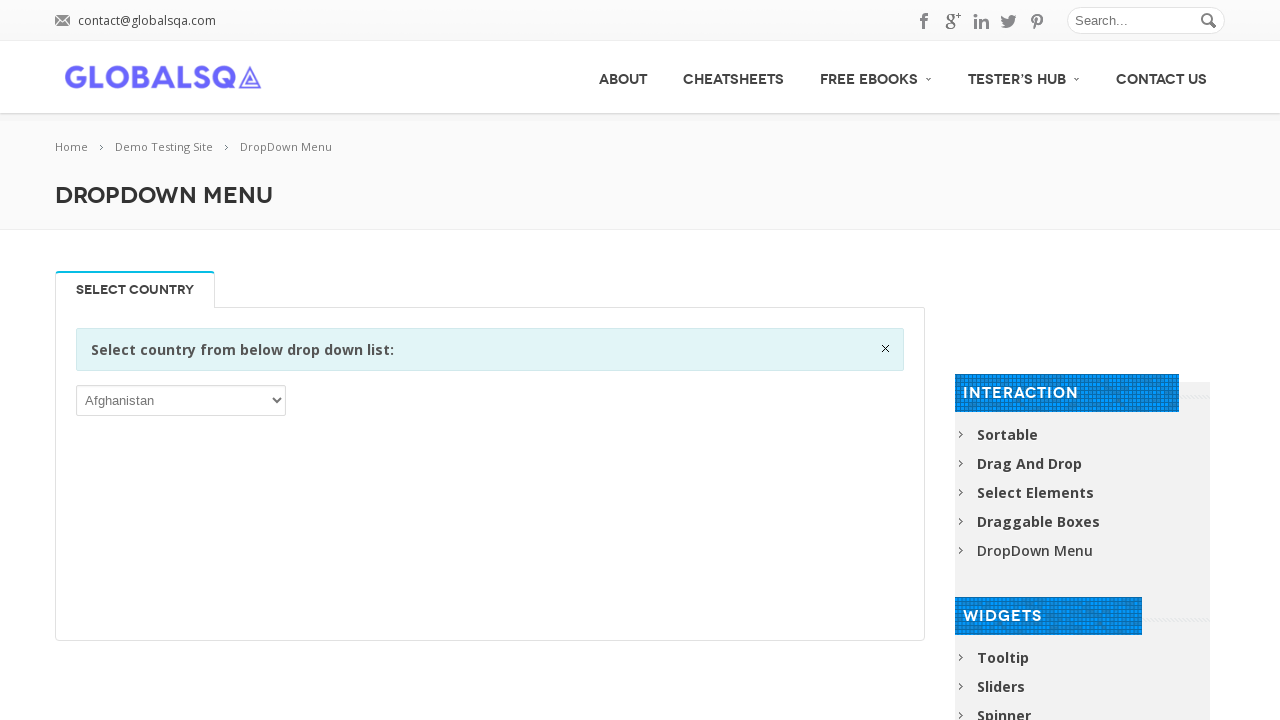

Retrieved text content from dropdown option
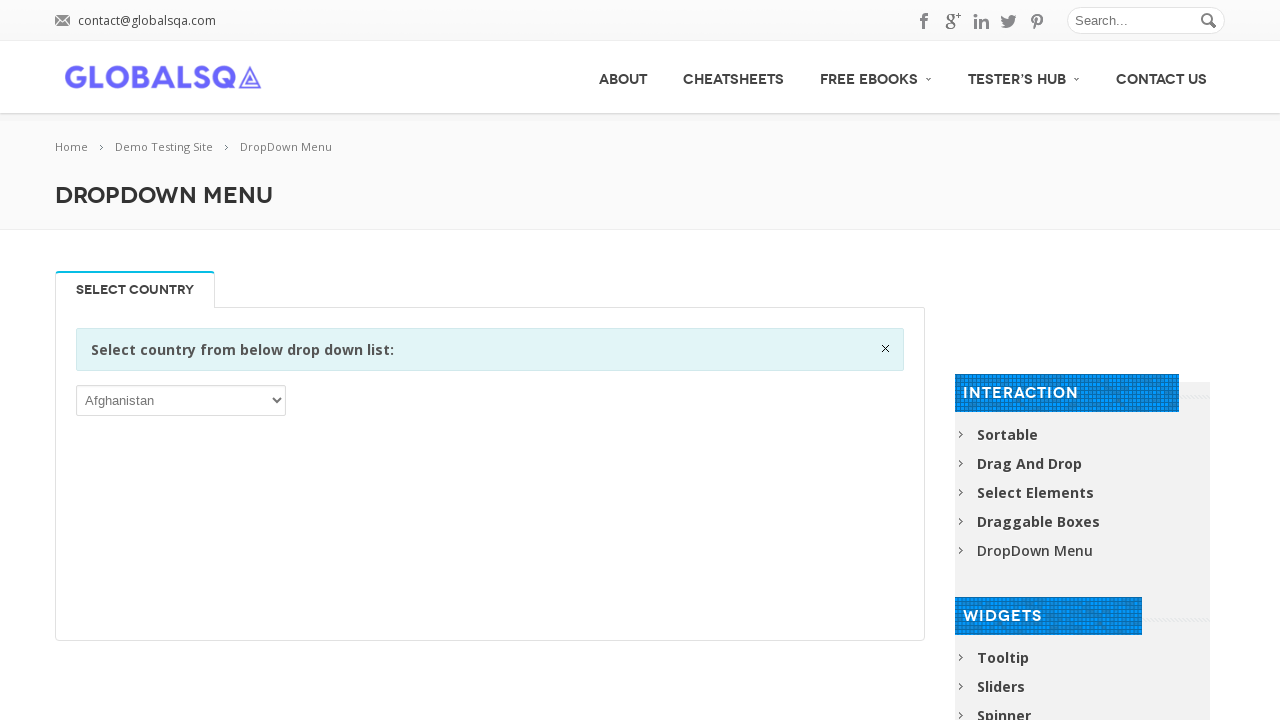

Retrieved text content from dropdown option
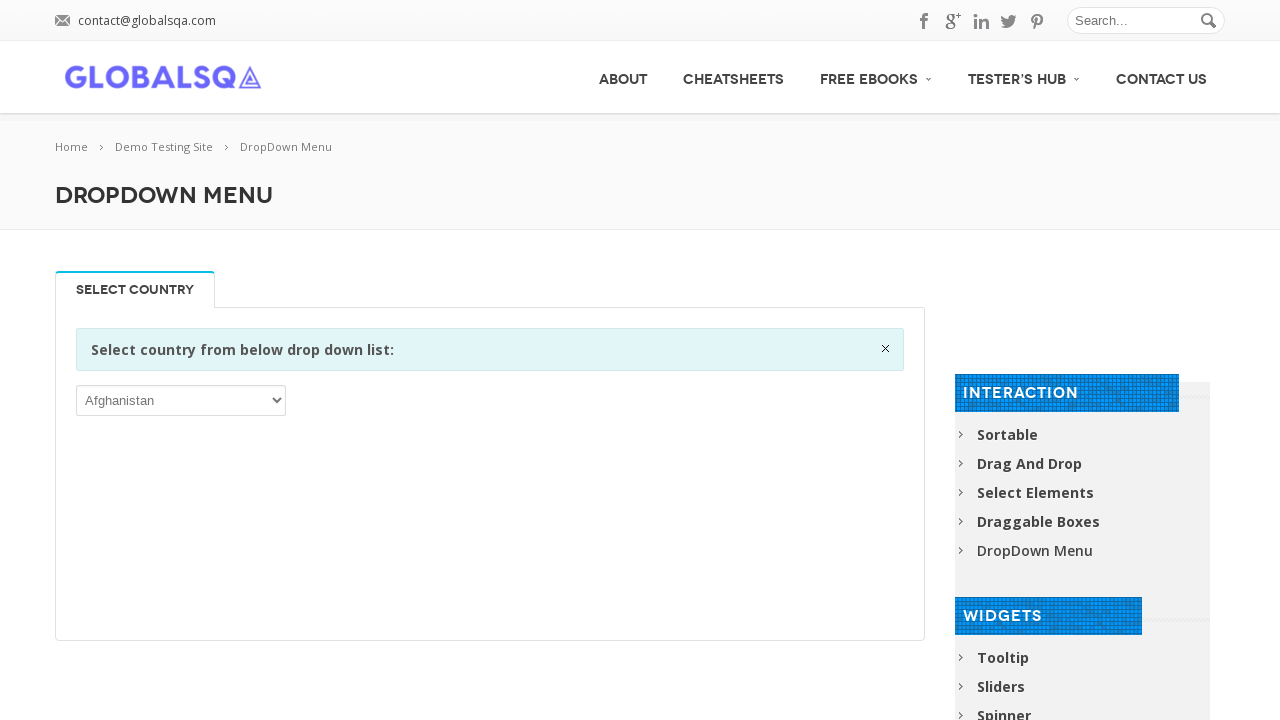

Retrieved text content from dropdown option
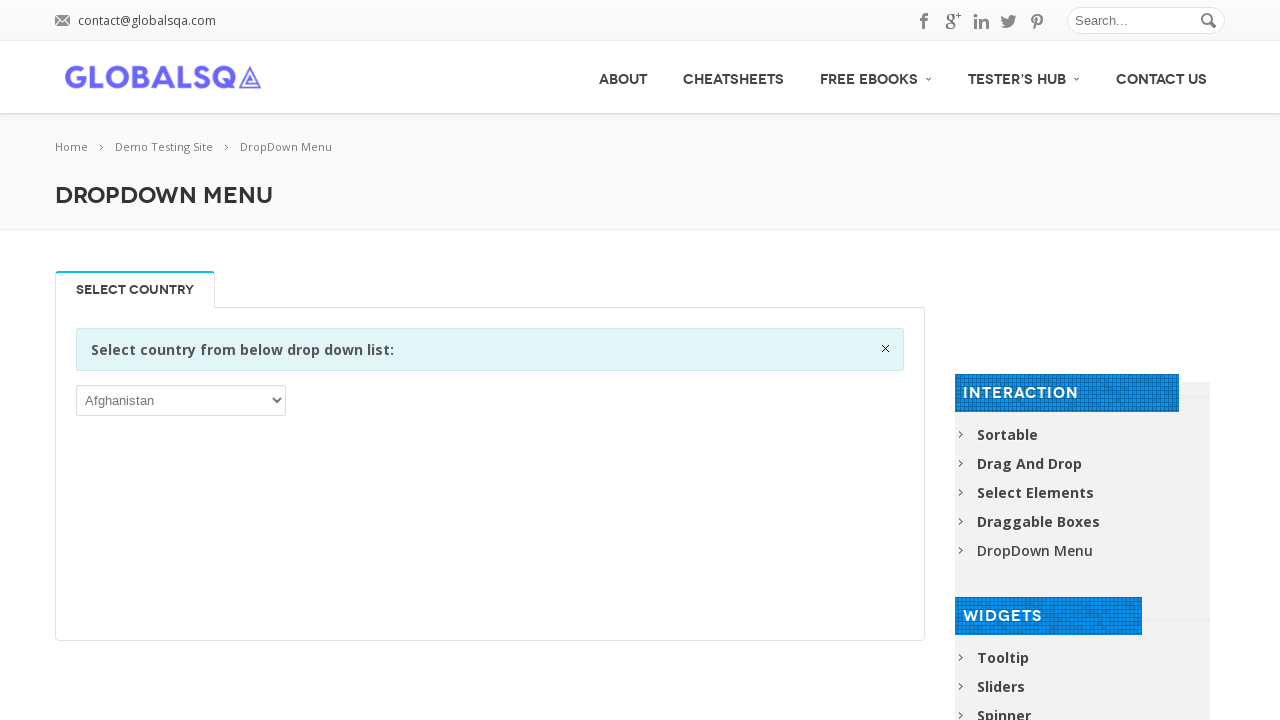

Retrieved text content from dropdown option
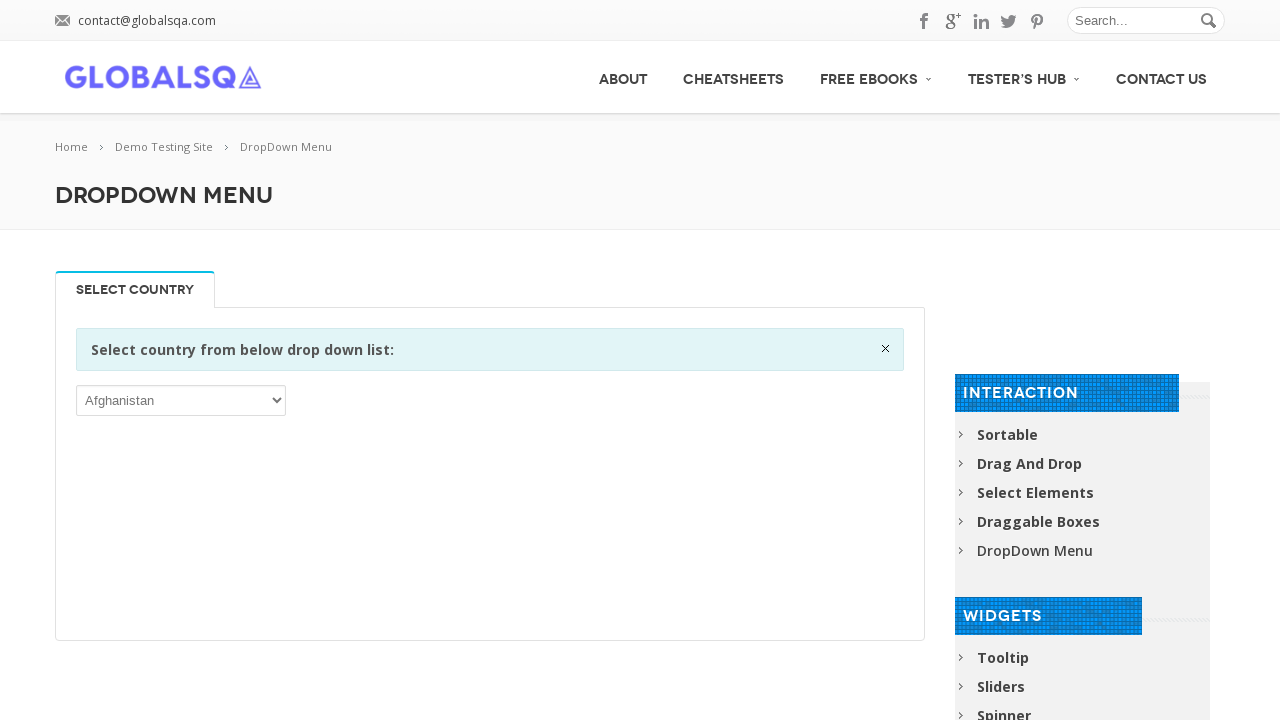

Retrieved text content from dropdown option
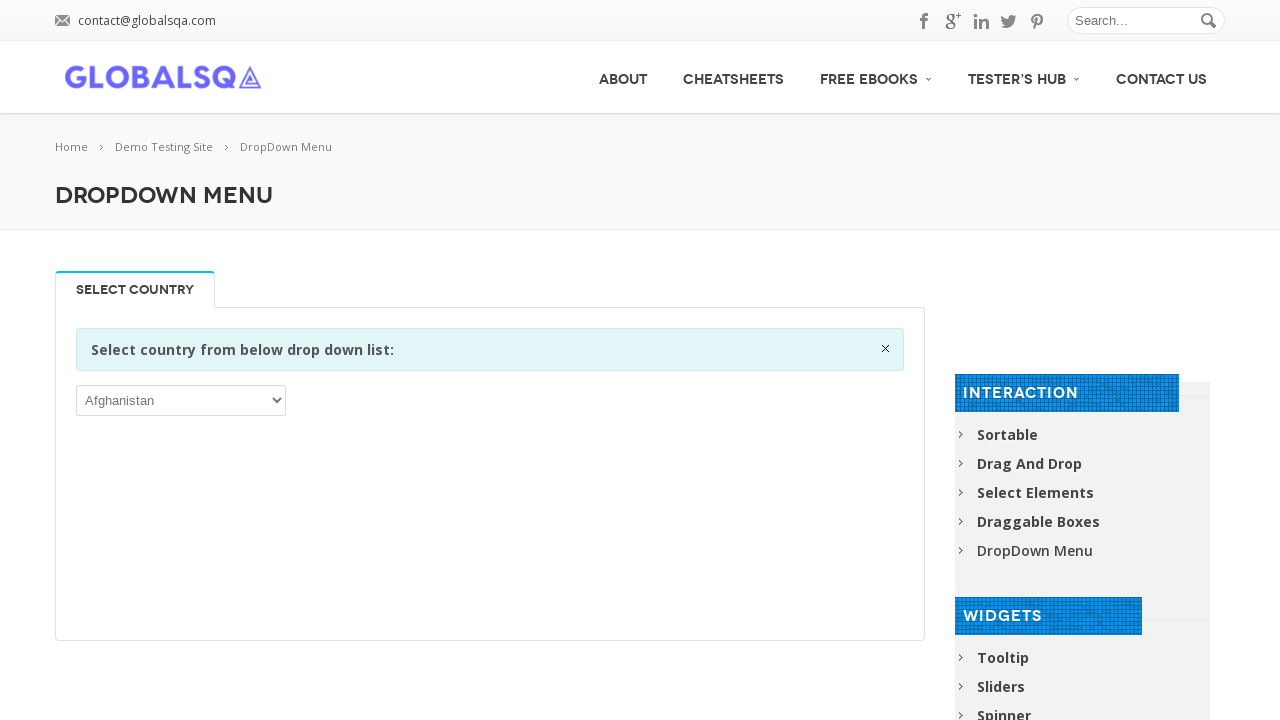

Retrieved text content from dropdown option
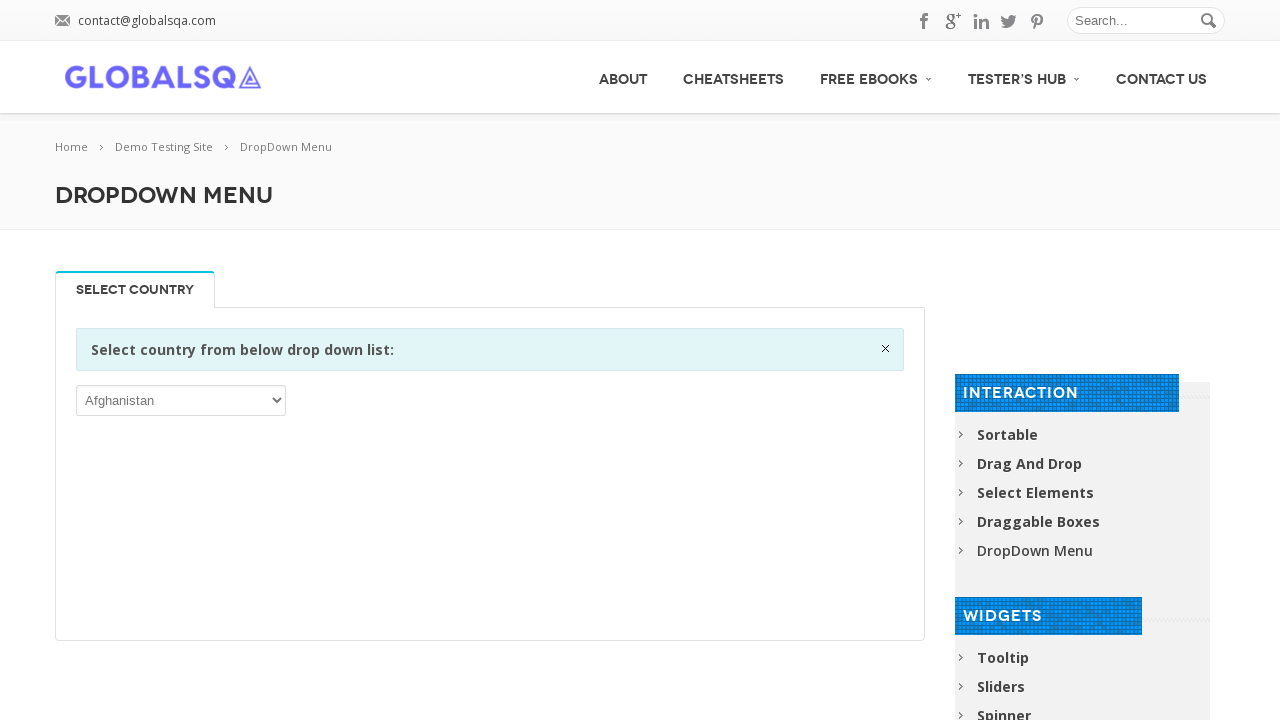

Retrieved text content from dropdown option
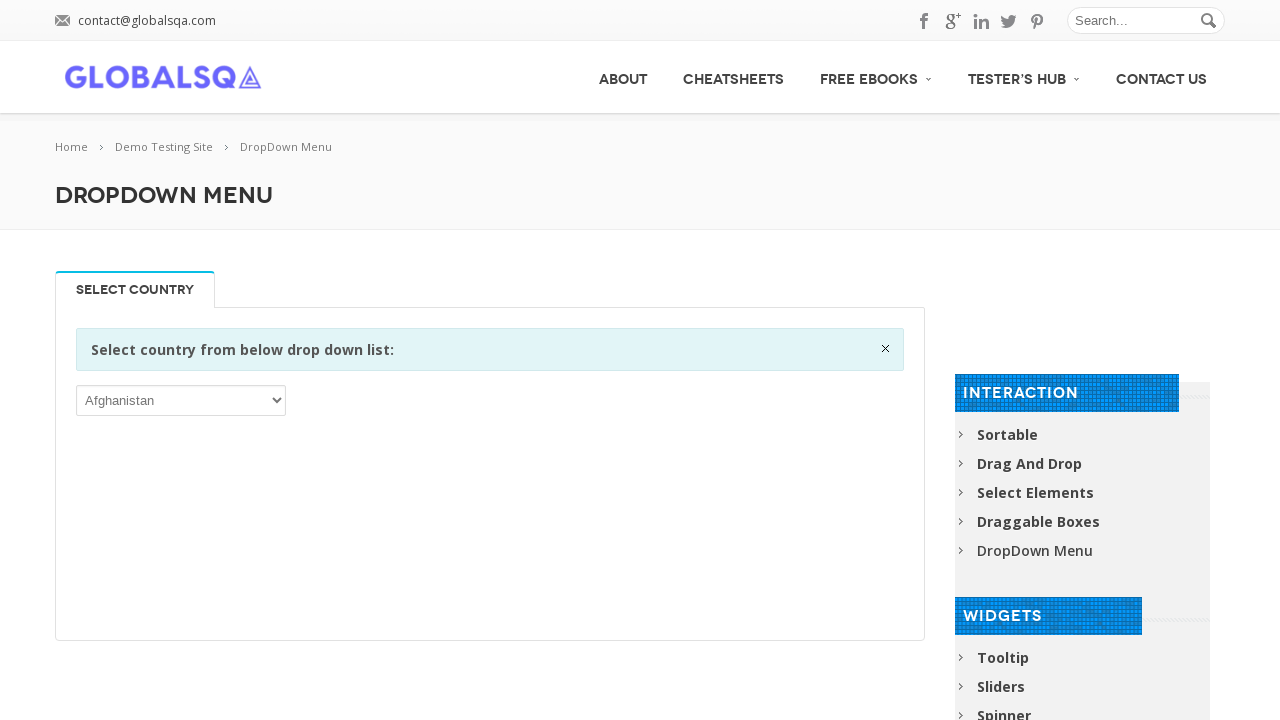

Retrieved text content from dropdown option
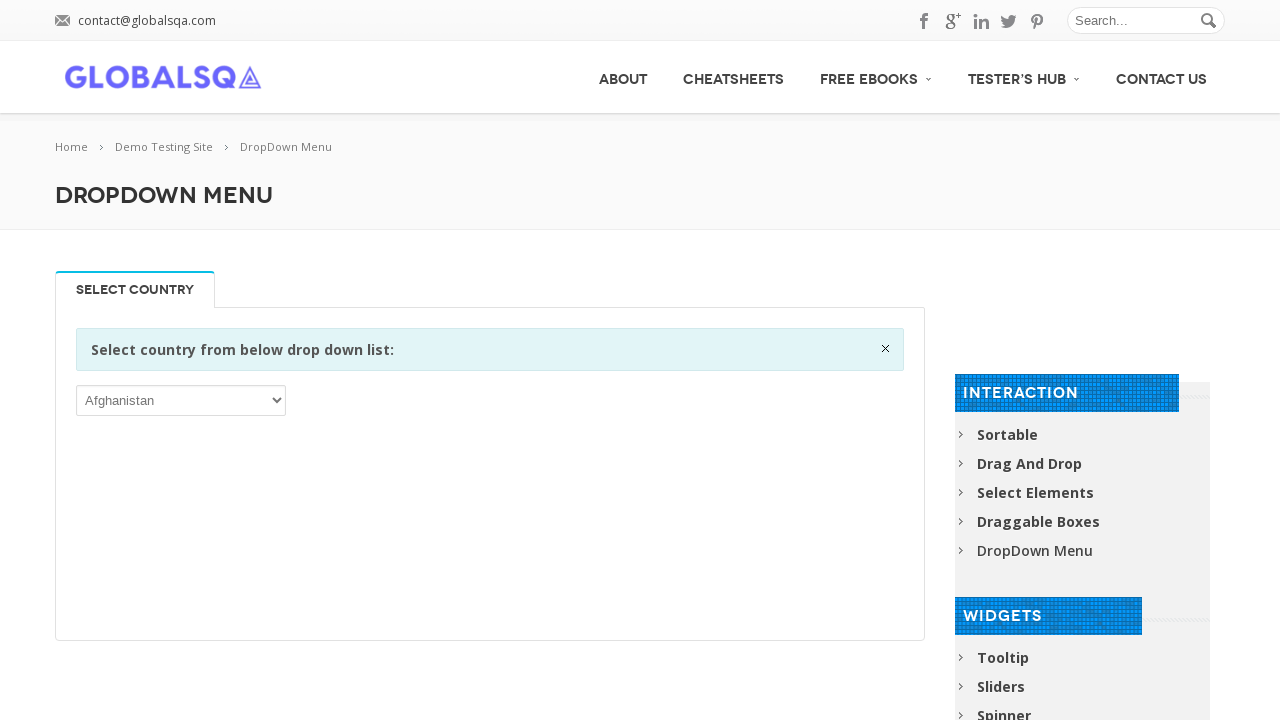

Retrieved text content from dropdown option
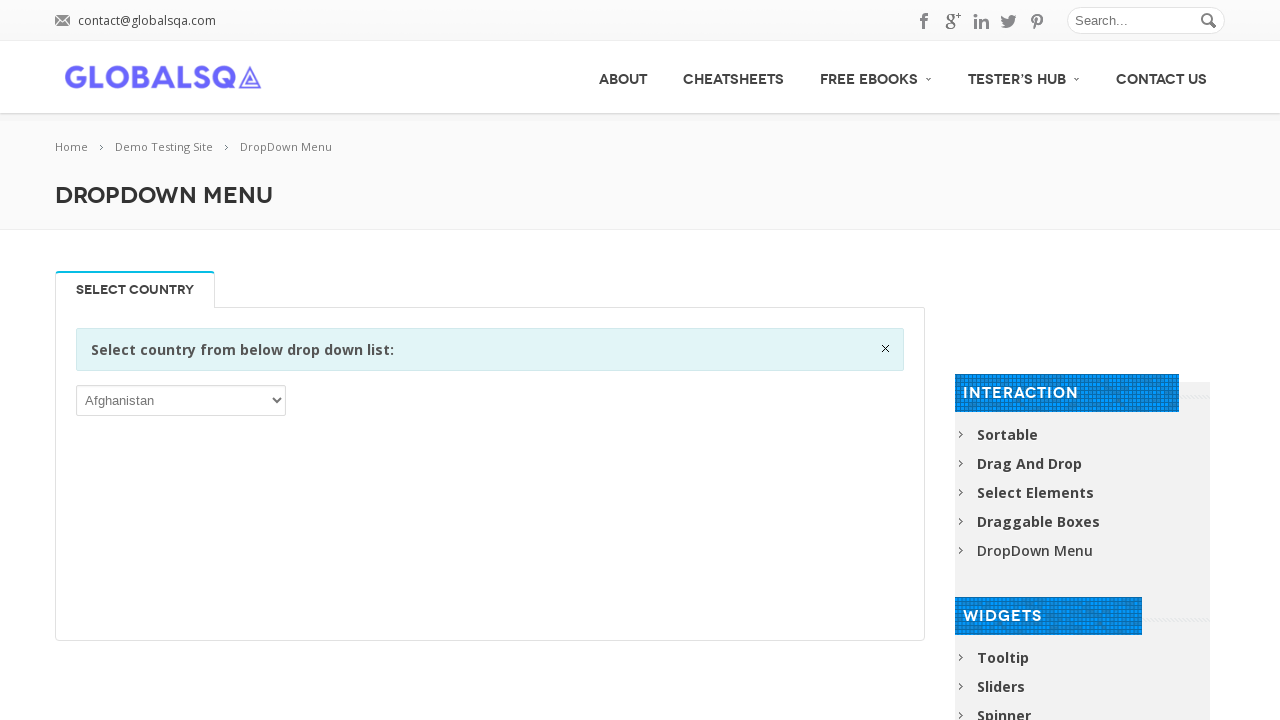

Retrieved text content from dropdown option
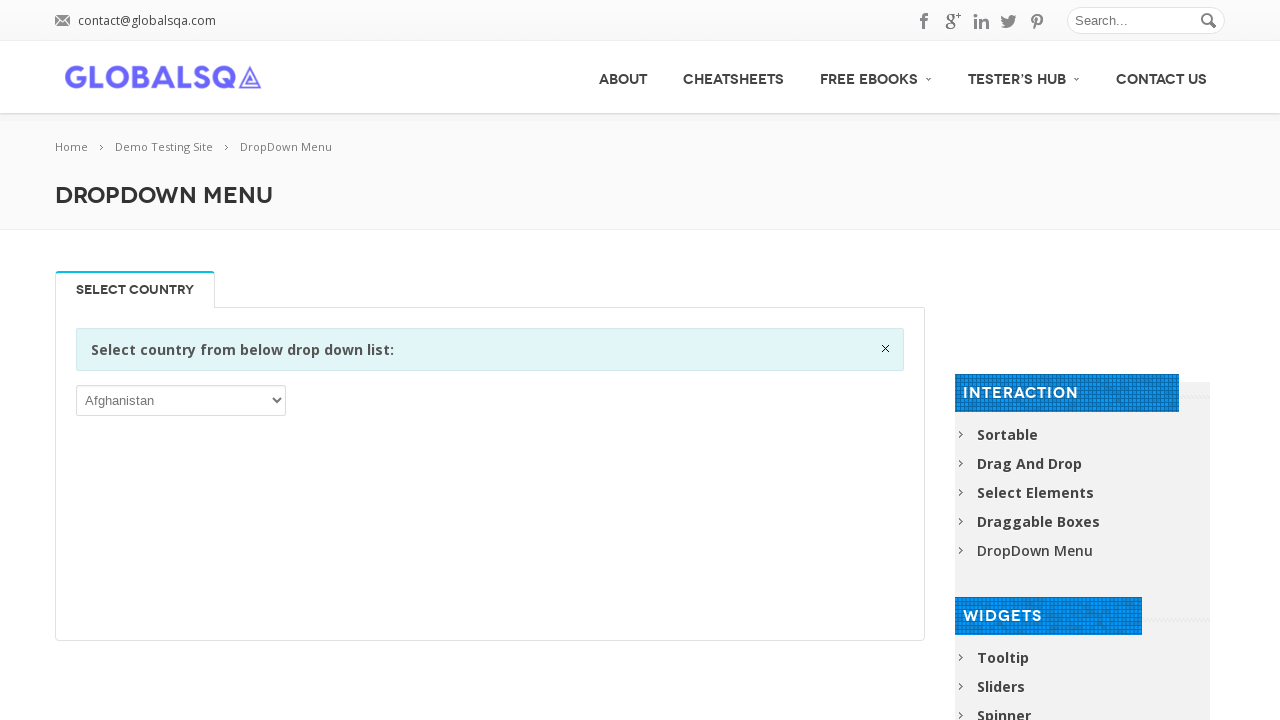

Retrieved text content from dropdown option
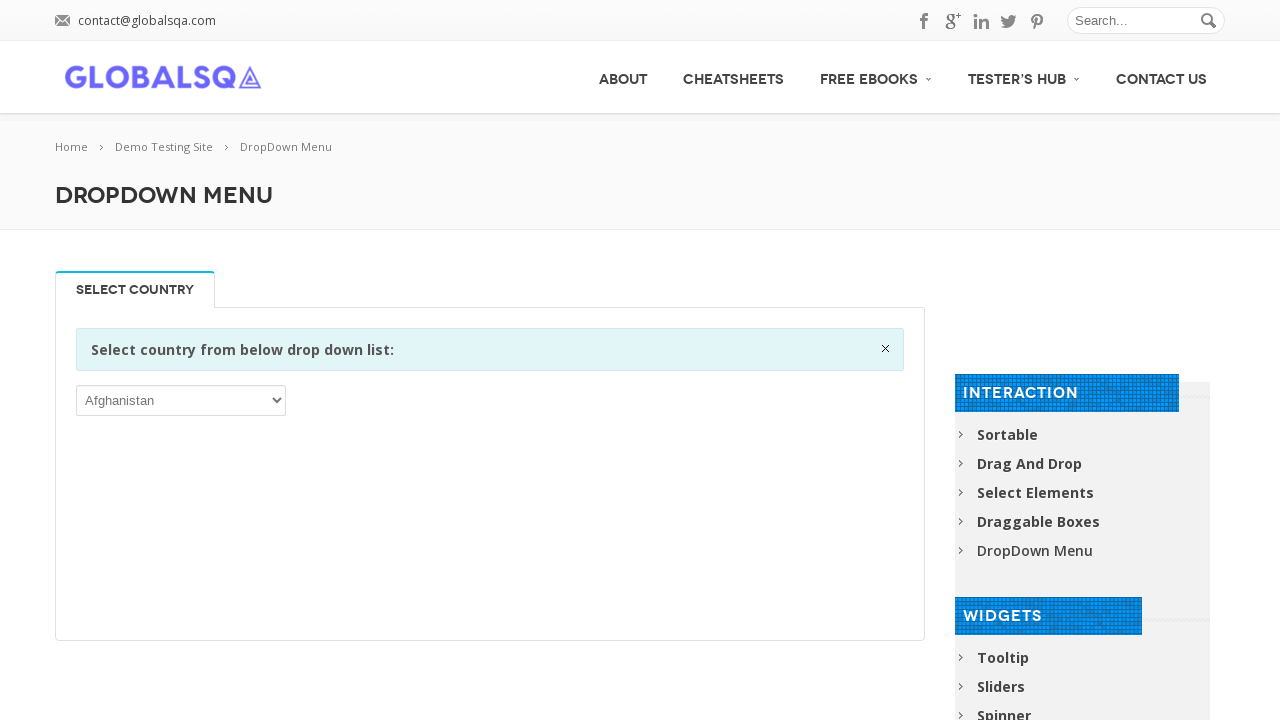

Retrieved text content from dropdown option
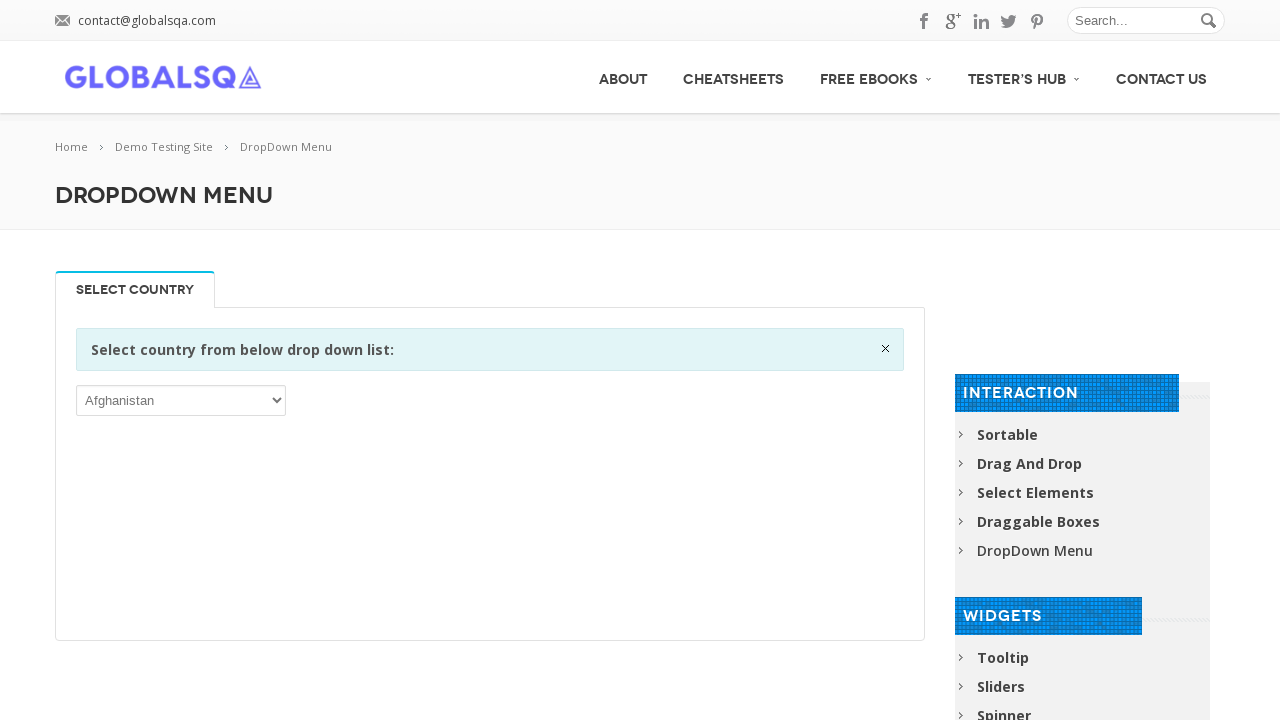

Retrieved text content from dropdown option
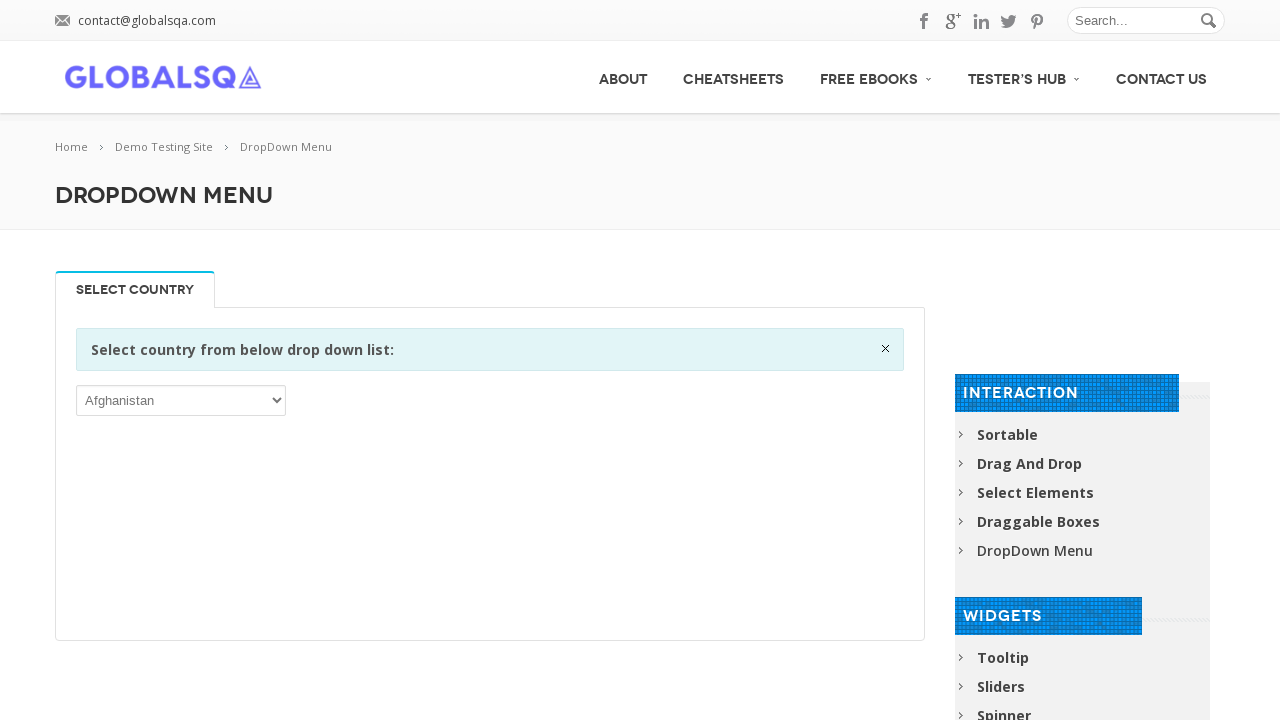

Retrieved text content from dropdown option
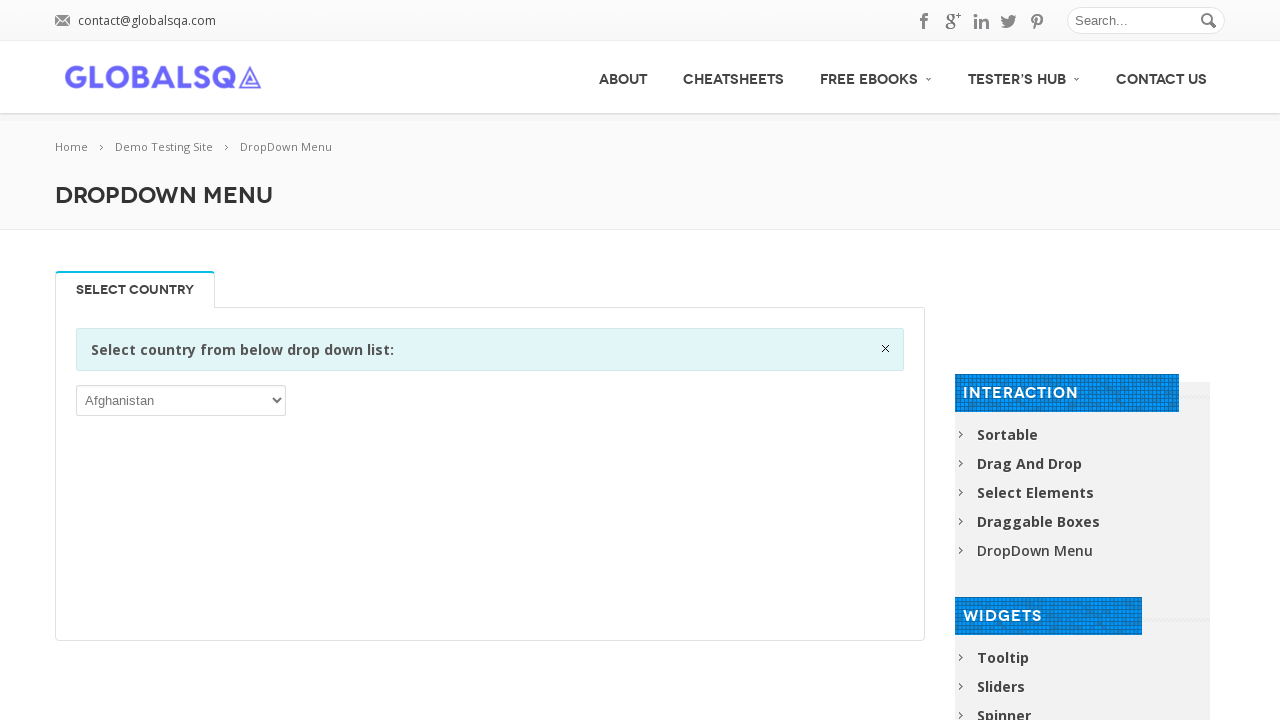

Retrieved text content from dropdown option
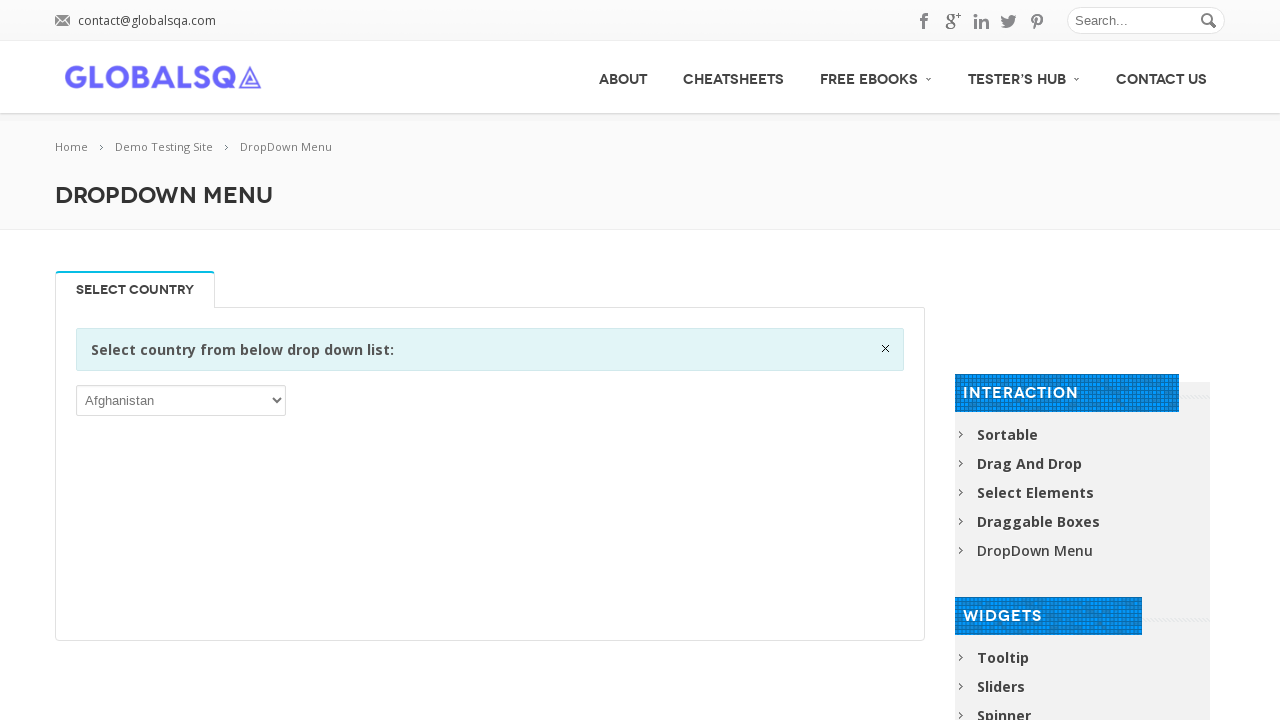

Retrieved text content from dropdown option
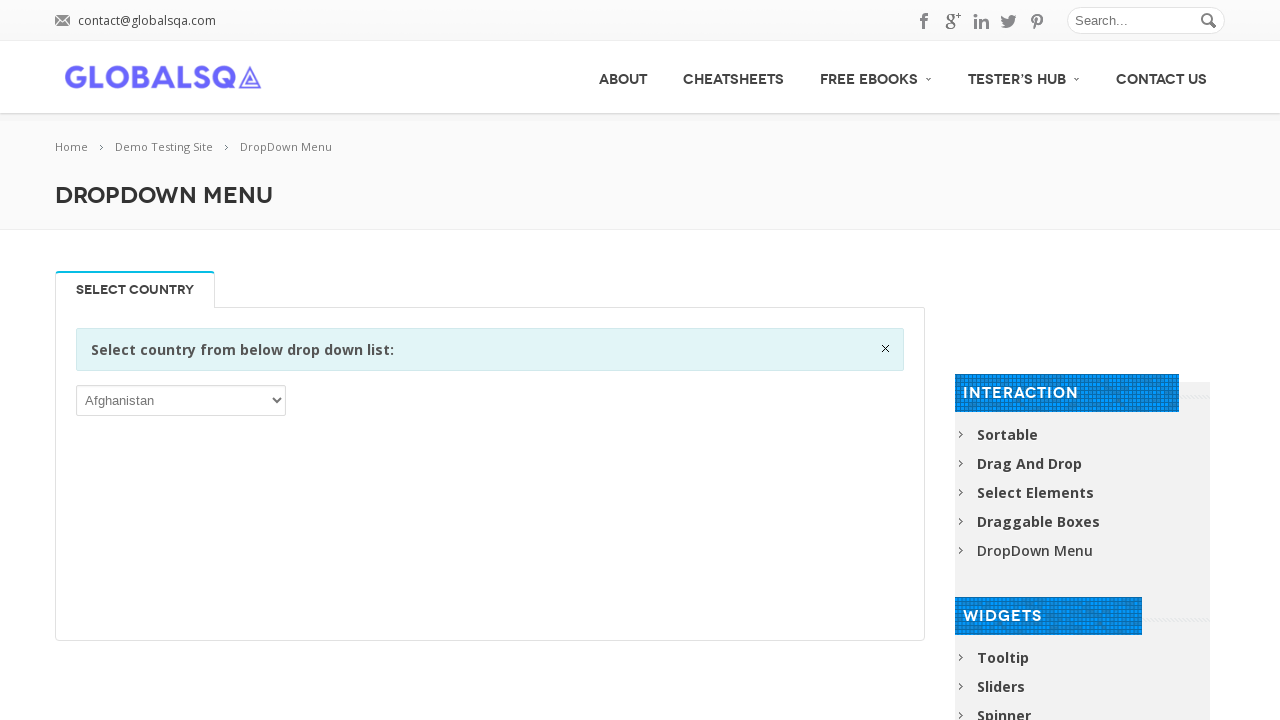

Retrieved text content from dropdown option
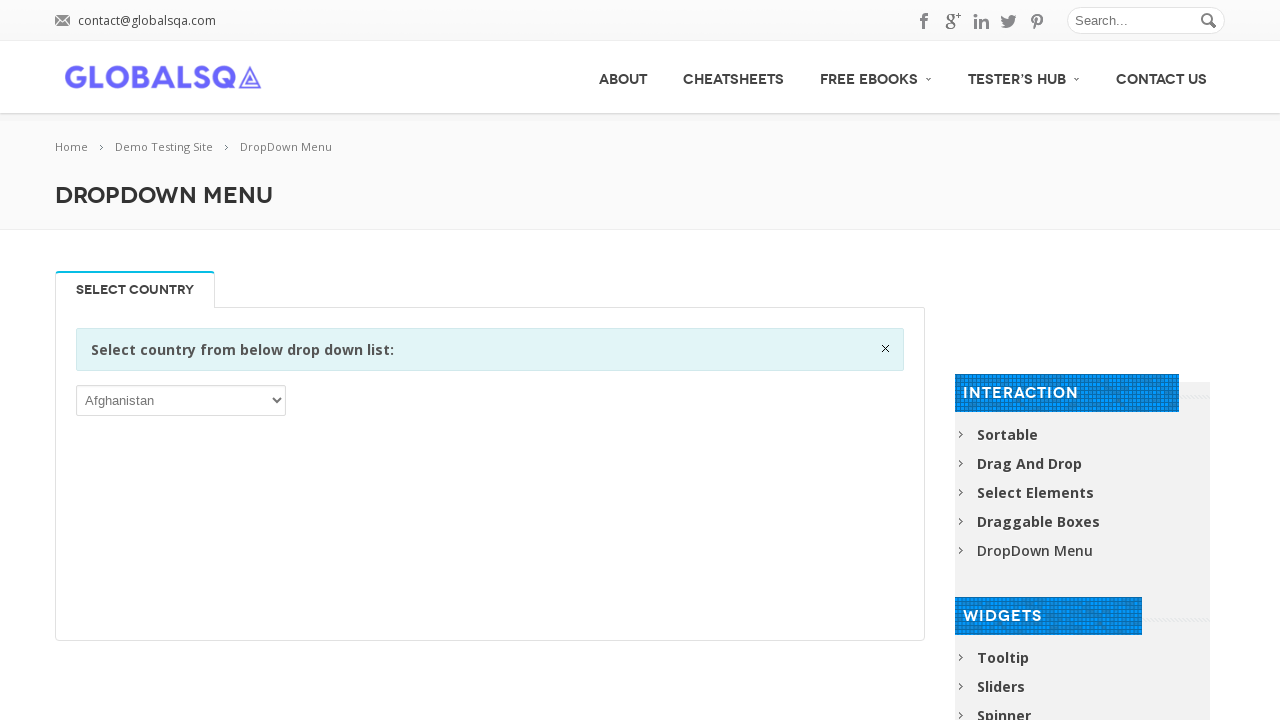

Retrieved text content from dropdown option
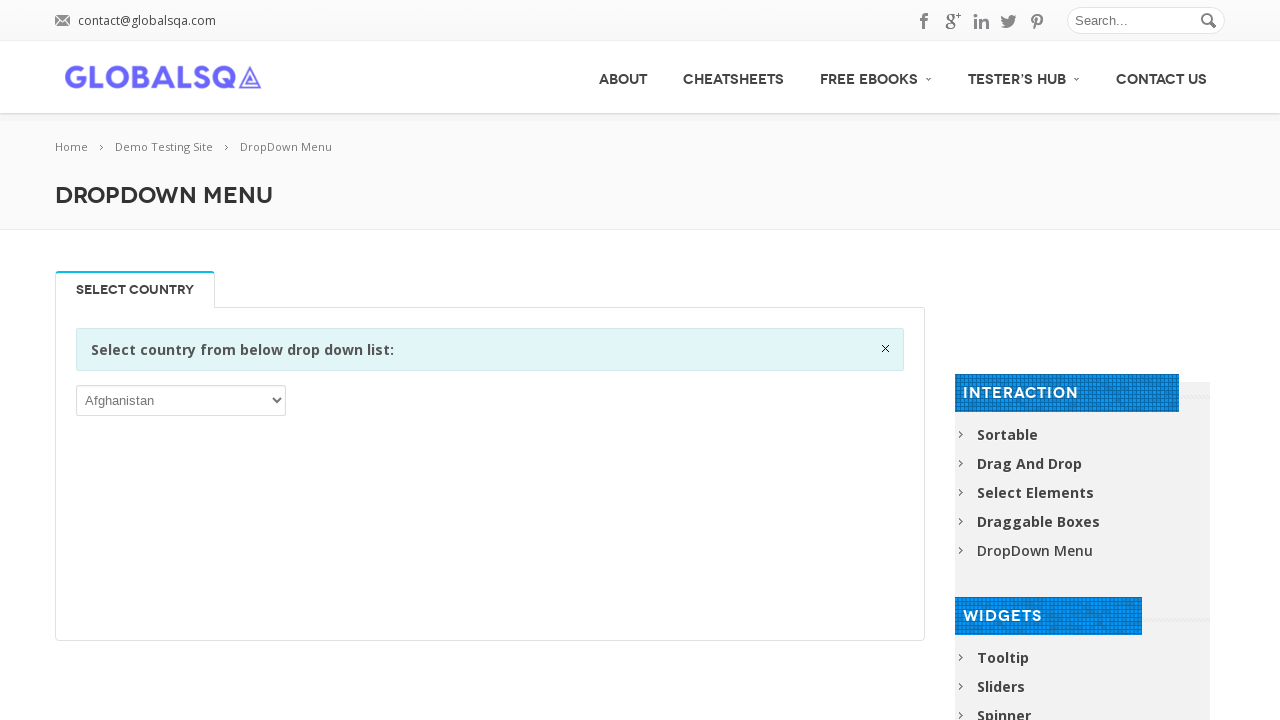

Retrieved text content from dropdown option
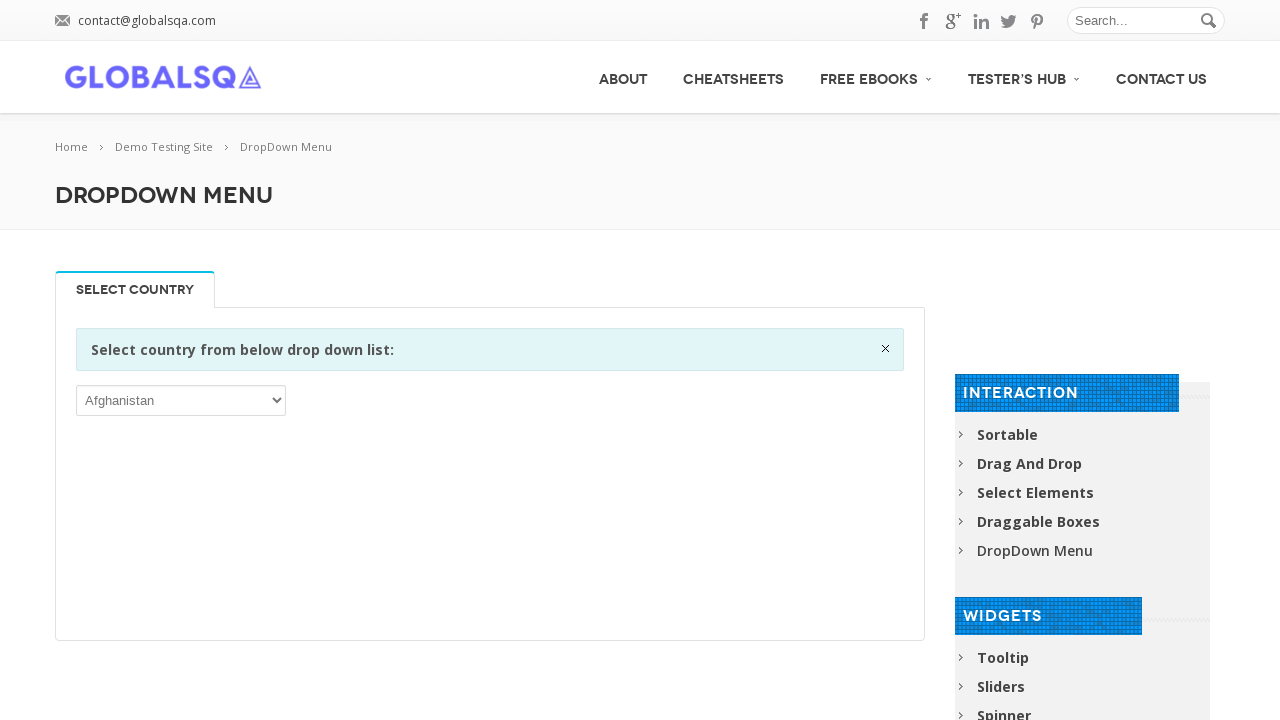

Retrieved text content from dropdown option
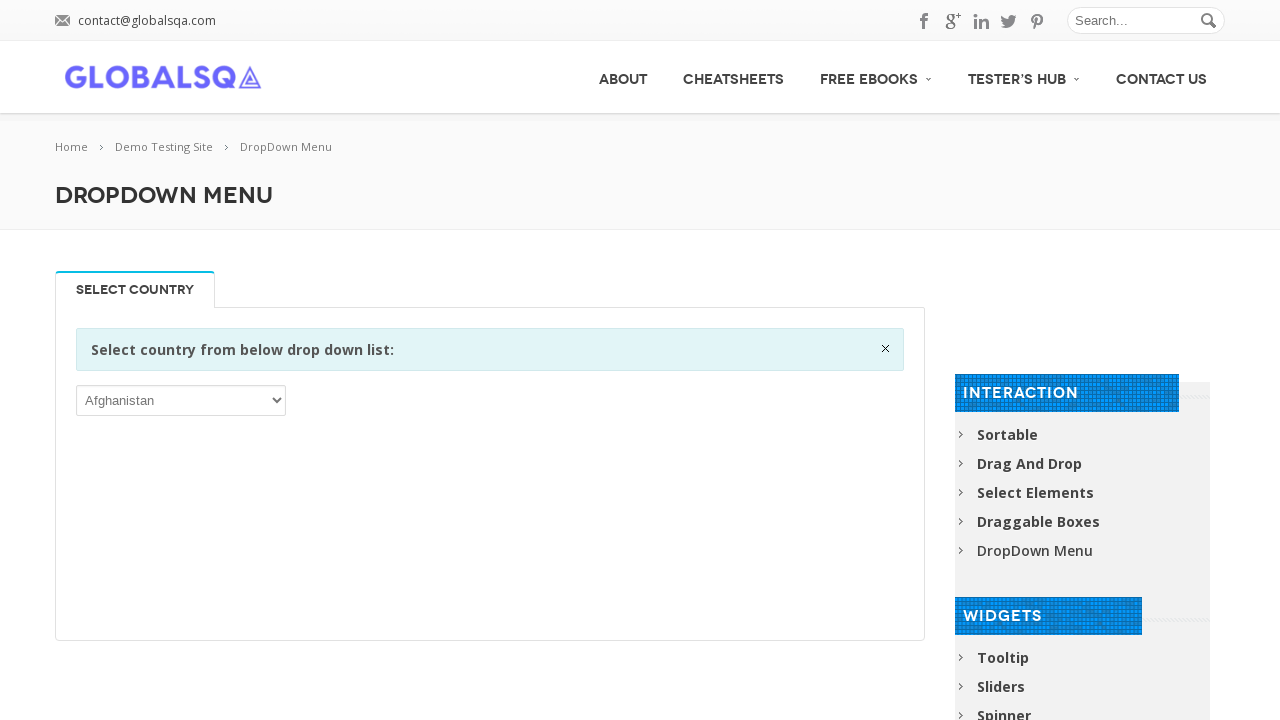

Retrieved text content from dropdown option
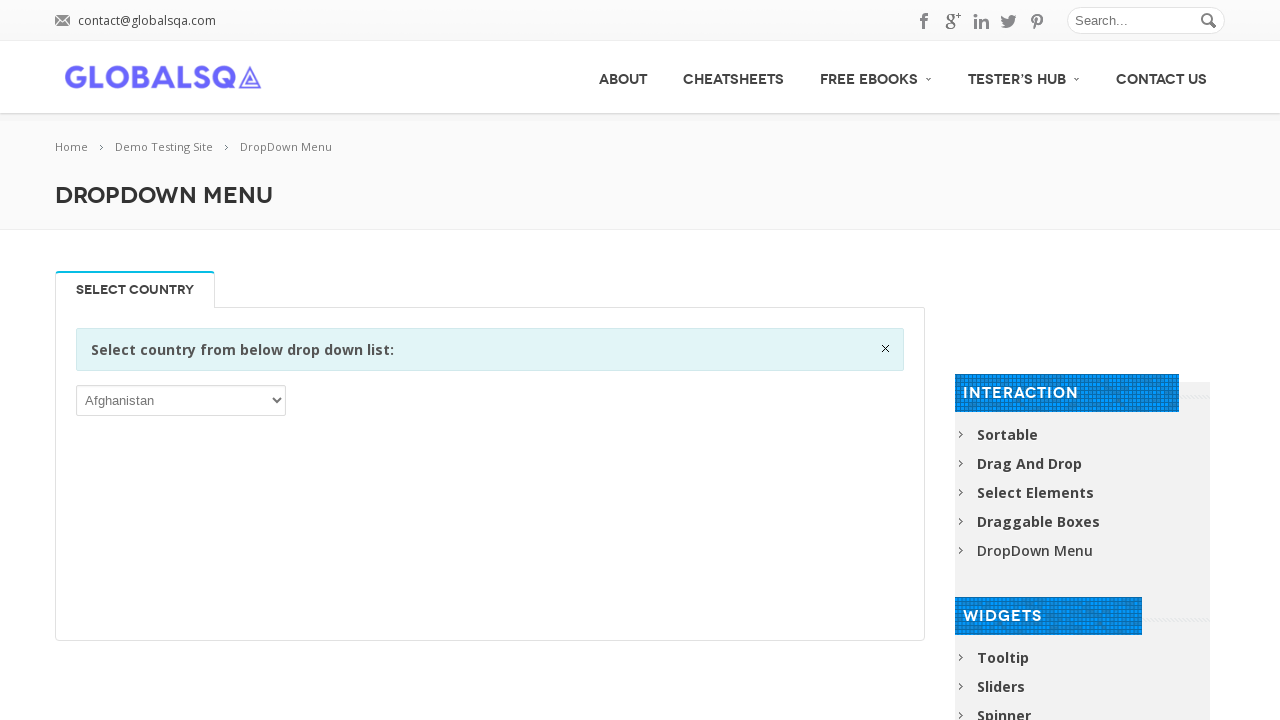

Retrieved text content from dropdown option
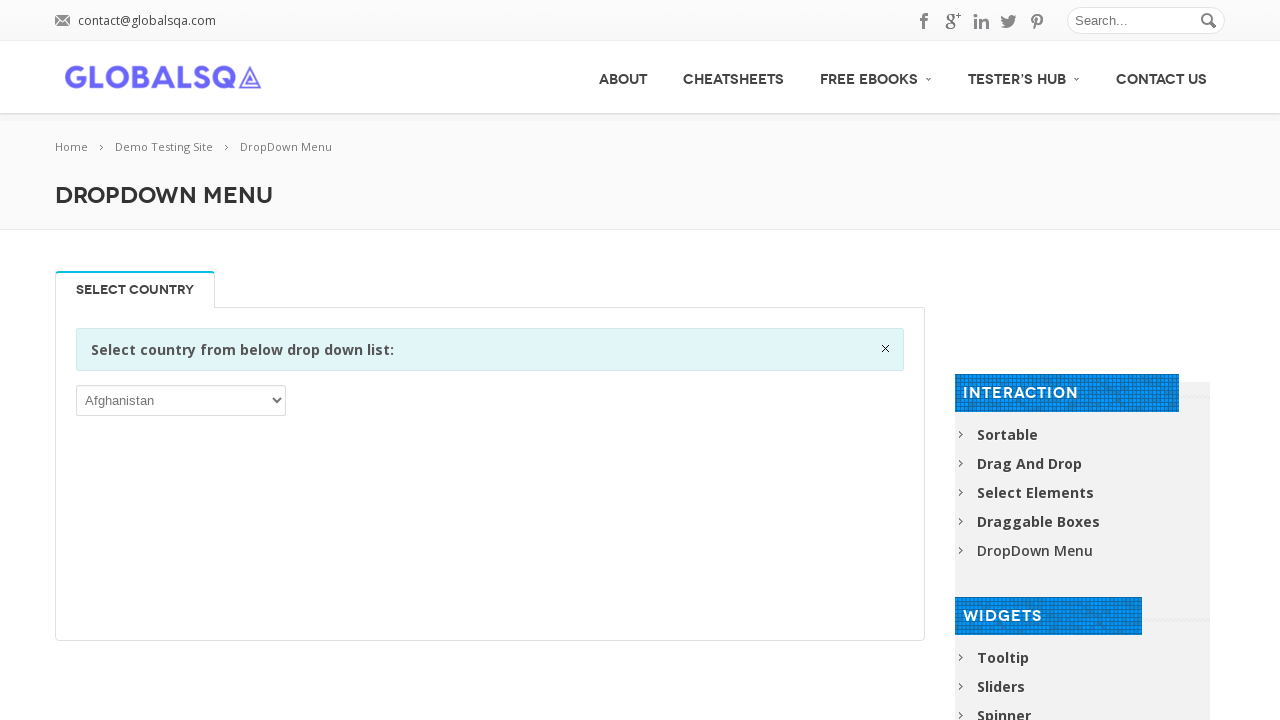

Retrieved text content from dropdown option
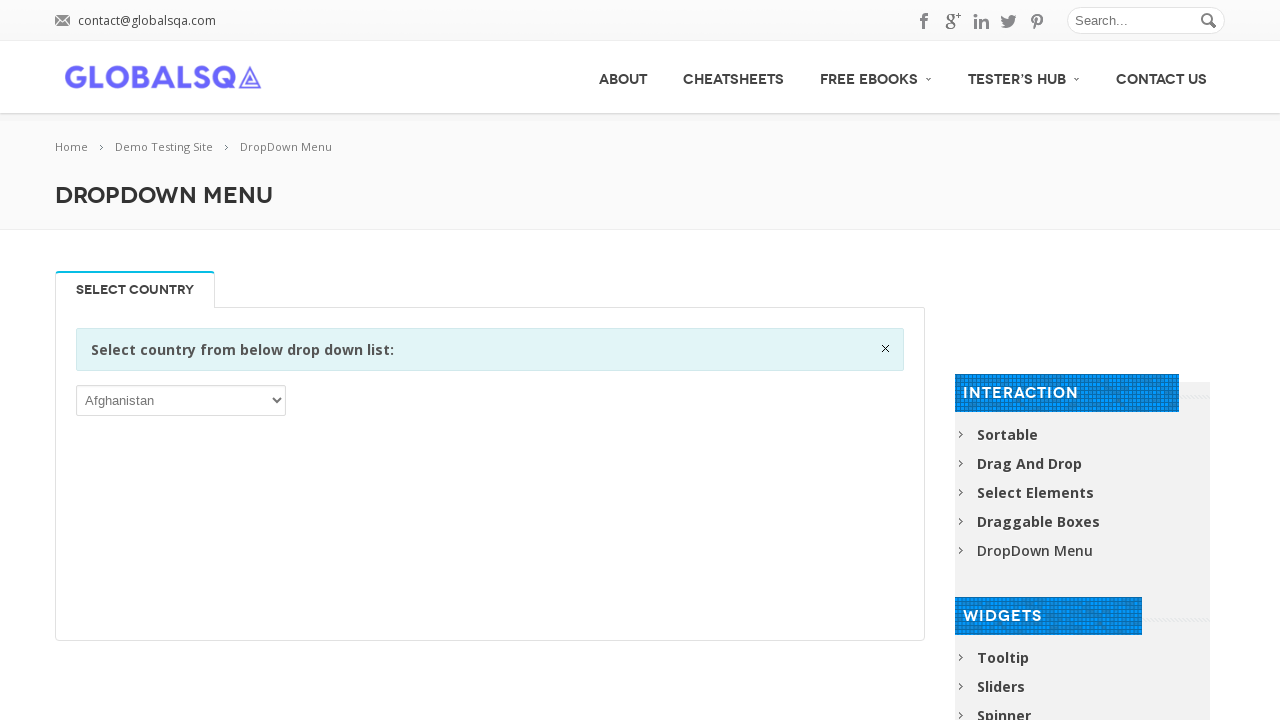

Retrieved text content from dropdown option
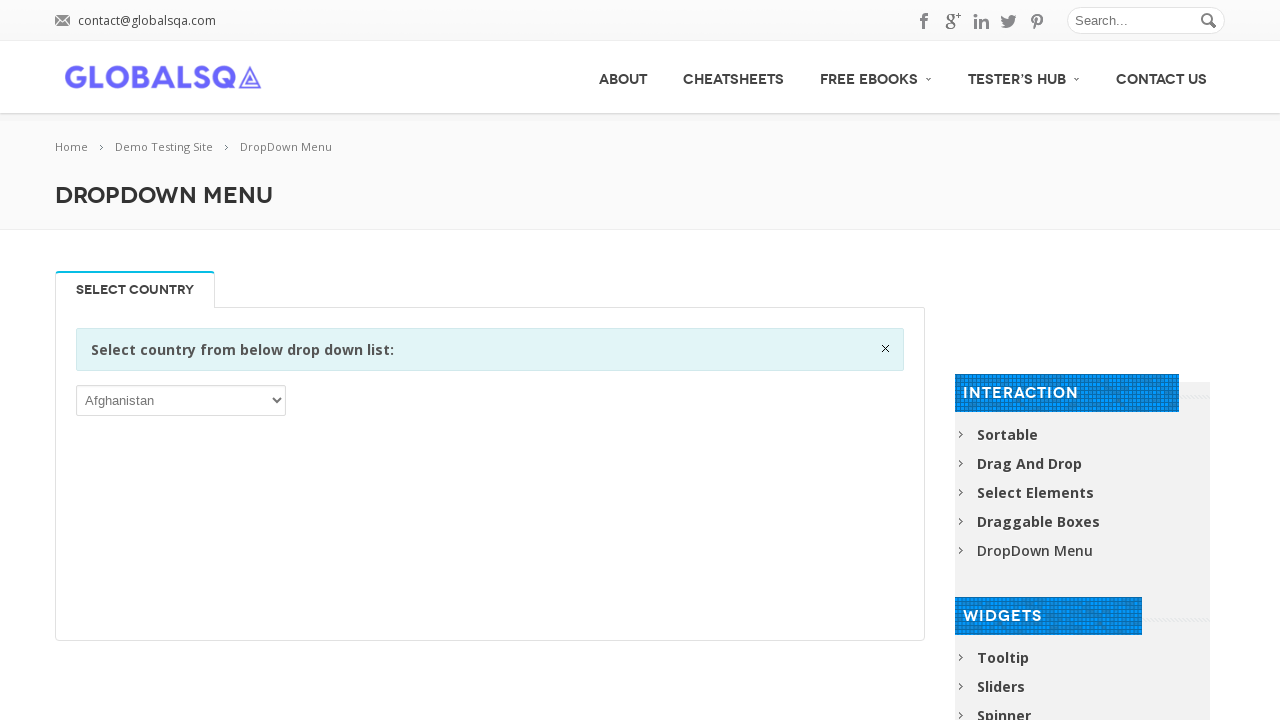

Retrieved text content from dropdown option
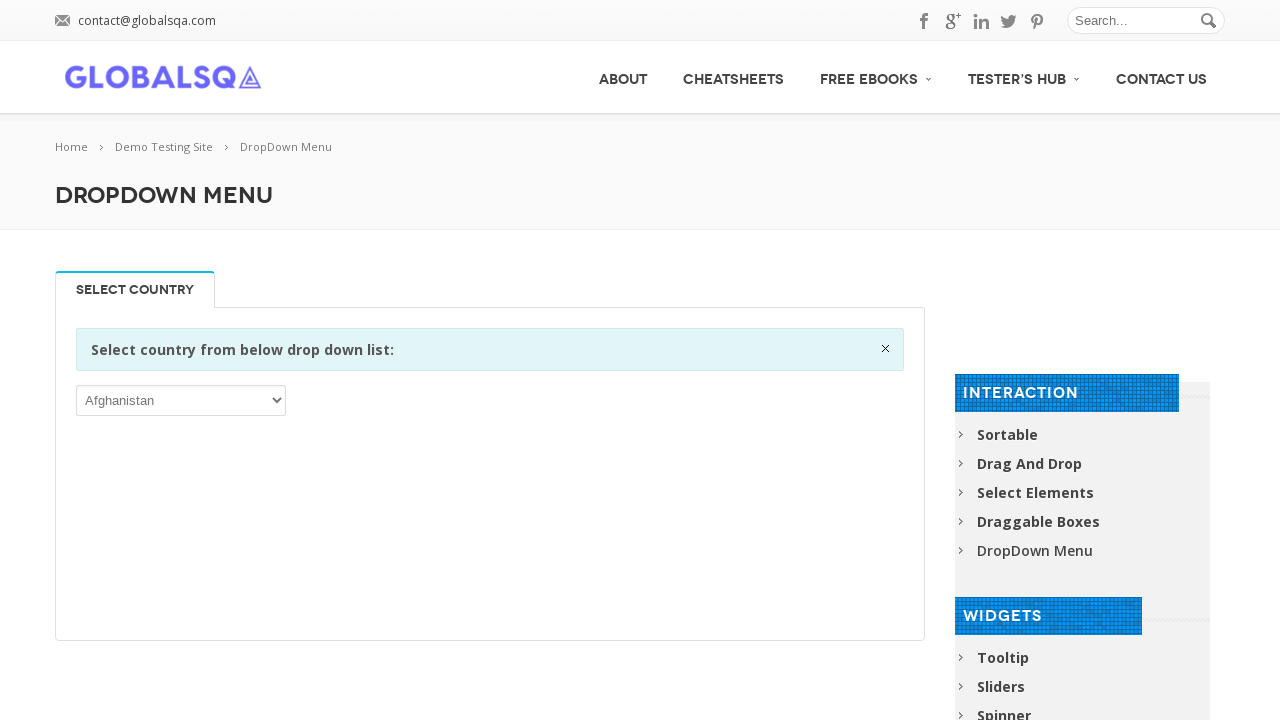

Retrieved text content from dropdown option
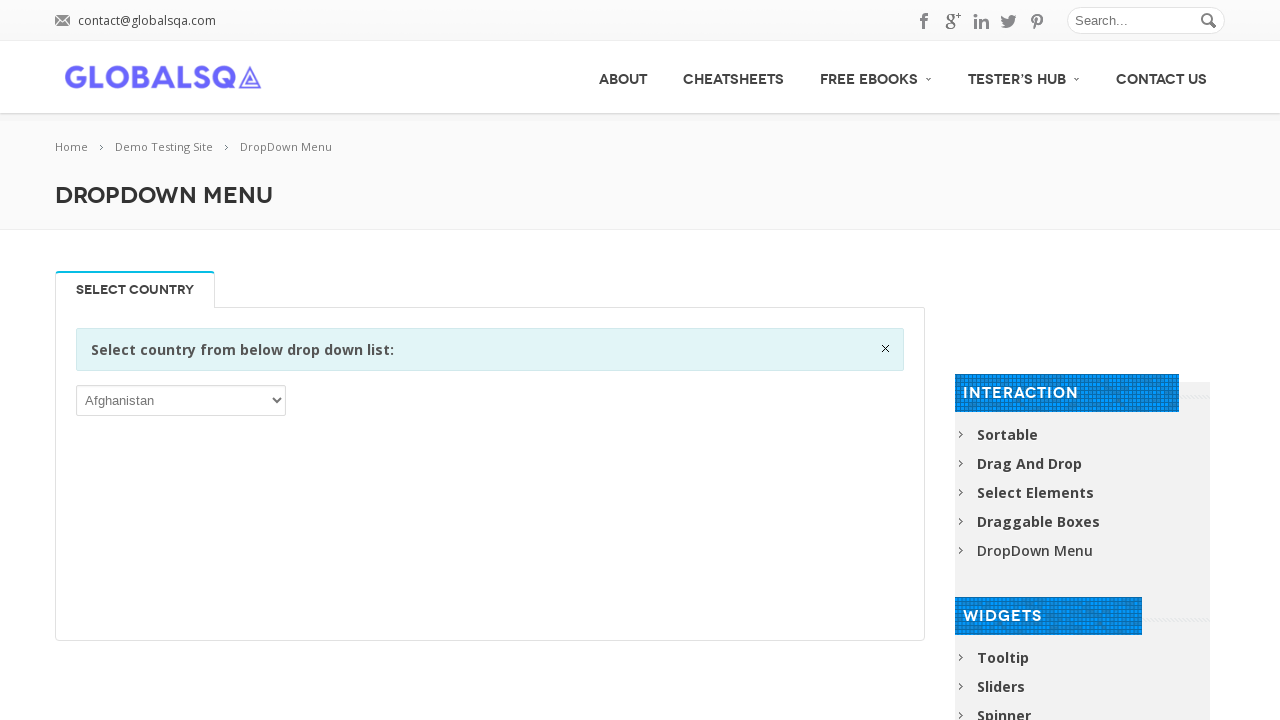

Retrieved text content from dropdown option
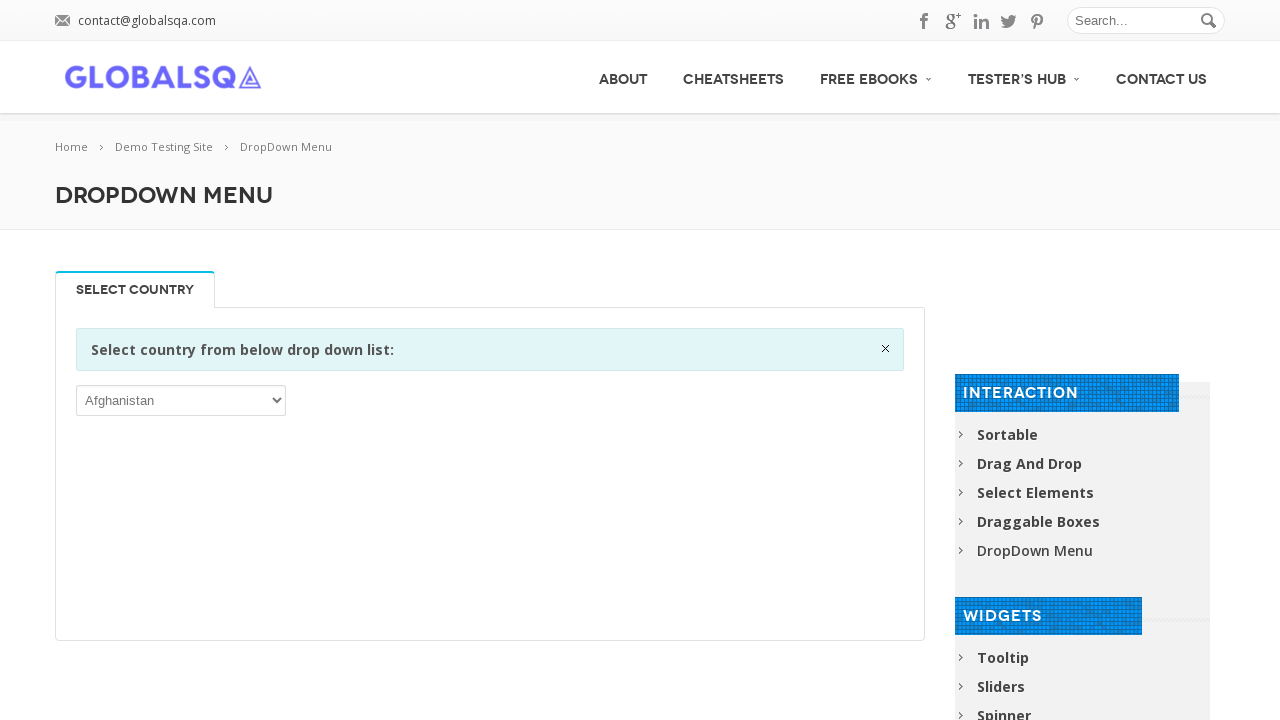

Retrieved text content from dropdown option
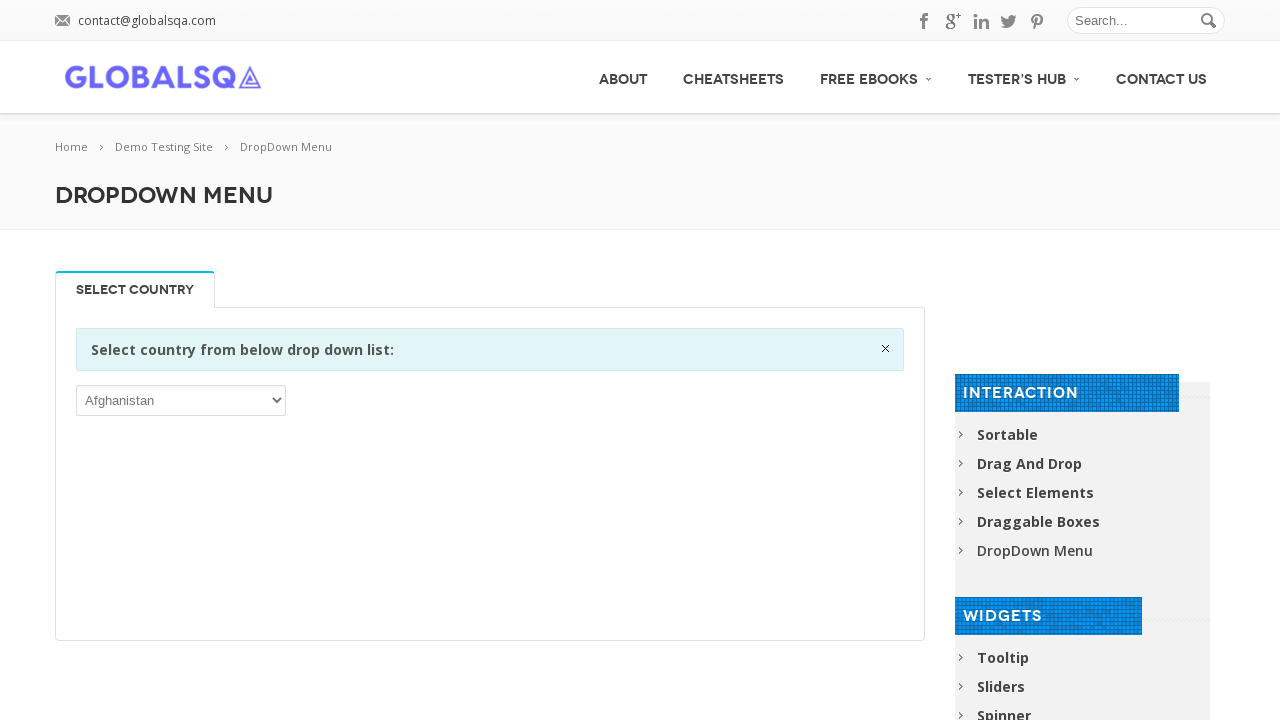

Retrieved text content from dropdown option
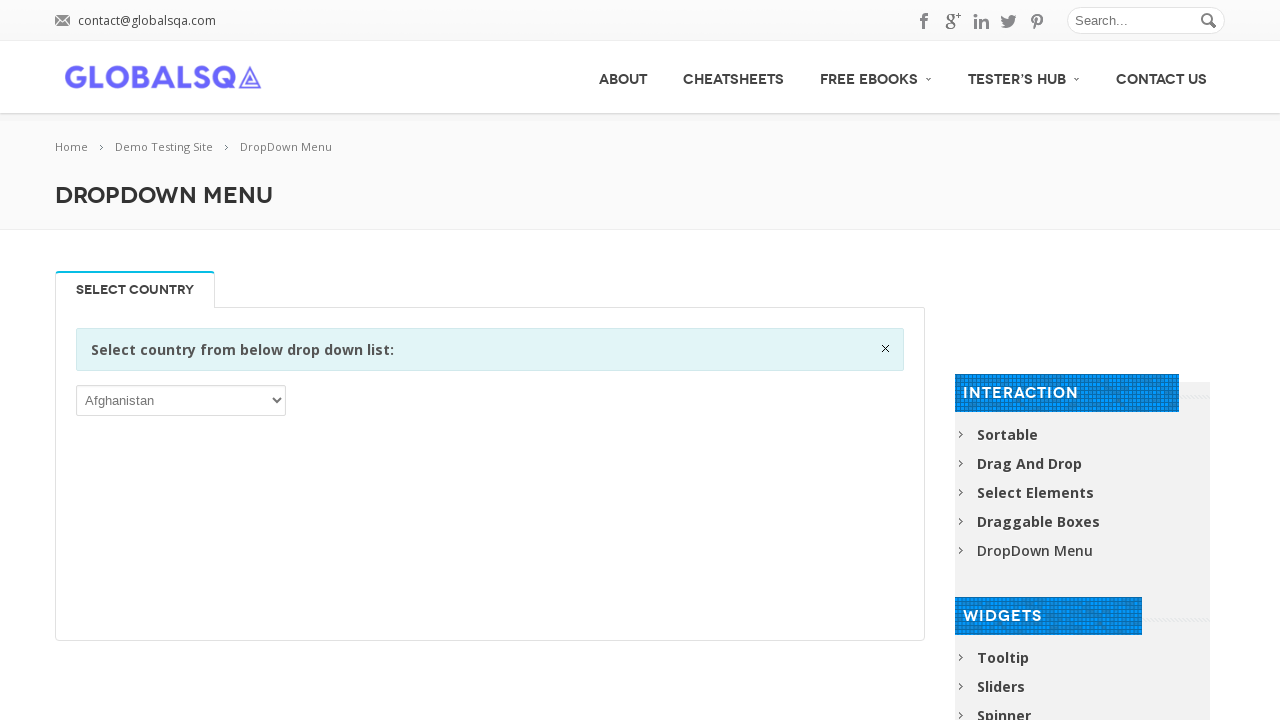

Retrieved text content from dropdown option
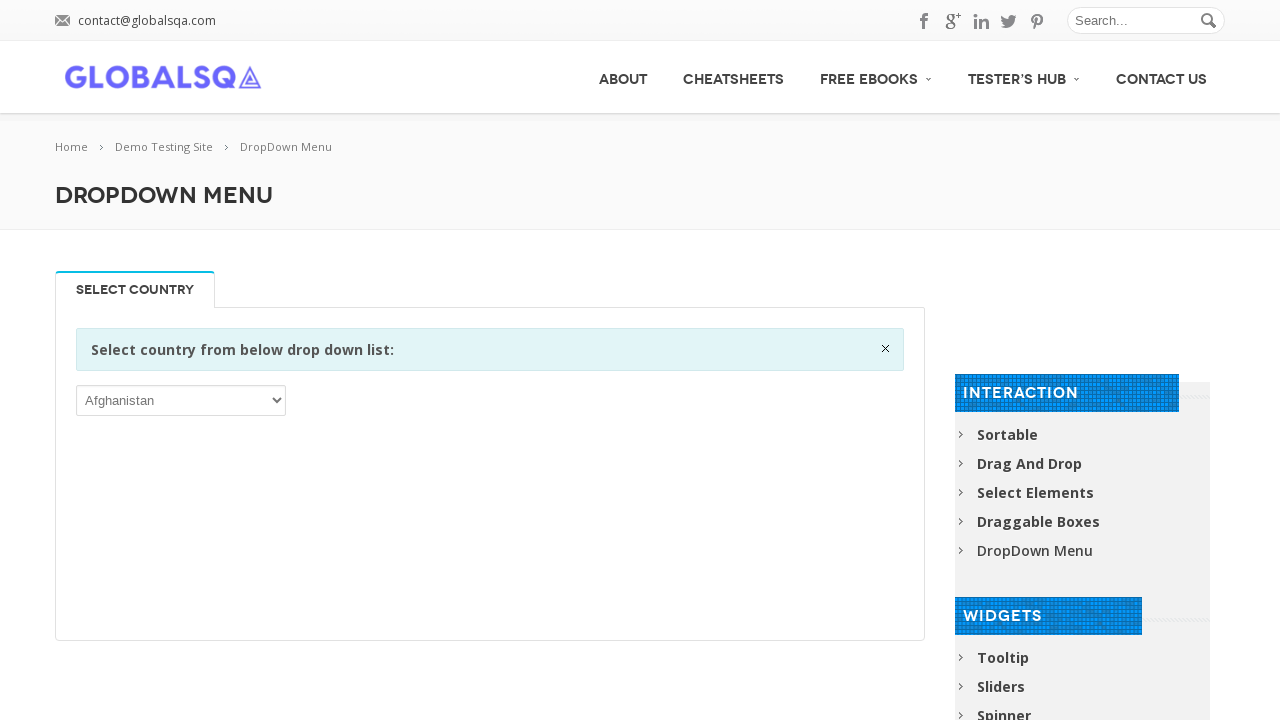

Retrieved text content from dropdown option
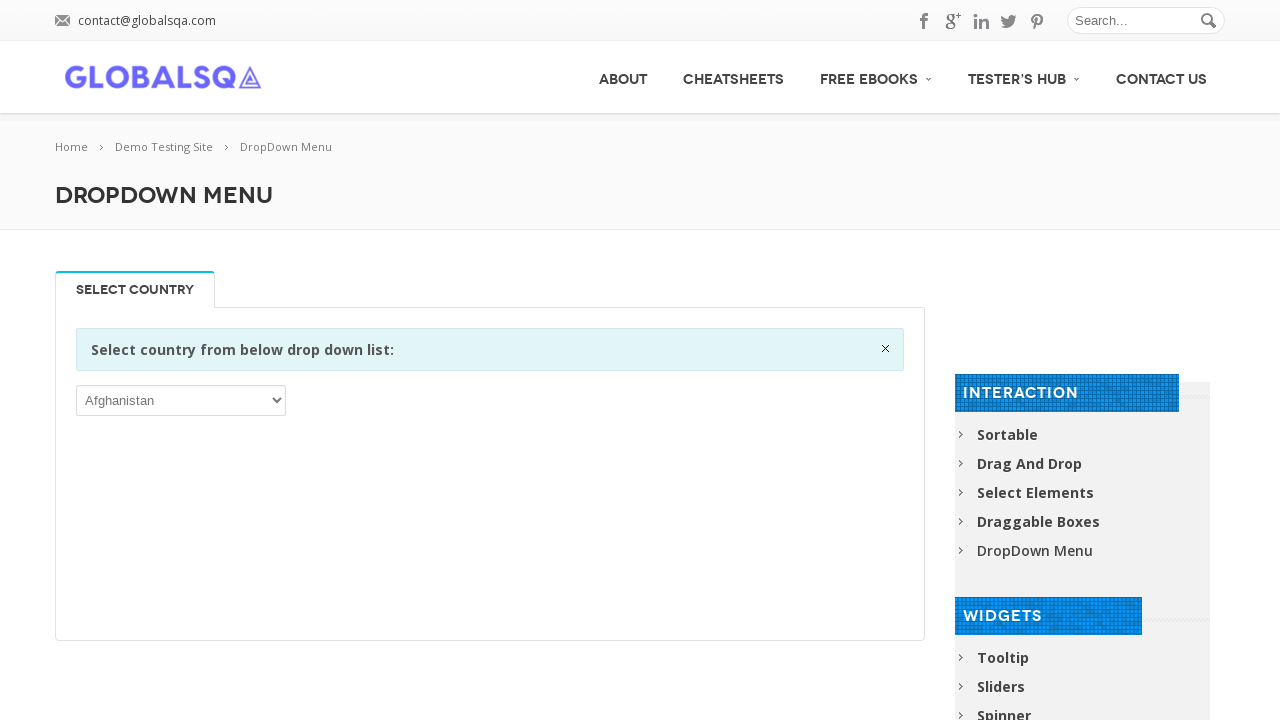

Retrieved text content from dropdown option
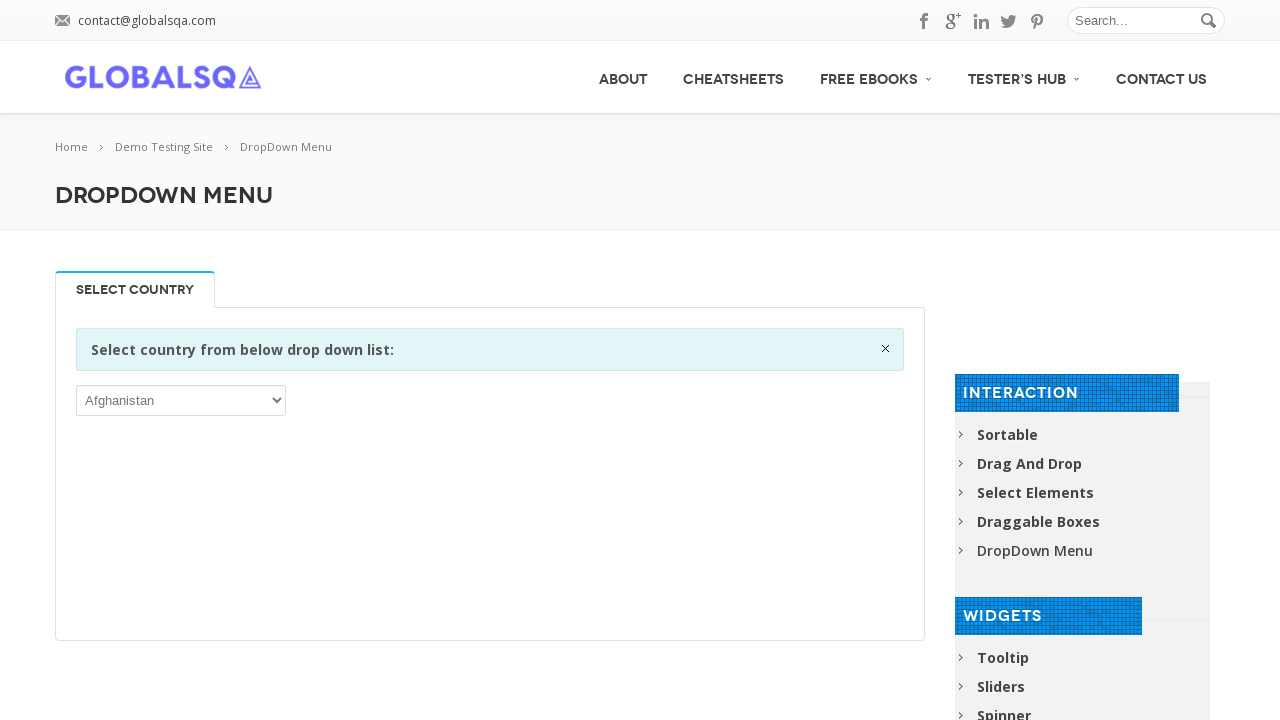

Retrieved text content from dropdown option
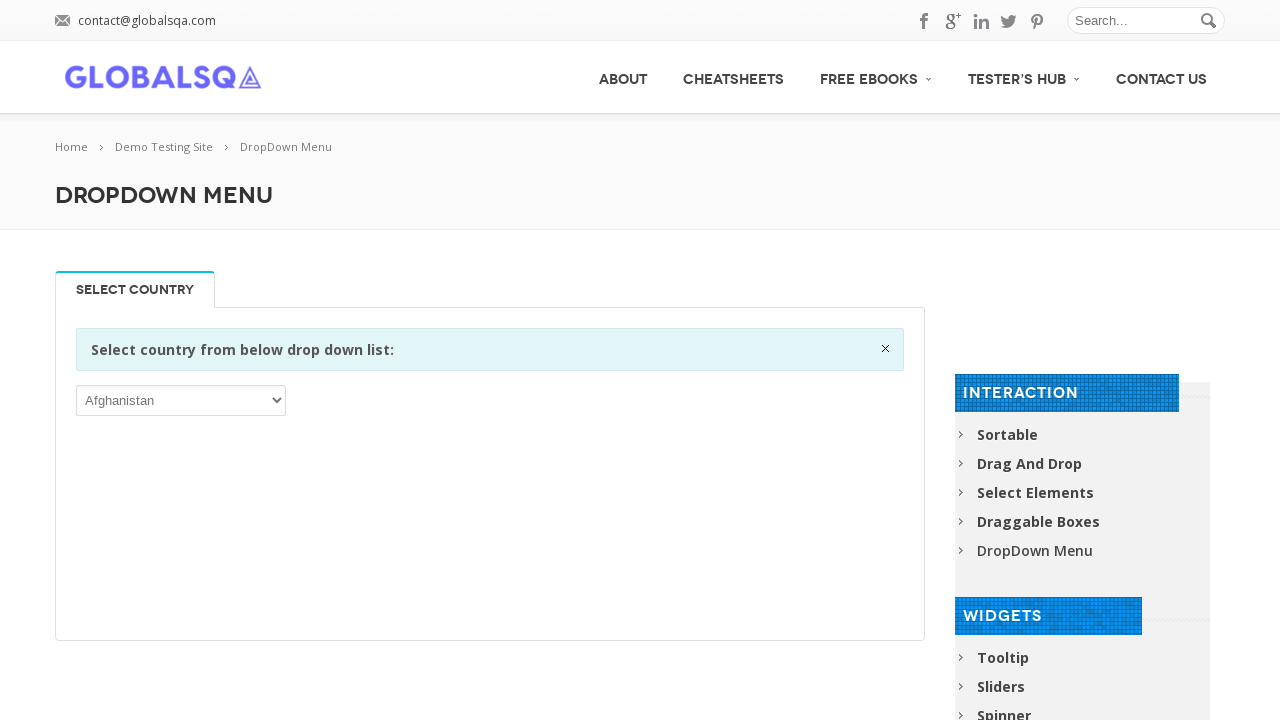

Retrieved text content from dropdown option
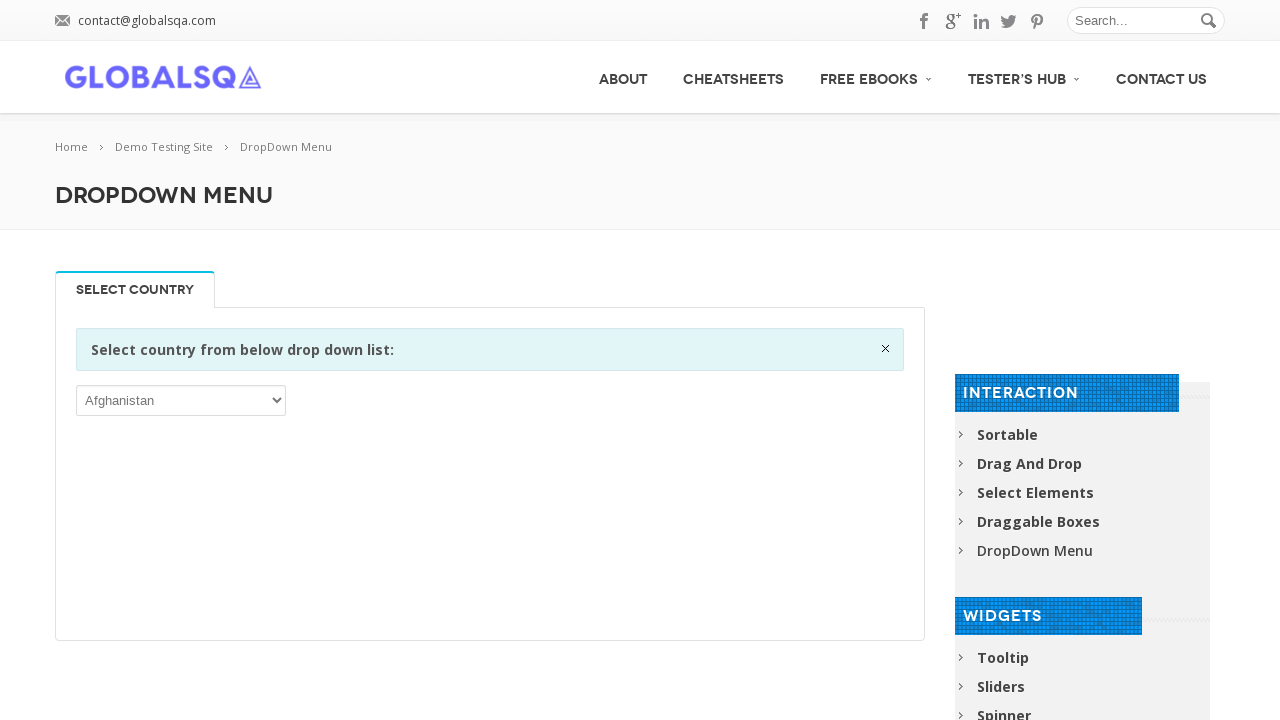

Retrieved text content from dropdown option
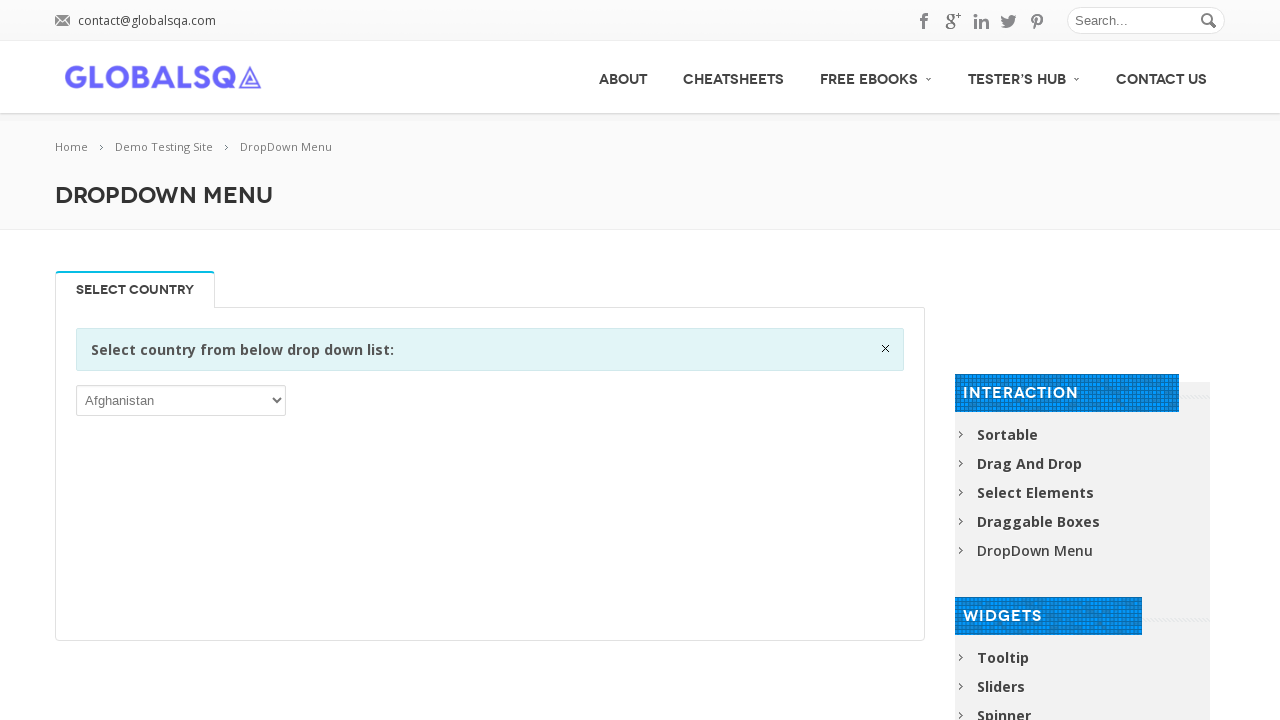

Retrieved text content from dropdown option
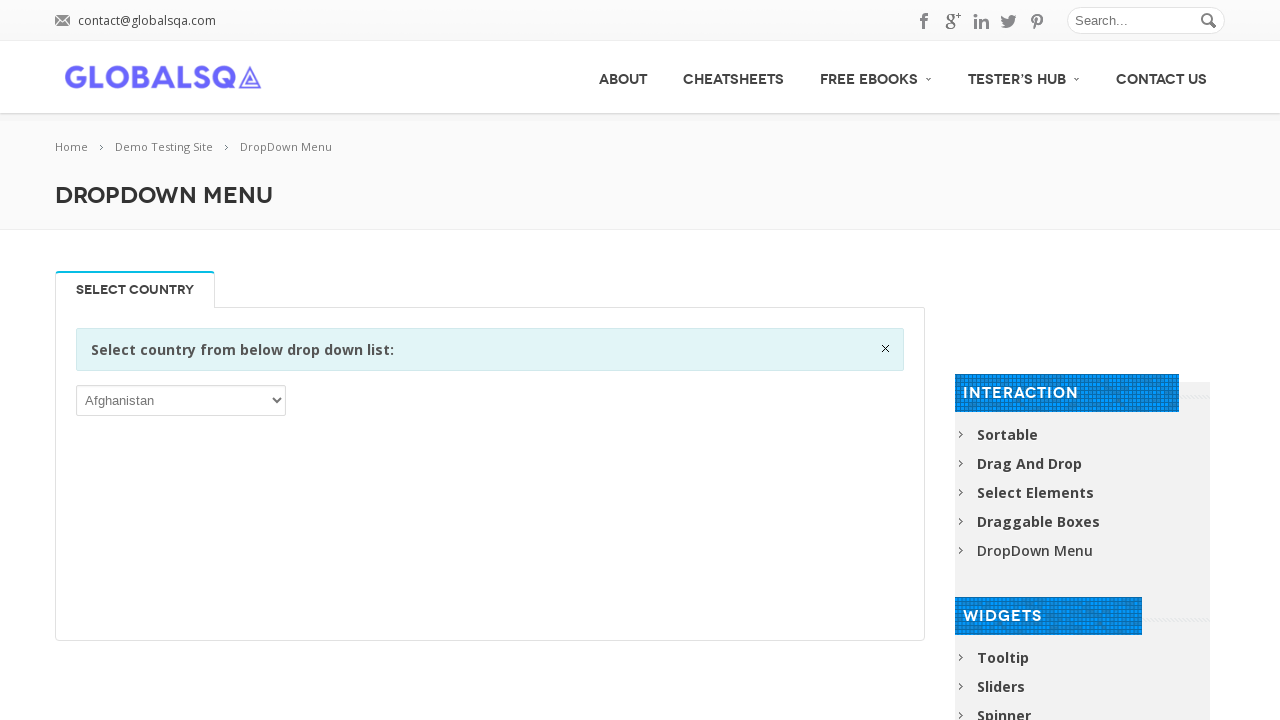

Retrieved text content from dropdown option
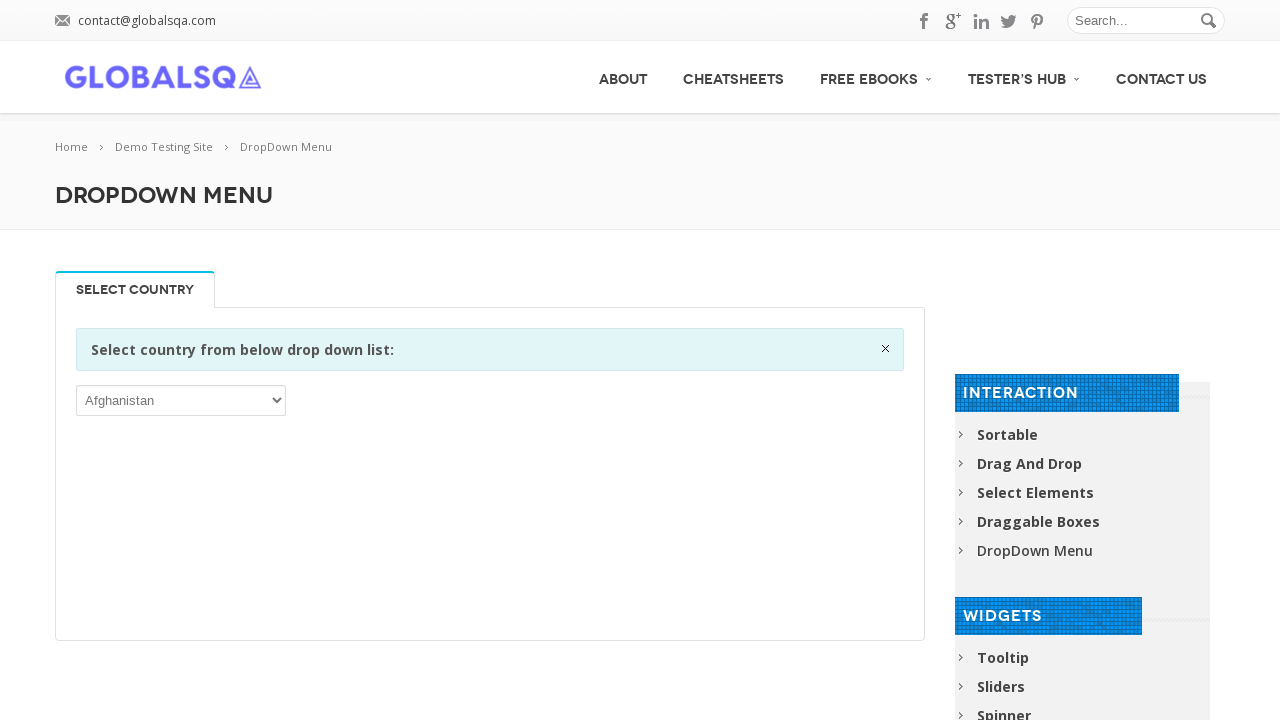

Retrieved text content from dropdown option
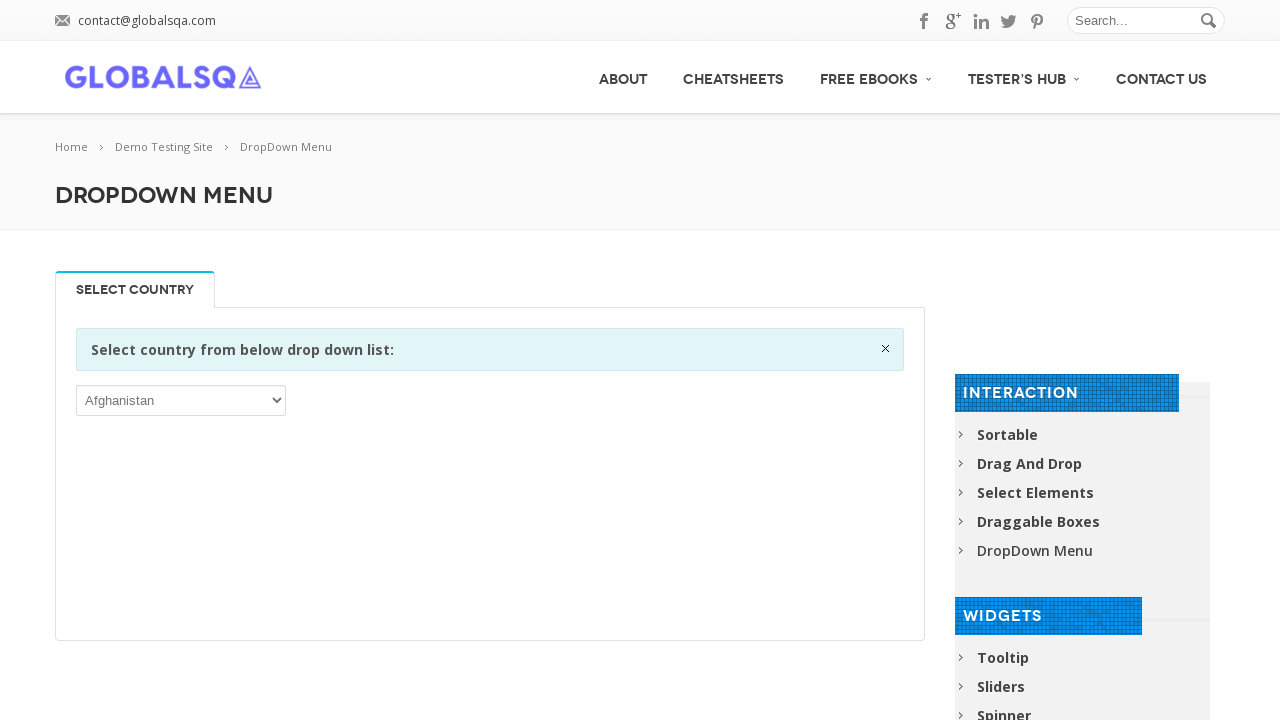

Retrieved text content from dropdown option
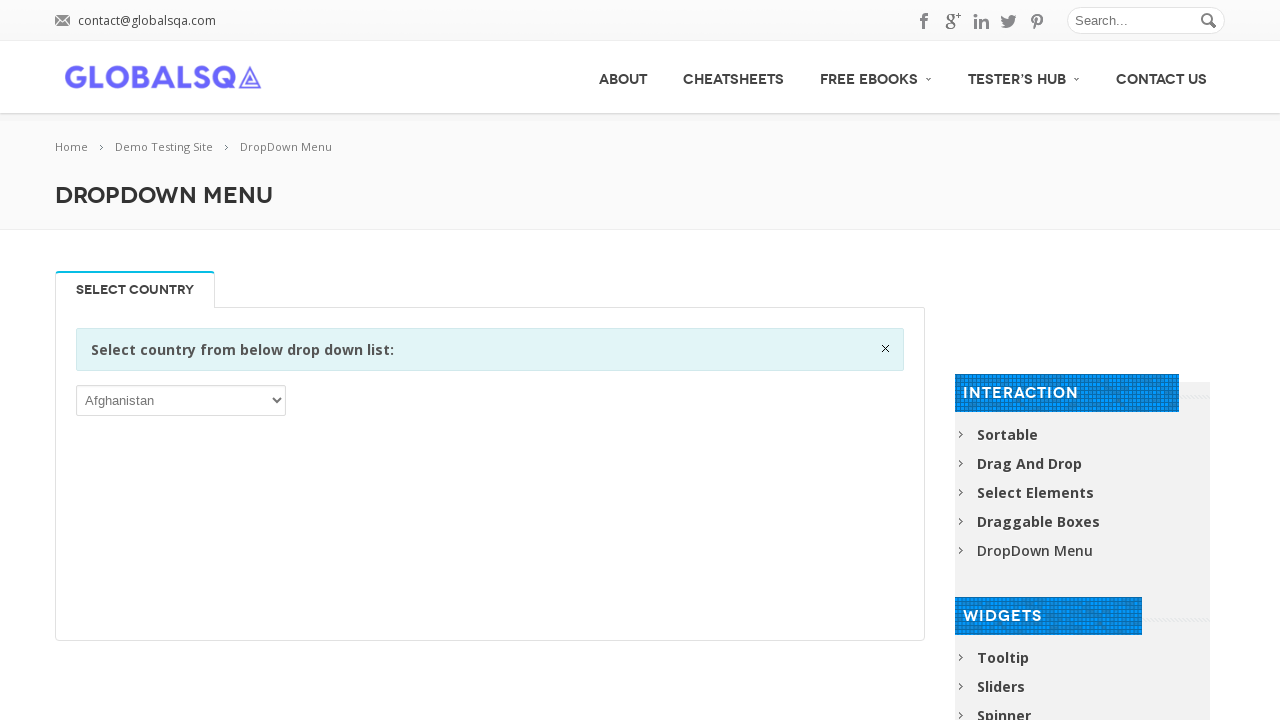

Retrieved text content from dropdown option
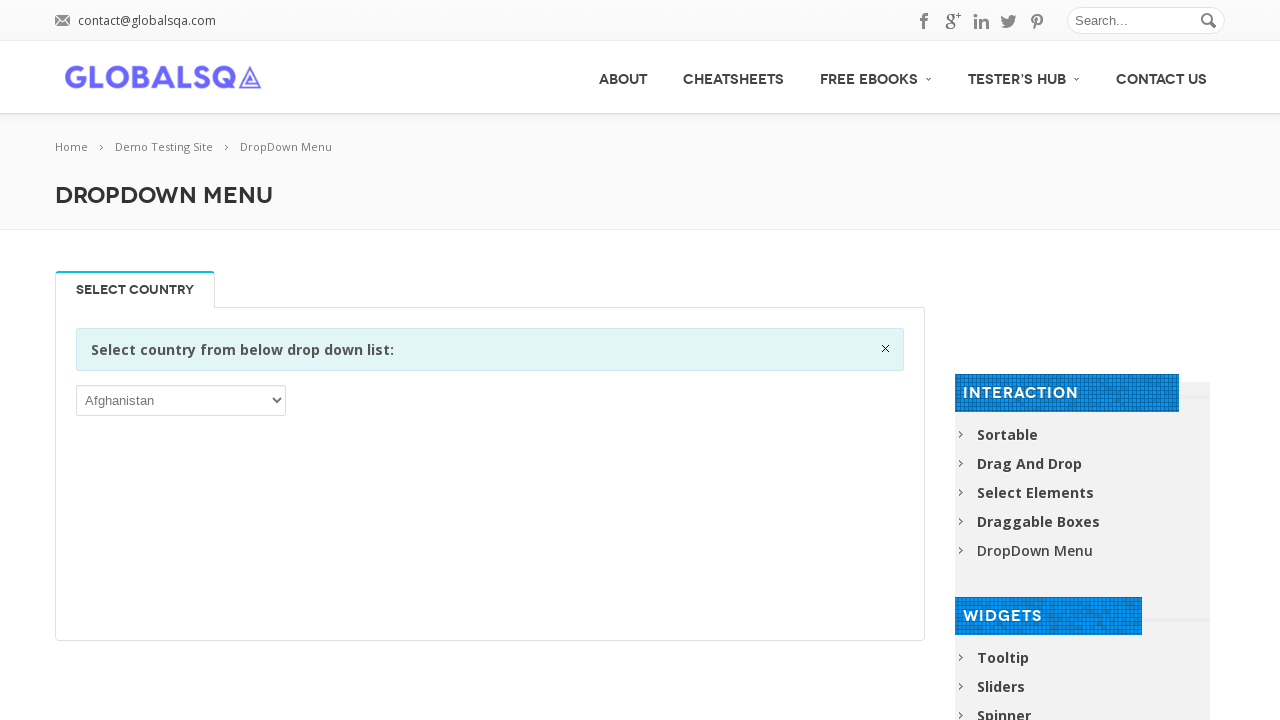

Retrieved text content from dropdown option
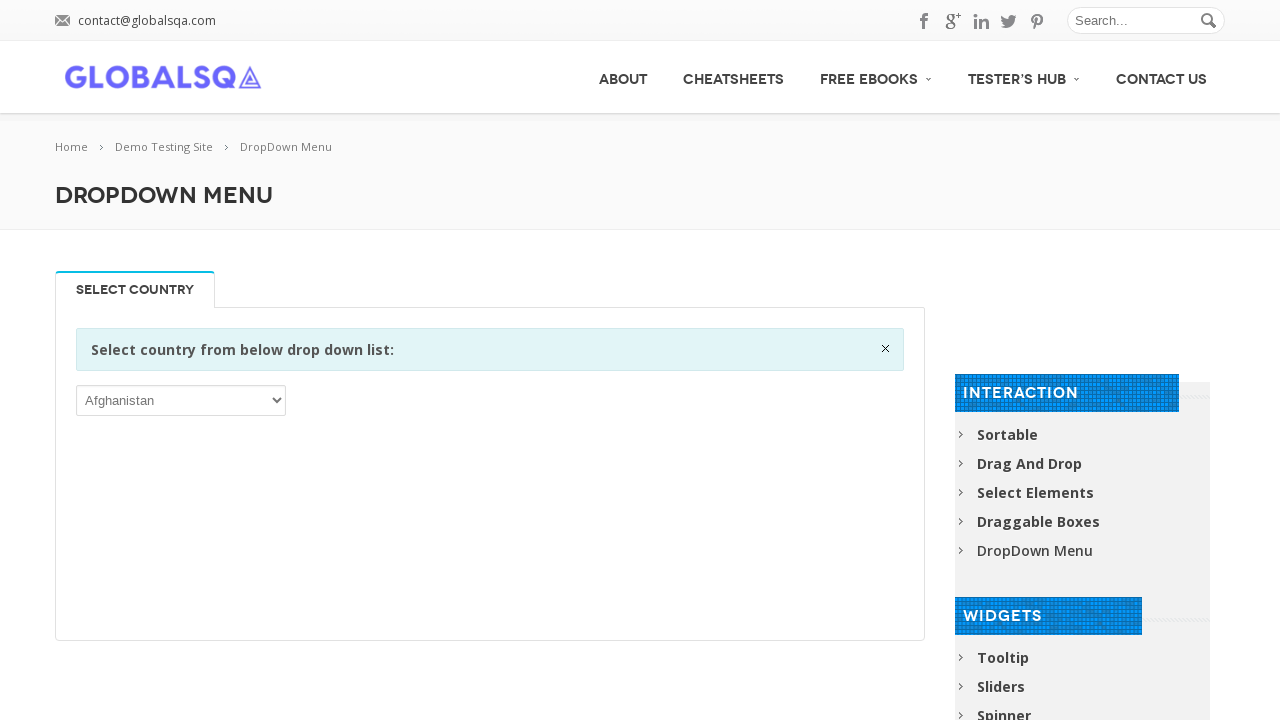

Retrieved text content from dropdown option
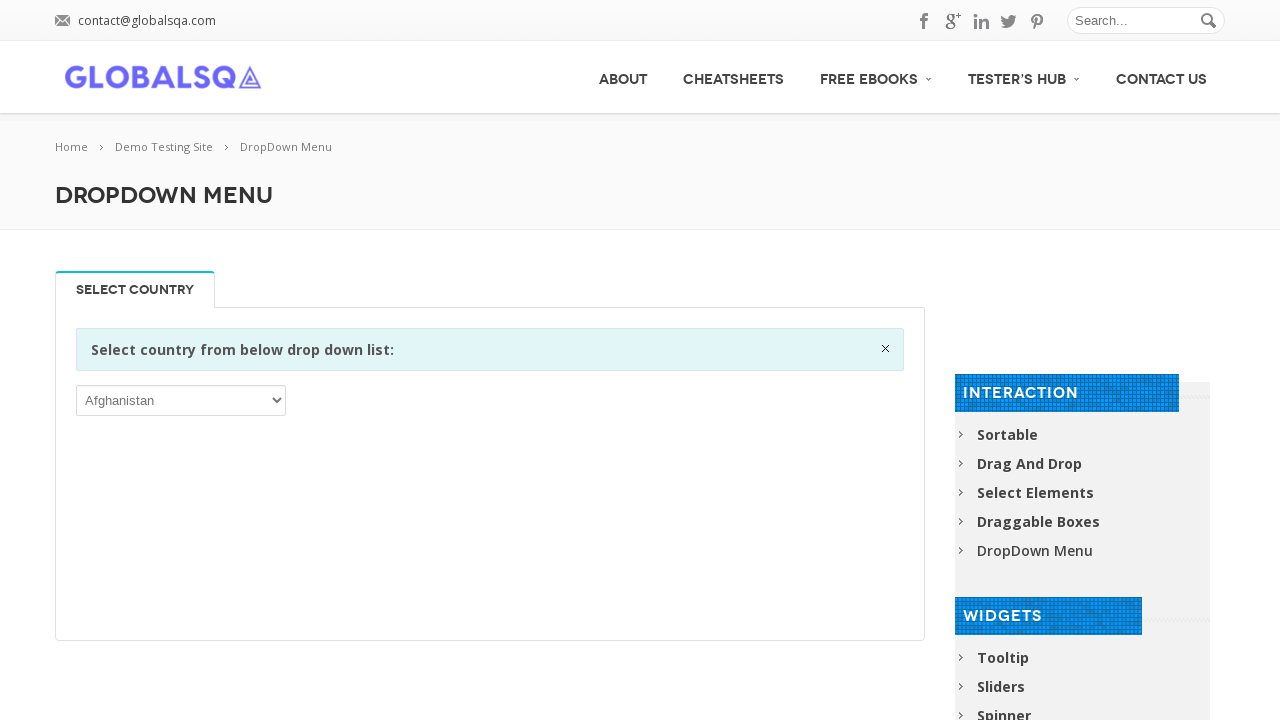

Retrieved text content from dropdown option
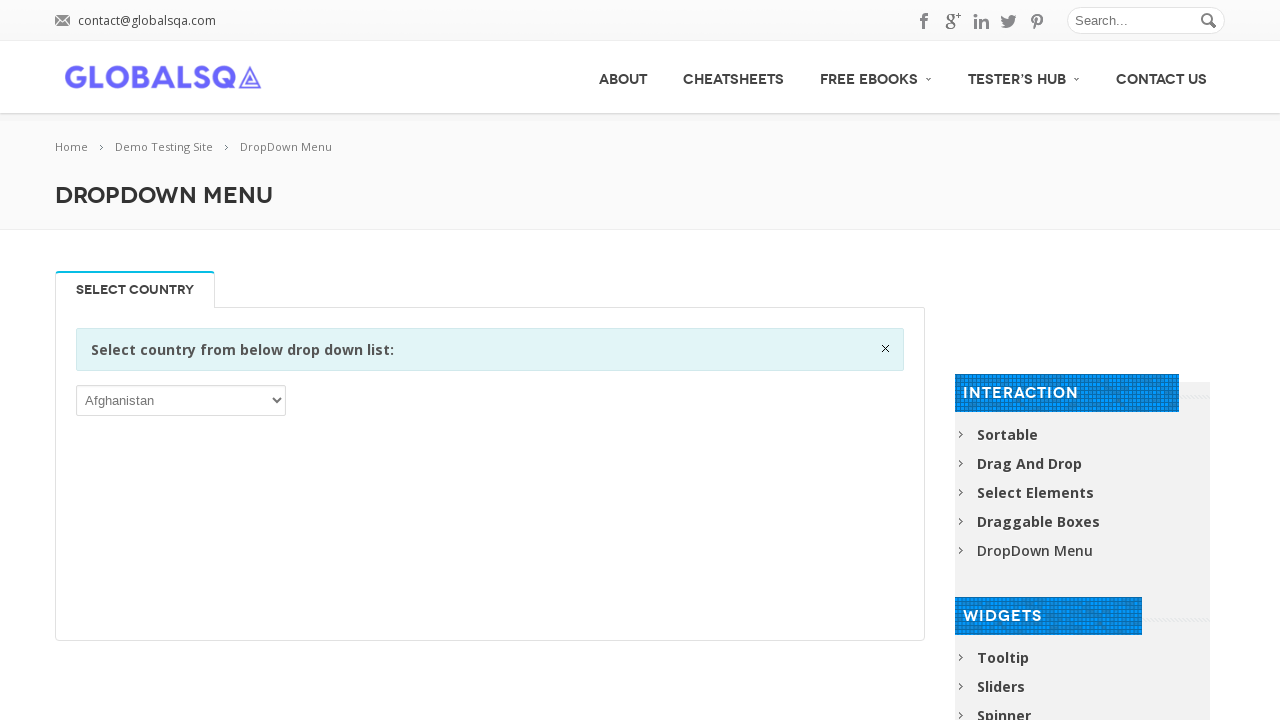

Retrieved text content from dropdown option
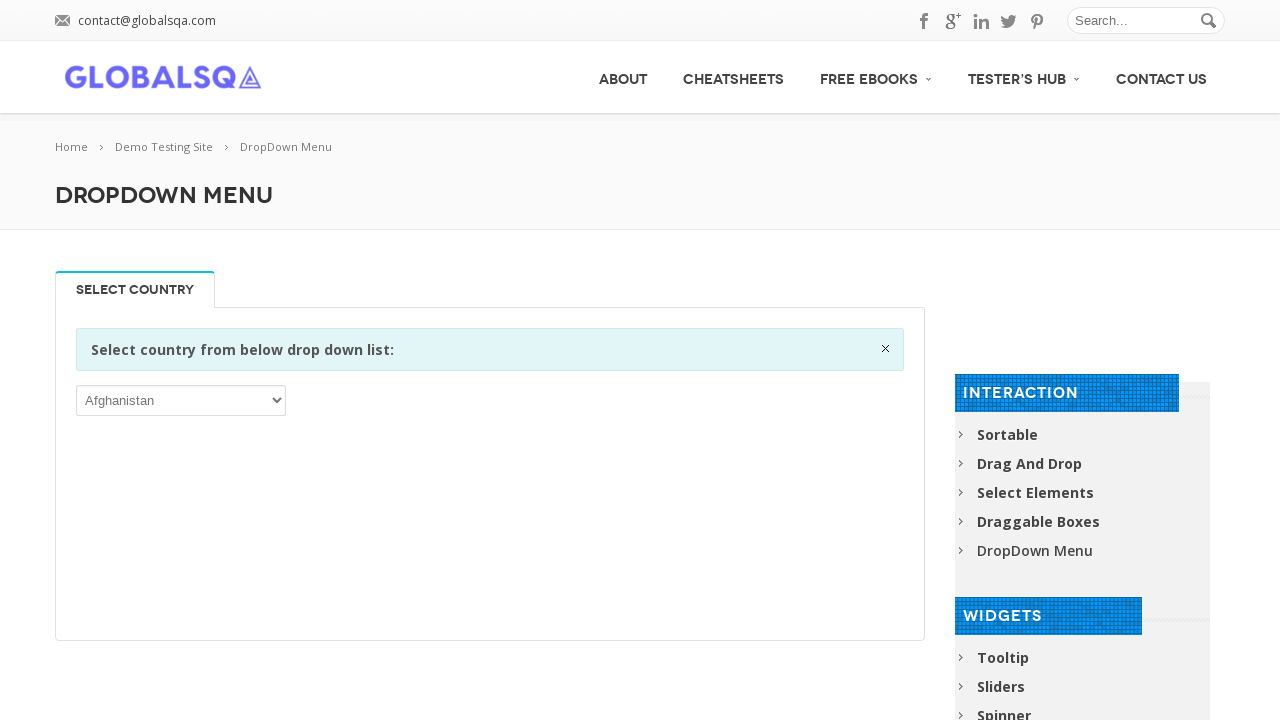

Retrieved text content from dropdown option
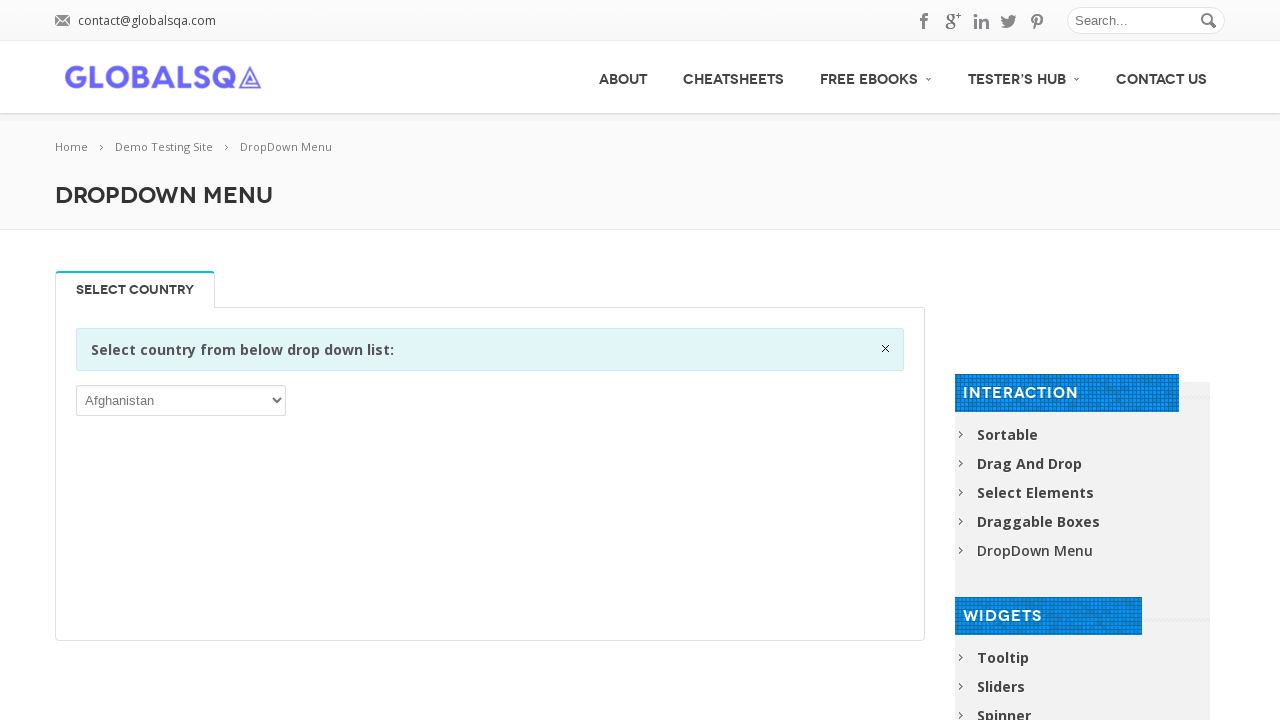

Retrieved text content from dropdown option
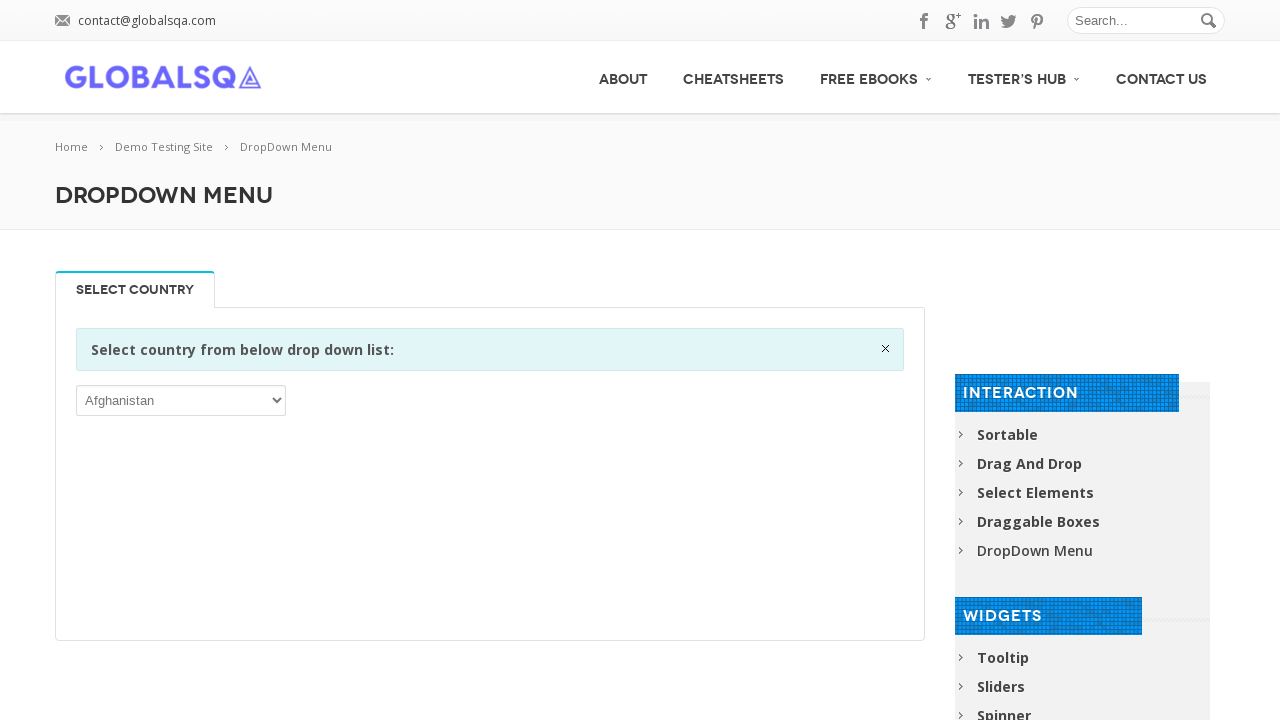

Retrieved text content from dropdown option
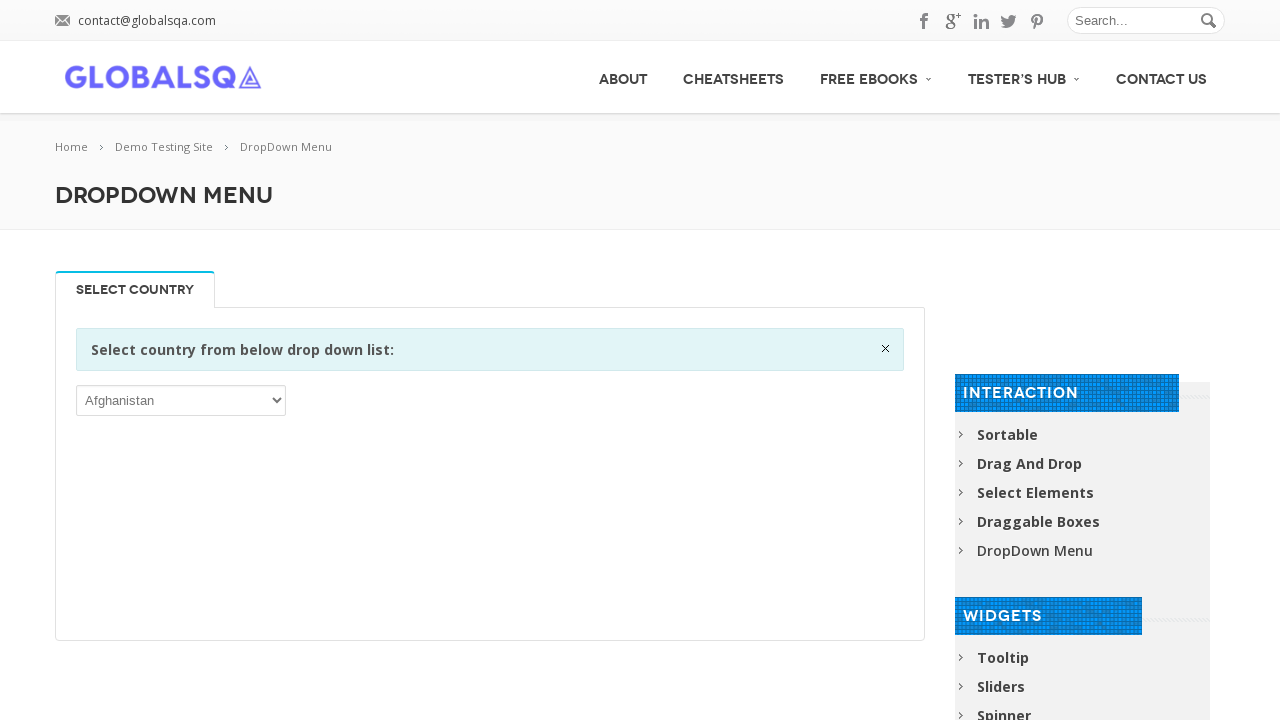

Retrieved text content from dropdown option
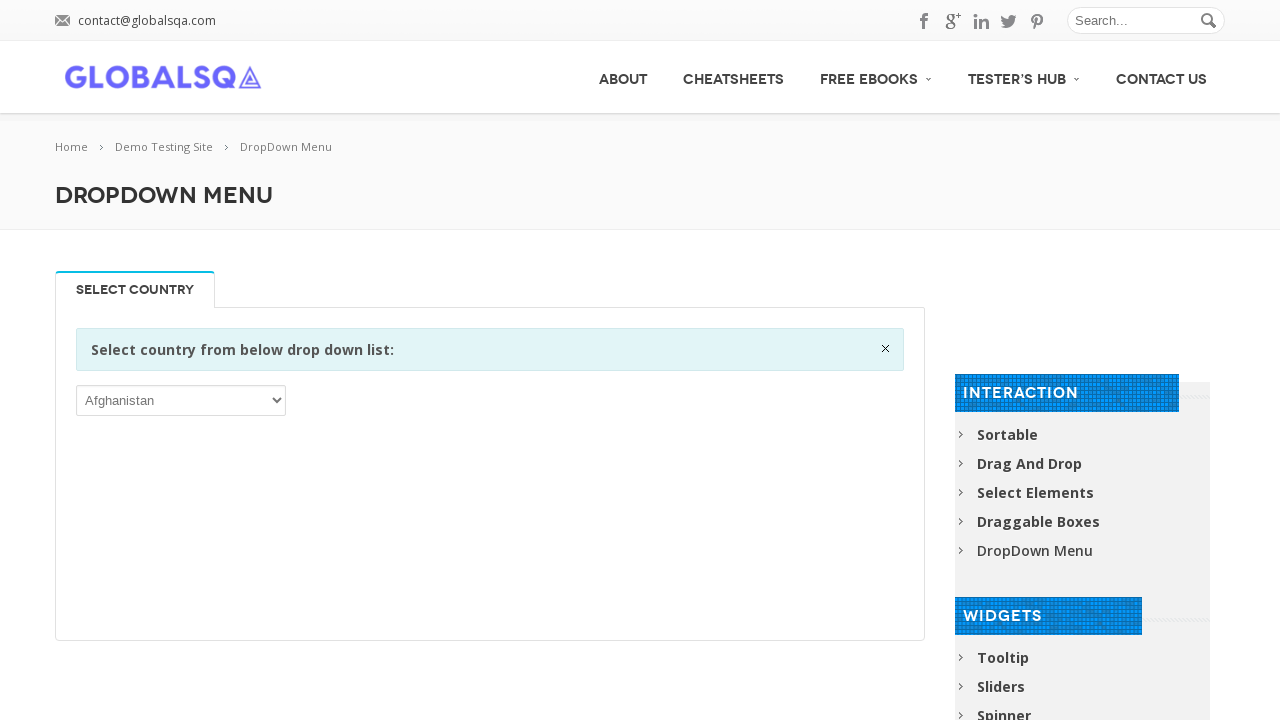

Retrieved text content from dropdown option
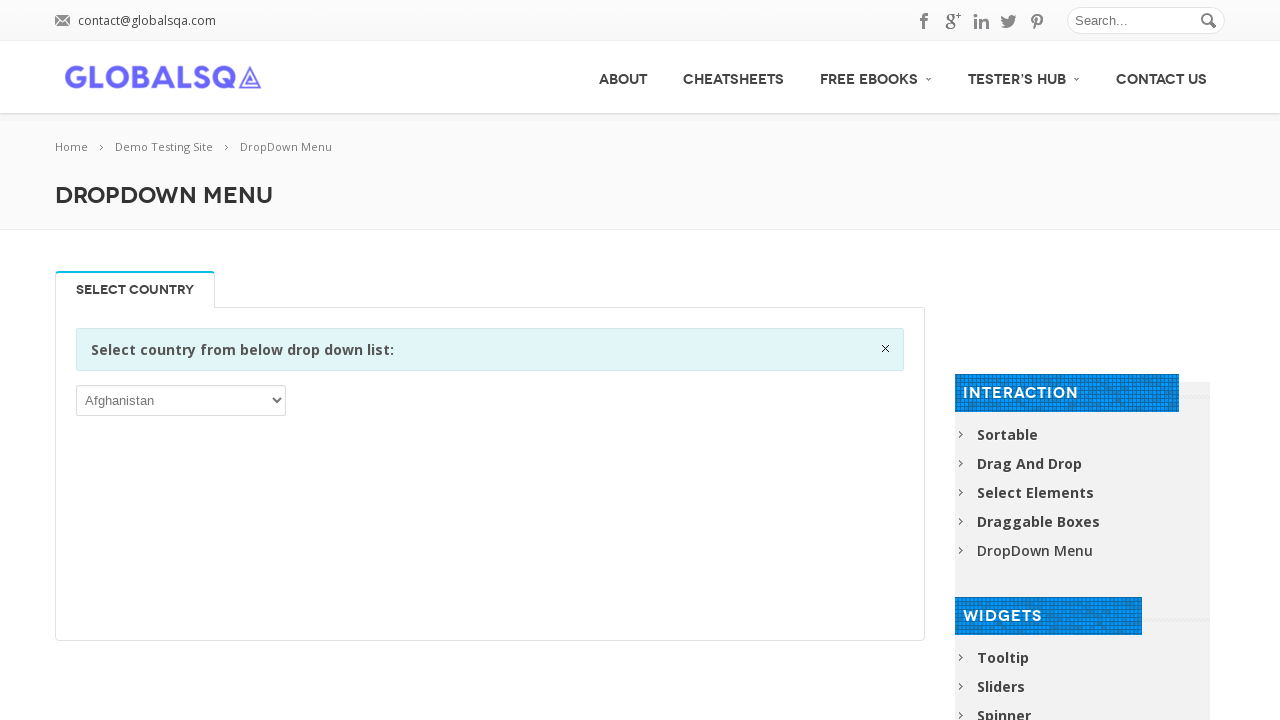

Retrieved text content from dropdown option
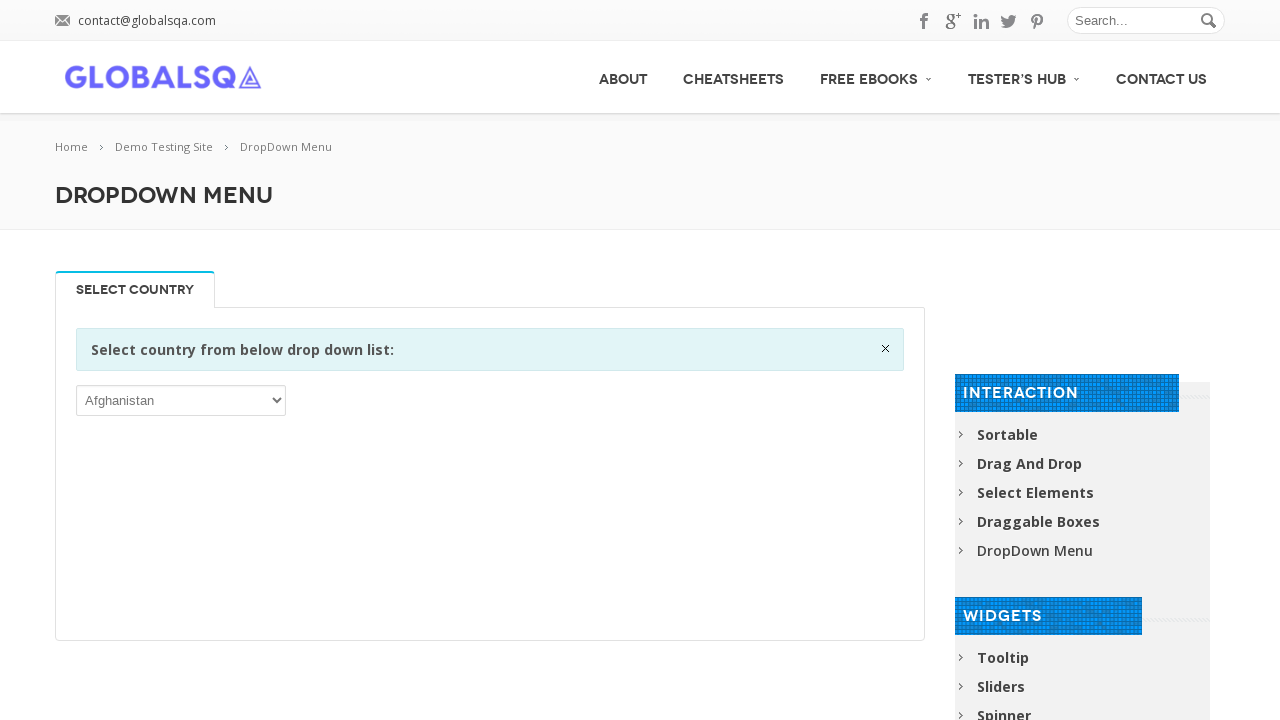

Retrieved text content from dropdown option
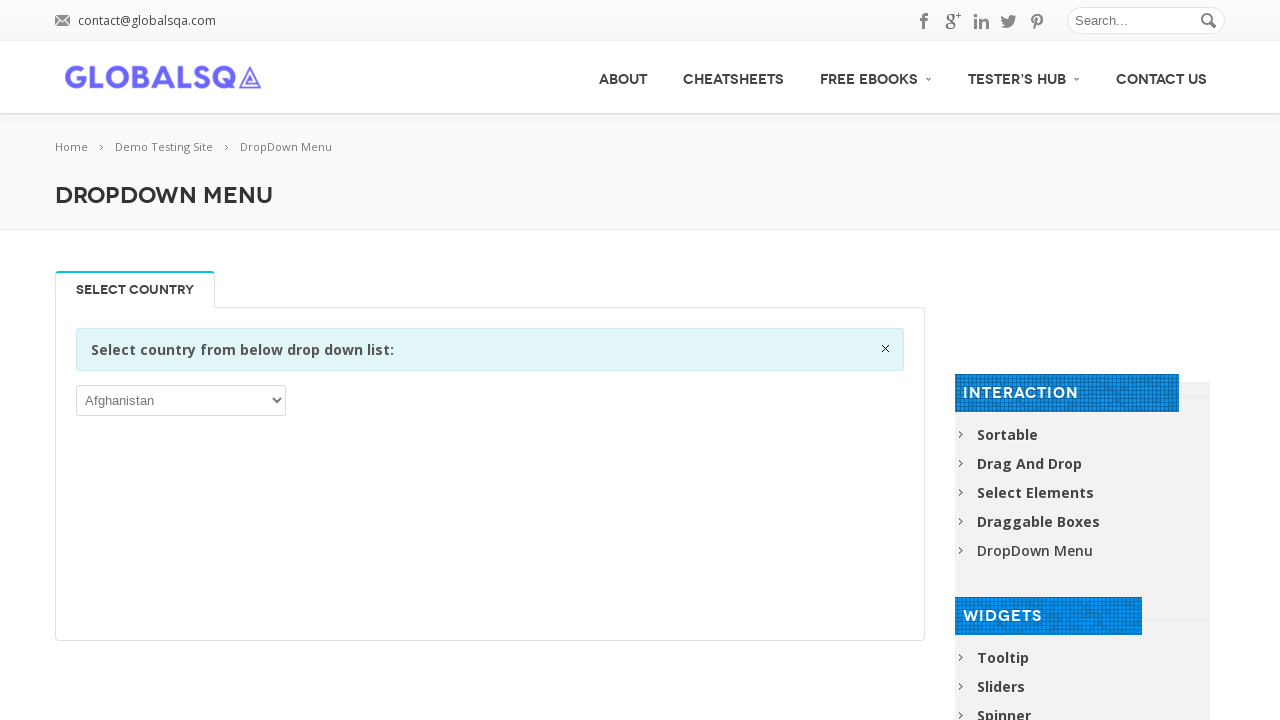

Retrieved text content from dropdown option
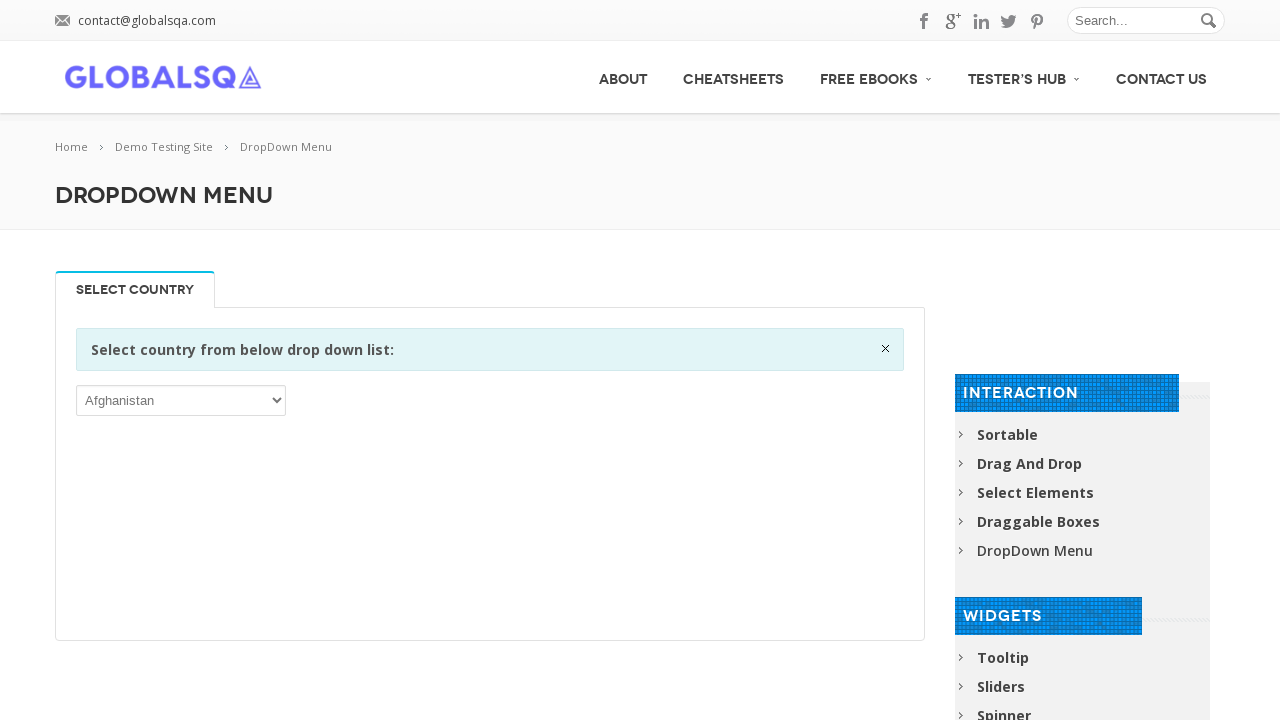

Retrieved text content from dropdown option
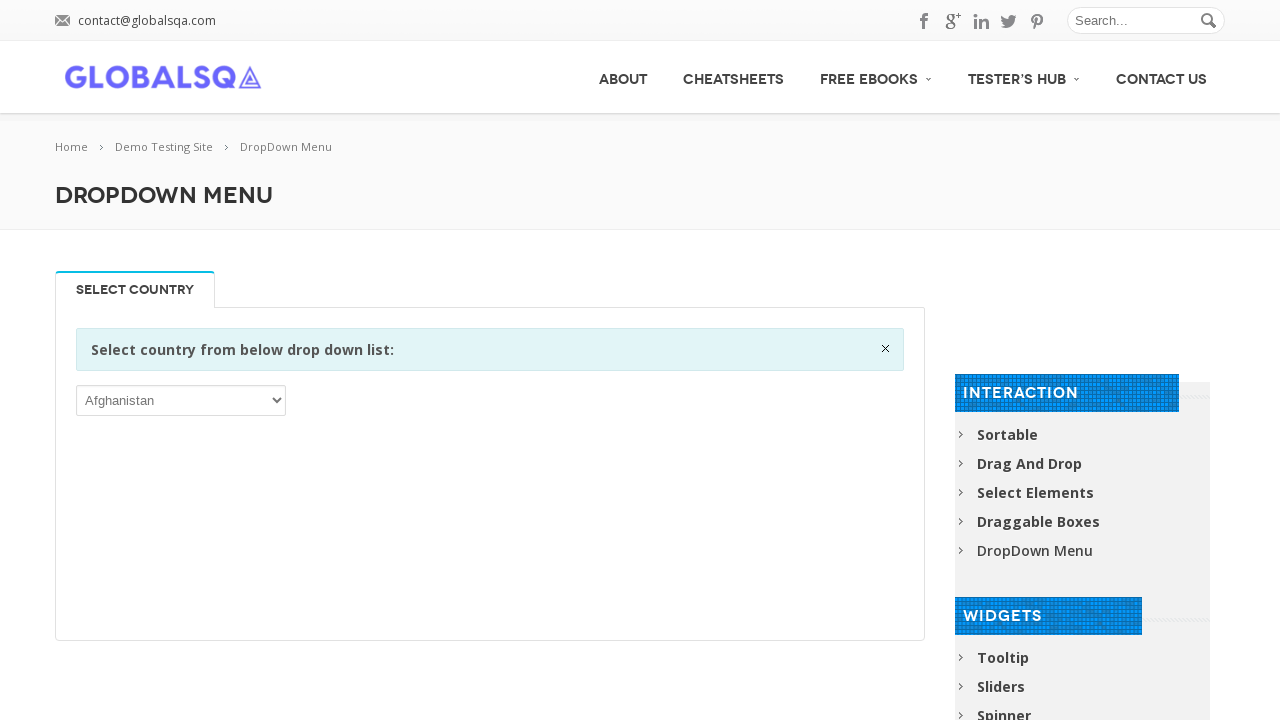

Retrieved text content from dropdown option
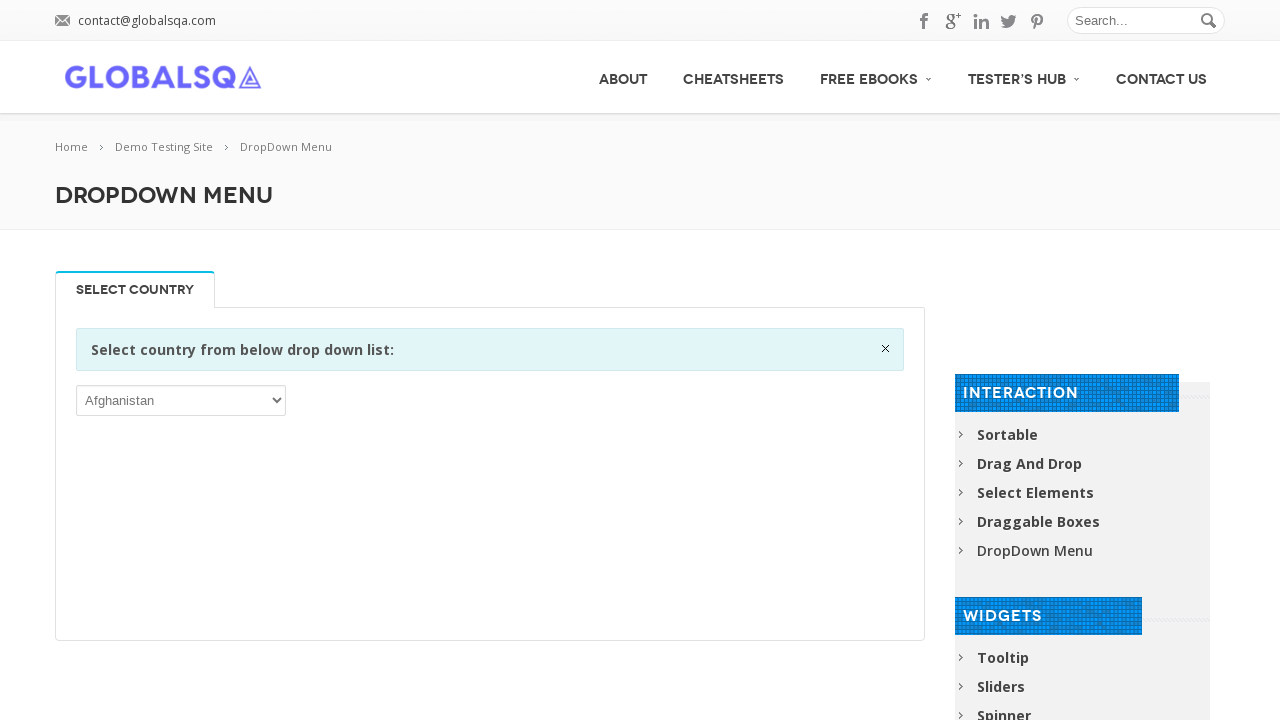

Retrieved text content from dropdown option
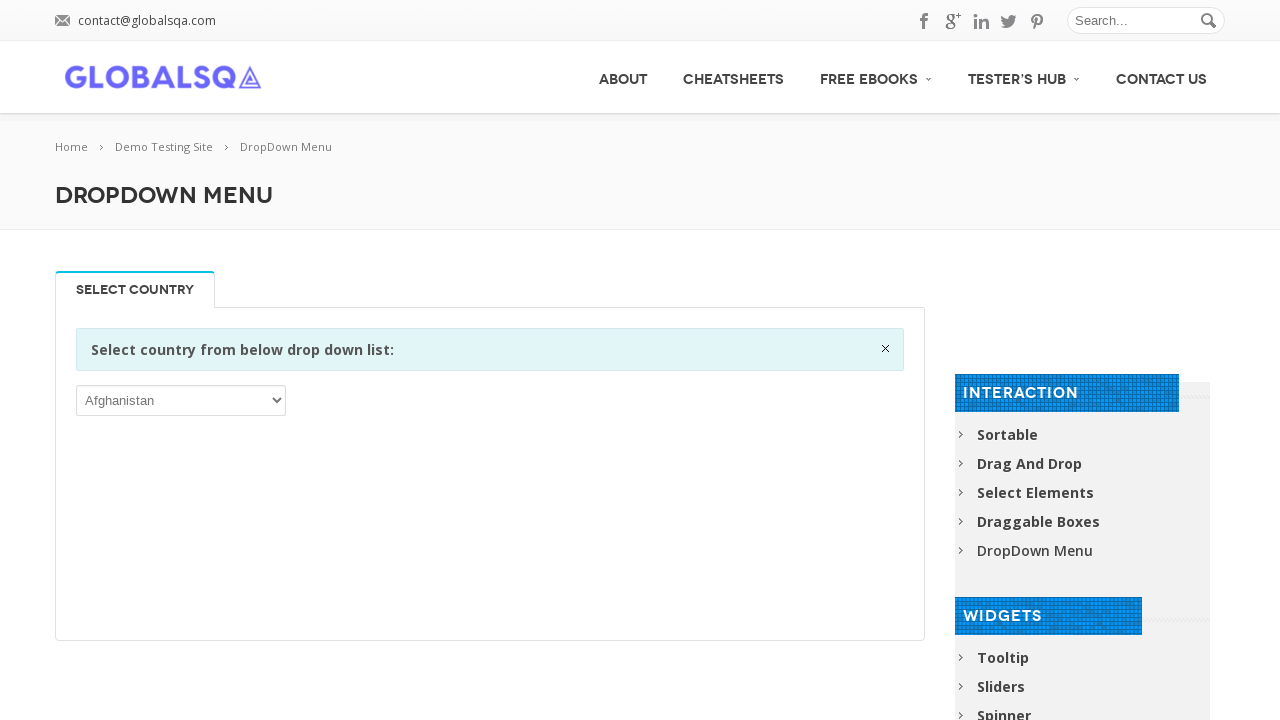

Retrieved text content from dropdown option
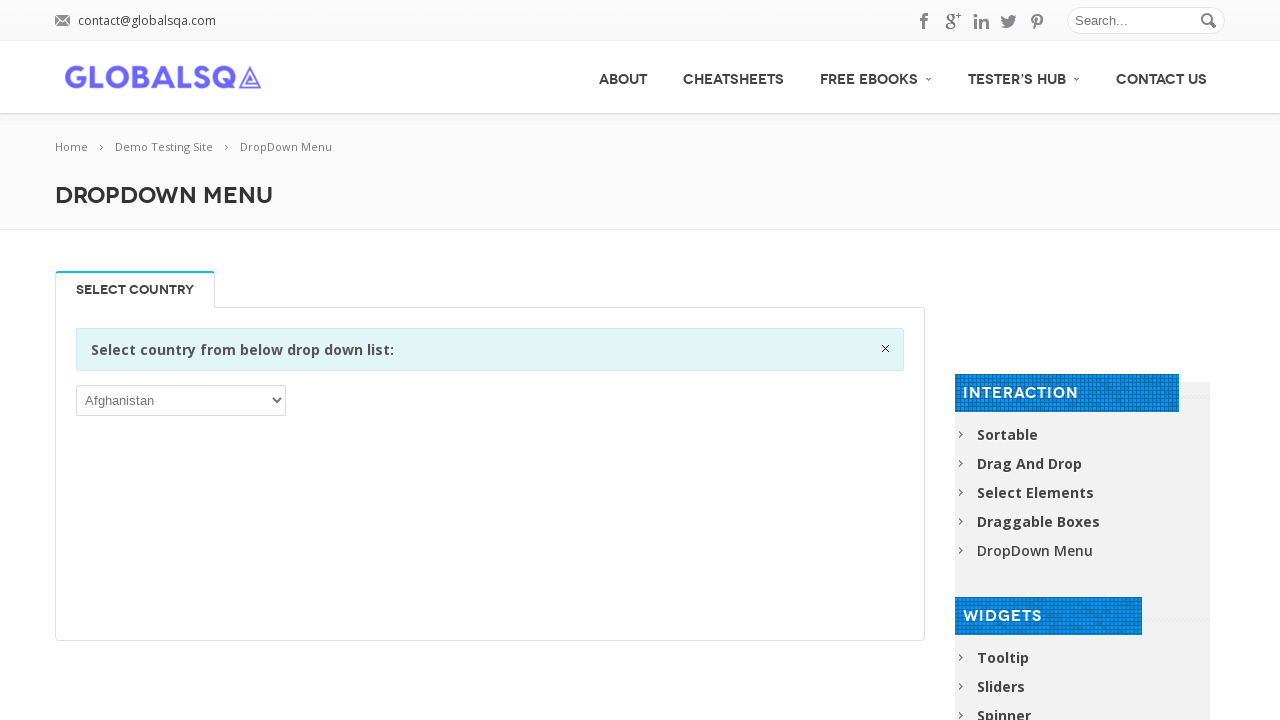

Retrieved text content from dropdown option
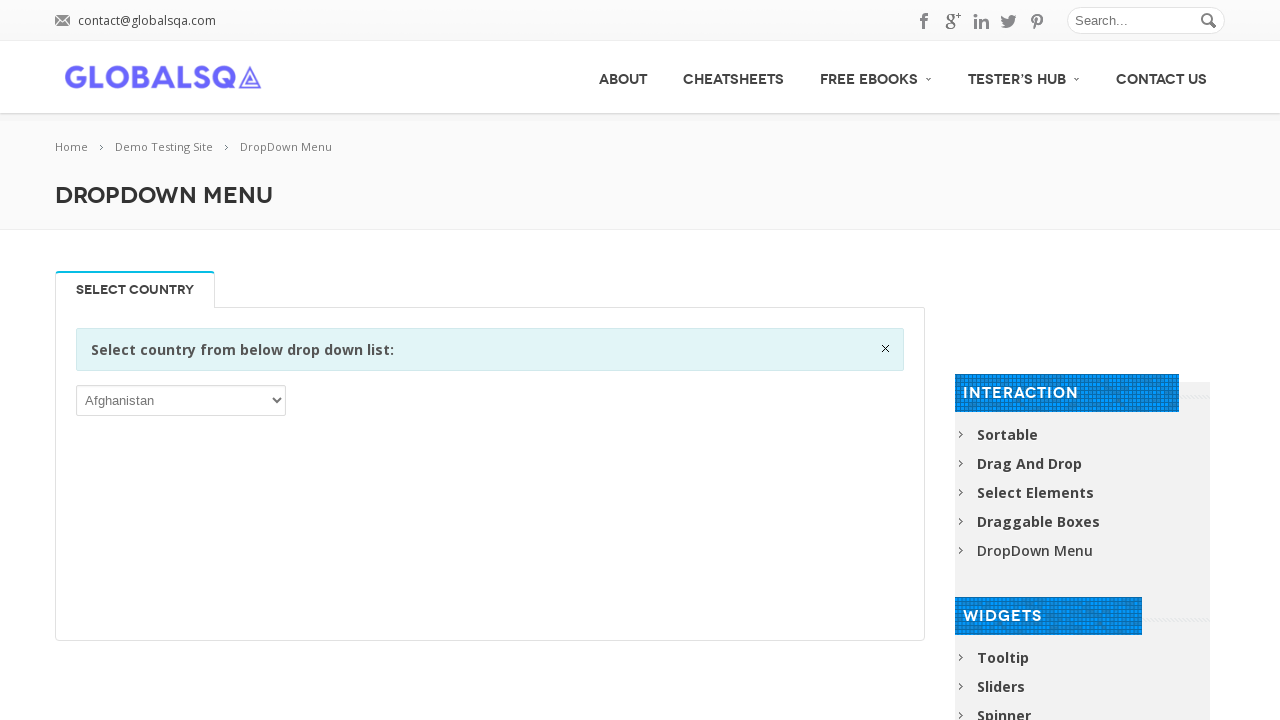

Retrieved text content from dropdown option
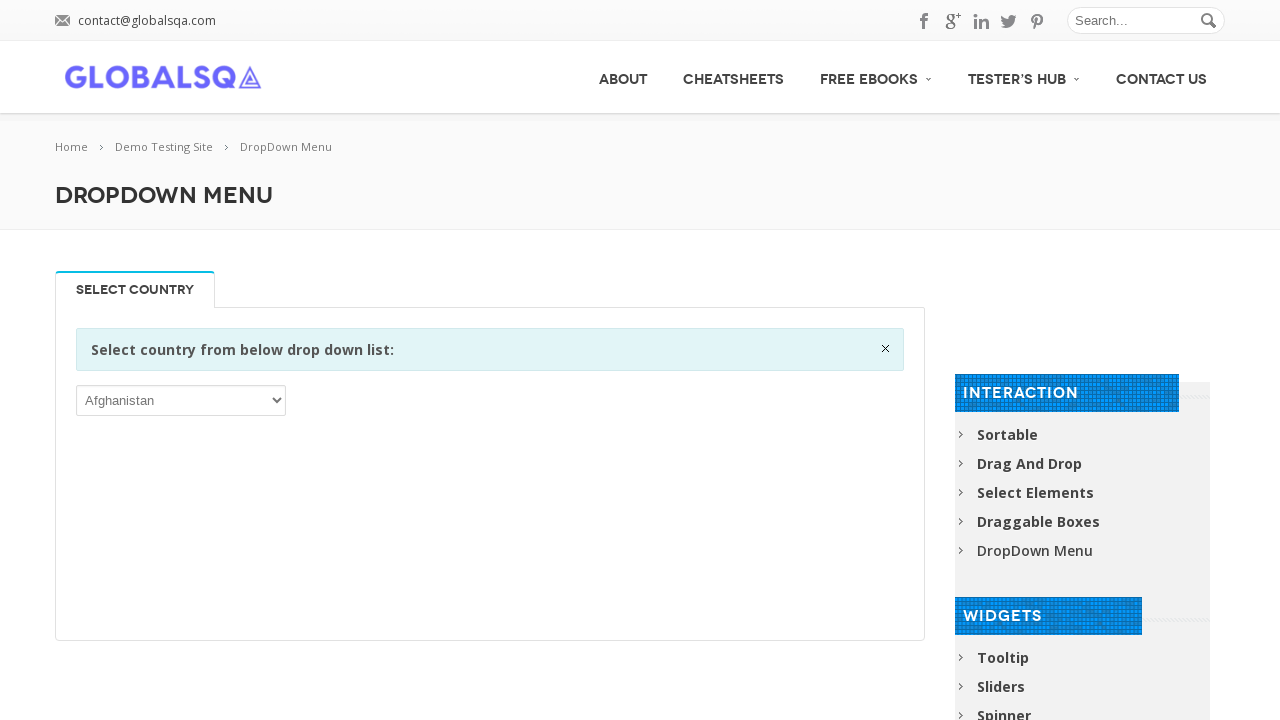

Retrieved text content from dropdown option
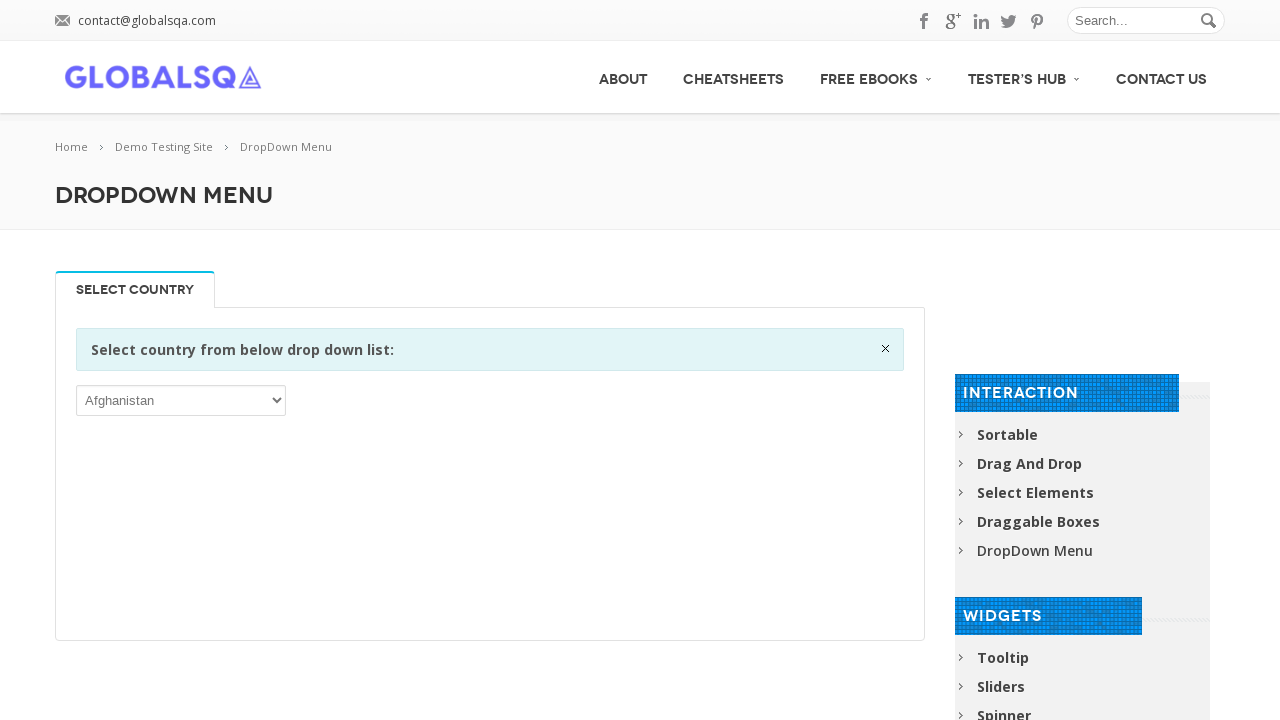

Retrieved text content from dropdown option
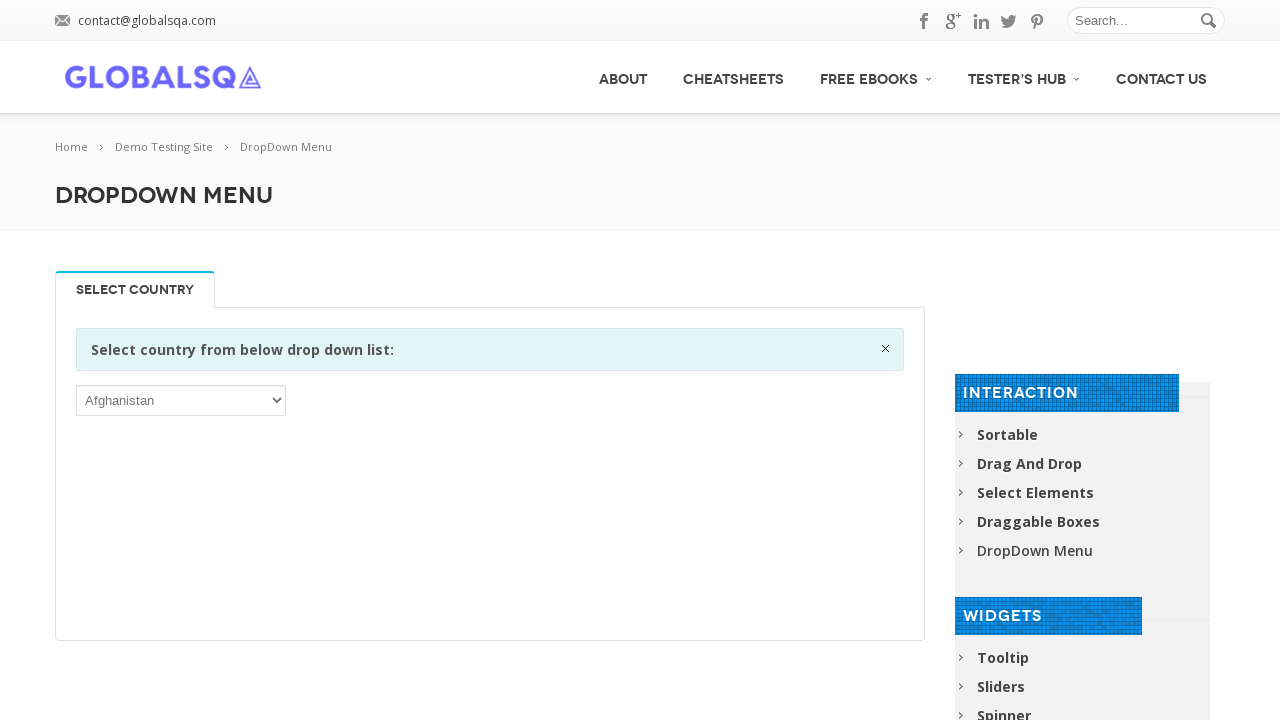

Retrieved text content from dropdown option
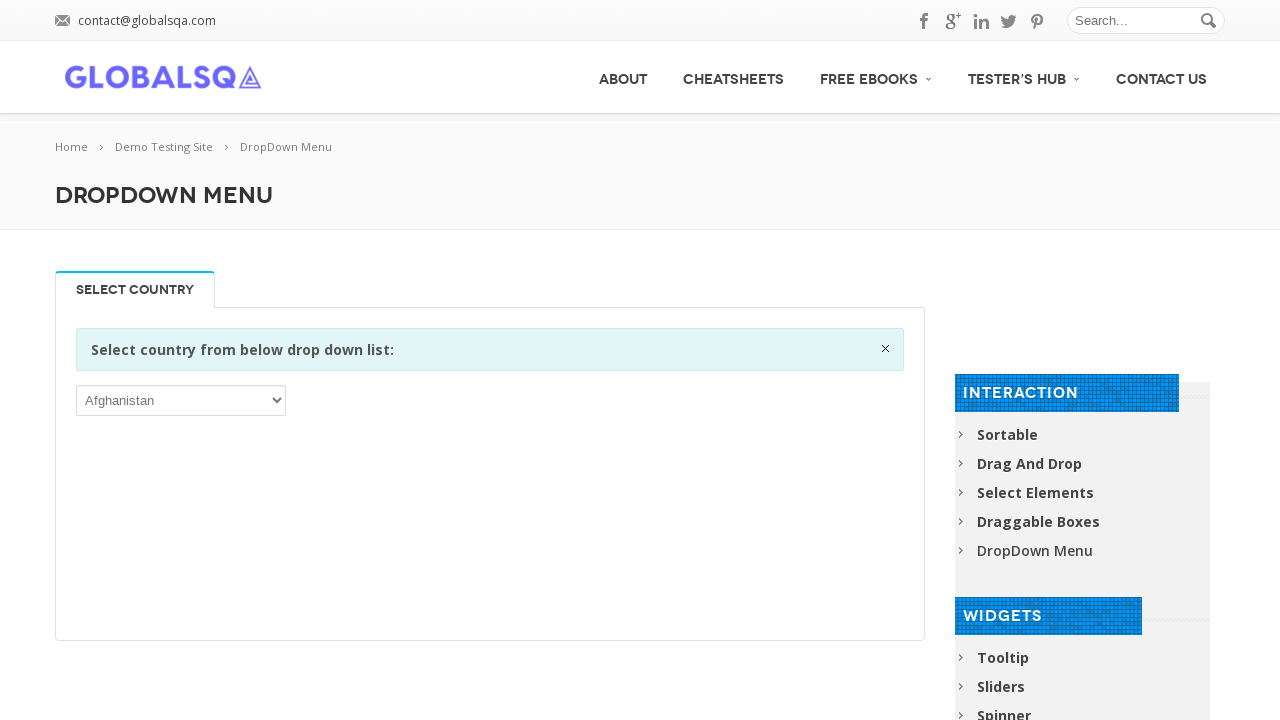

Retrieved text content from dropdown option
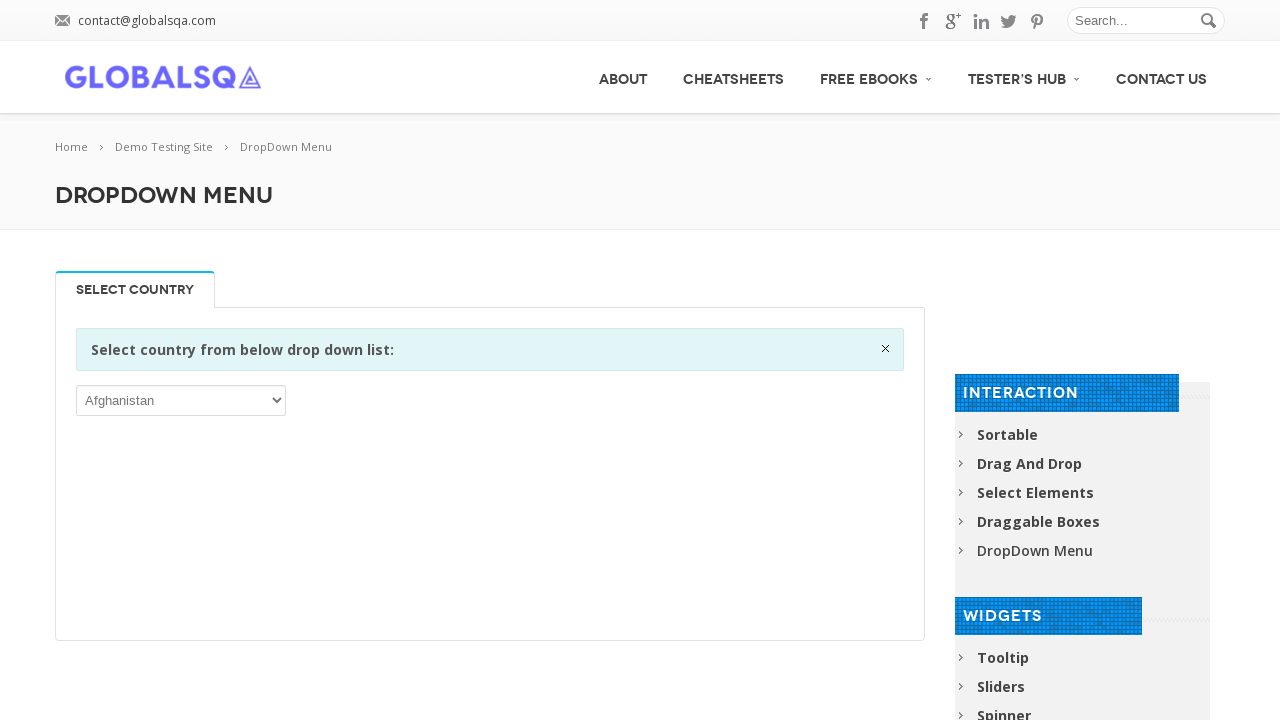

Retrieved text content from dropdown option
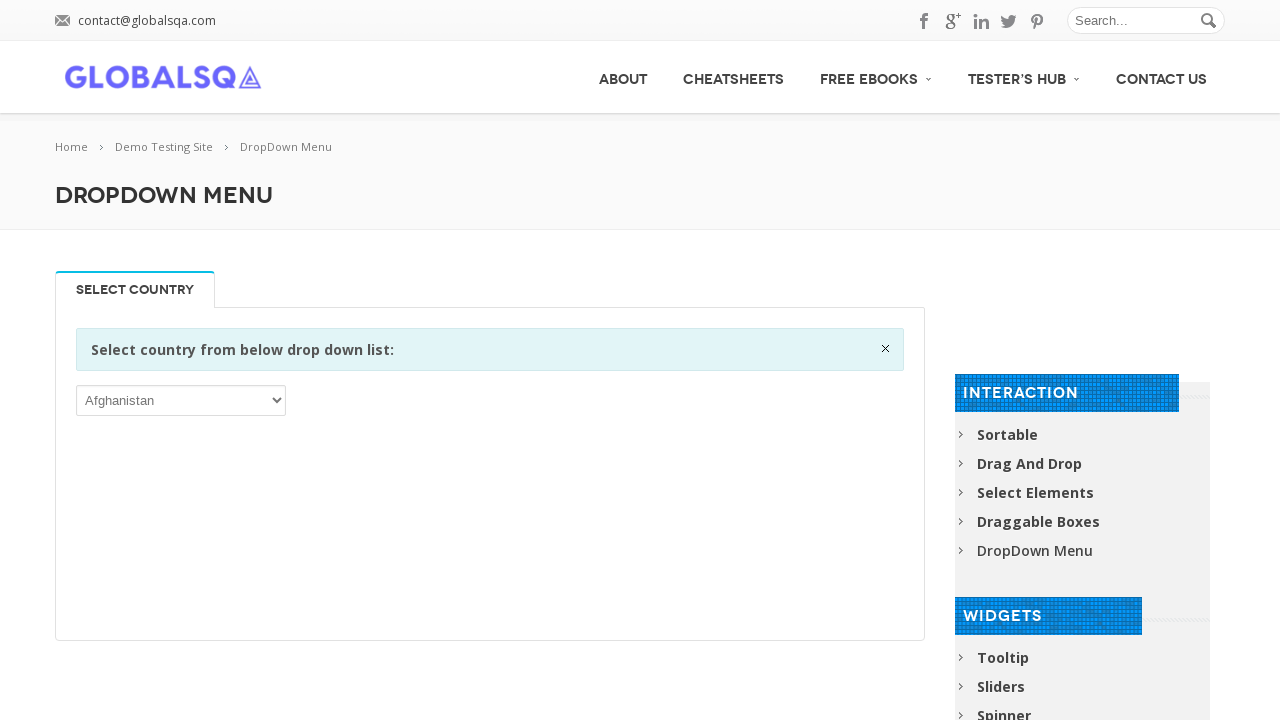

Retrieved text content from dropdown option
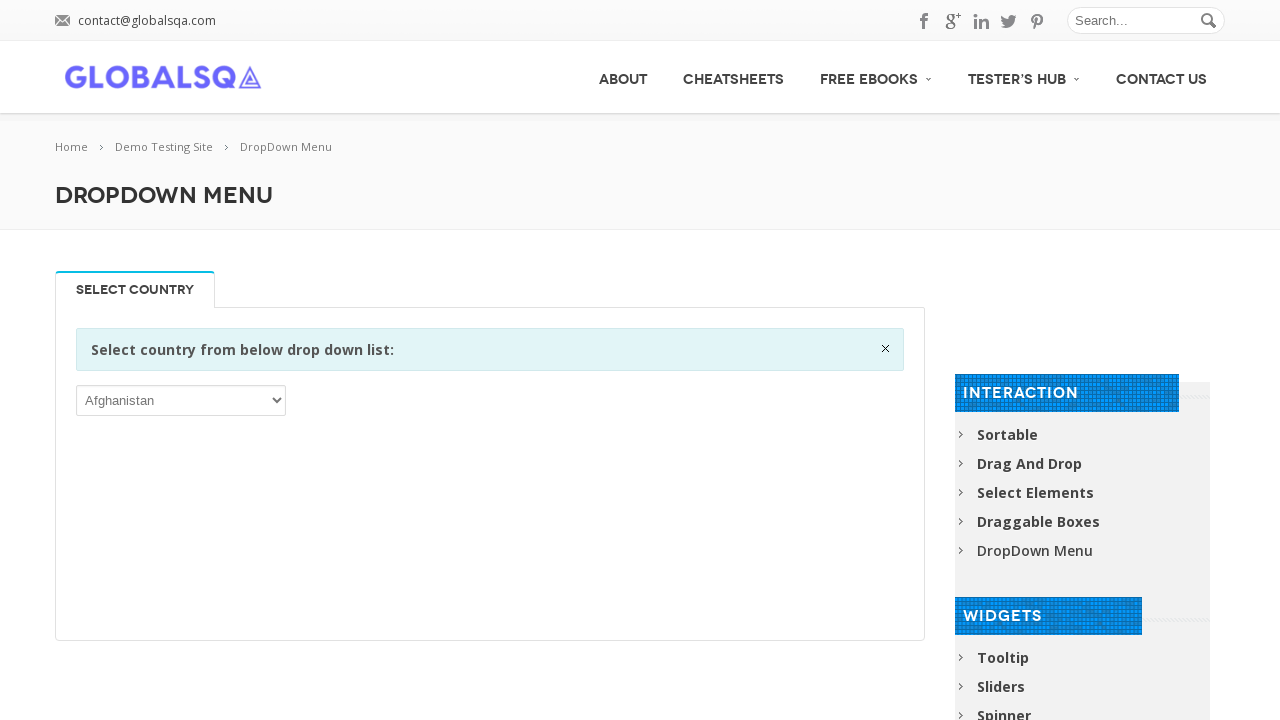

Retrieved text content from dropdown option
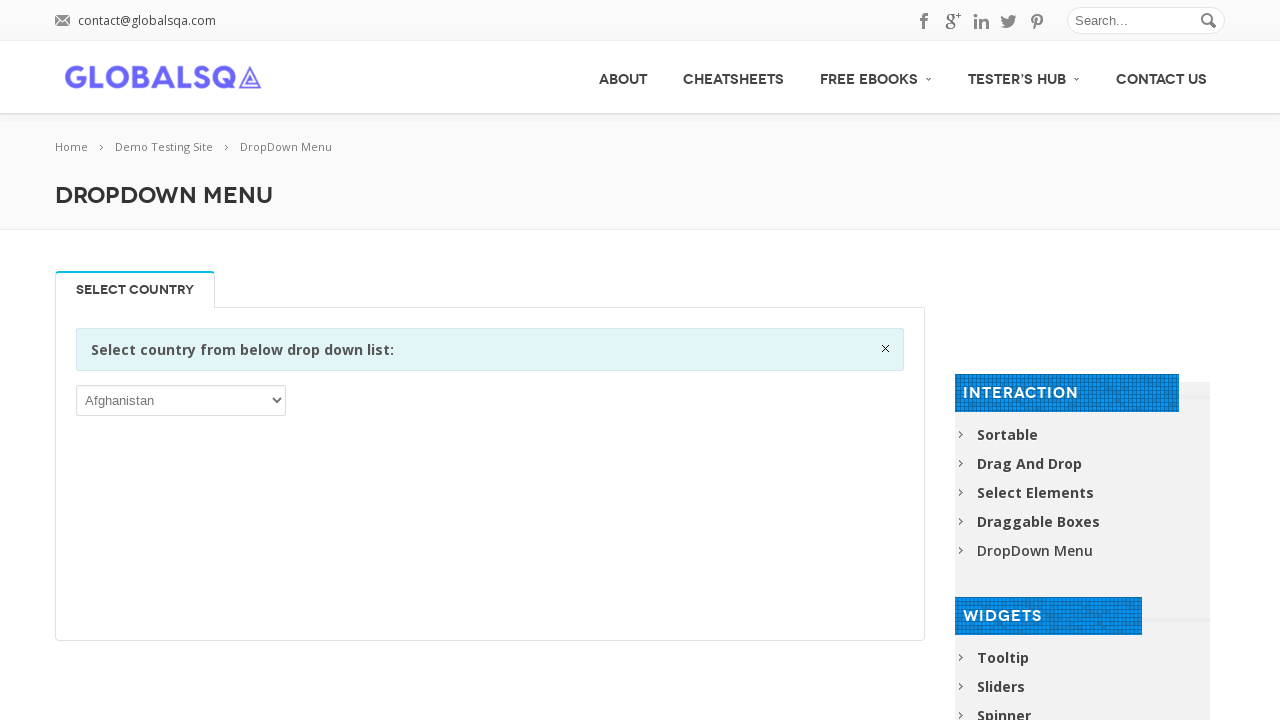

Retrieved text content from dropdown option
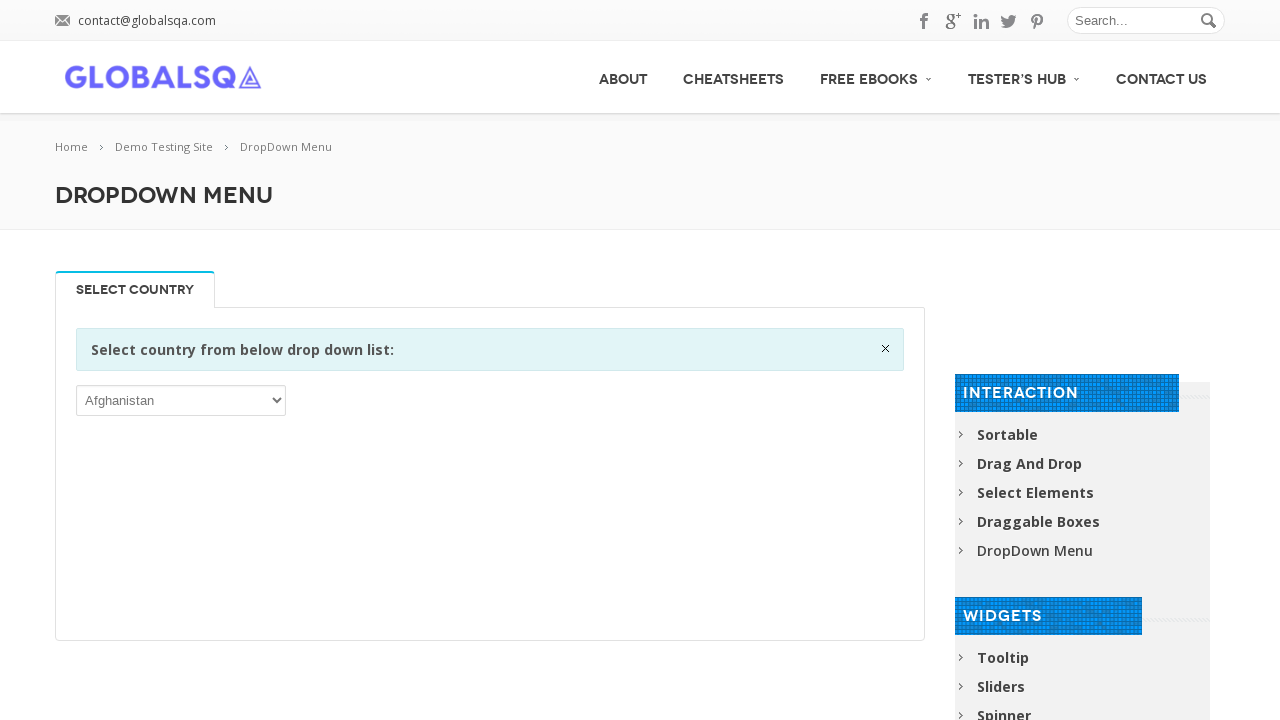

Retrieved text content from dropdown option
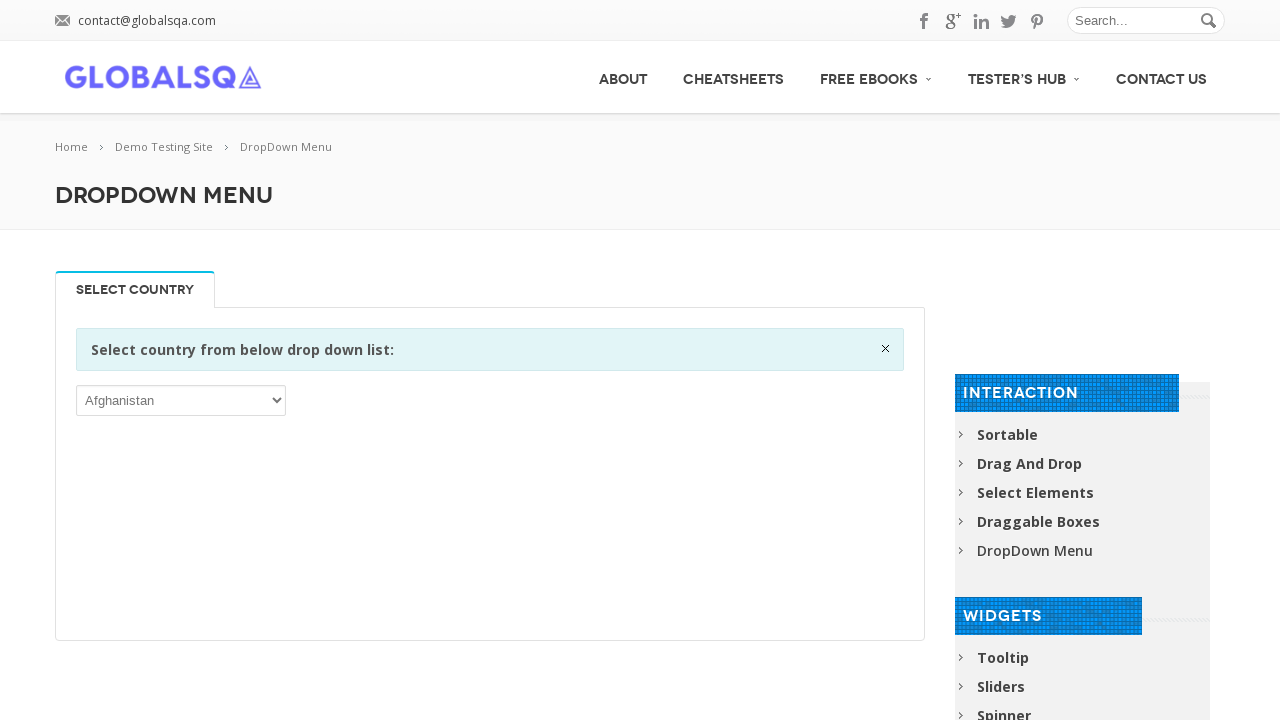

Retrieved text content from dropdown option
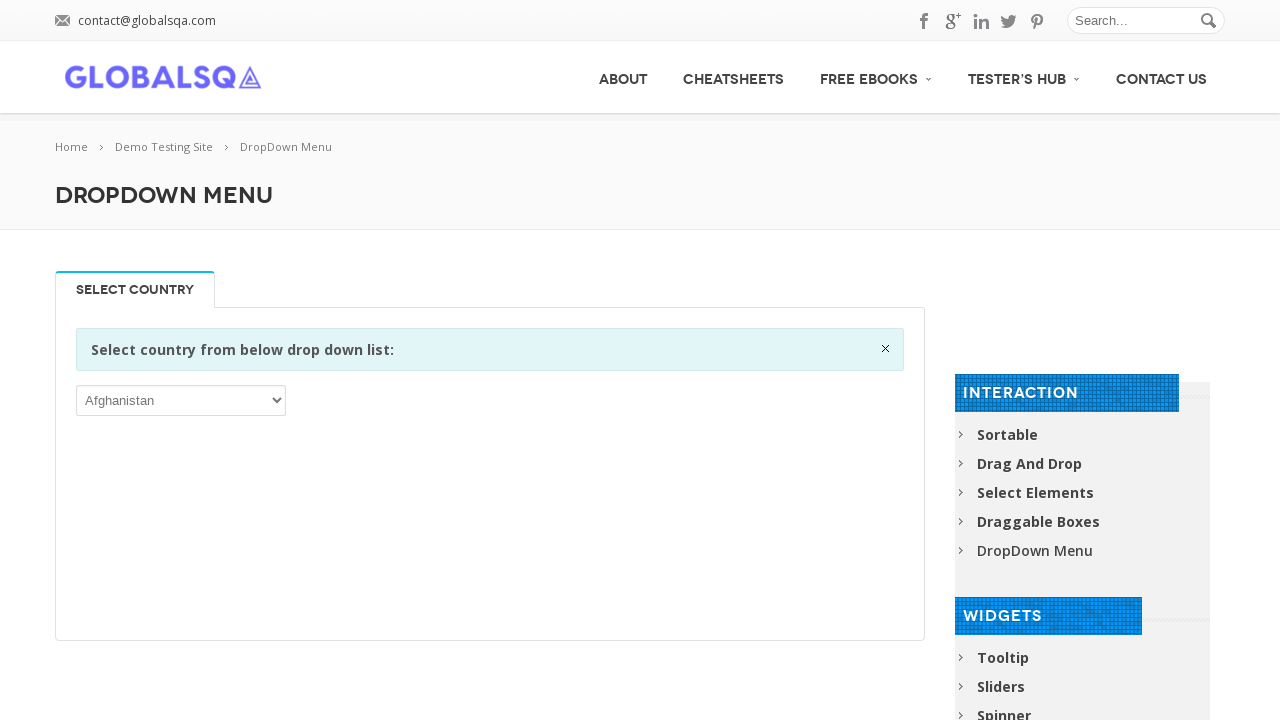

Retrieved text content from dropdown option
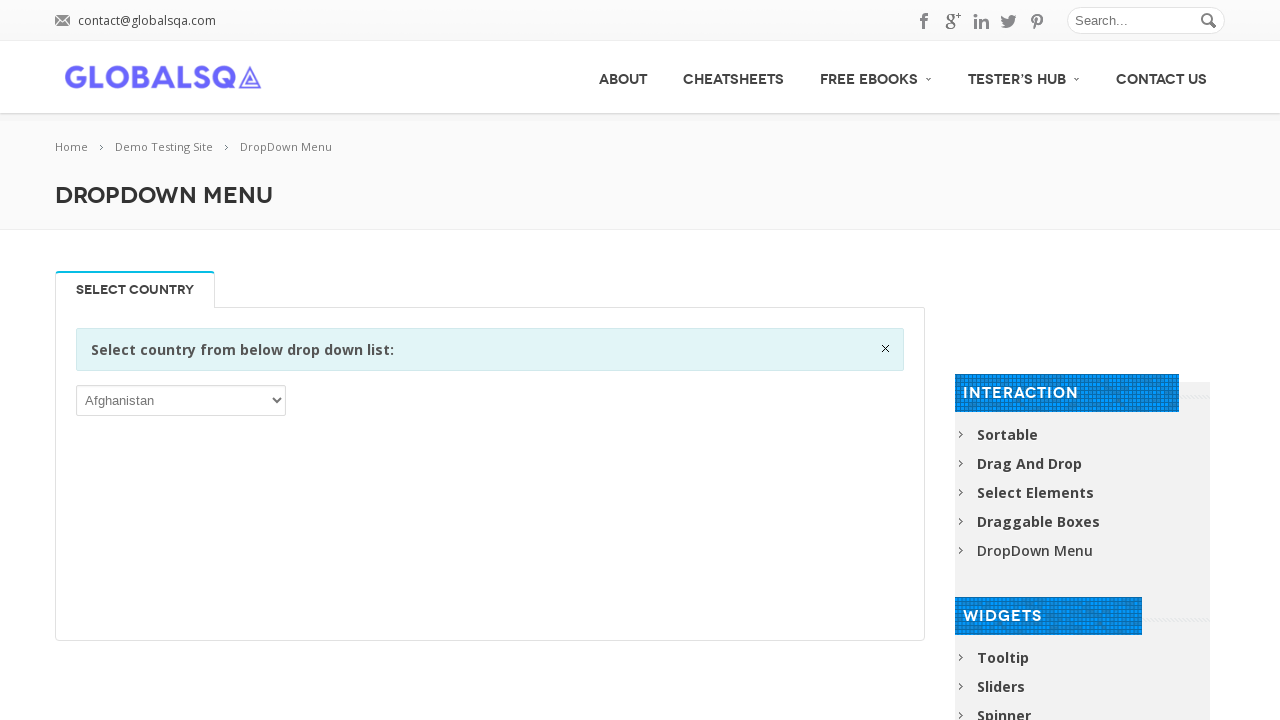

Retrieved text content from dropdown option
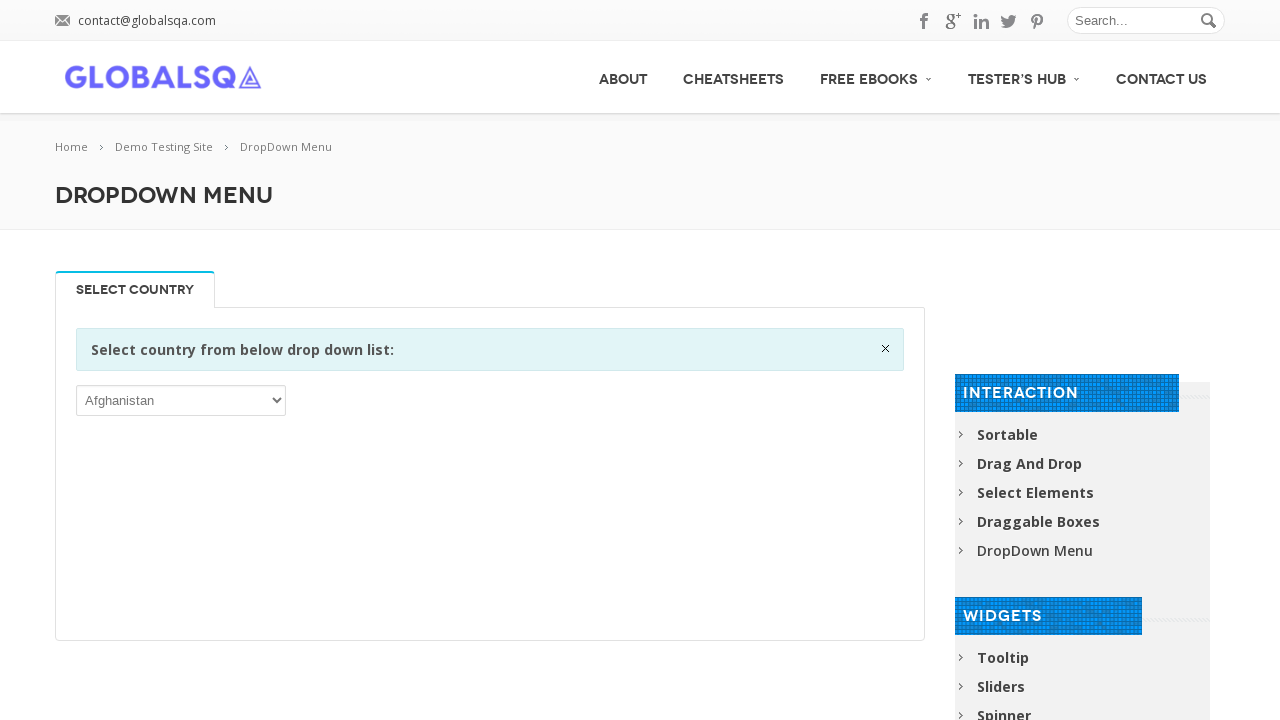

Retrieved text content from dropdown option
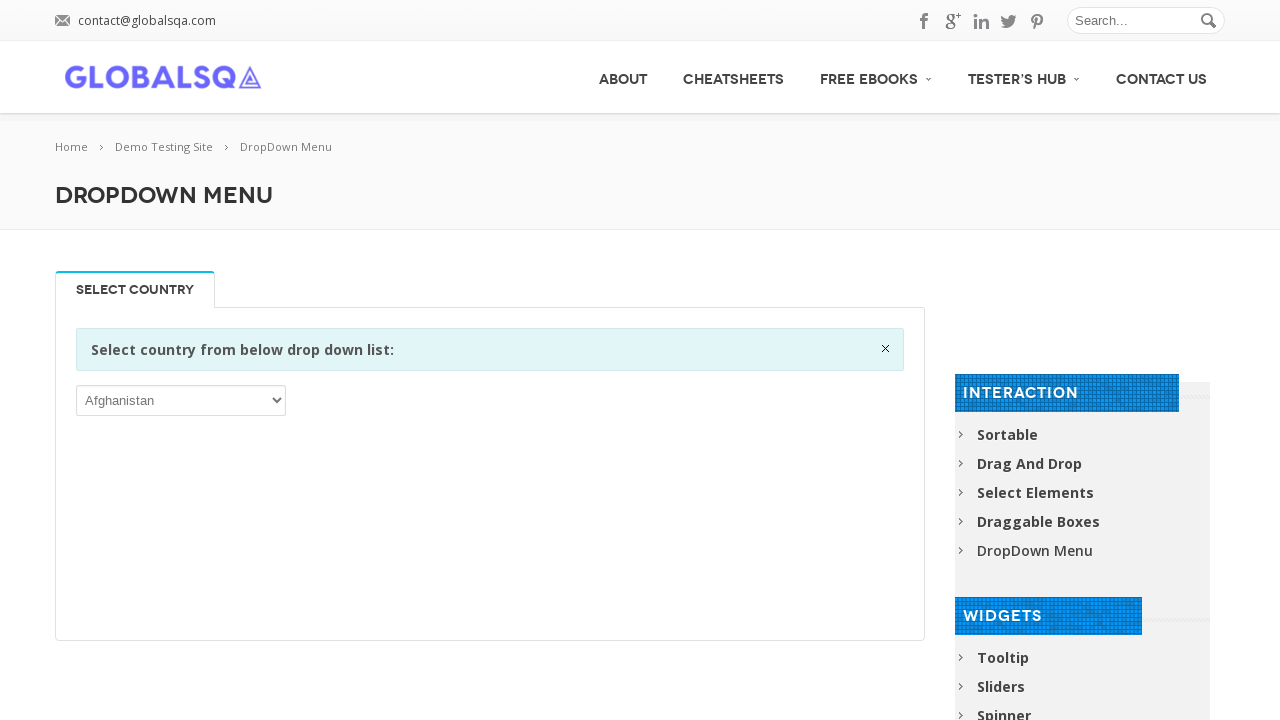

Retrieved text content from dropdown option
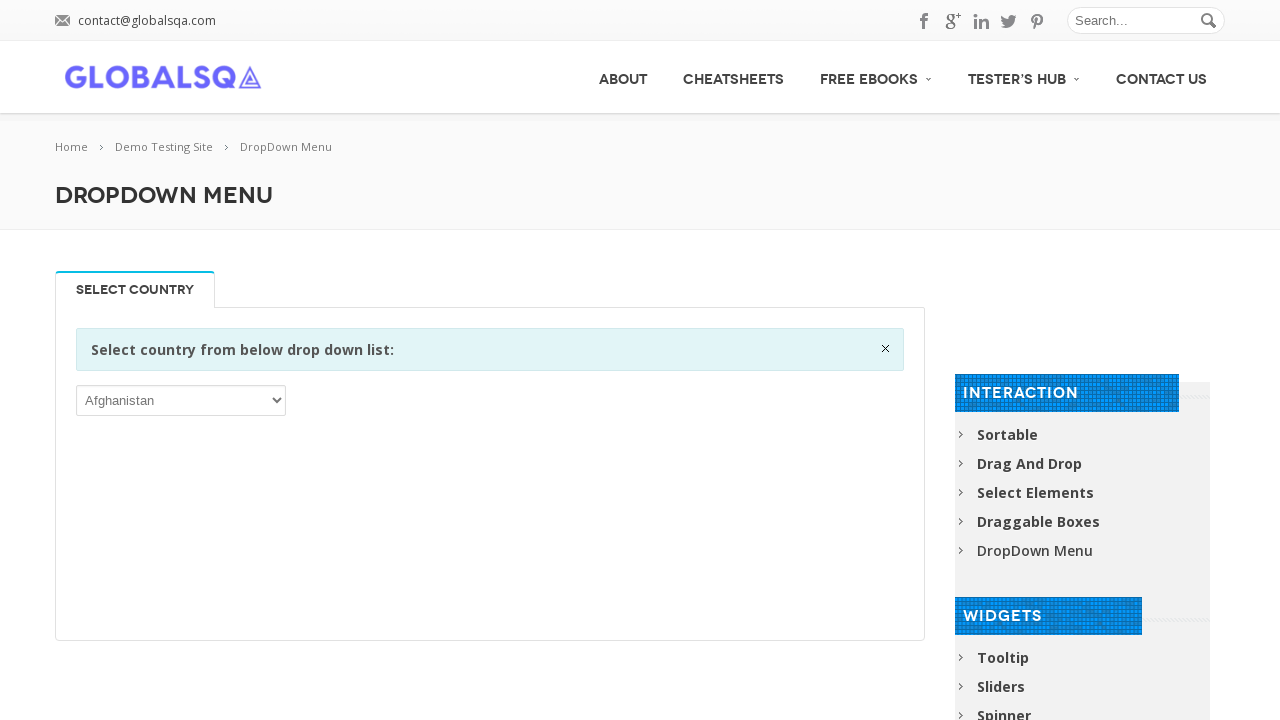

Retrieved text content from dropdown option
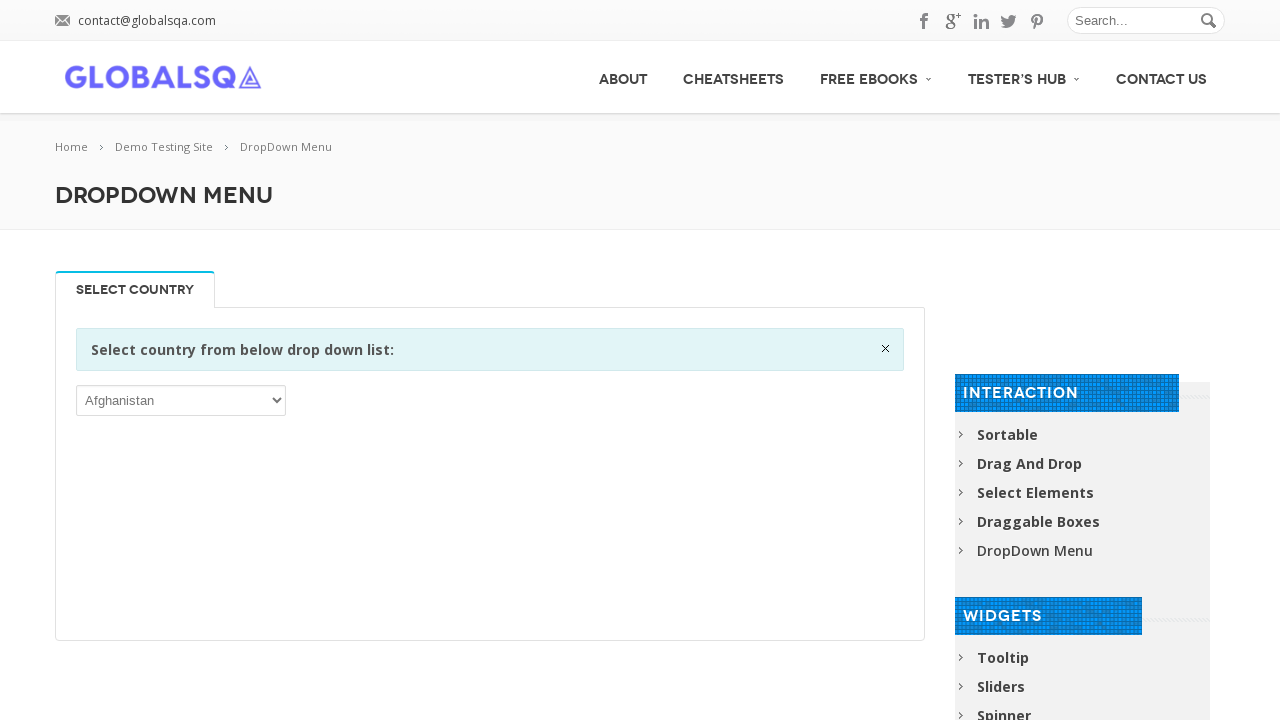

Retrieved text content from dropdown option
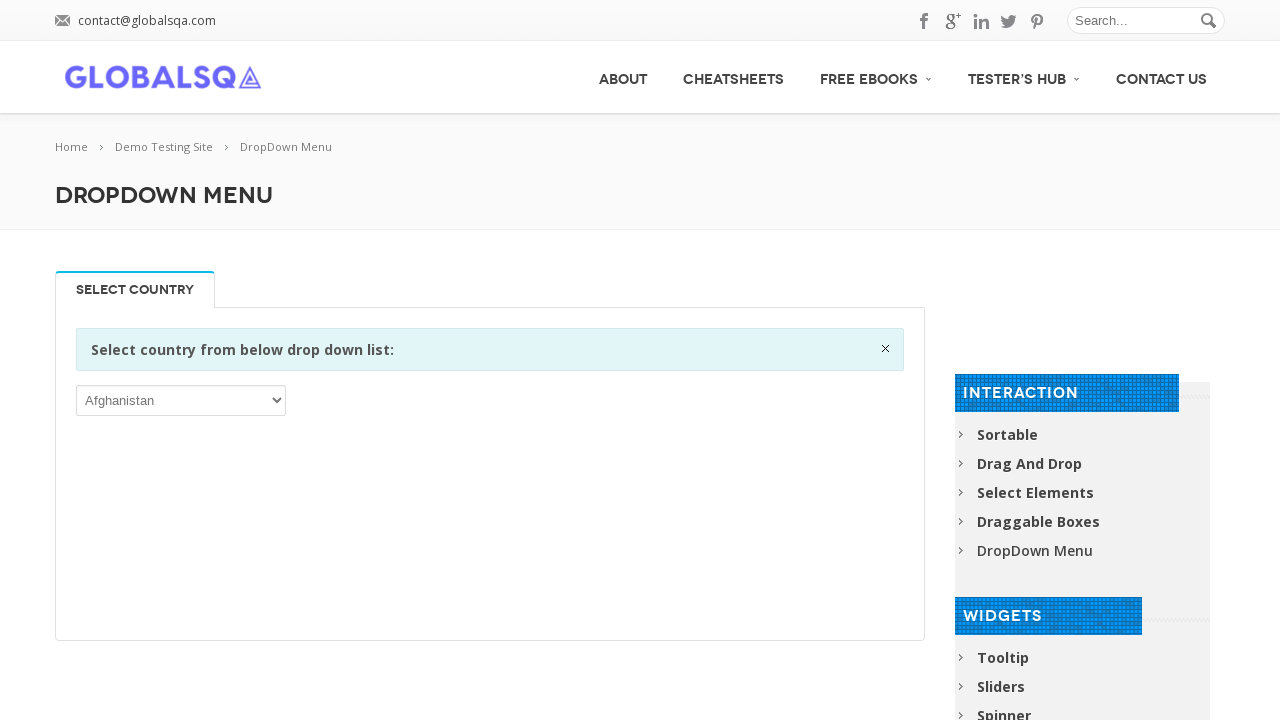

Retrieved text content from dropdown option
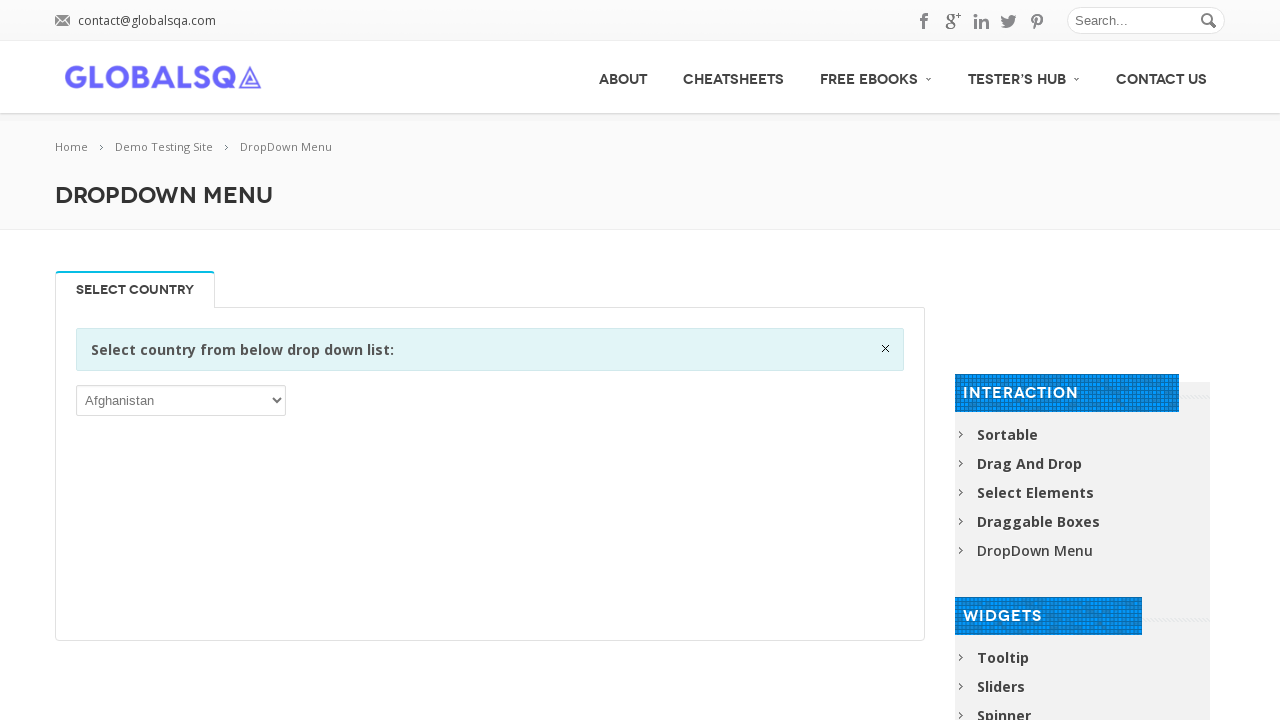

Retrieved text content from dropdown option
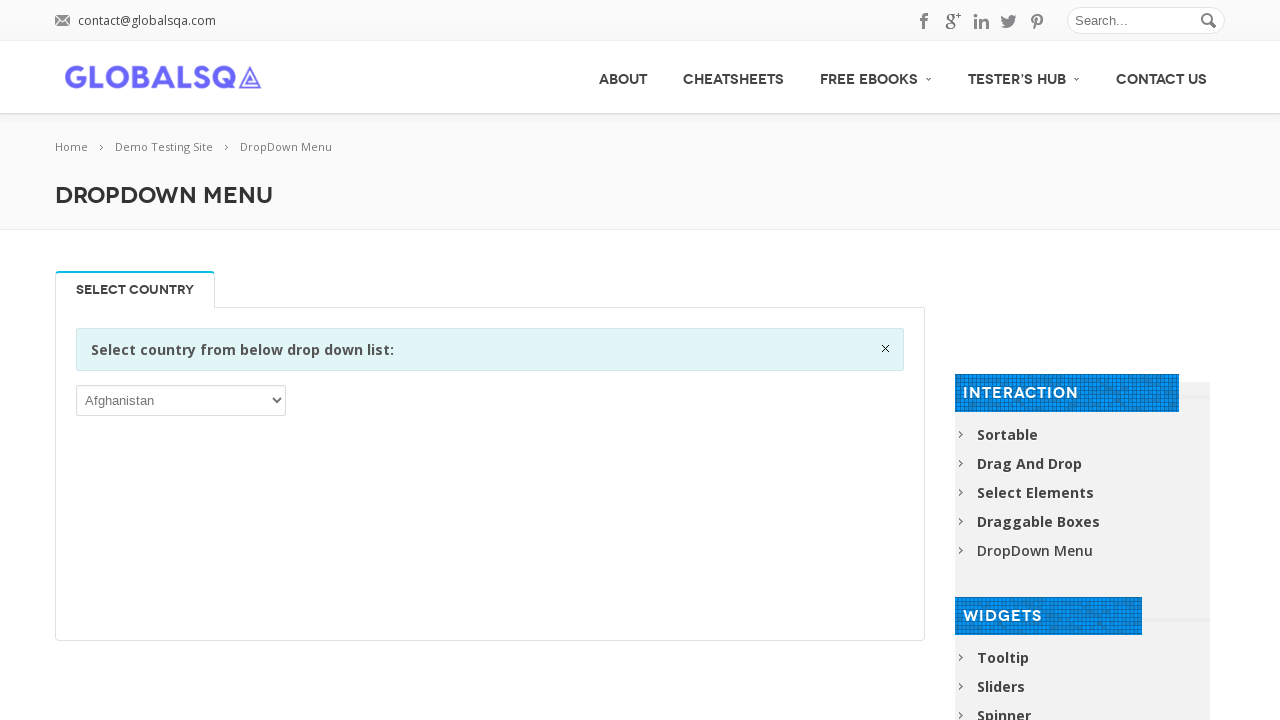

Retrieved text content from dropdown option
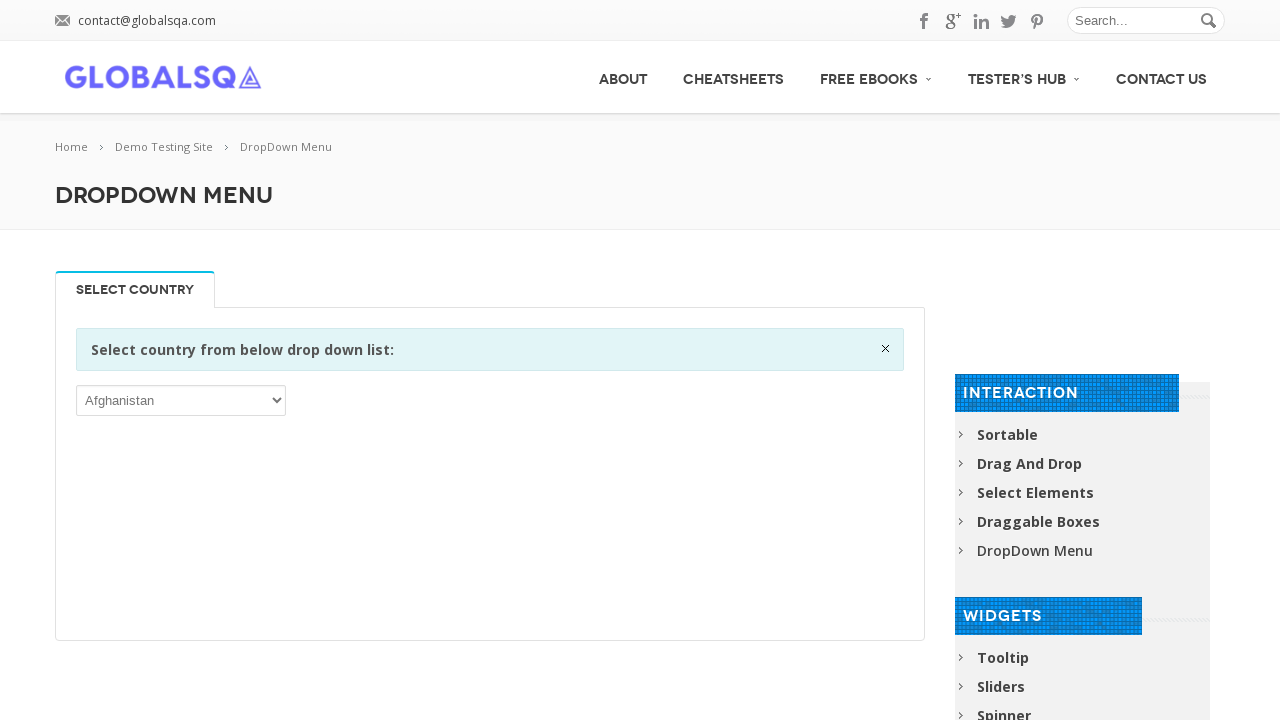

Retrieved text content from dropdown option
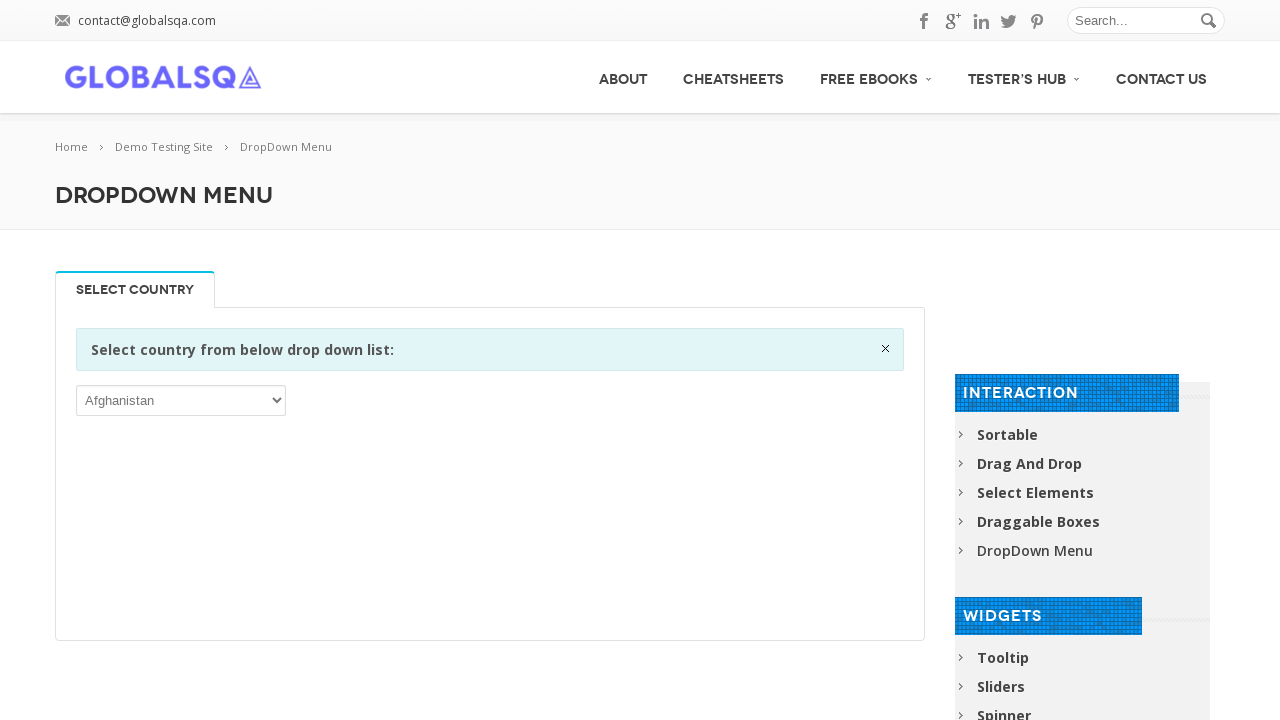

Retrieved text content from dropdown option
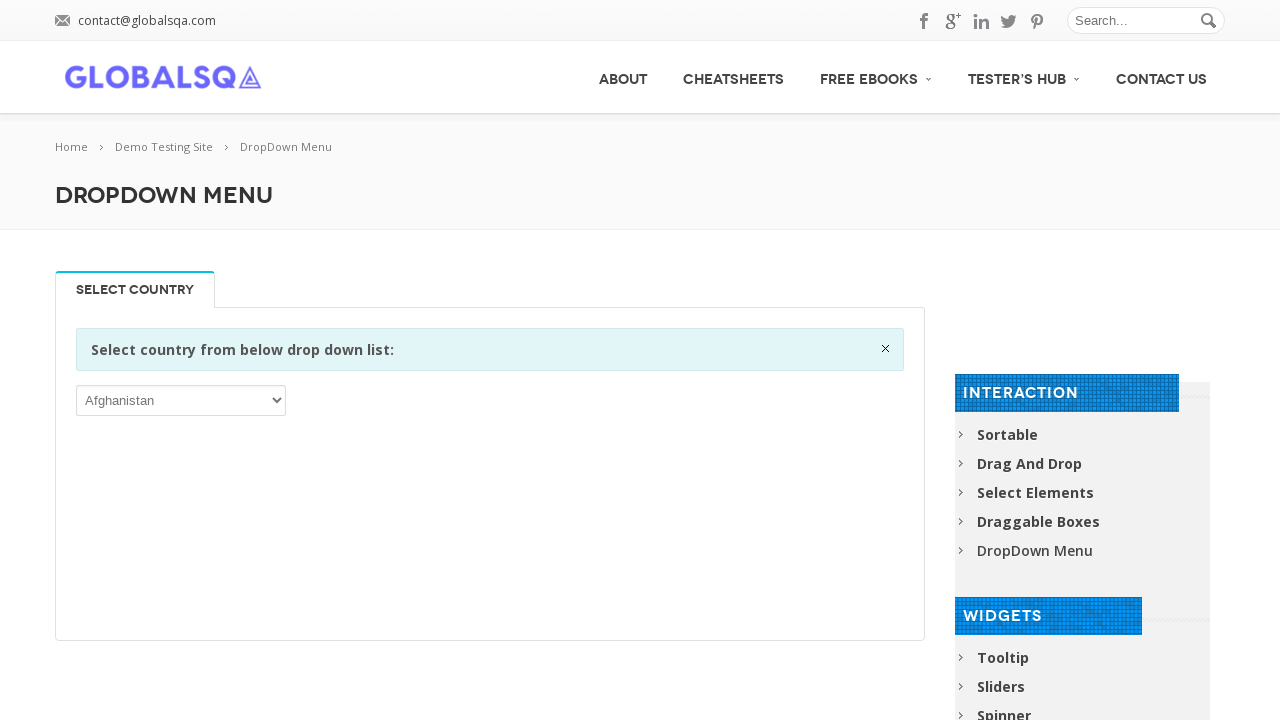

Retrieved text content from dropdown option
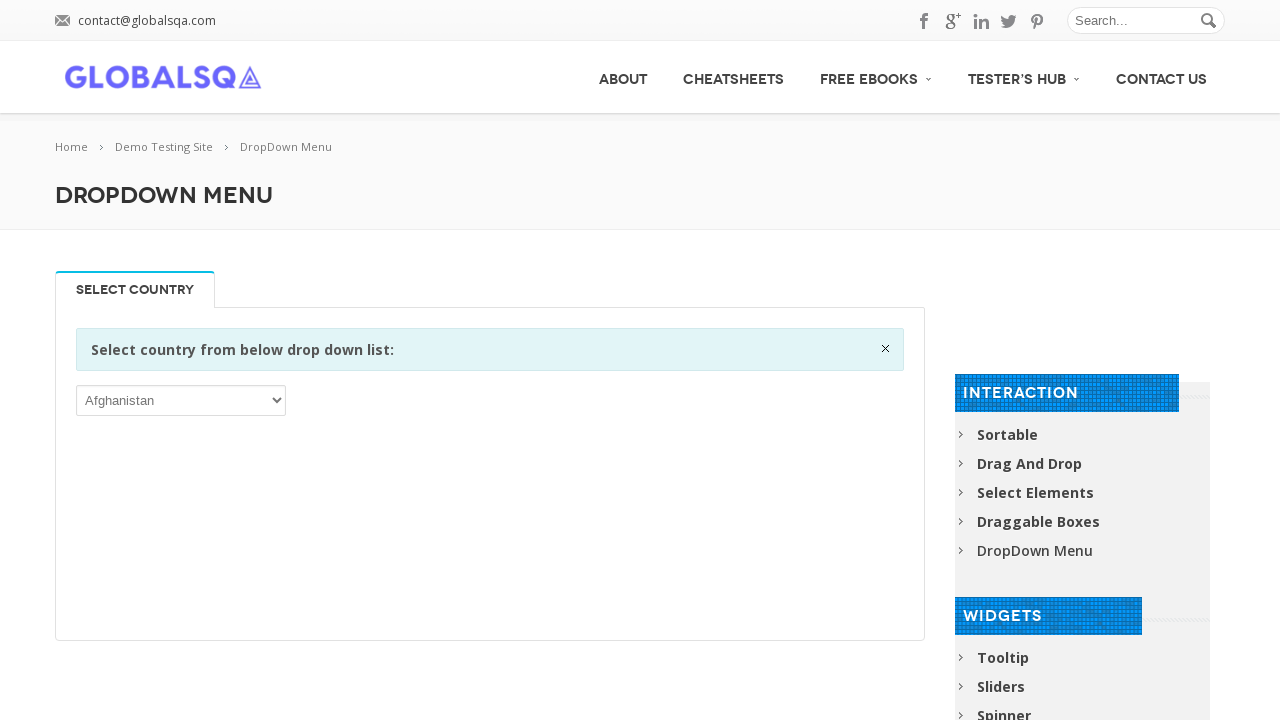

Retrieved text content from dropdown option
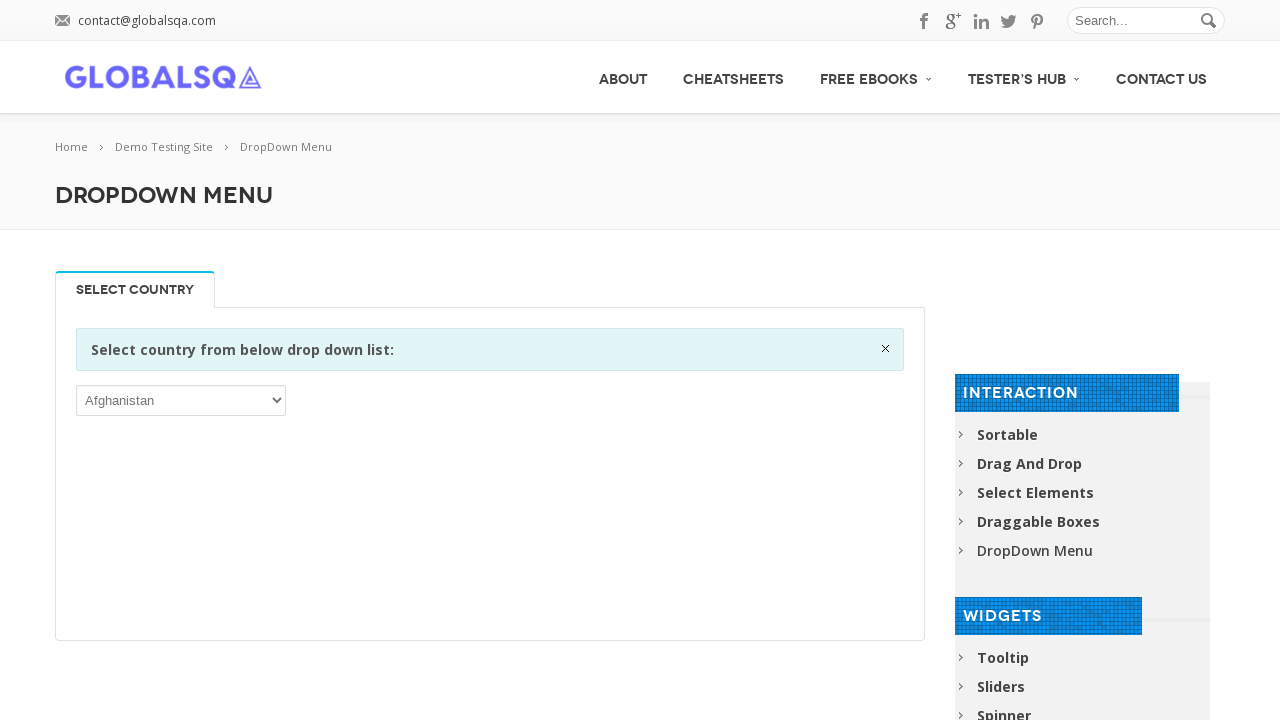

Retrieved text content from dropdown option
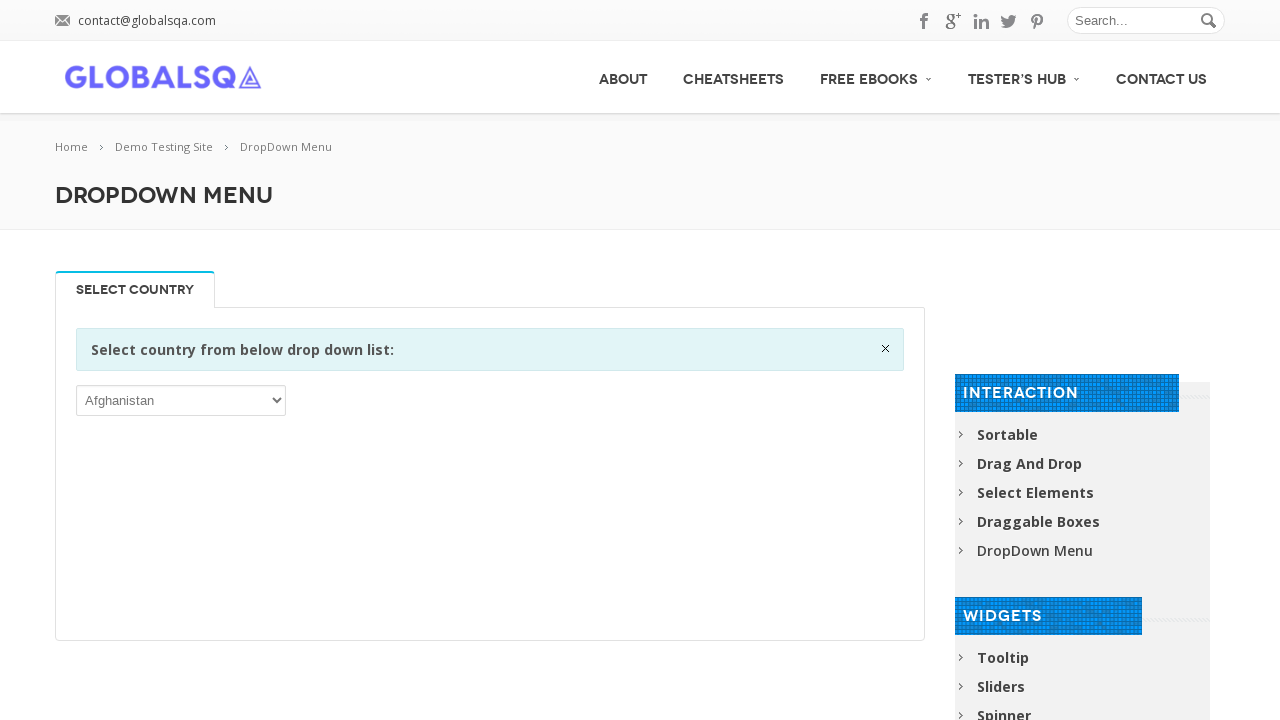

Retrieved text content from dropdown option
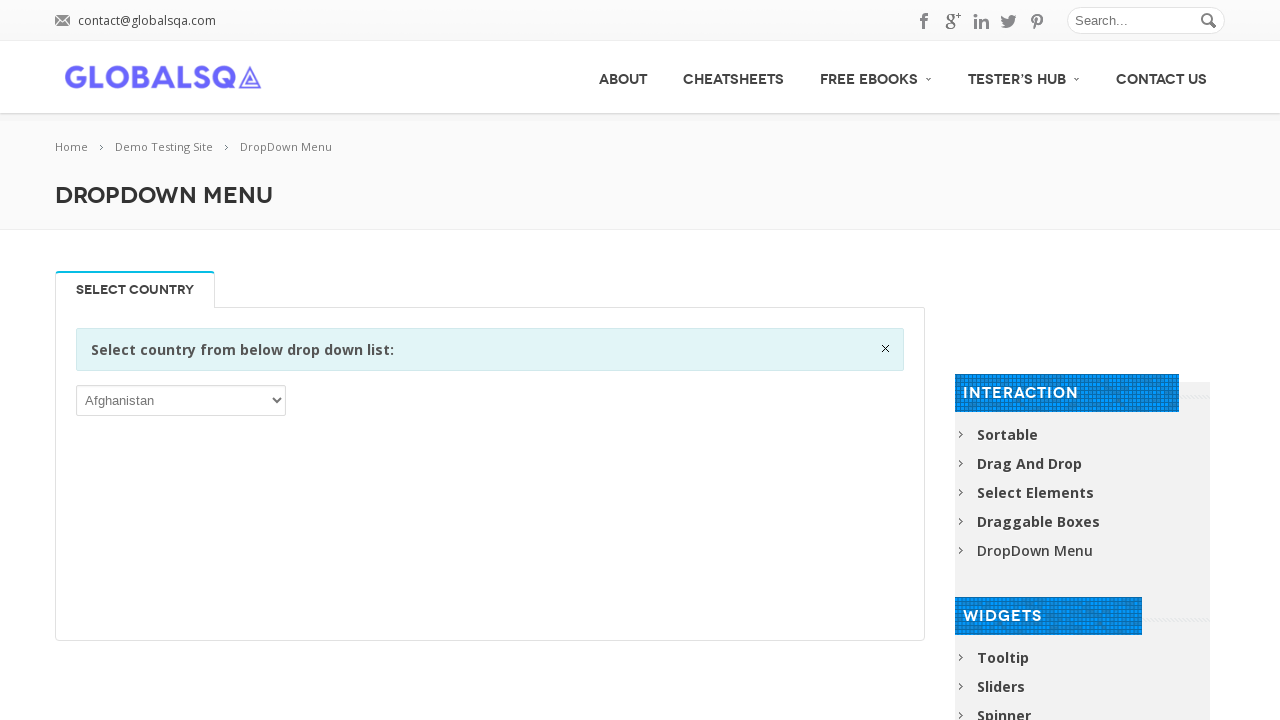

Retrieved text content from dropdown option
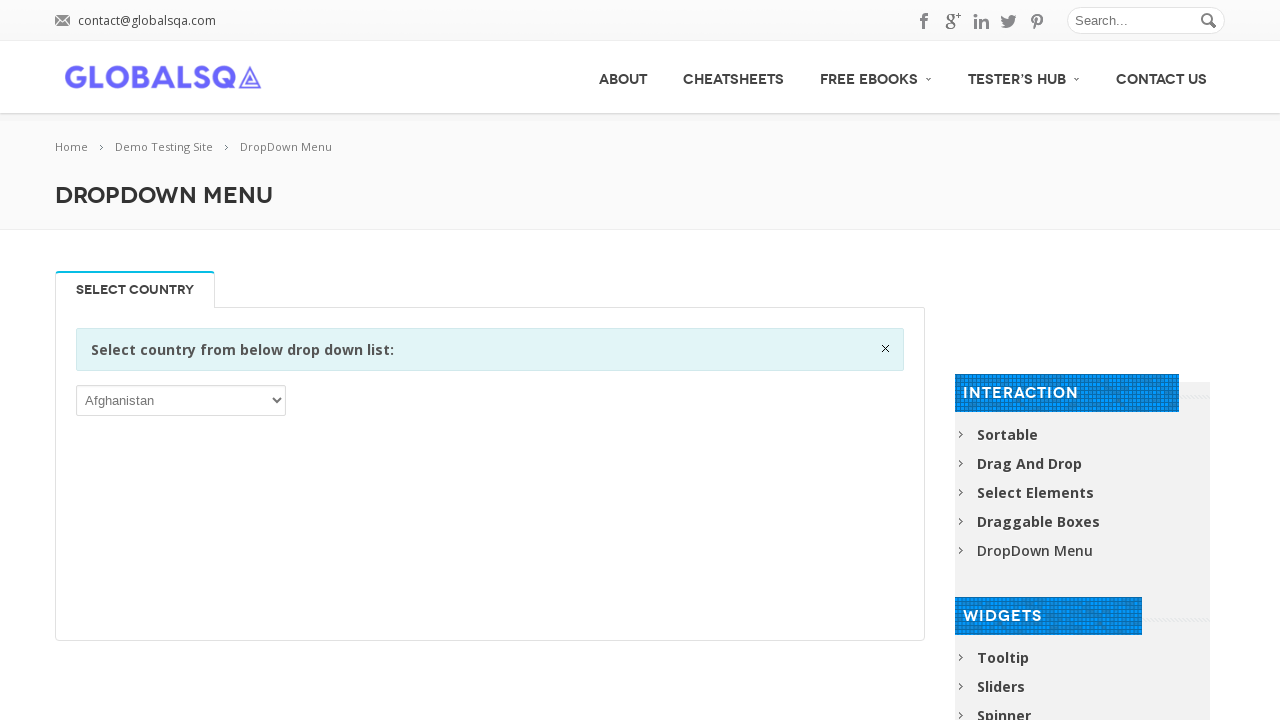

Retrieved text content from dropdown option
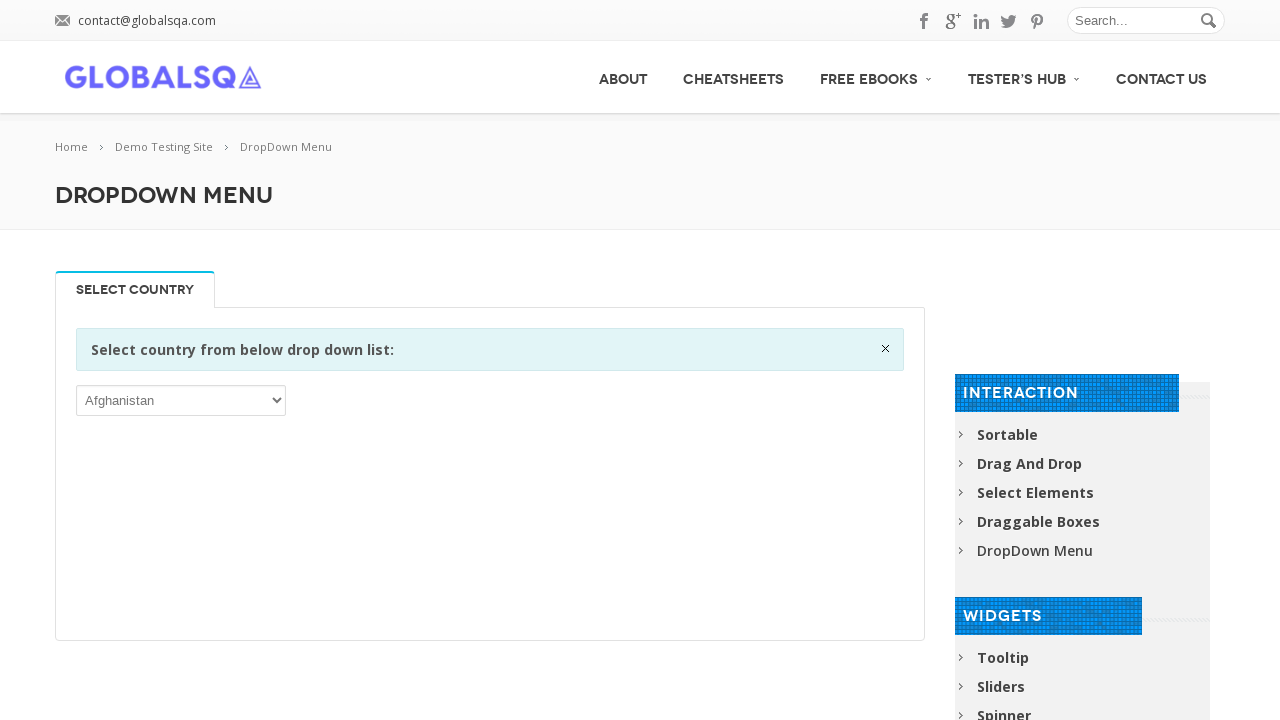

Retrieved text content from dropdown option
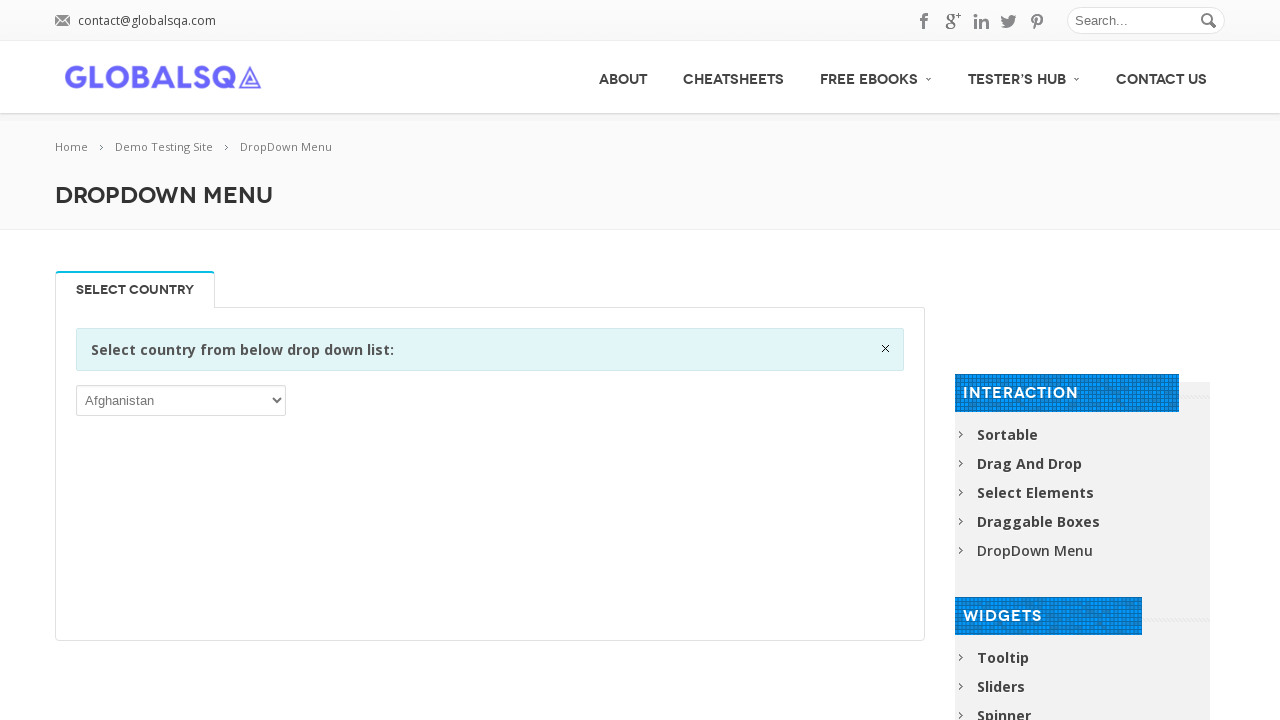

Retrieved text content from dropdown option
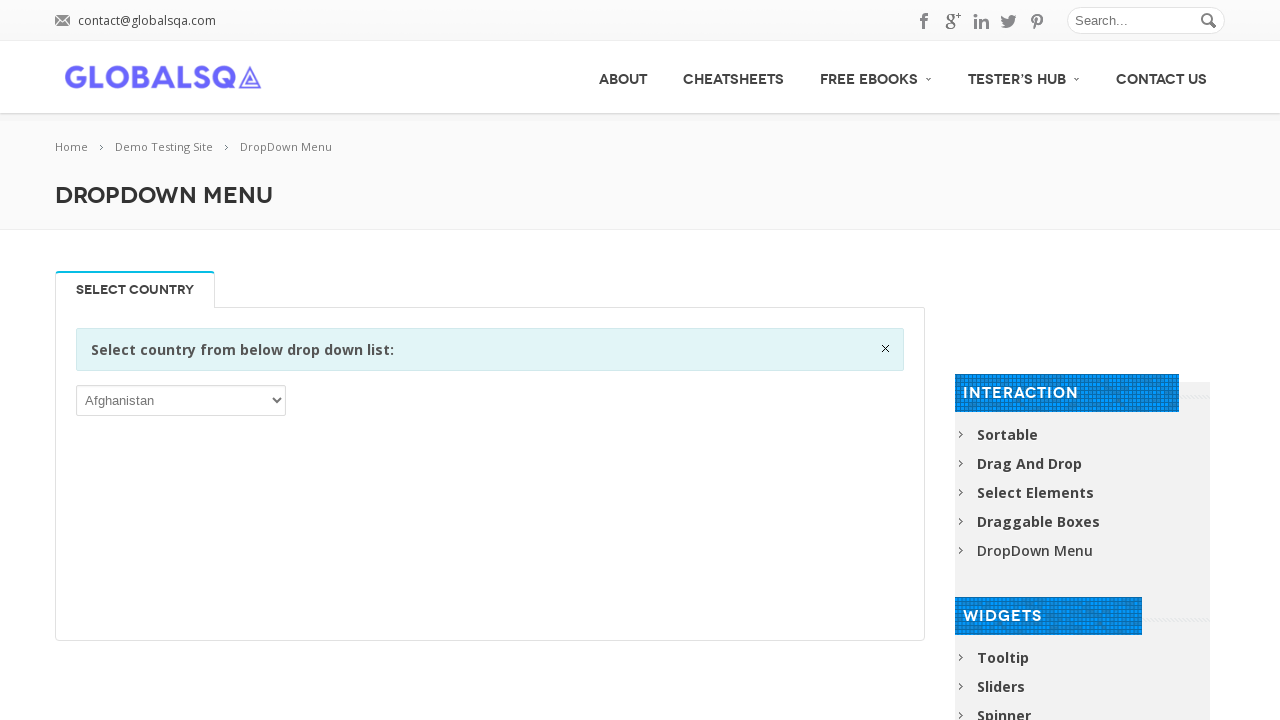

Retrieved text content from dropdown option
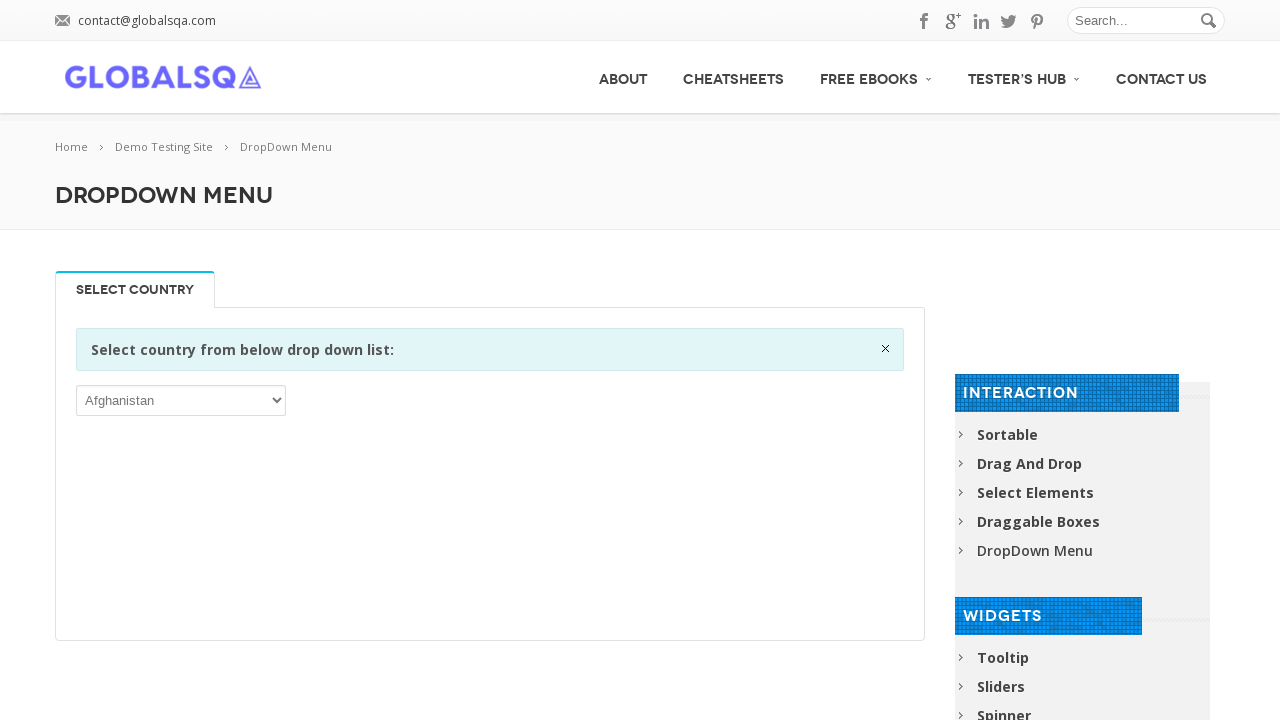

Retrieved text content from dropdown option
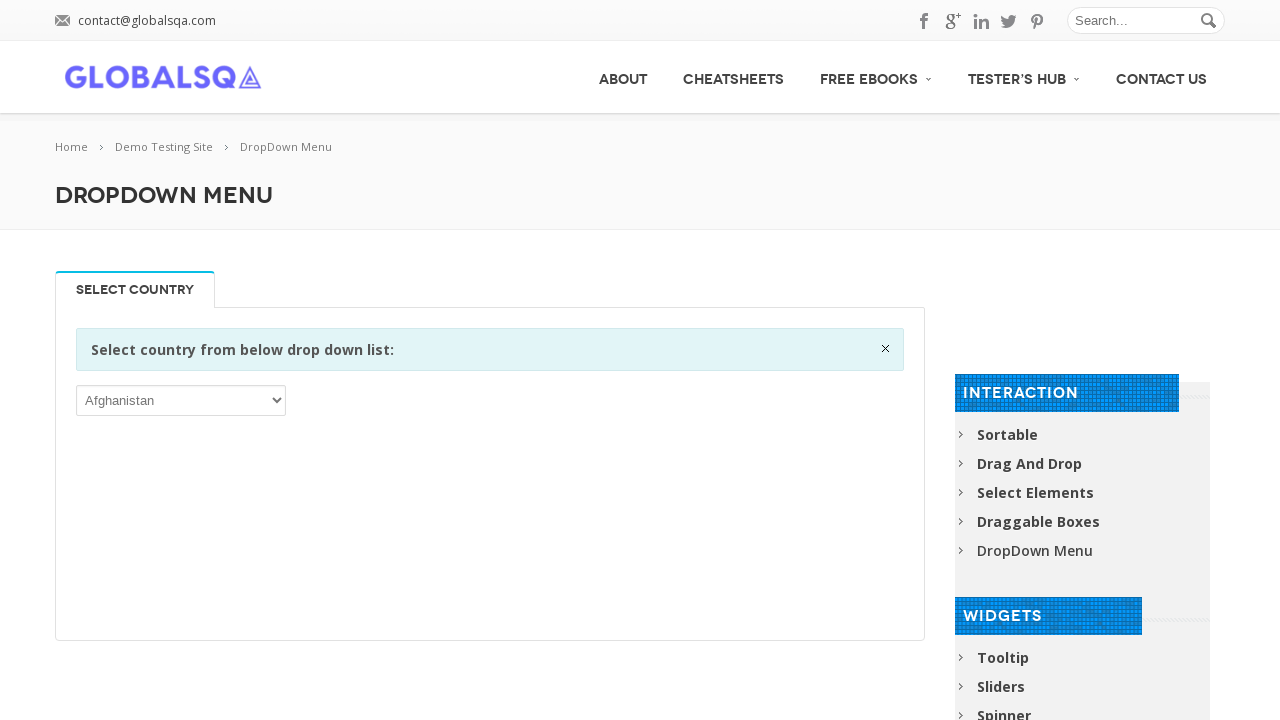

Retrieved text content from dropdown option
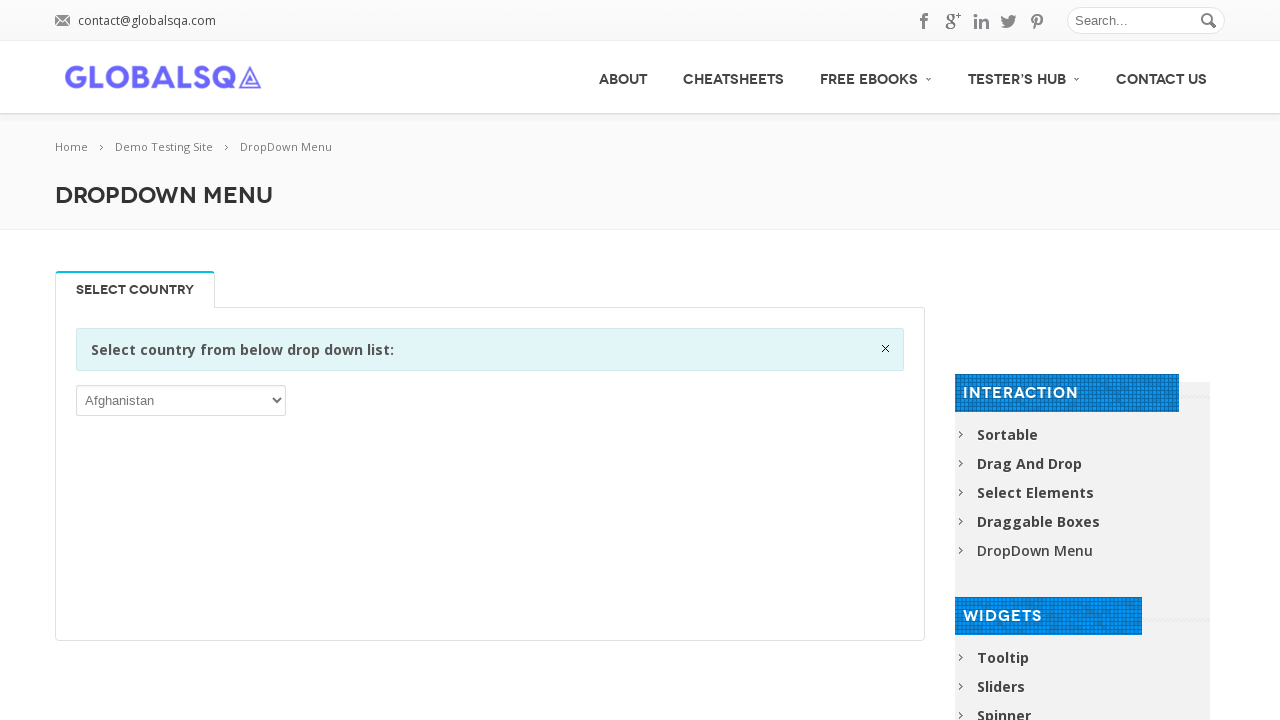

Retrieved text content from dropdown option
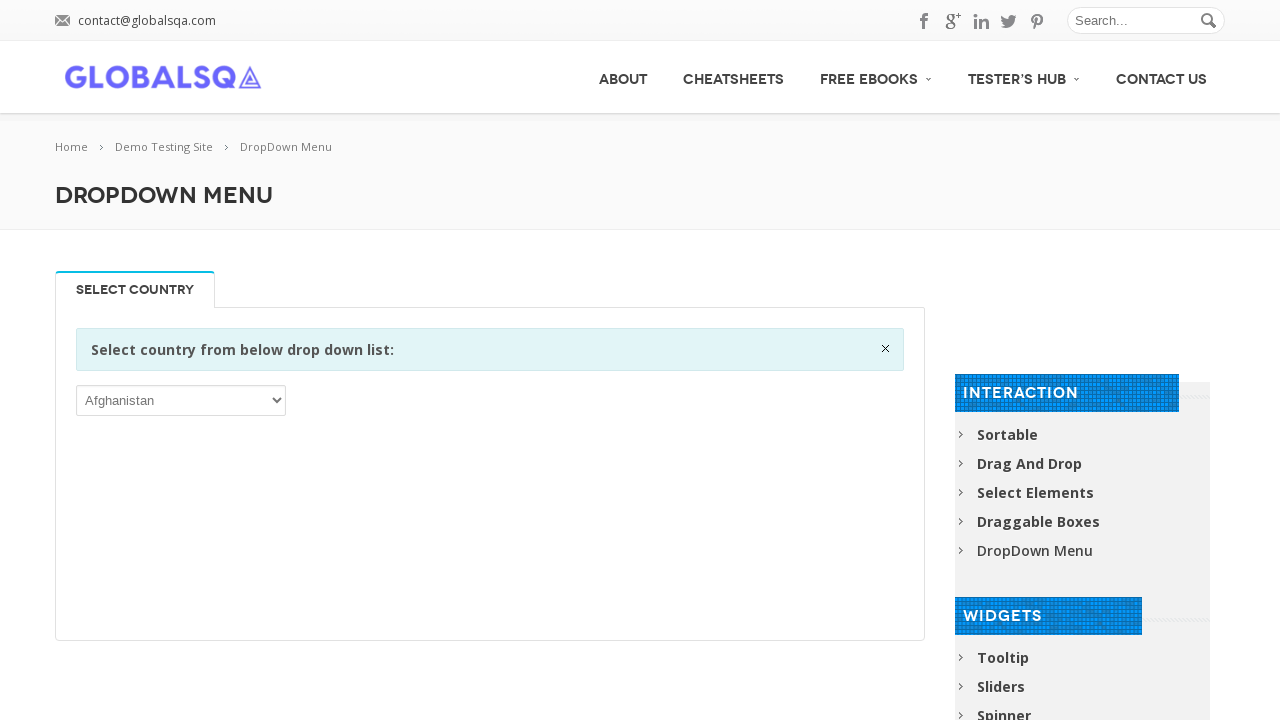

Retrieved text content from dropdown option
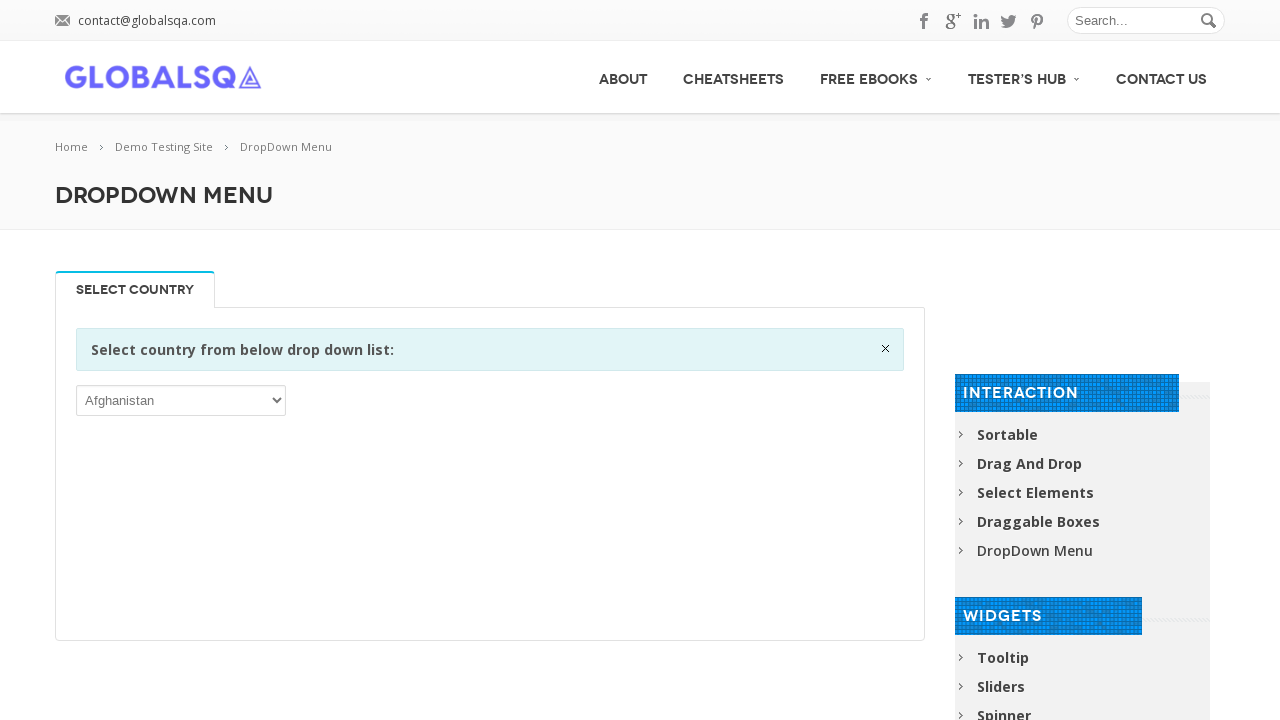

Retrieved text content from dropdown option
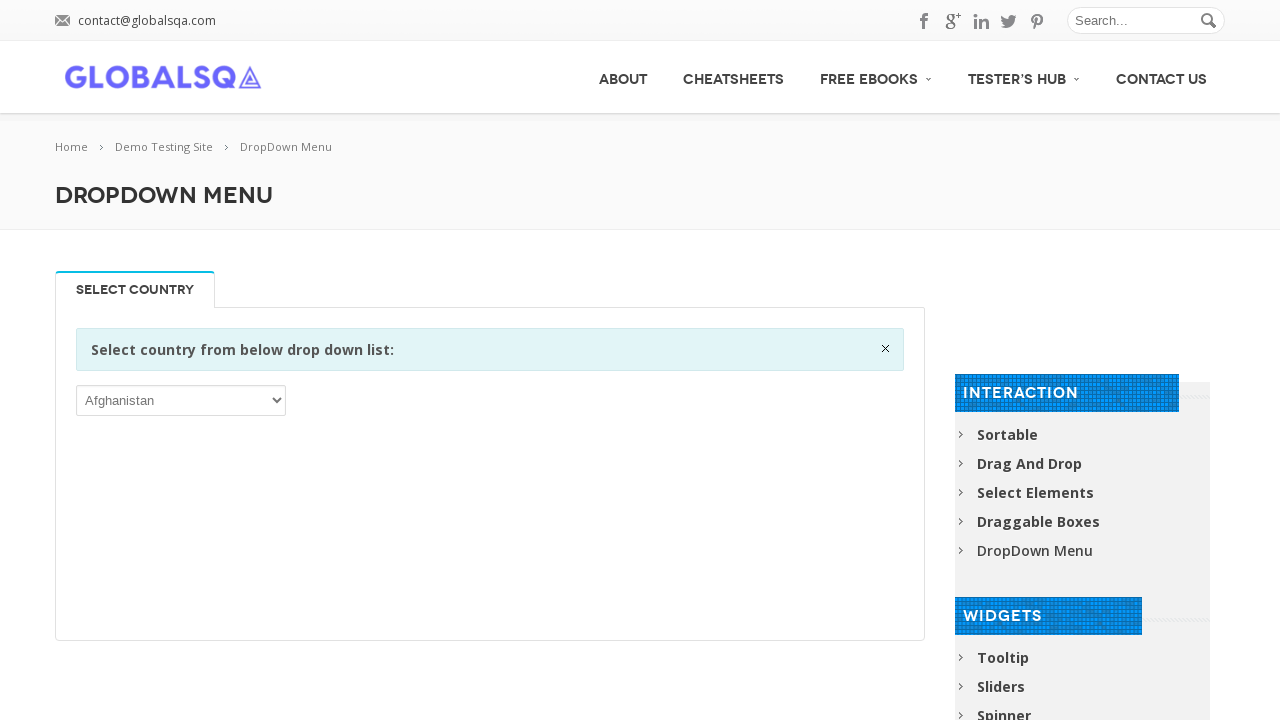

Retrieved text content from dropdown option
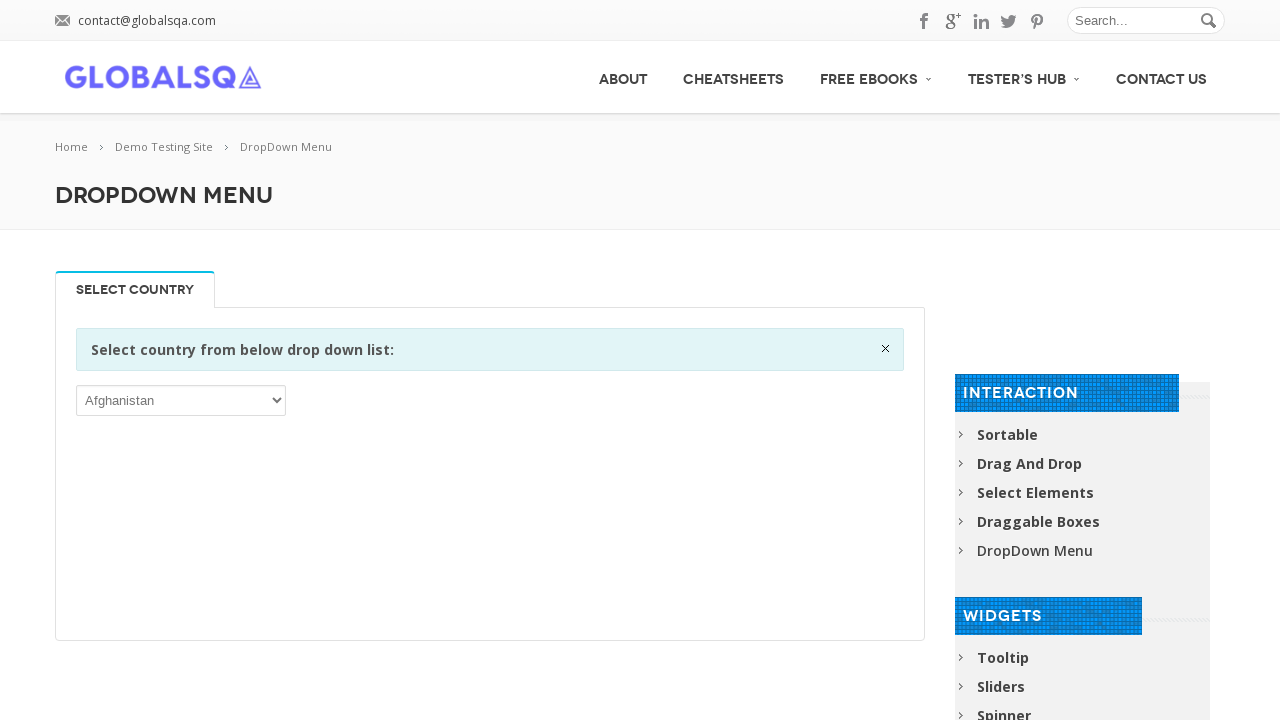

Retrieved text content from dropdown option
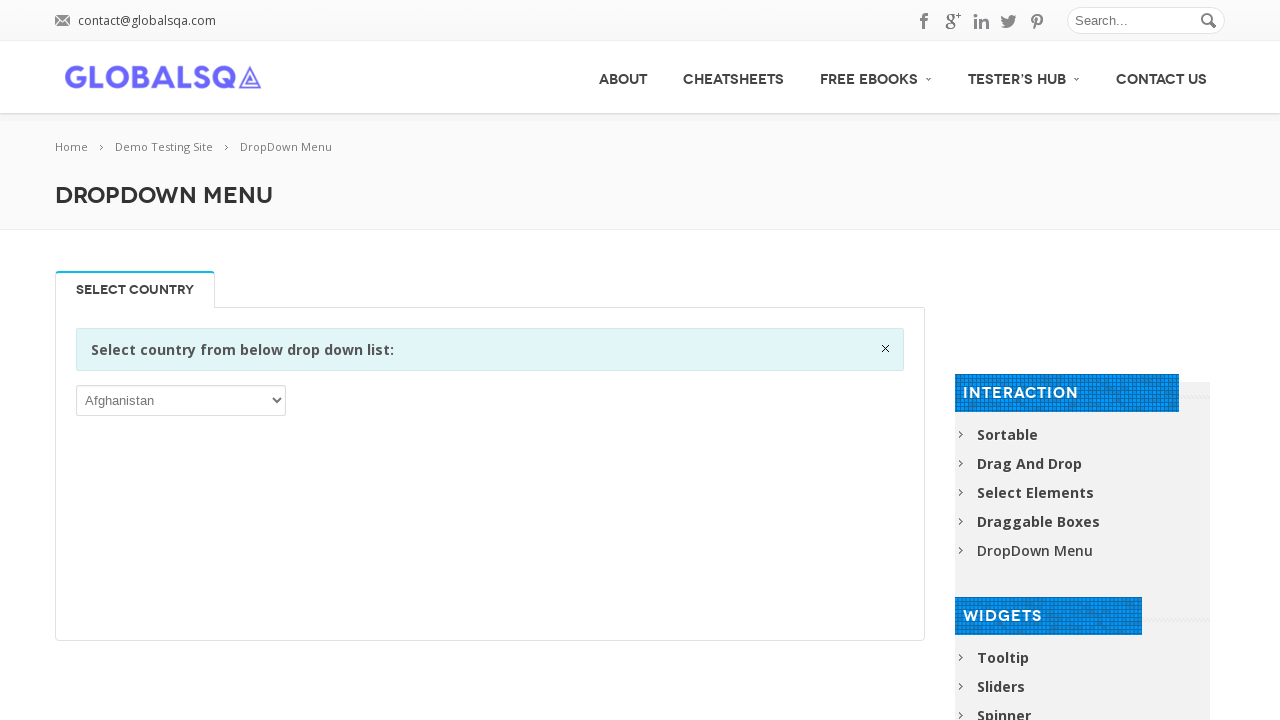

Retrieved text content from dropdown option
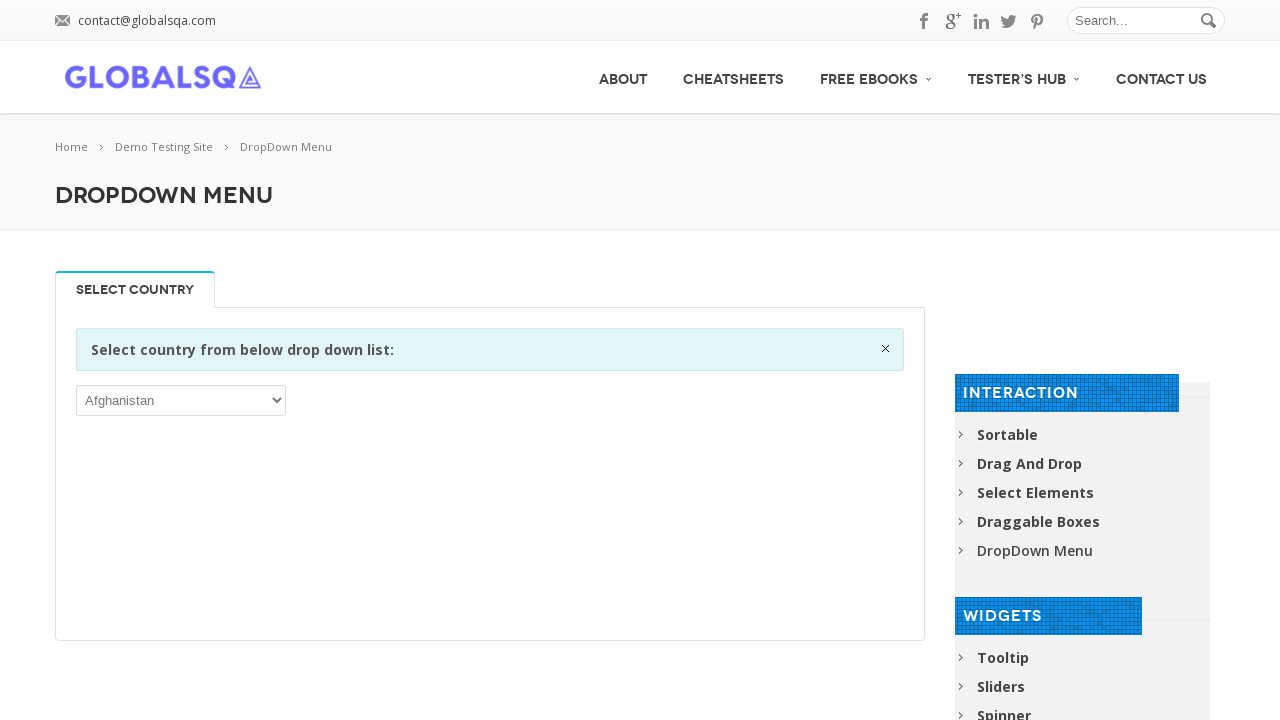

Retrieved text content from dropdown option
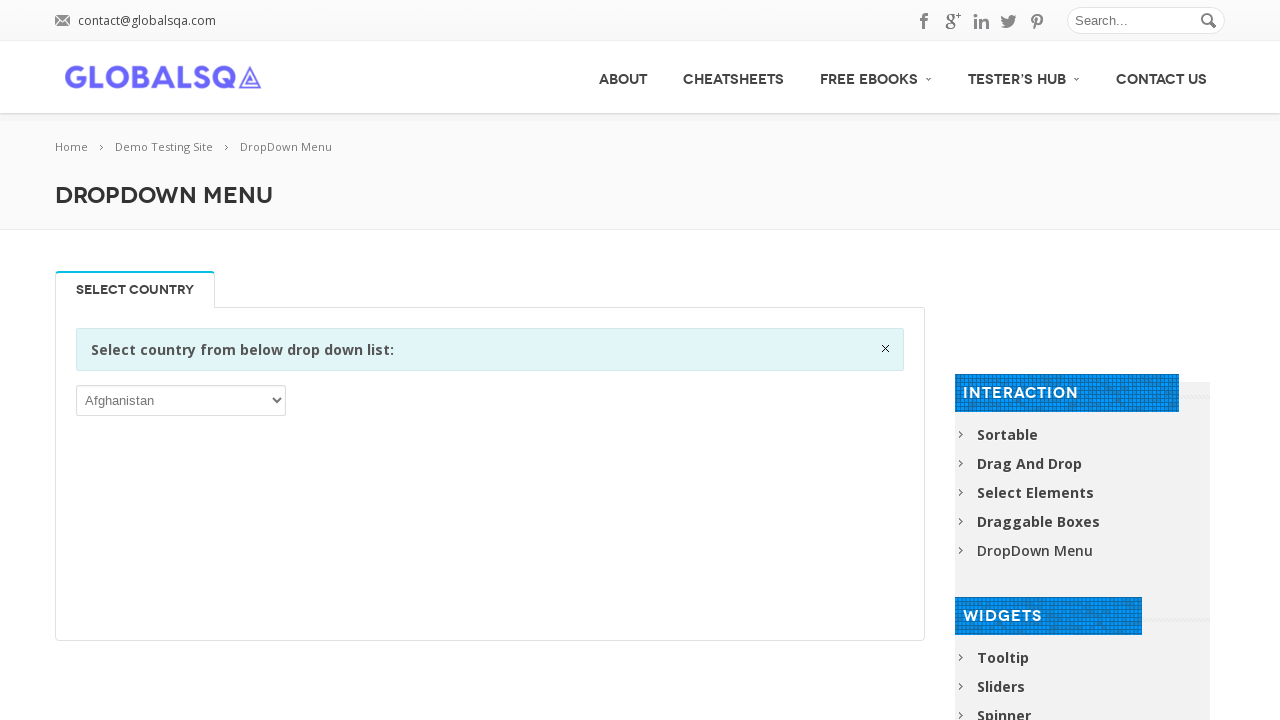

Retrieved text content from dropdown option
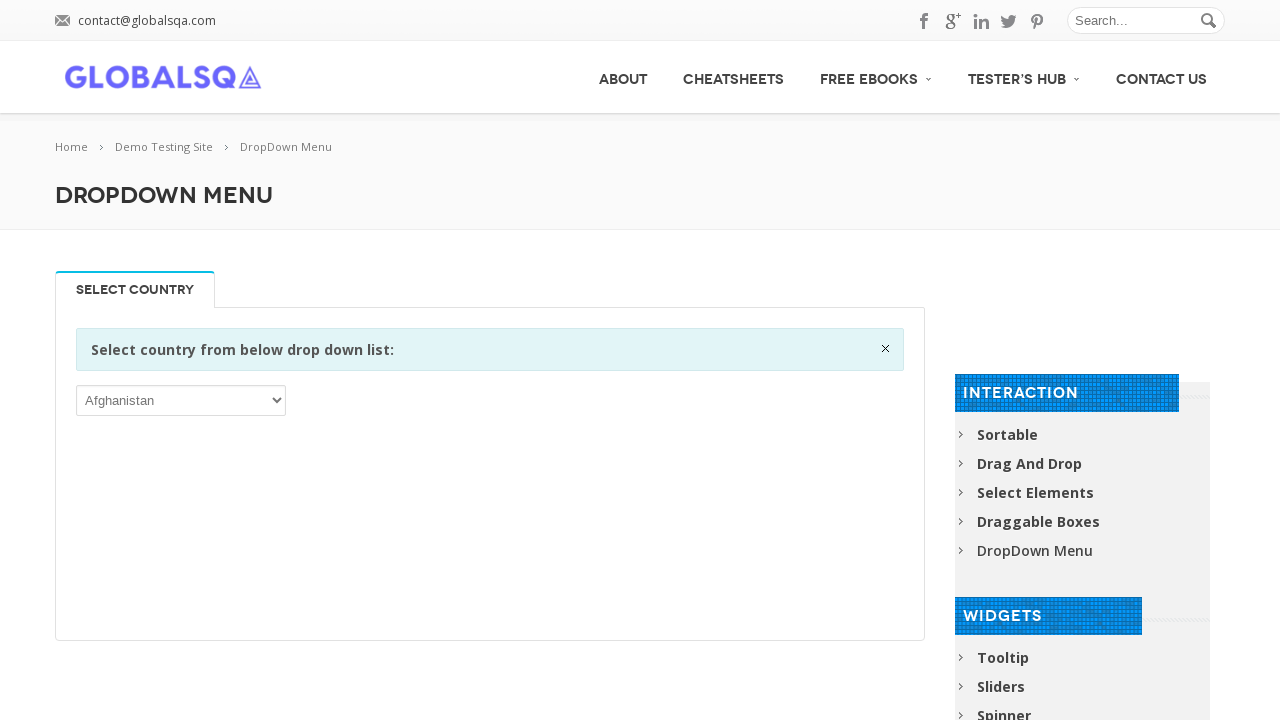

Retrieved text content from dropdown option
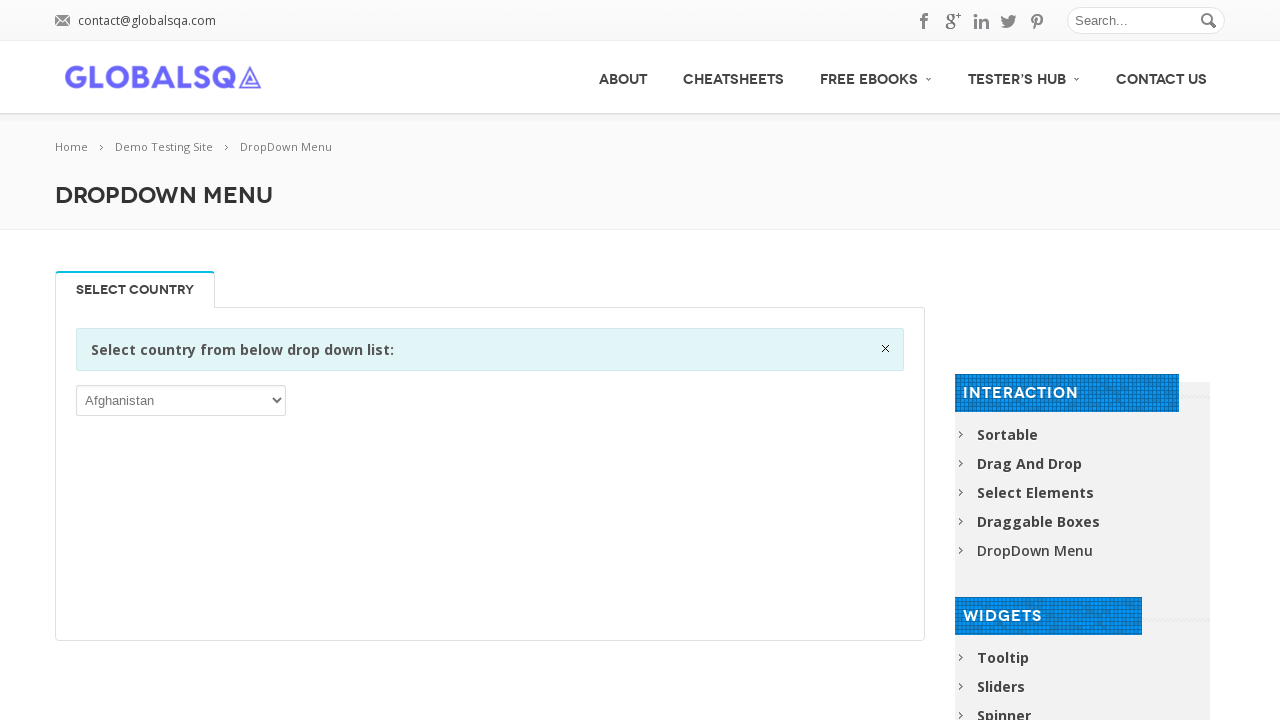

Retrieved text content from dropdown option
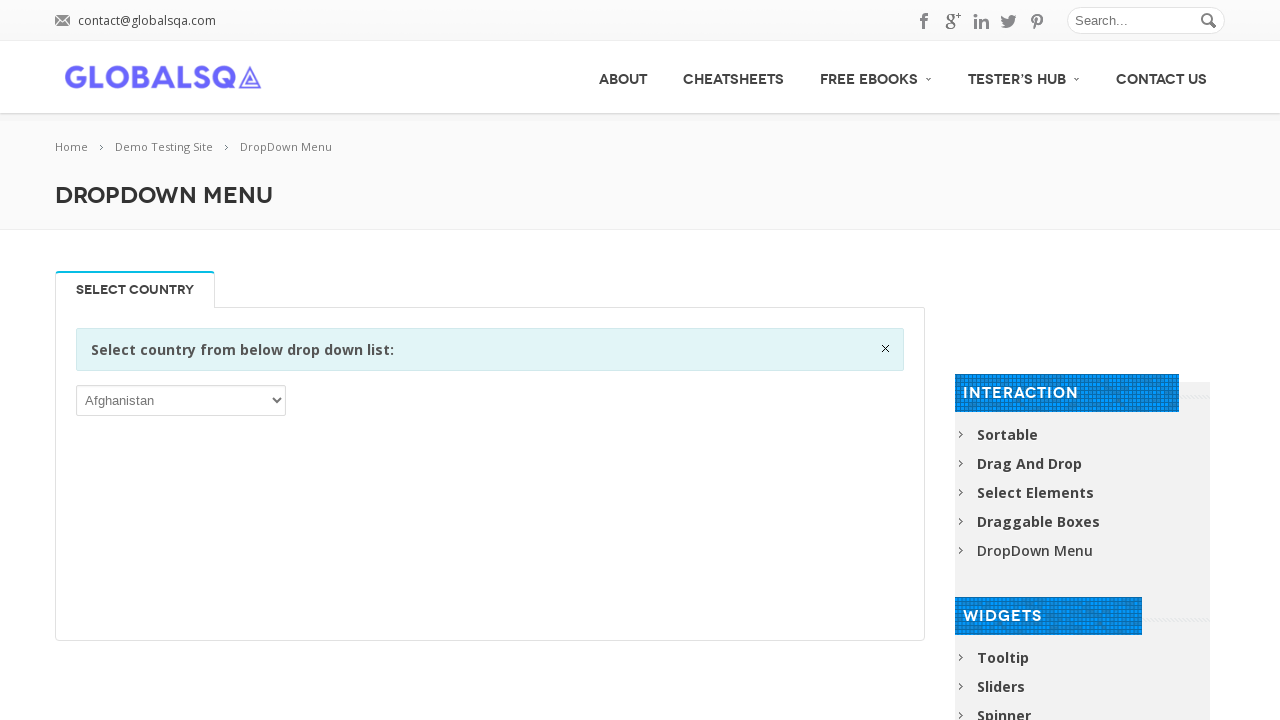

Retrieved text content from dropdown option
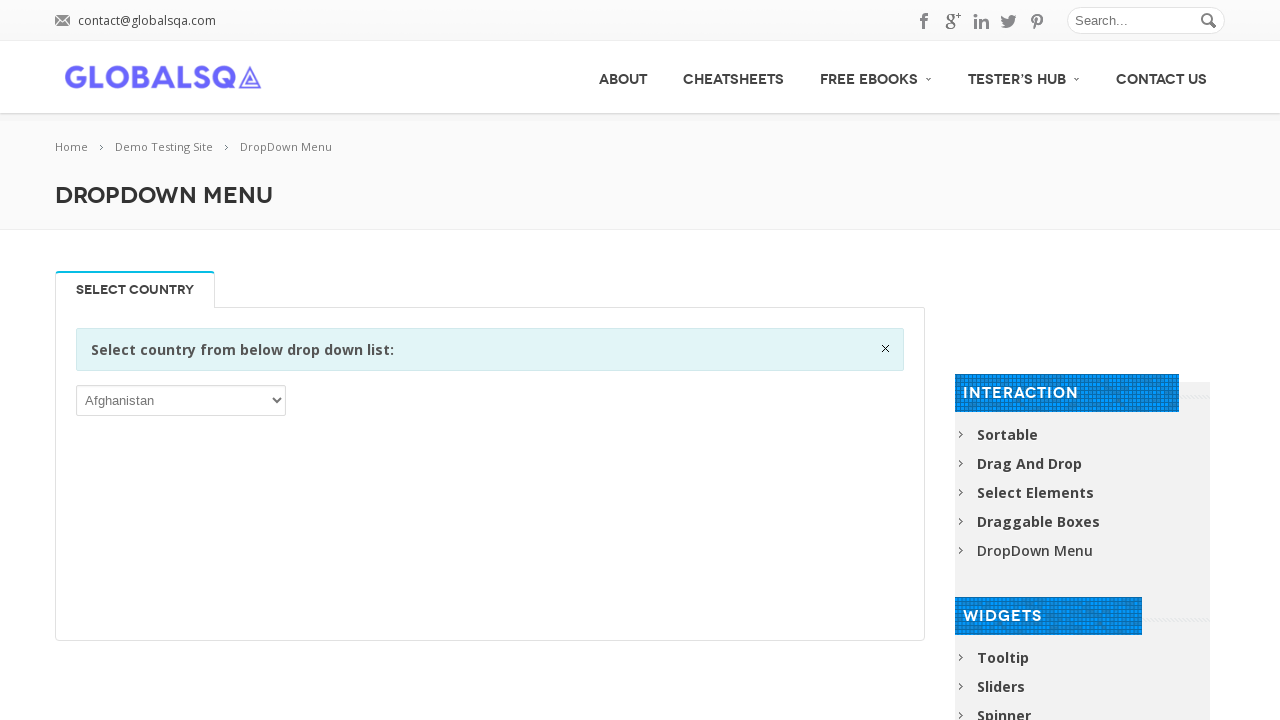

Retrieved text content from dropdown option
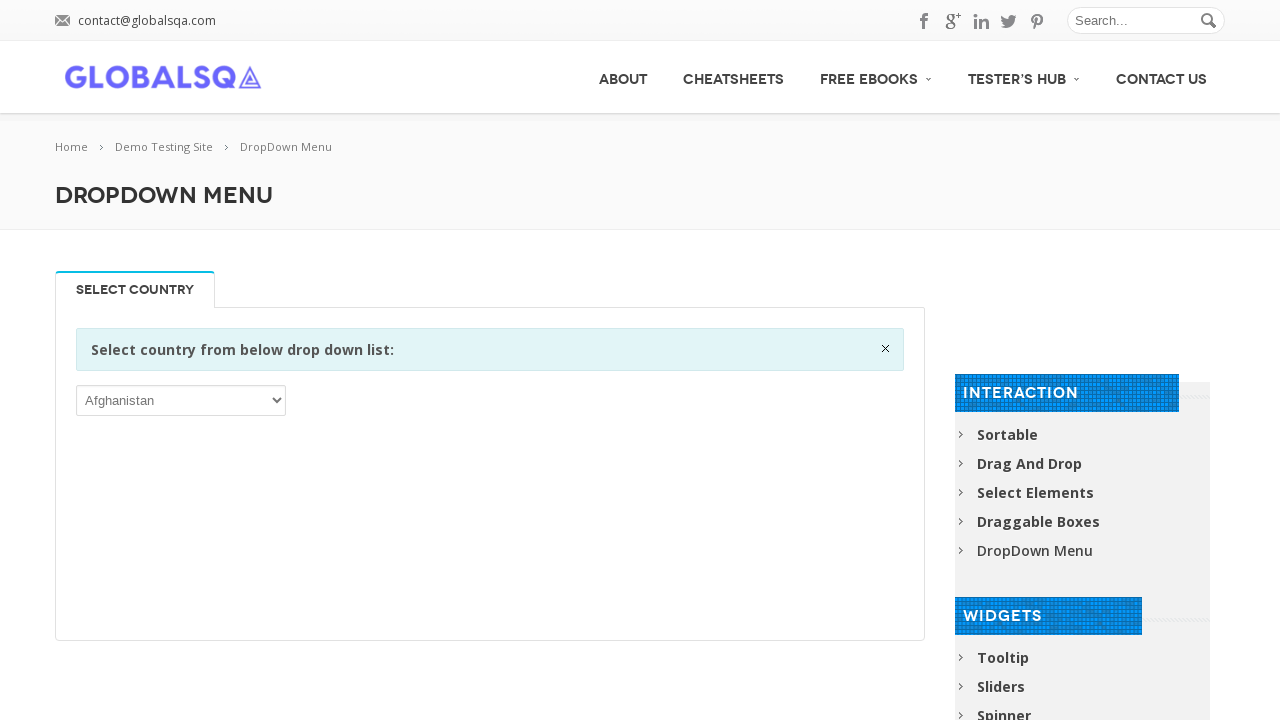

Retrieved text content from dropdown option
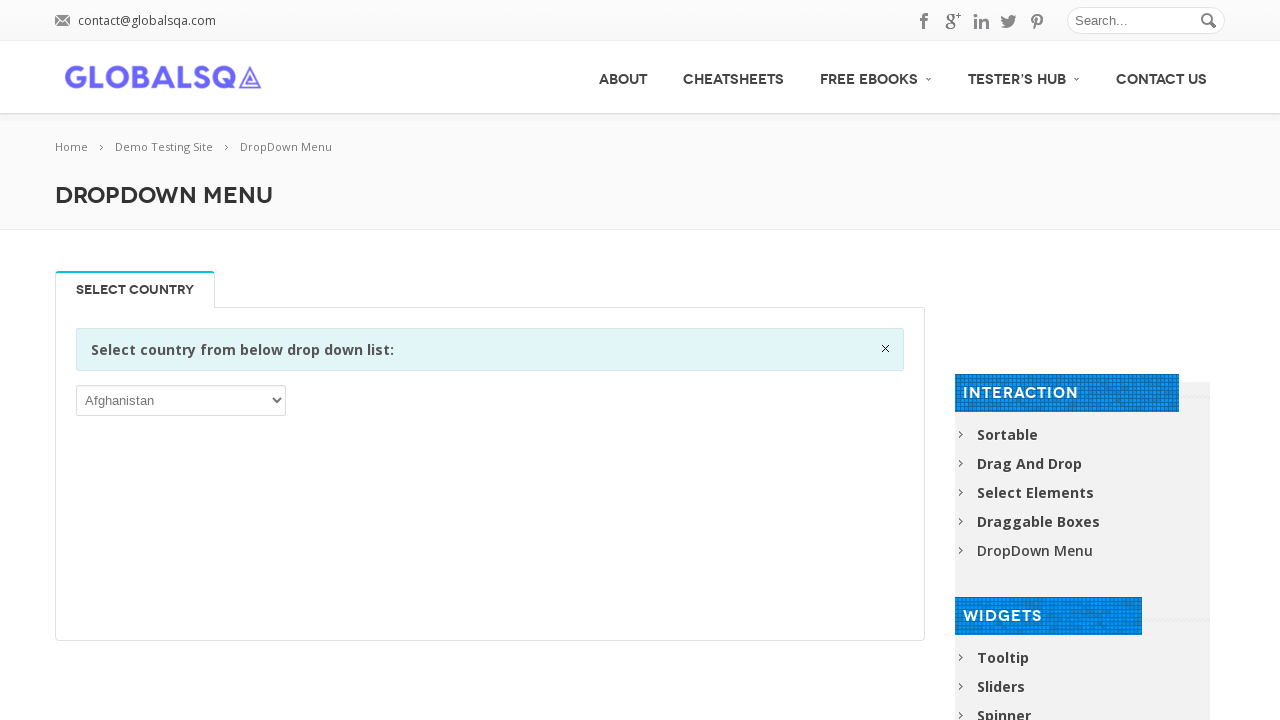

Retrieved text content from dropdown option
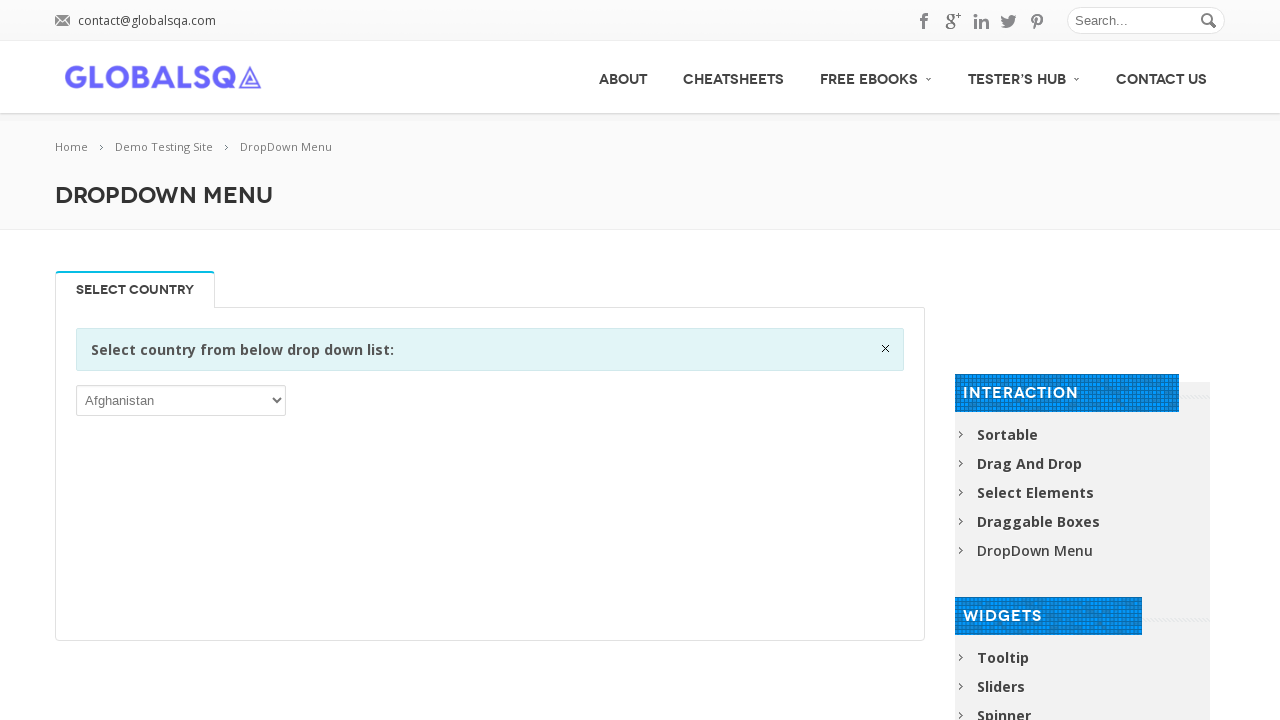

Retrieved text content from dropdown option
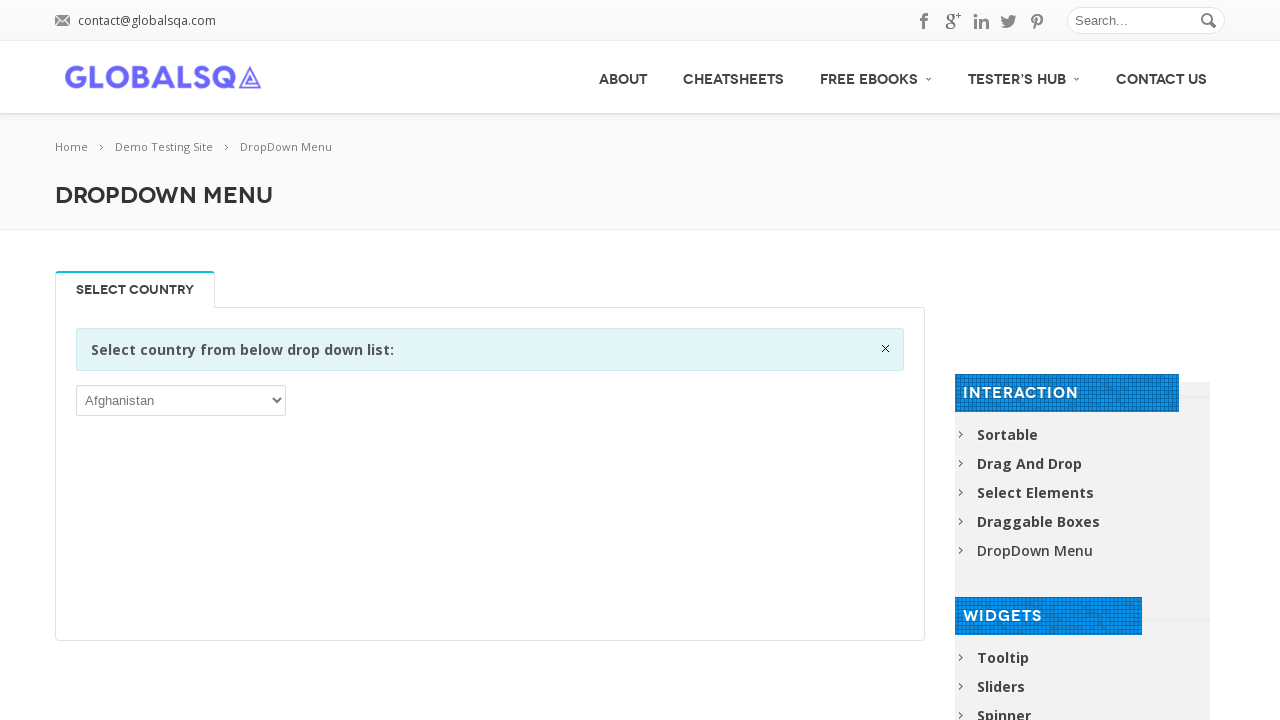

Retrieved text content from dropdown option
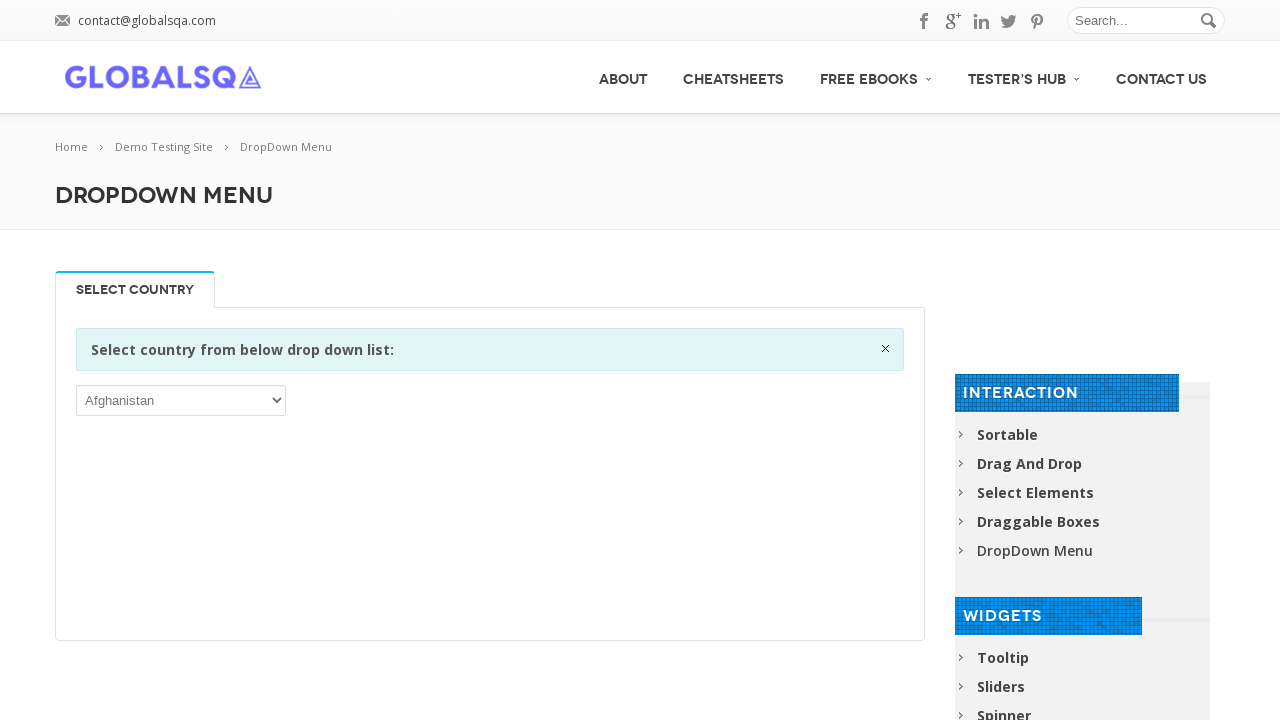

Retrieved text content from dropdown option
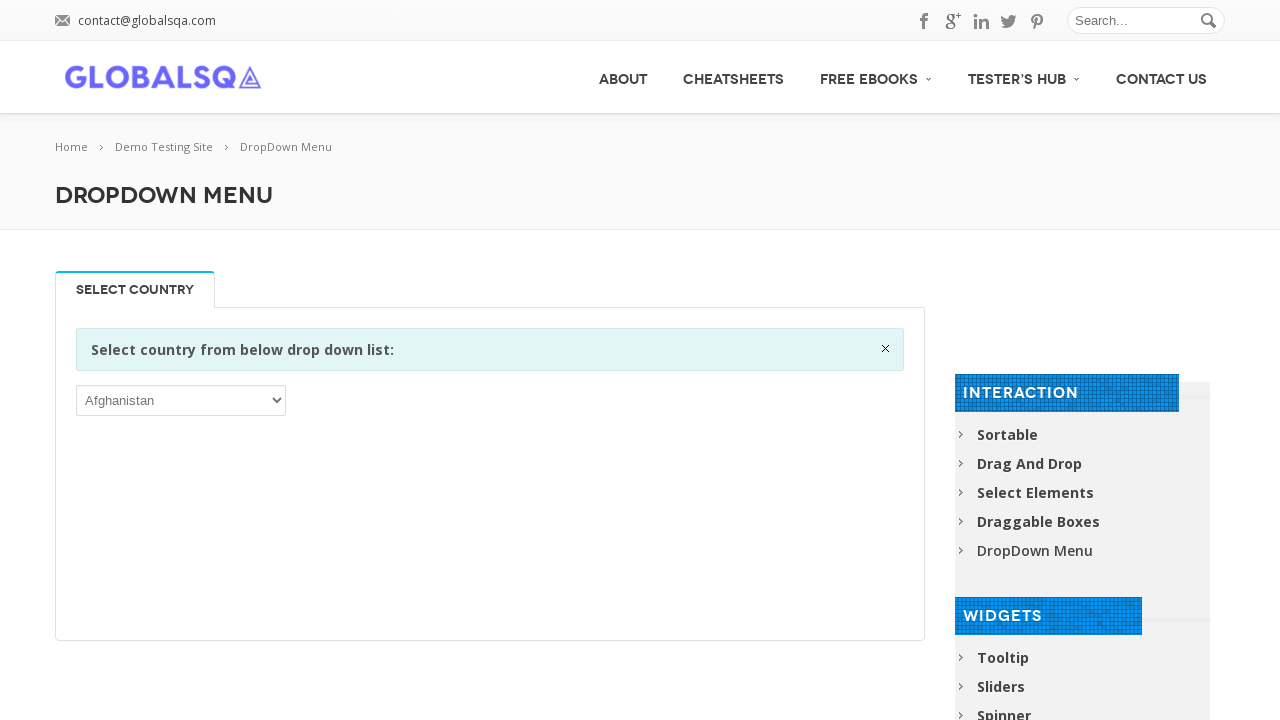

Retrieved text content from dropdown option
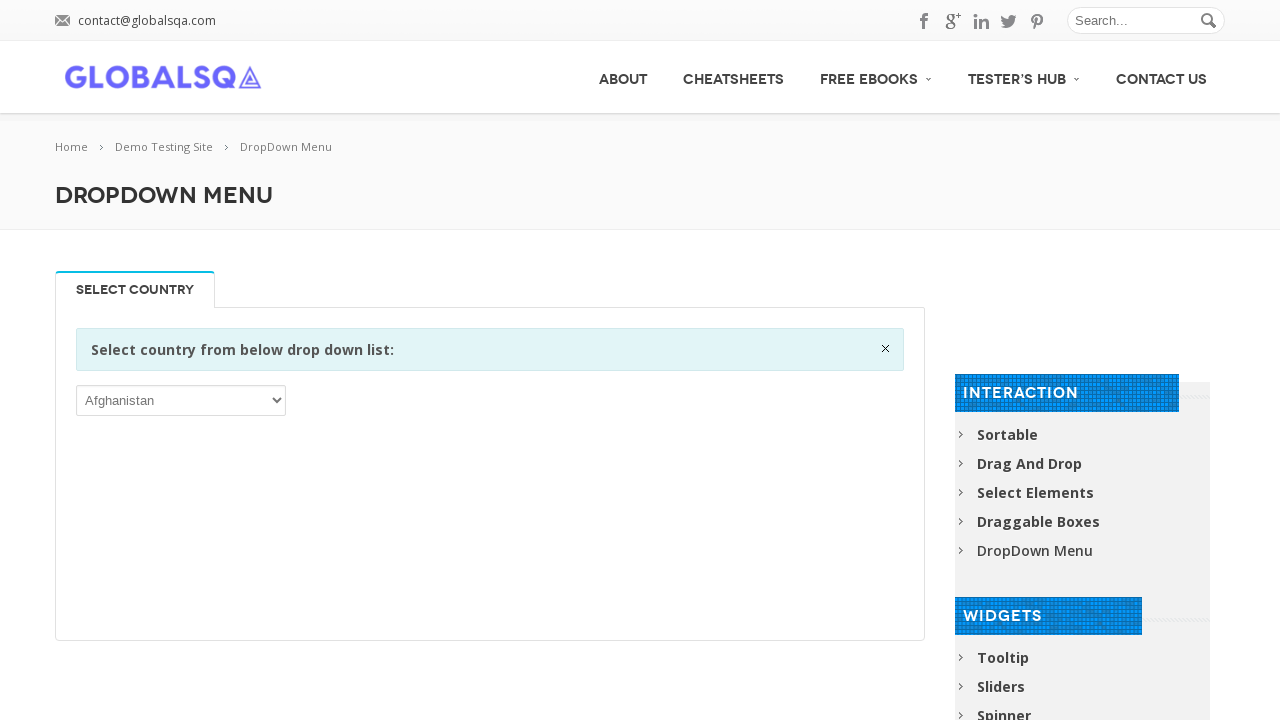

Retrieved text content from dropdown option
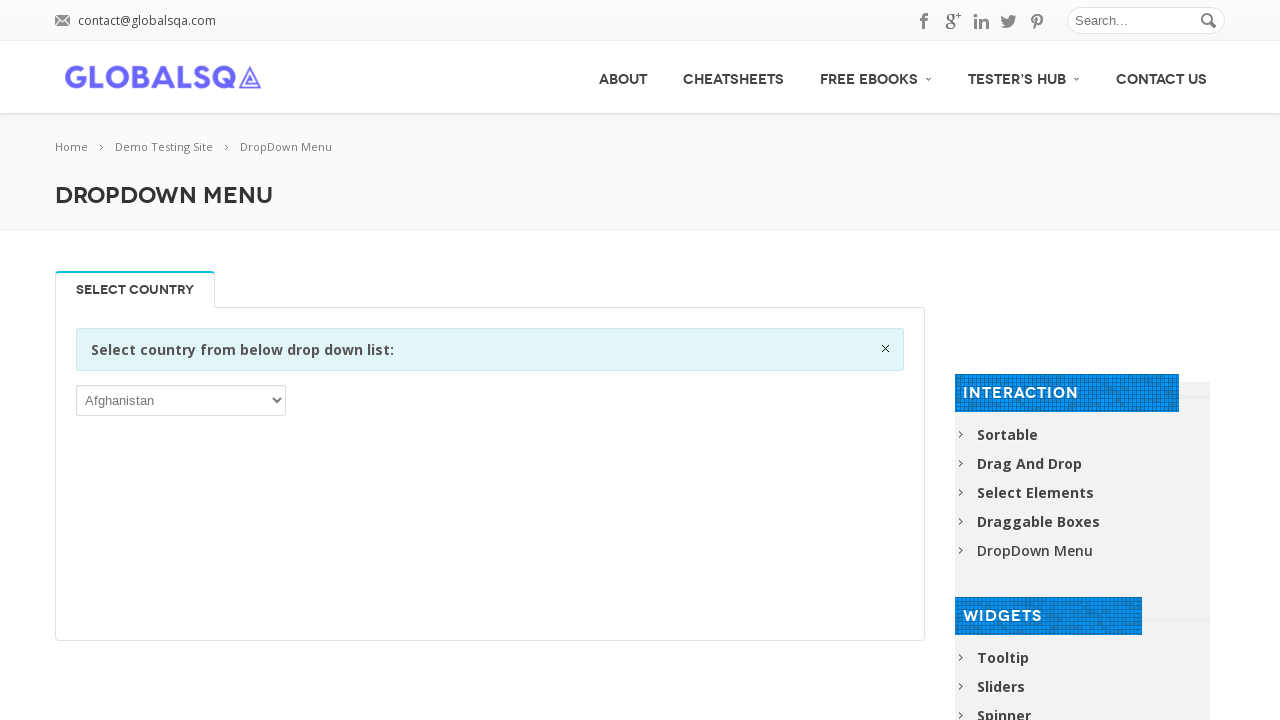

Retrieved text content from dropdown option
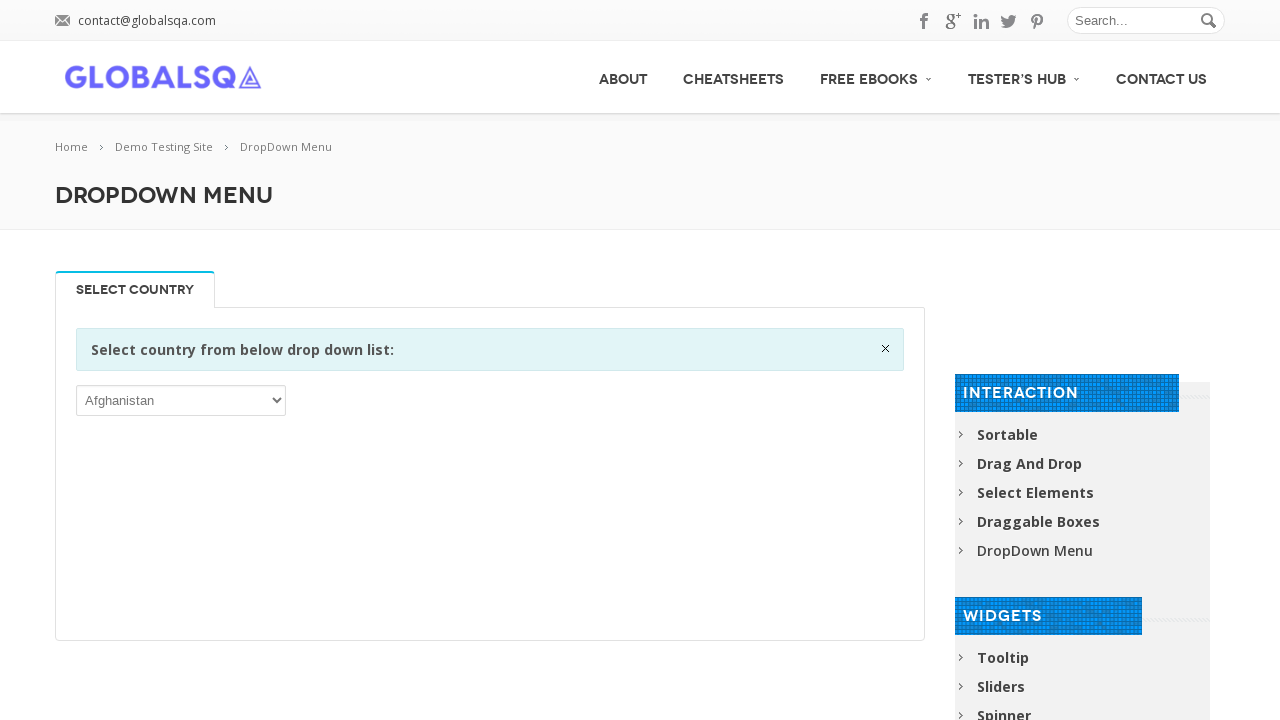

Retrieved text content from dropdown option
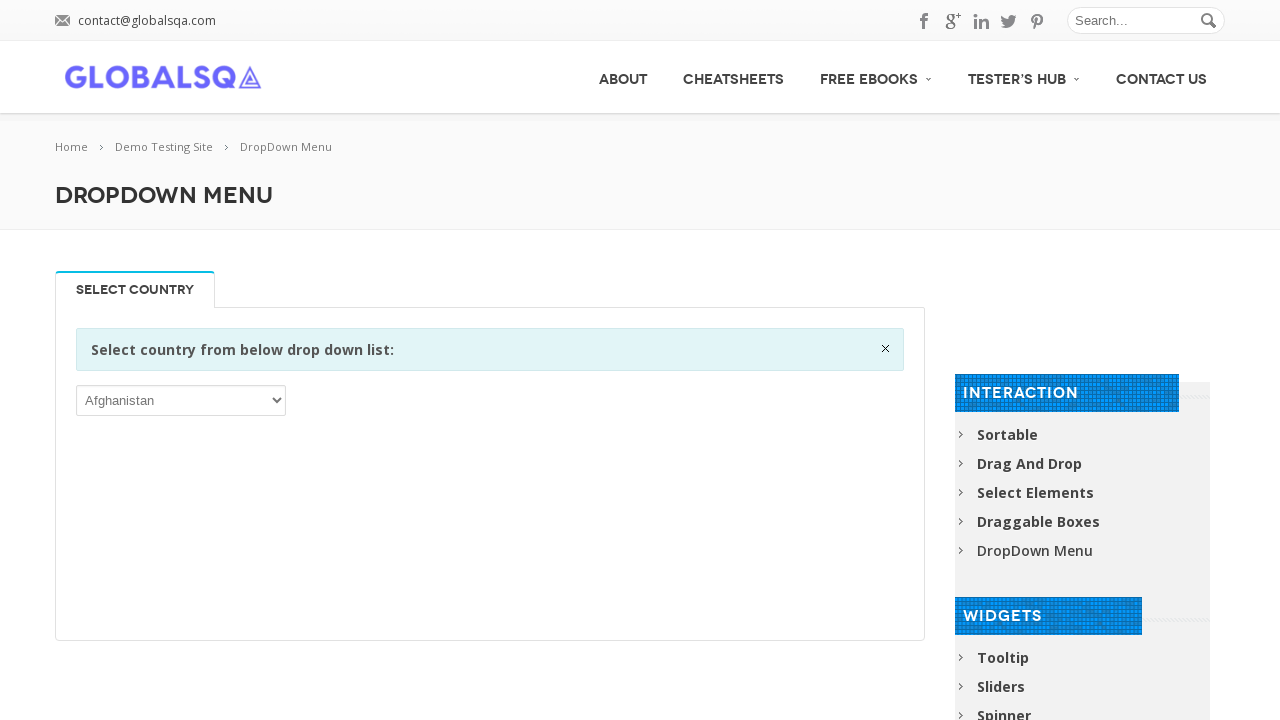

Retrieved text content from dropdown option
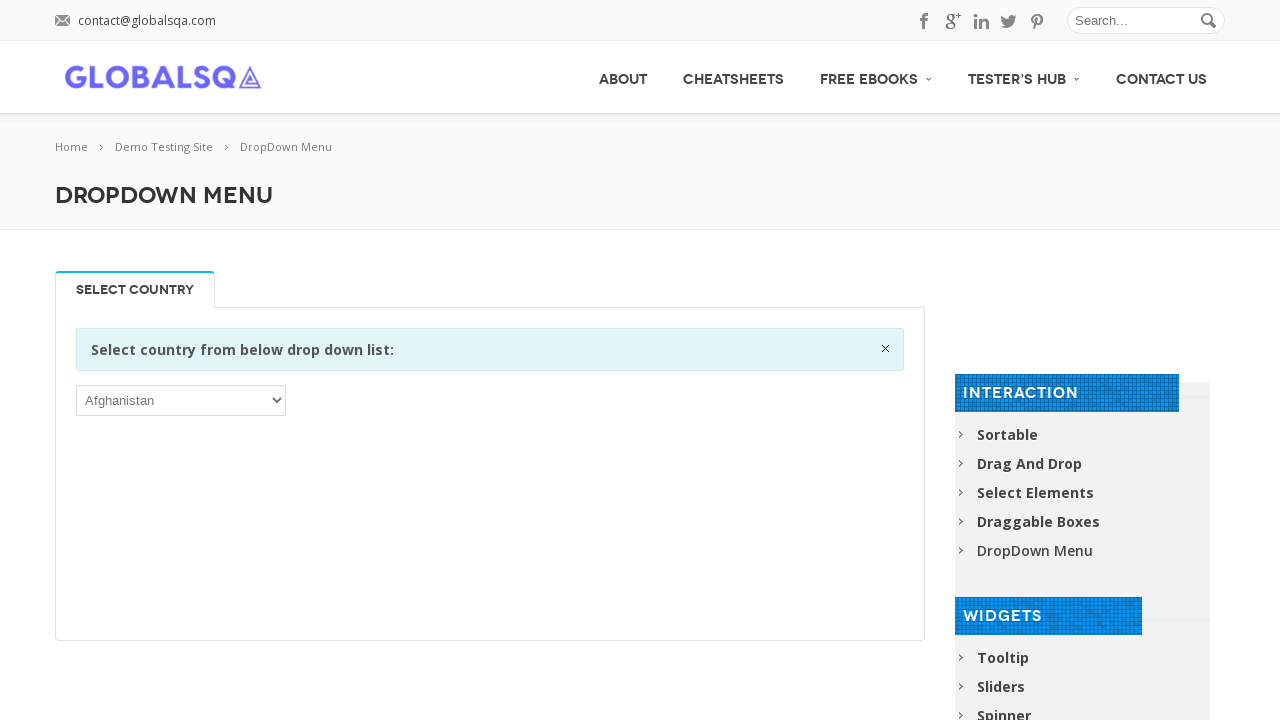

Retrieved text content from dropdown option
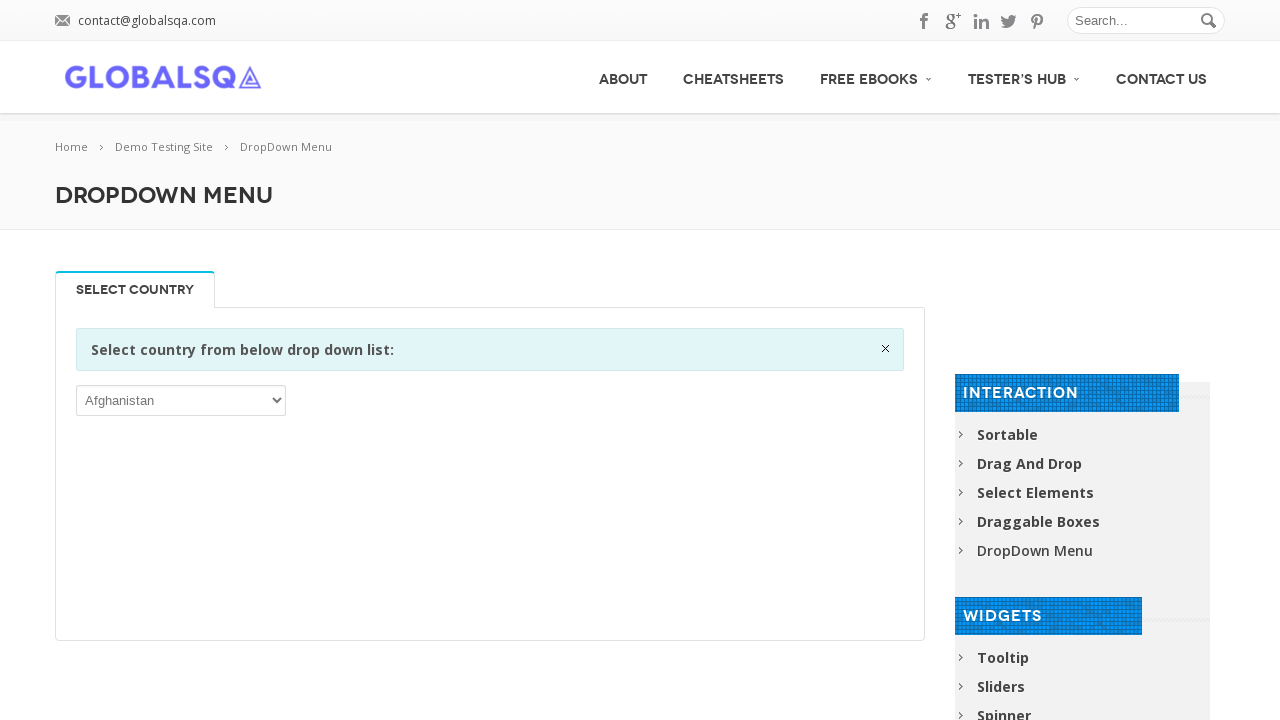

Retrieved text content from dropdown option
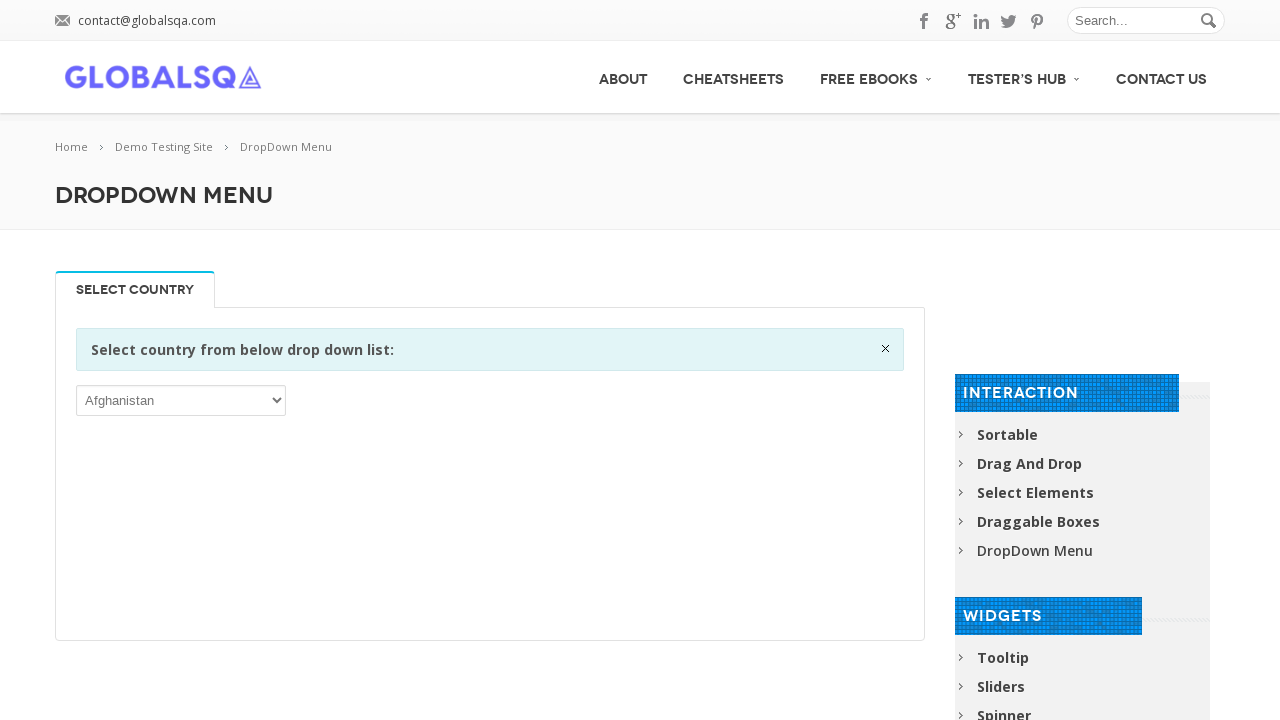

Retrieved text content from dropdown option
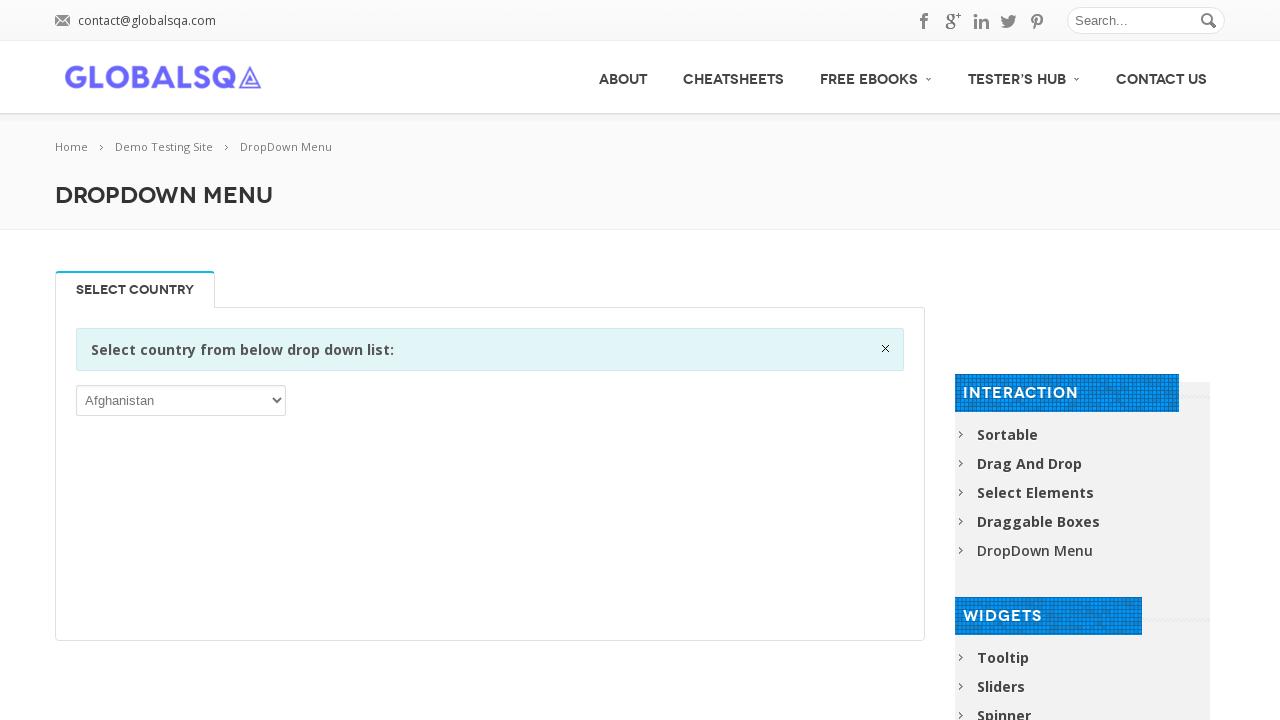

Retrieved text content from dropdown option
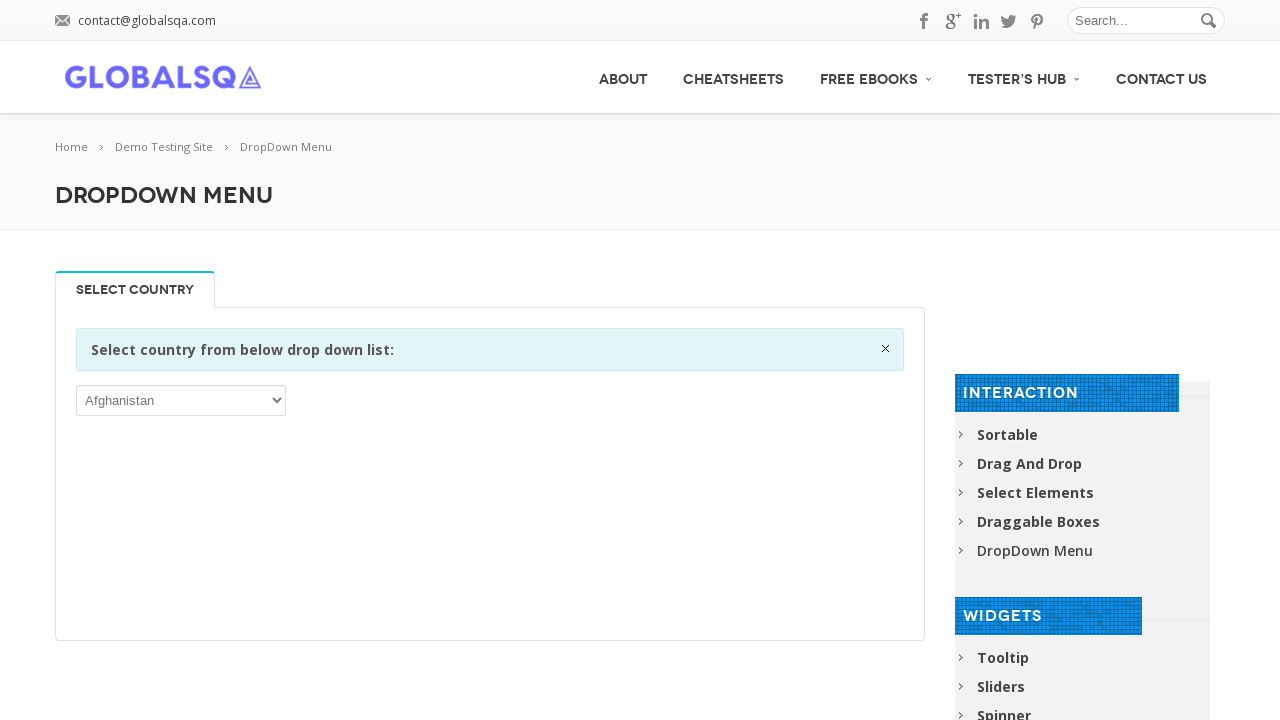

Retrieved text content from dropdown option
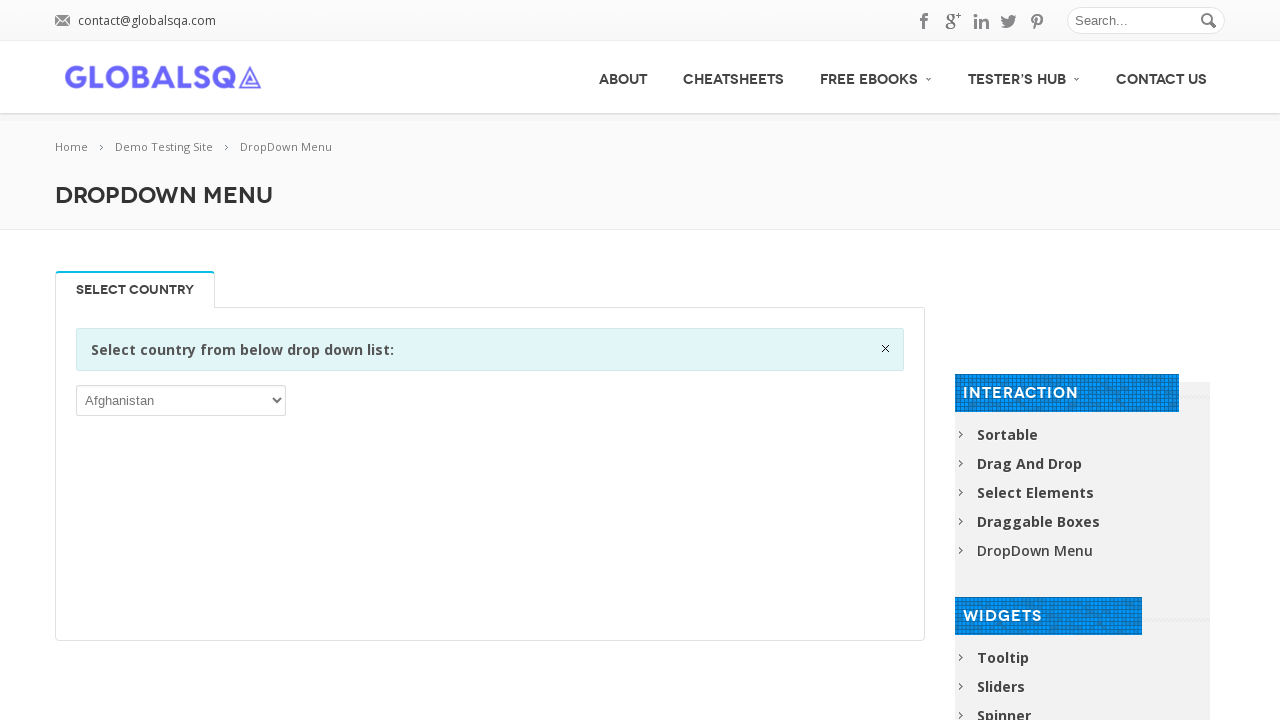

Retrieved text content from dropdown option
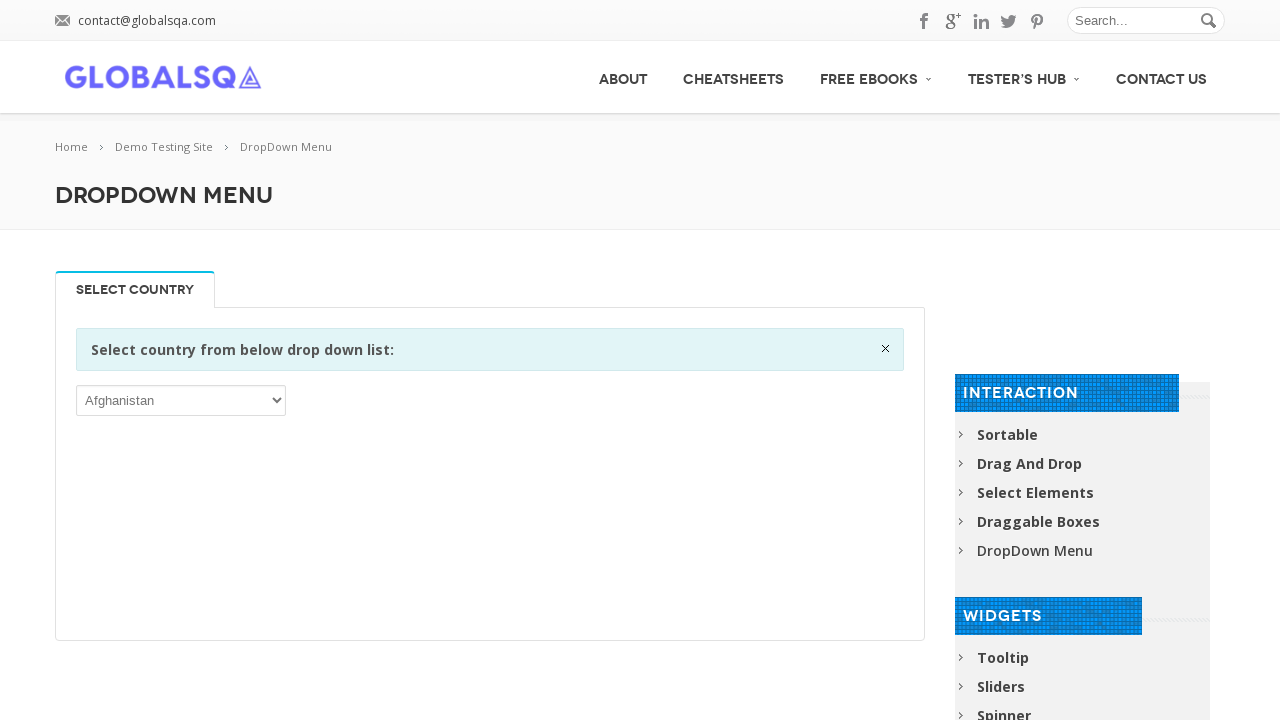

Retrieved text content from dropdown option
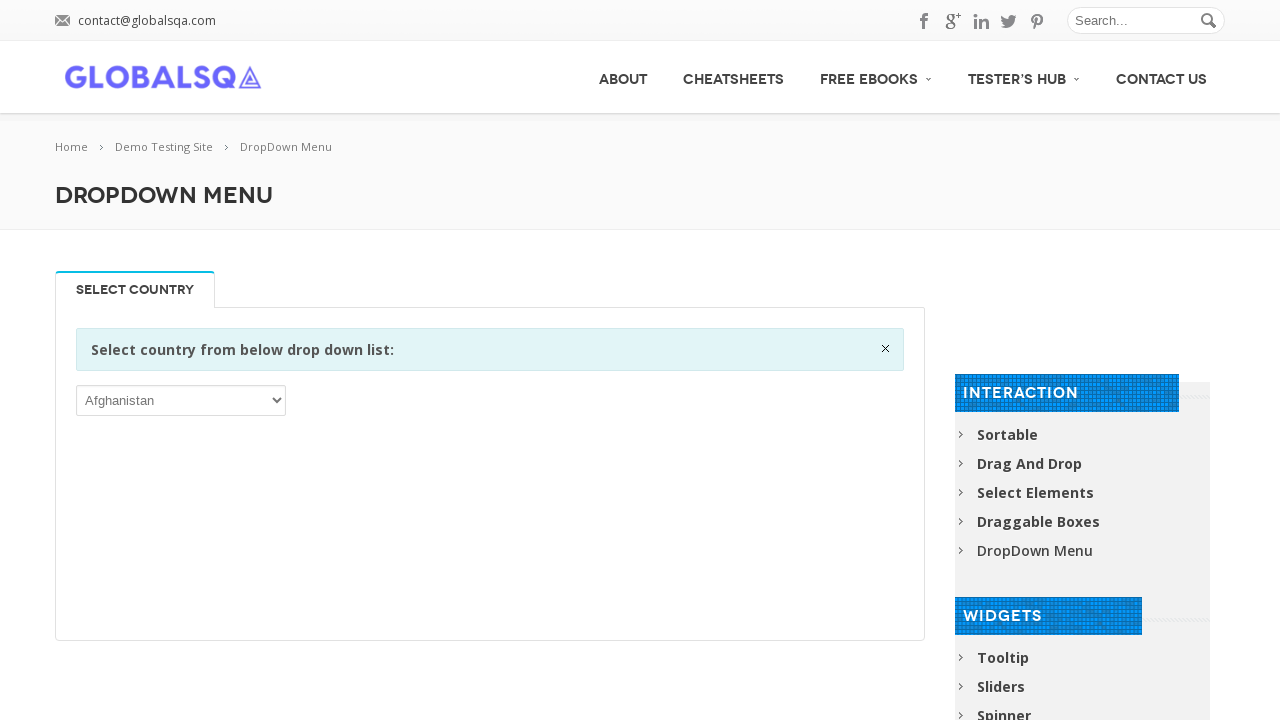

Retrieved text content from dropdown option
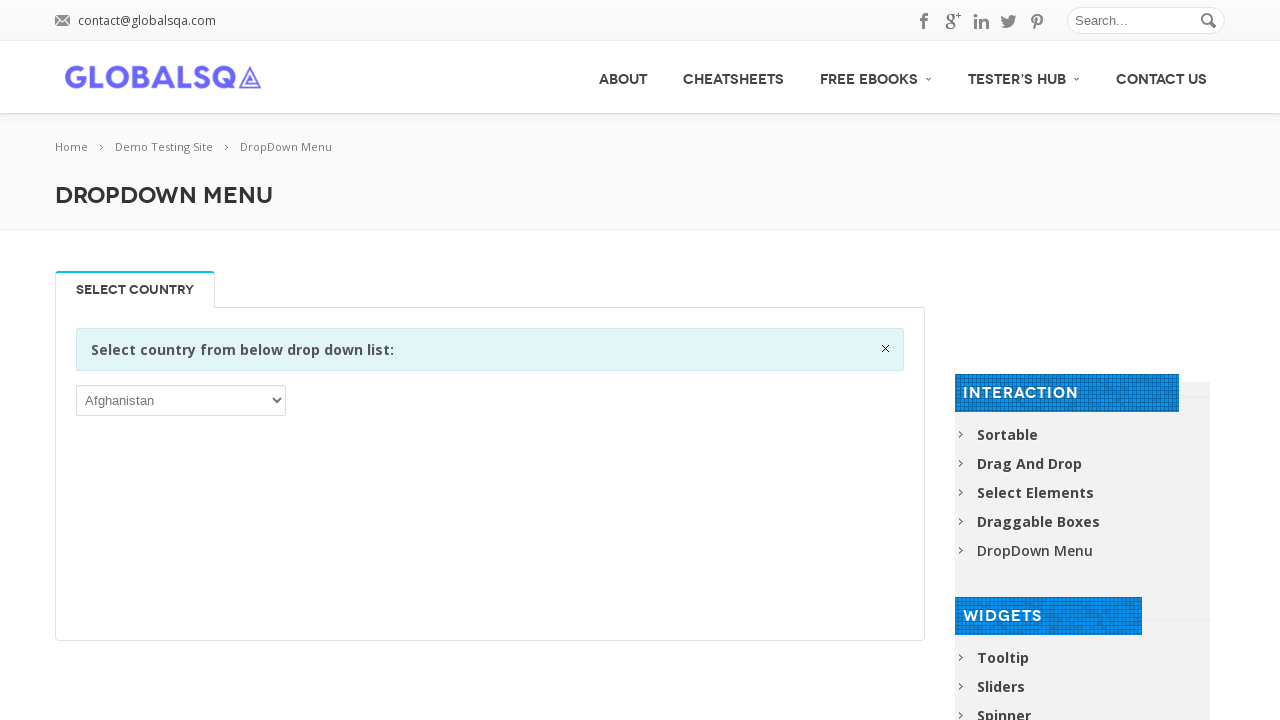

Retrieved text content from dropdown option
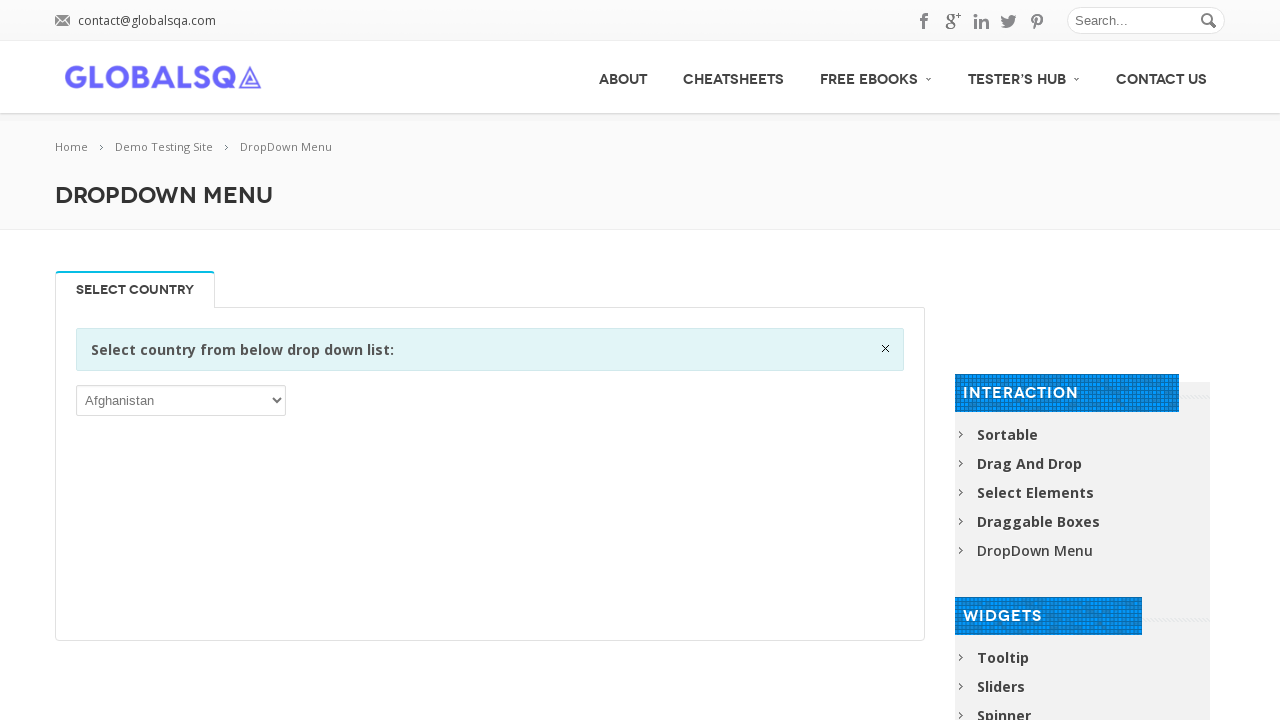

Retrieved text content from dropdown option
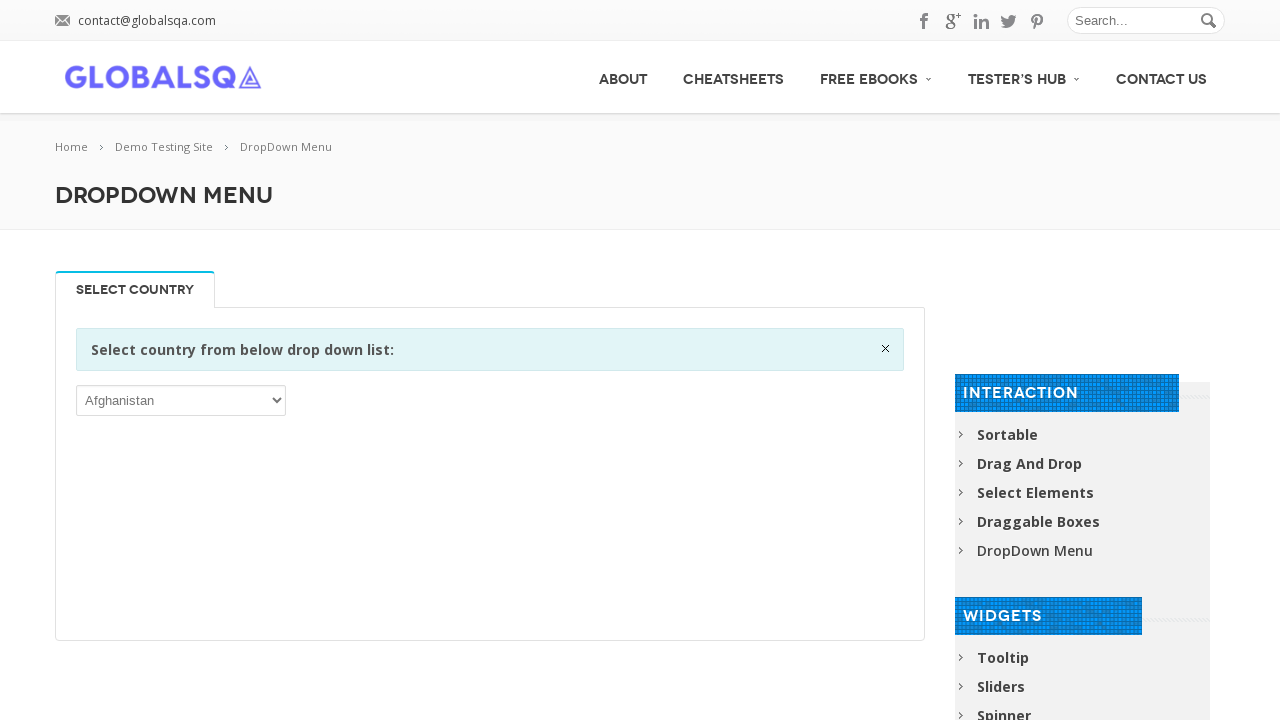

Retrieved text content from dropdown option
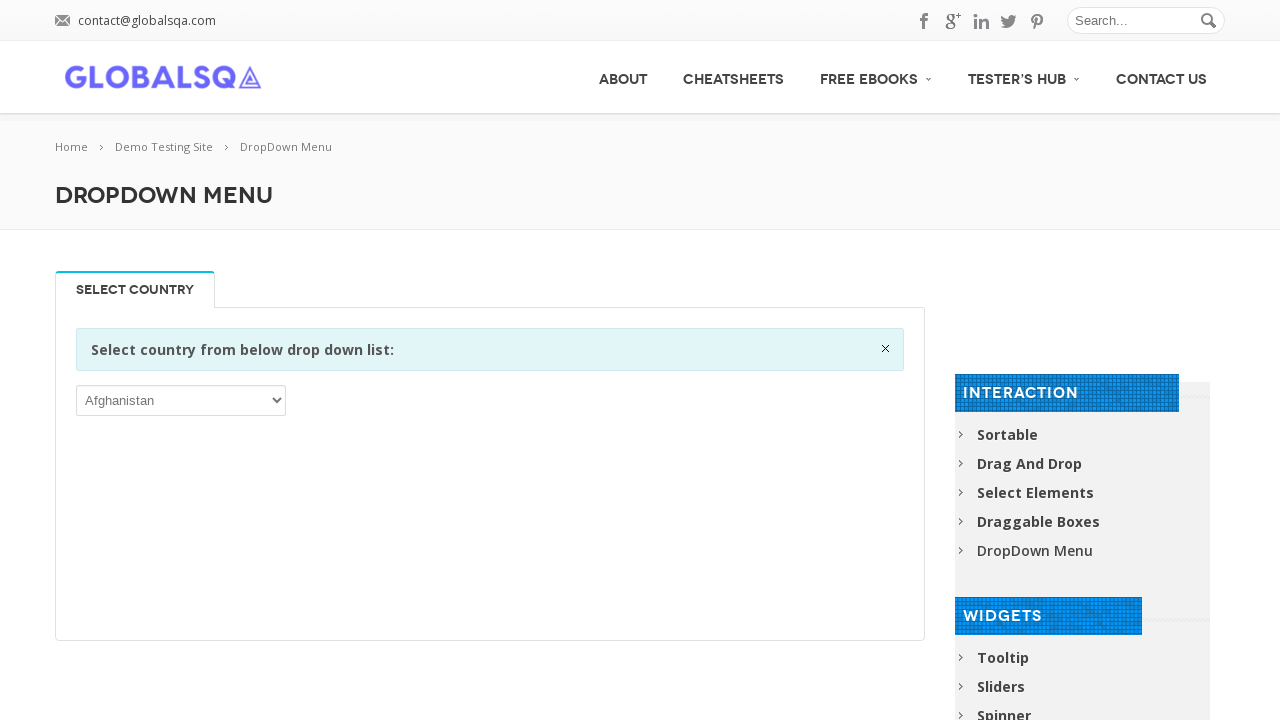

Retrieved text content from dropdown option
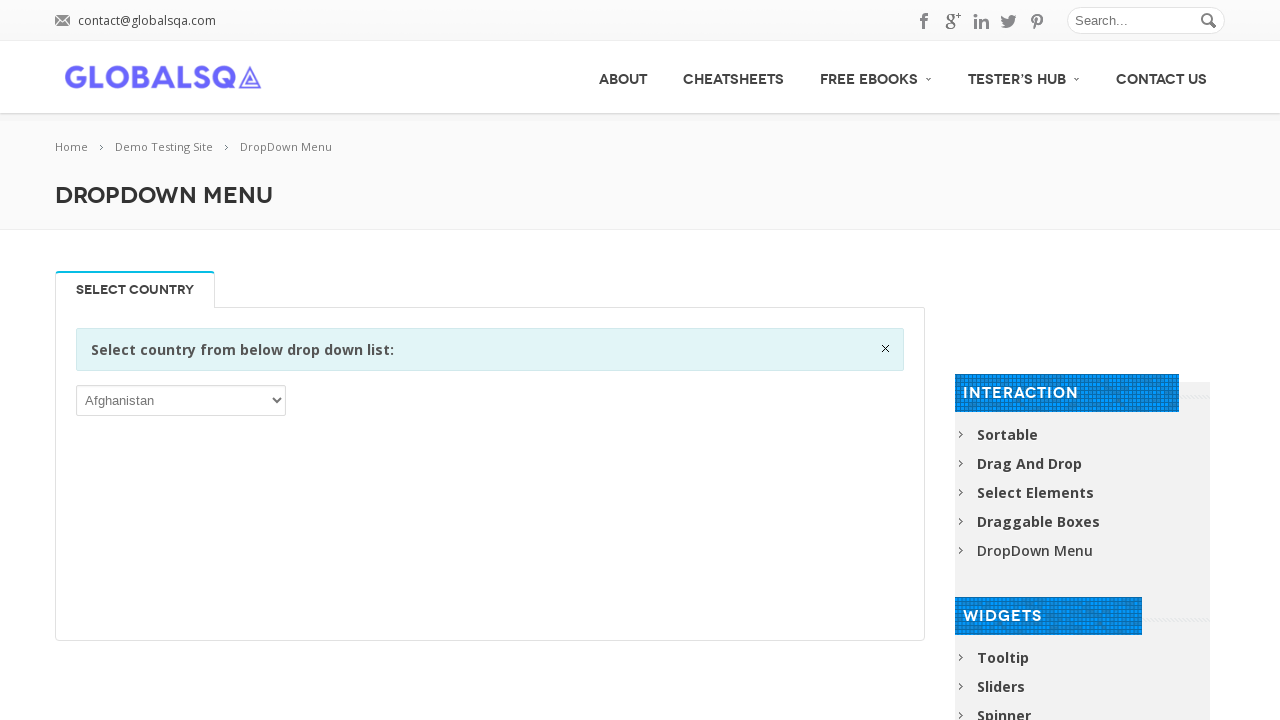

Retrieved text content from dropdown option
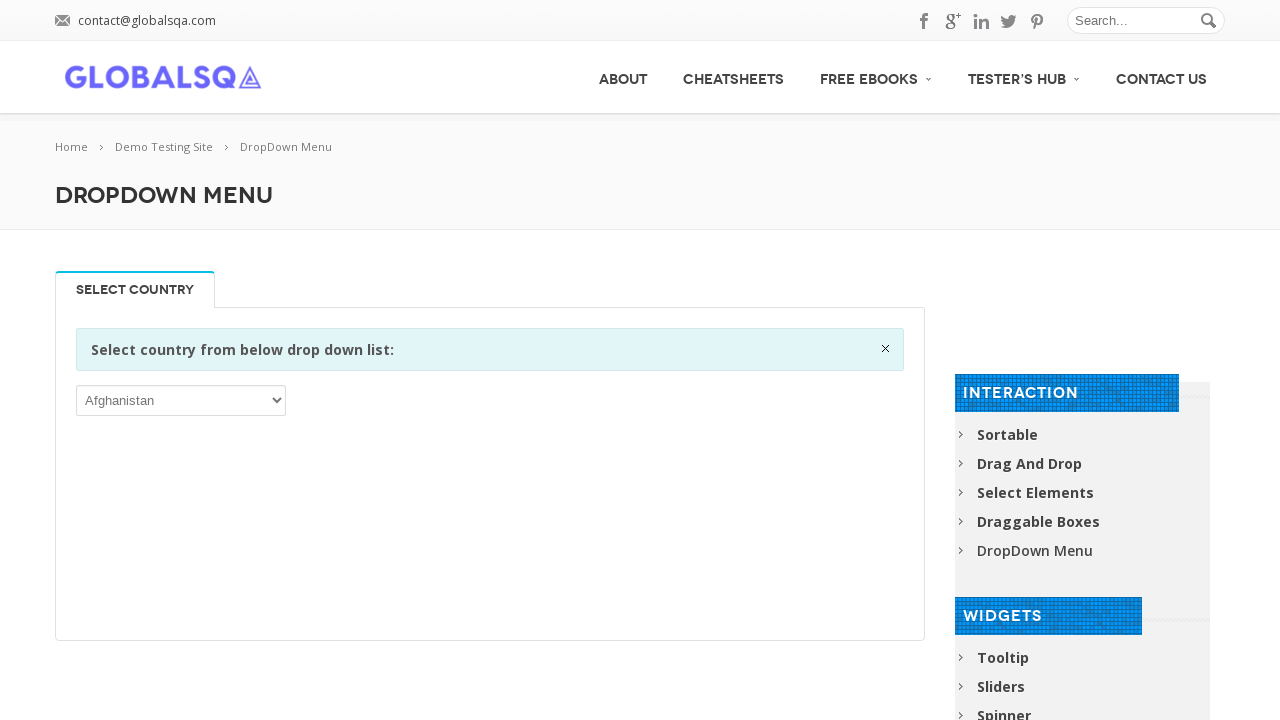

Retrieved text content from dropdown option
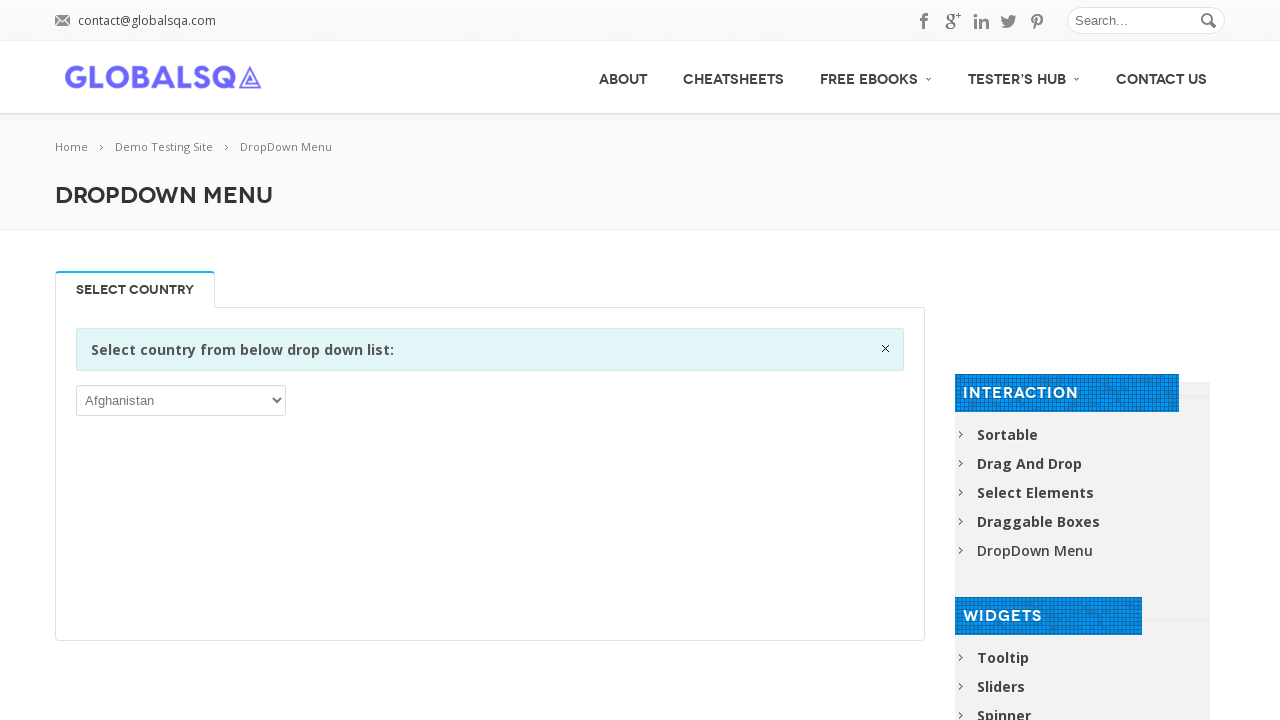

Retrieved text content from dropdown option
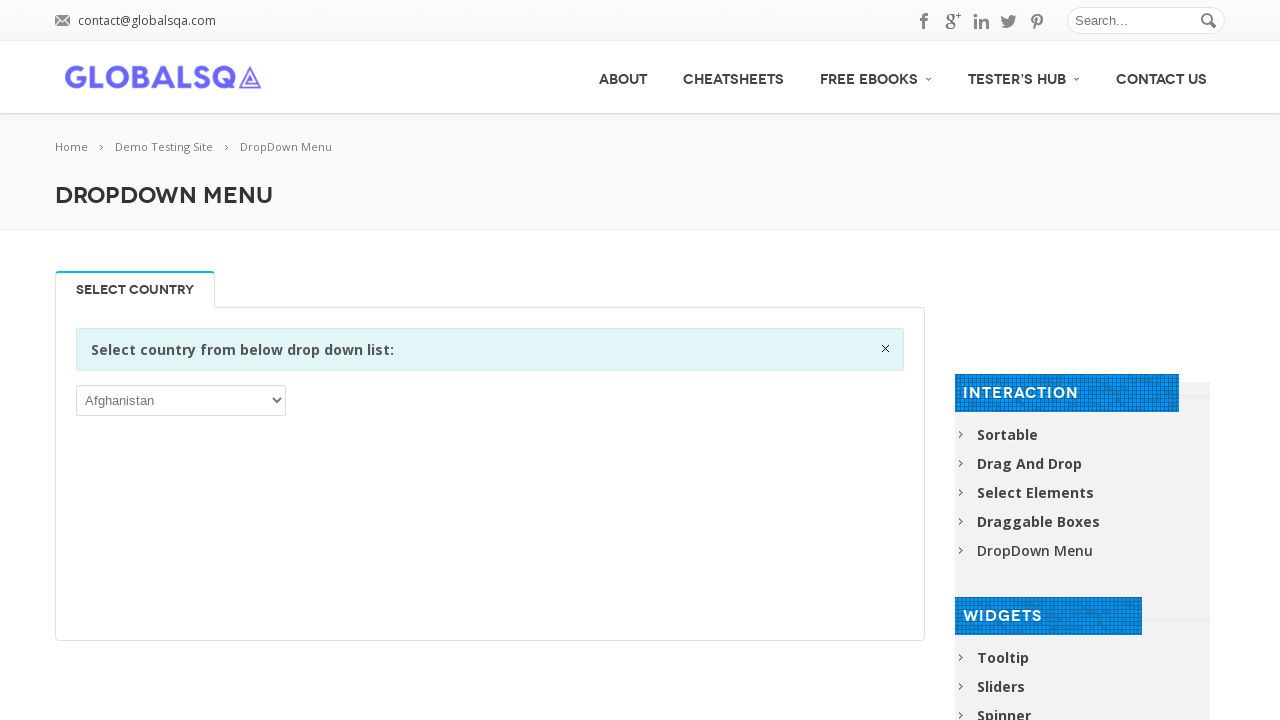

Retrieved text content from dropdown option
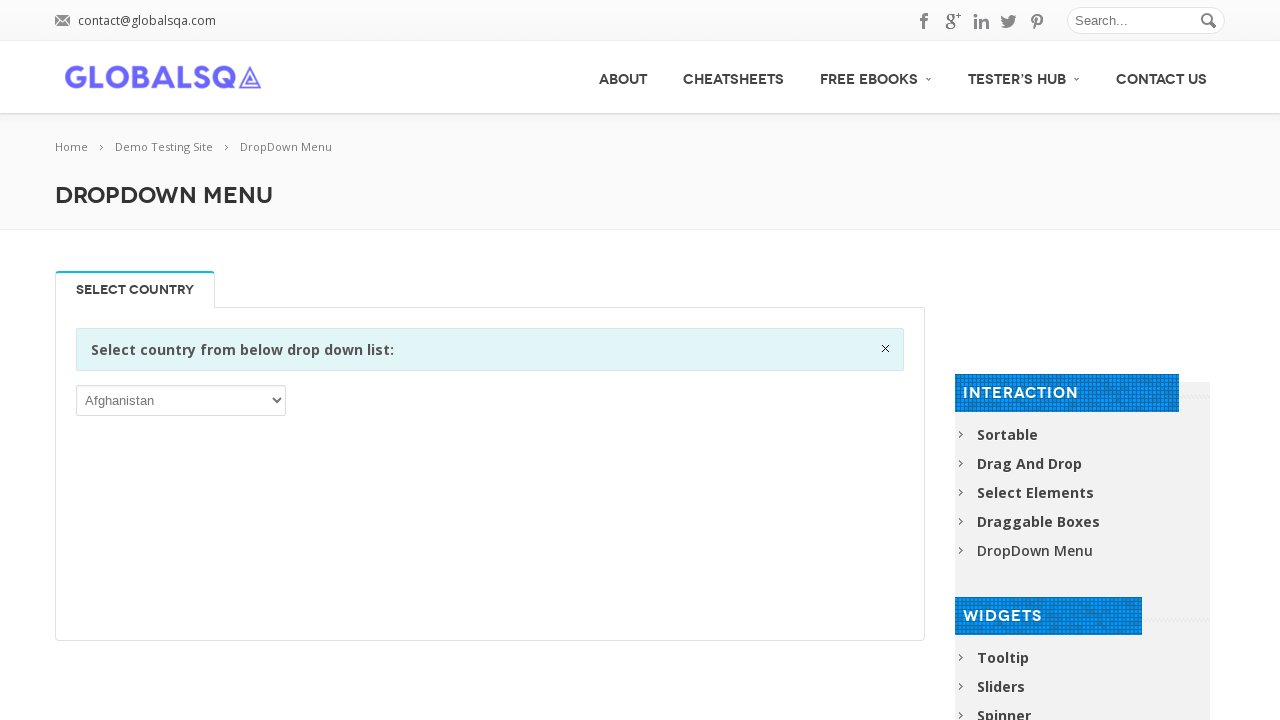

Retrieved text content from dropdown option
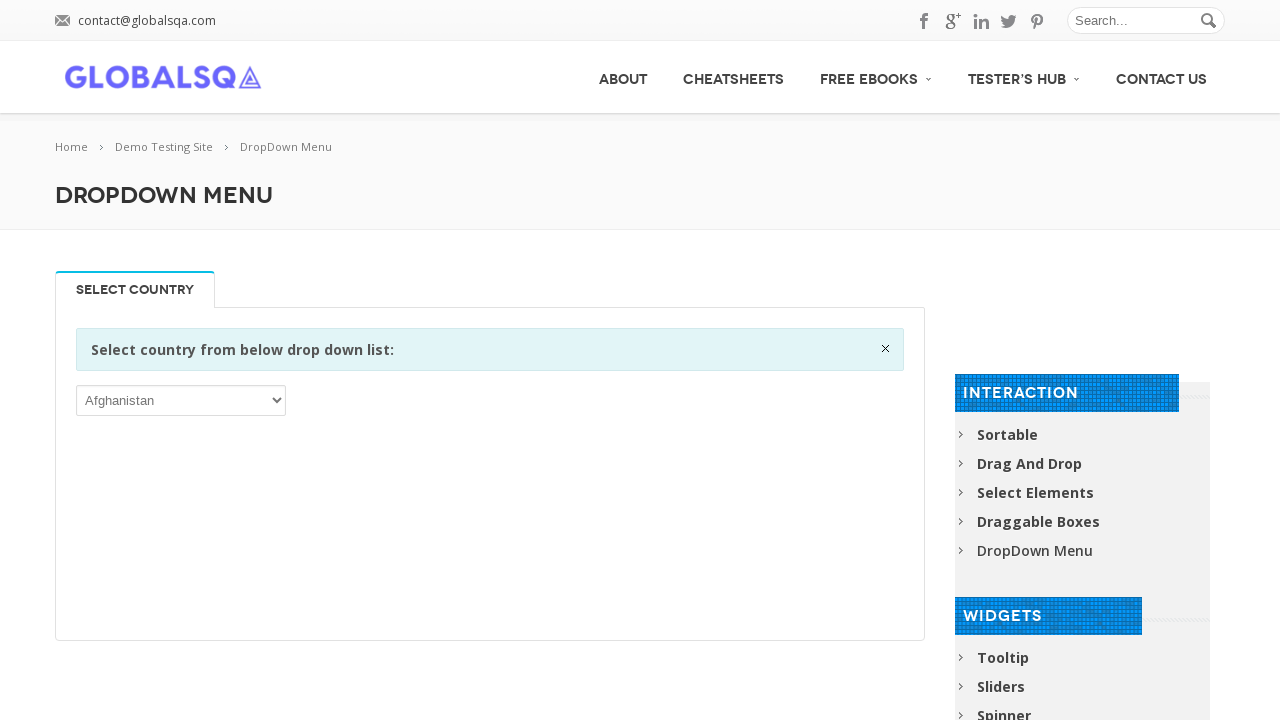

Retrieved text content from dropdown option
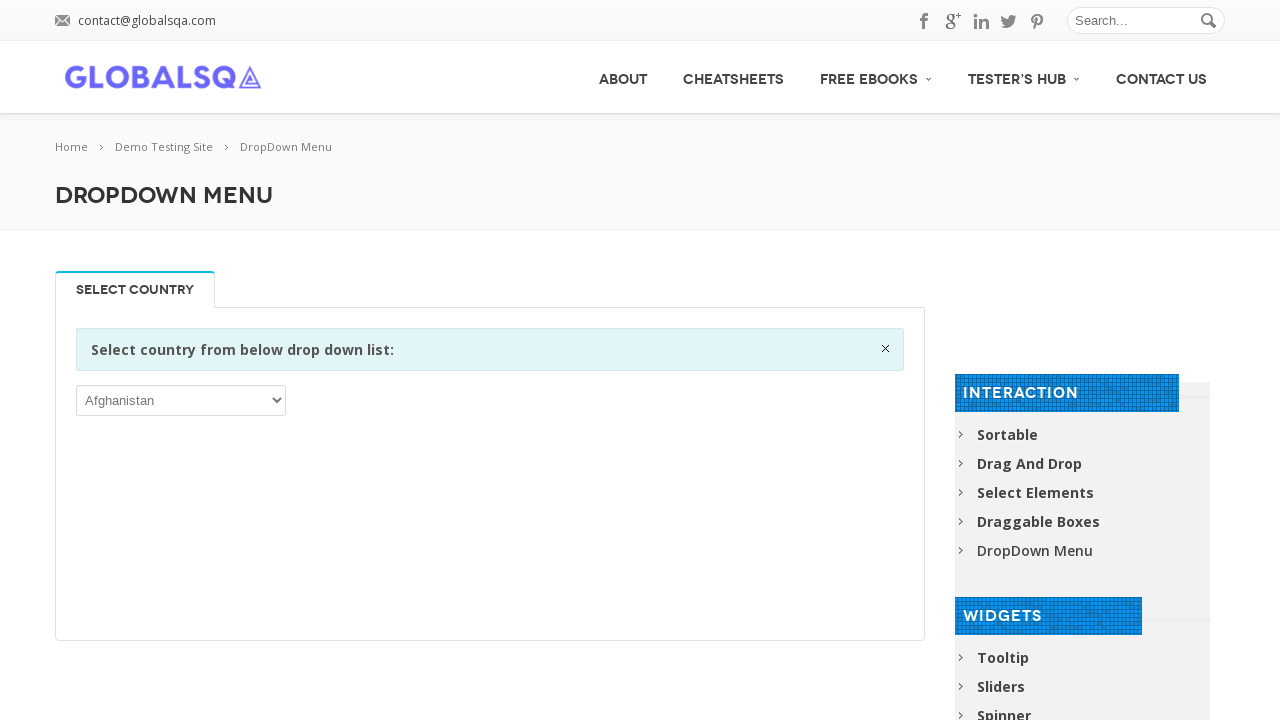

Retrieved text content from dropdown option
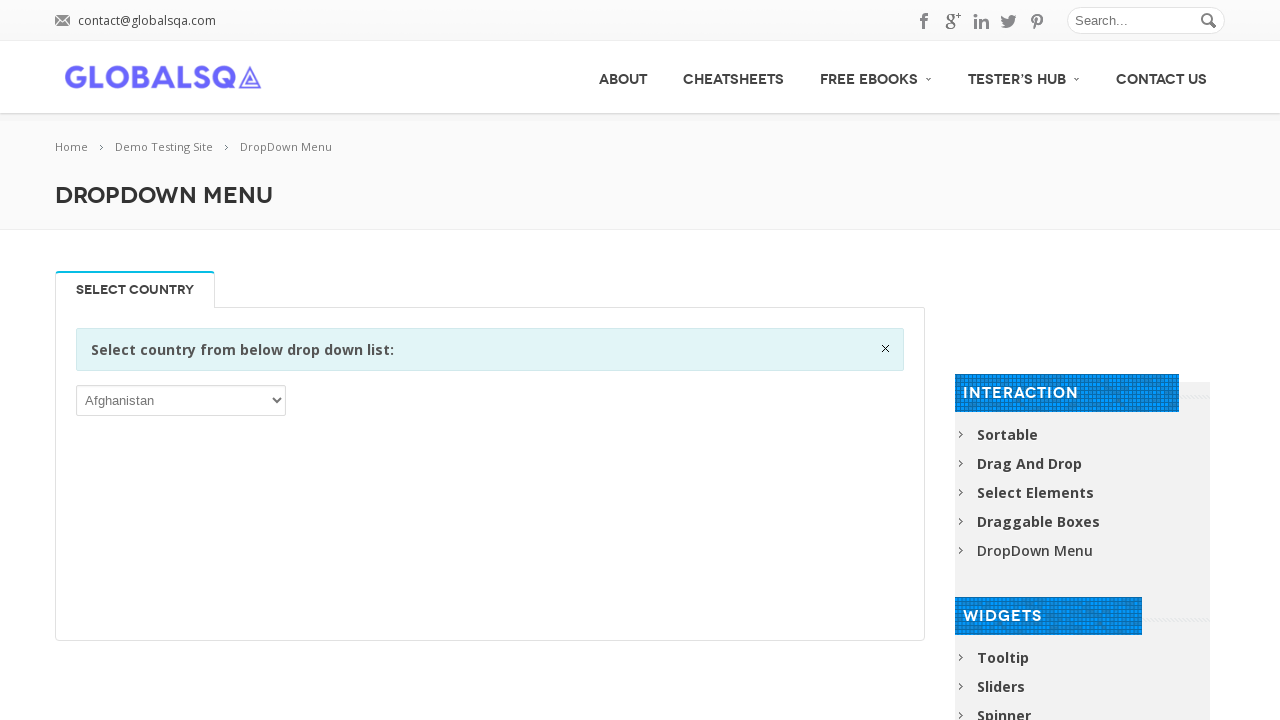

Retrieved text content from dropdown option
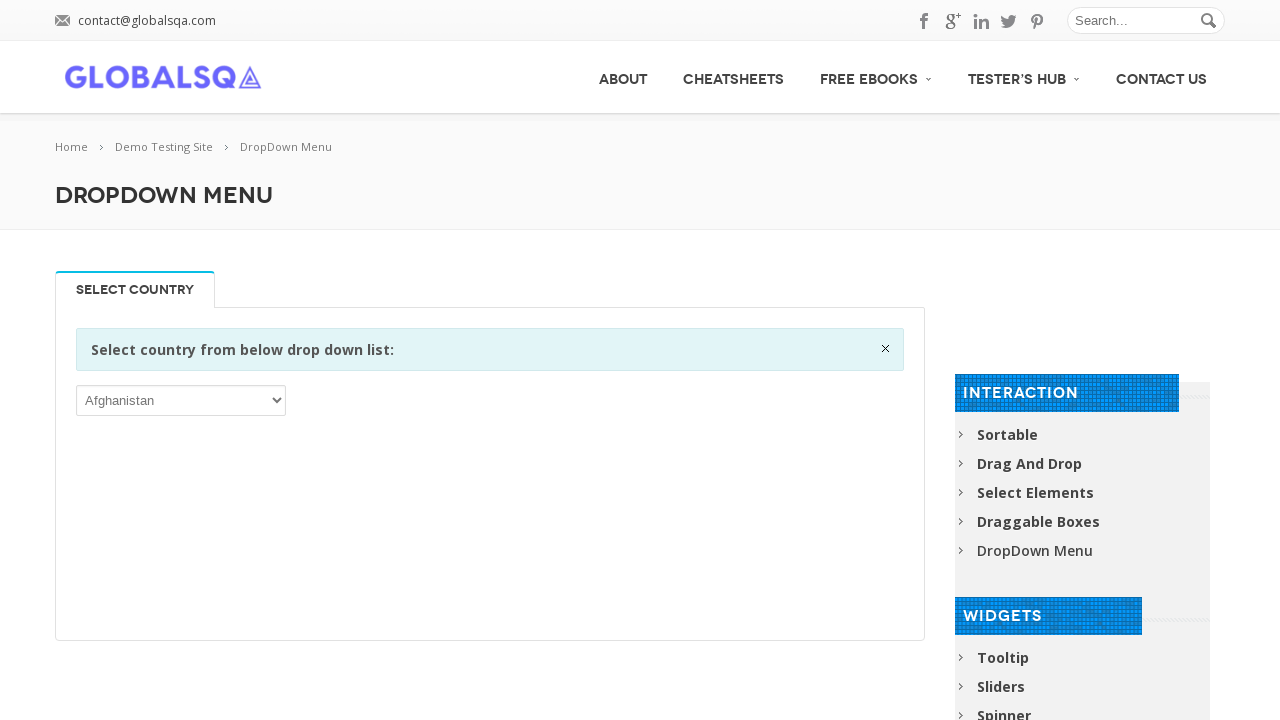

Retrieved text content from dropdown option
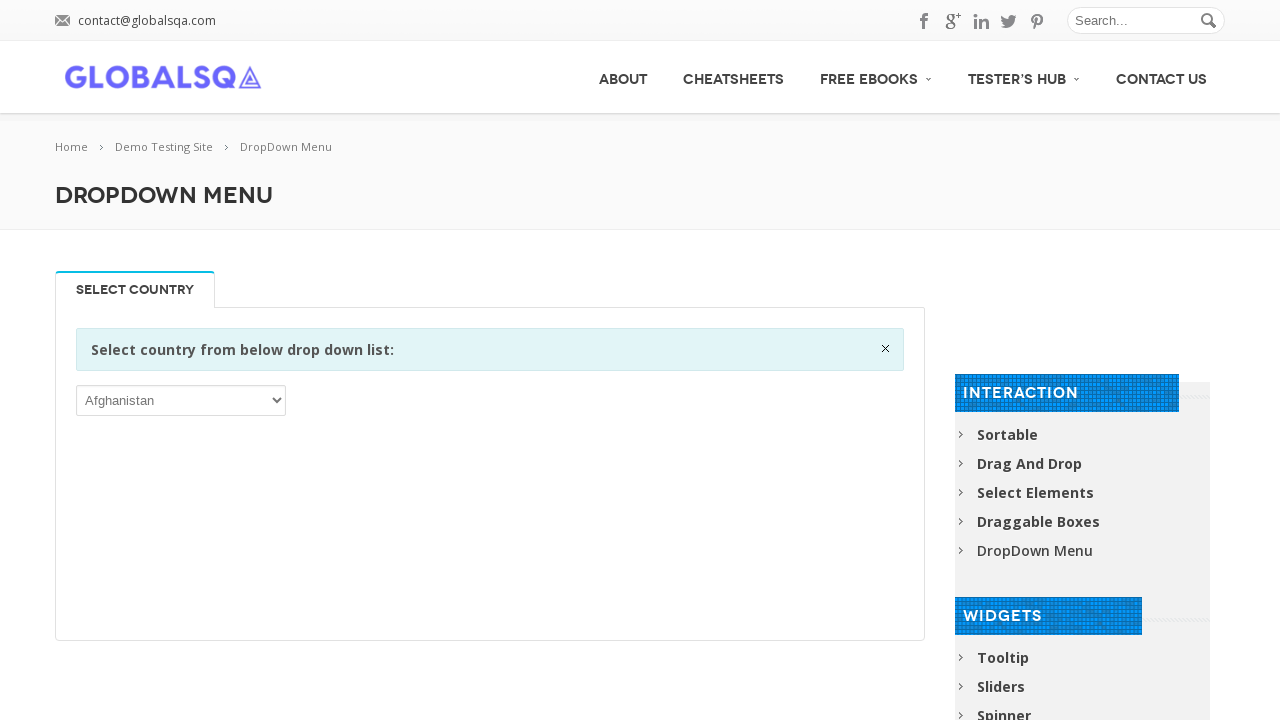

Retrieved text content from dropdown option
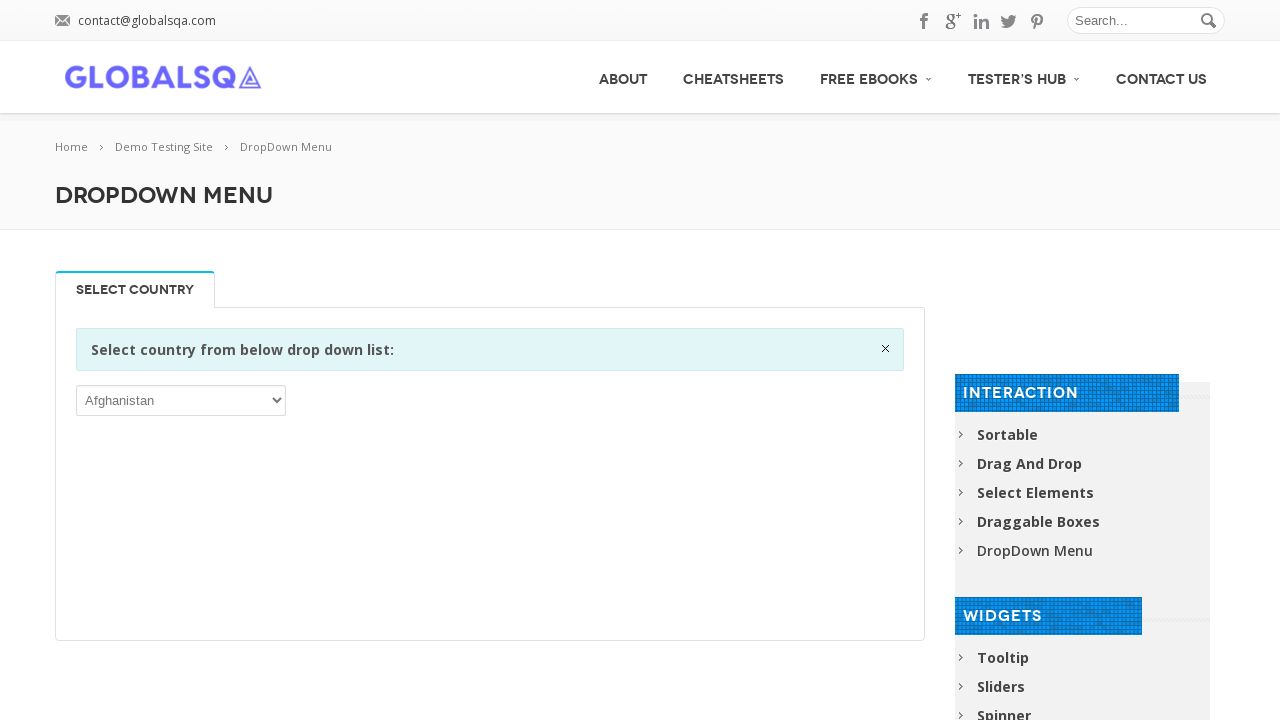

Retrieved text content from dropdown option
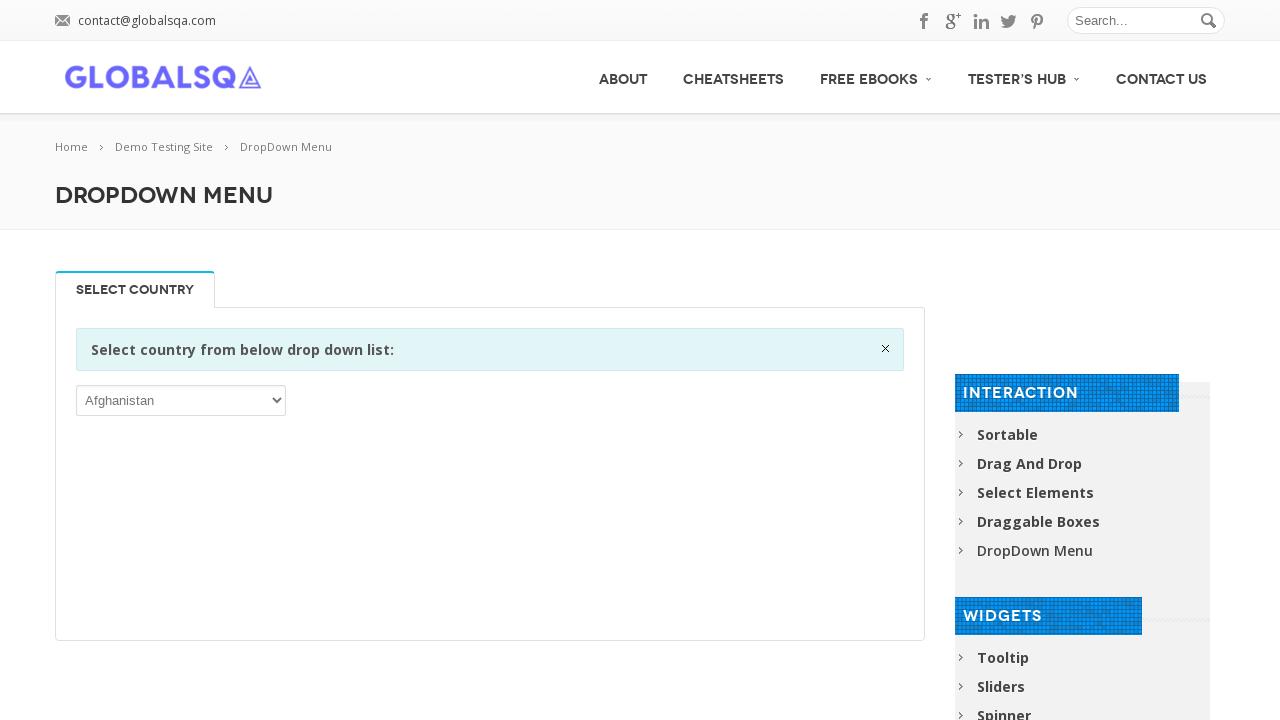

Retrieved text content from dropdown option
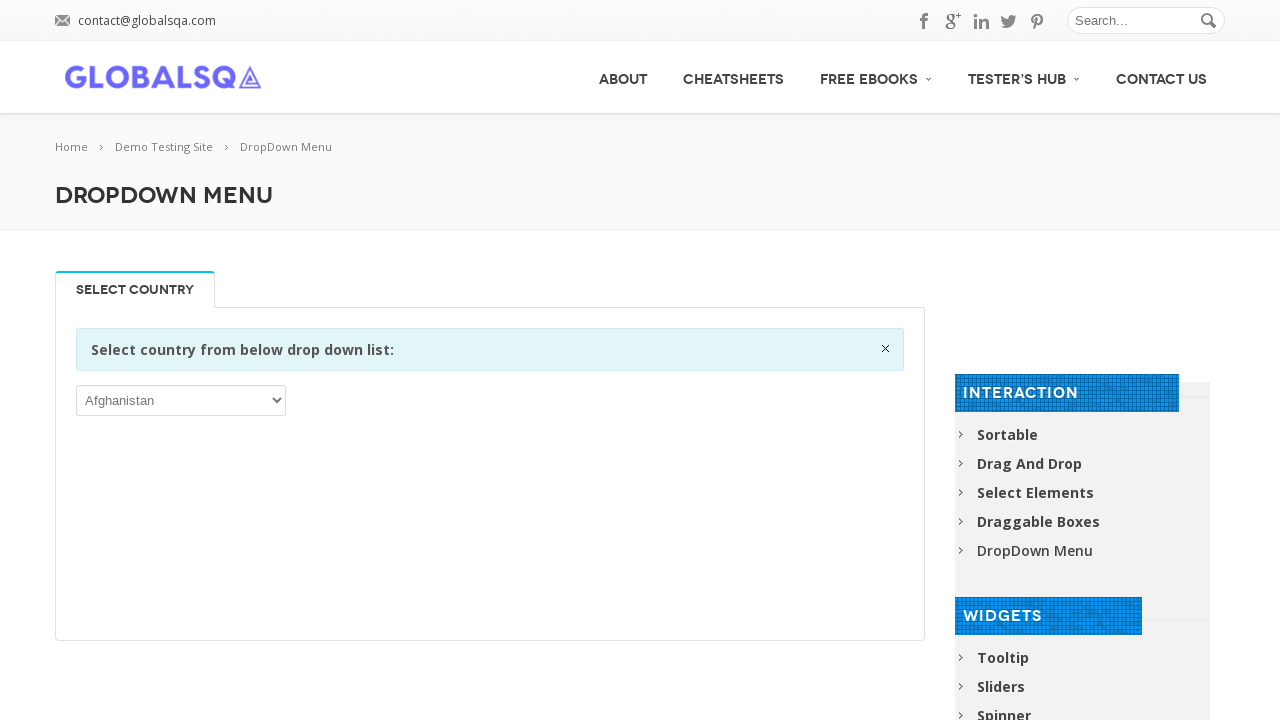

Retrieved text content from dropdown option
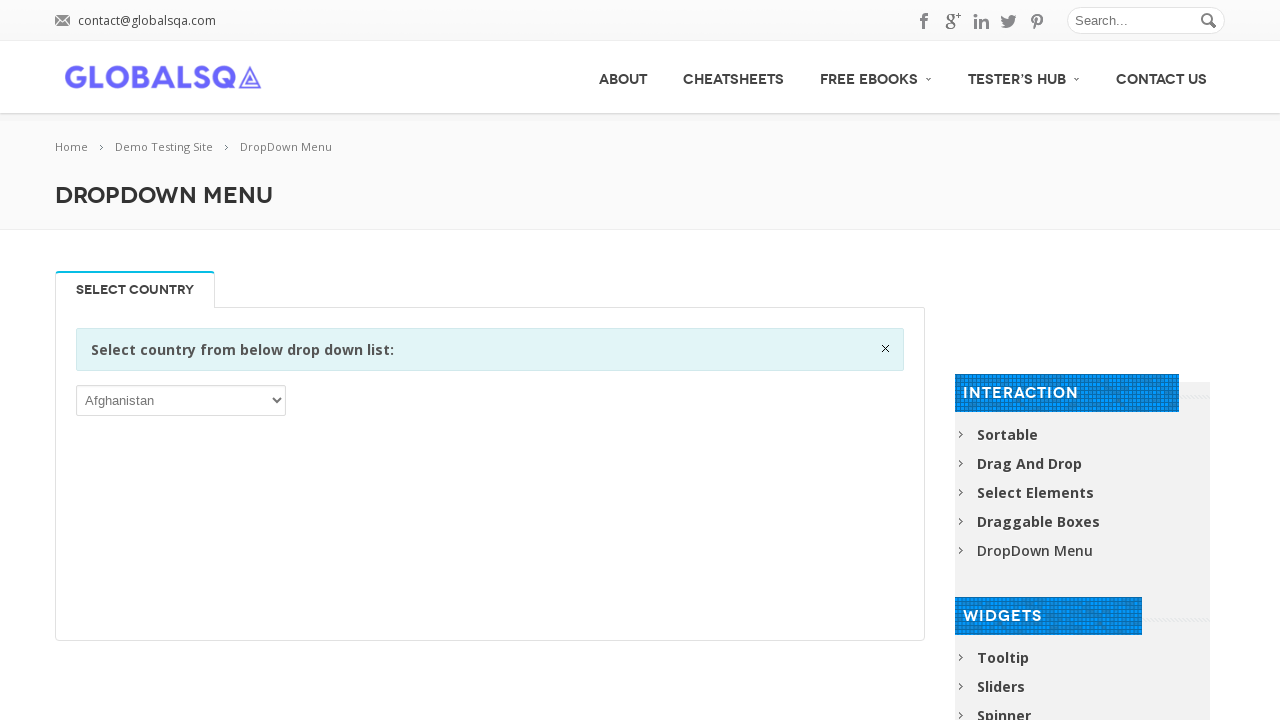

Retrieved text content from dropdown option
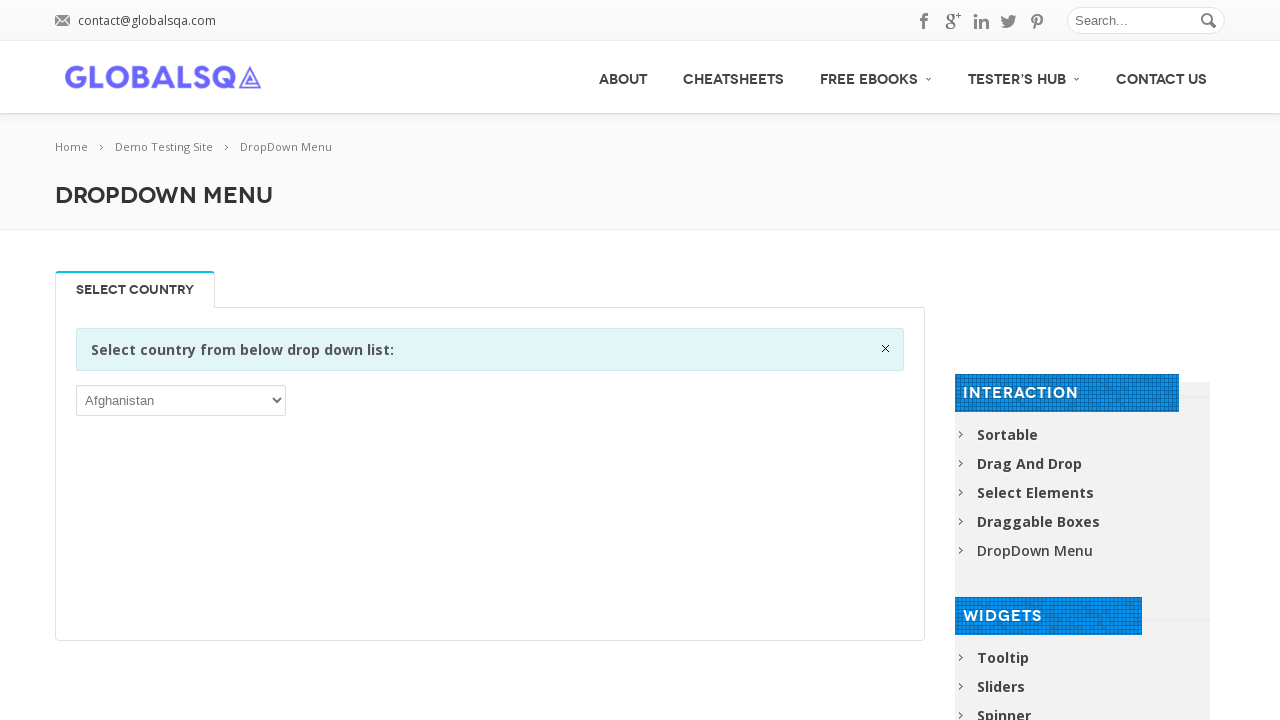

Retrieved text content from dropdown option
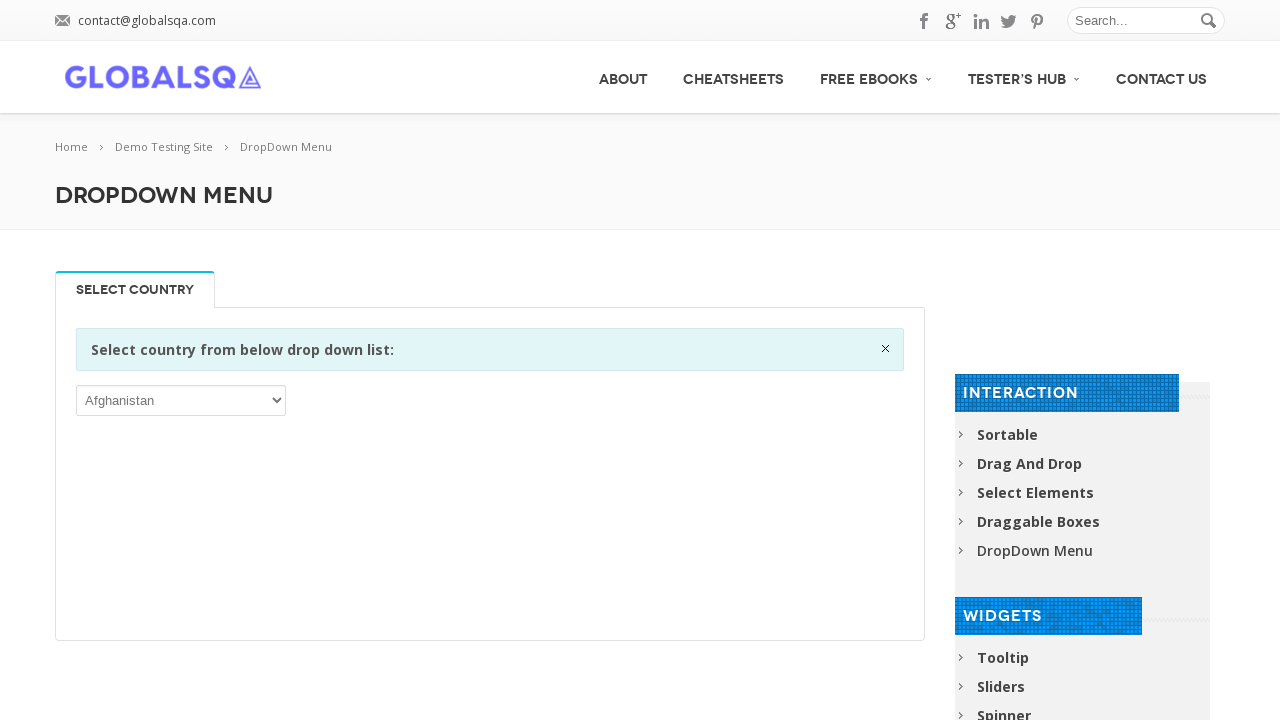

Retrieved text content from dropdown option
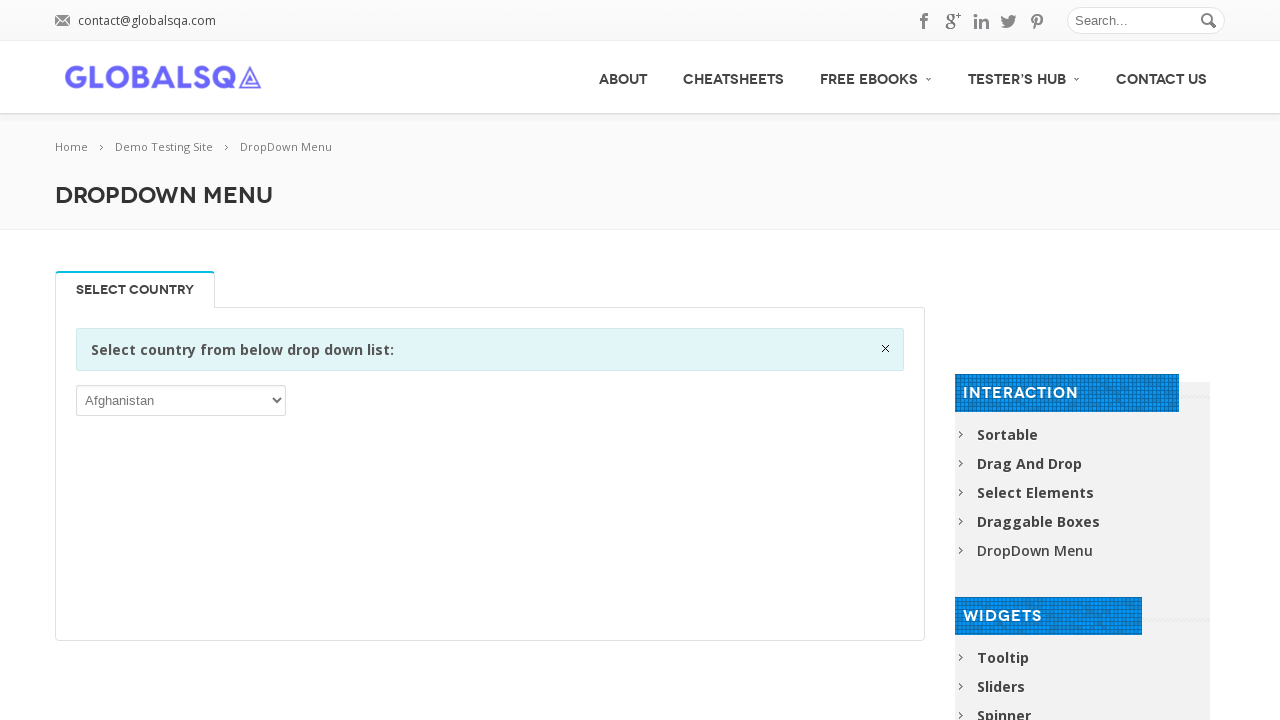

Retrieved text content from dropdown option
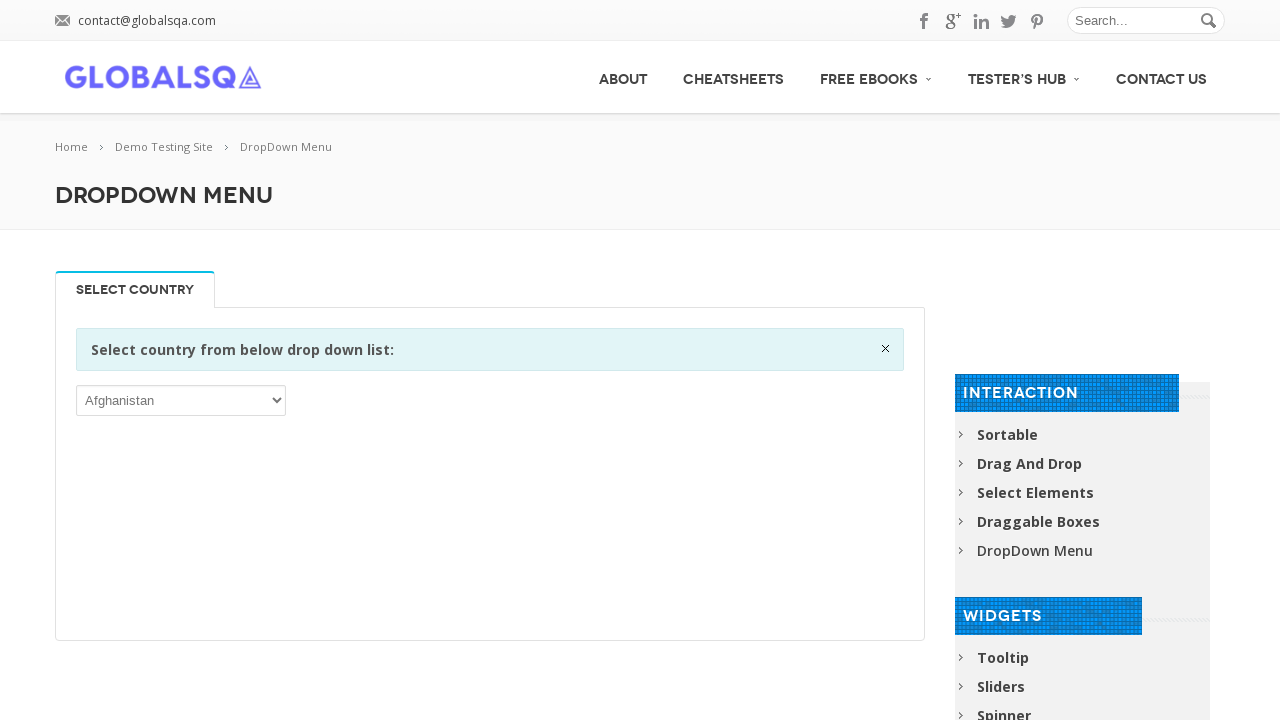

Retrieved text content from dropdown option
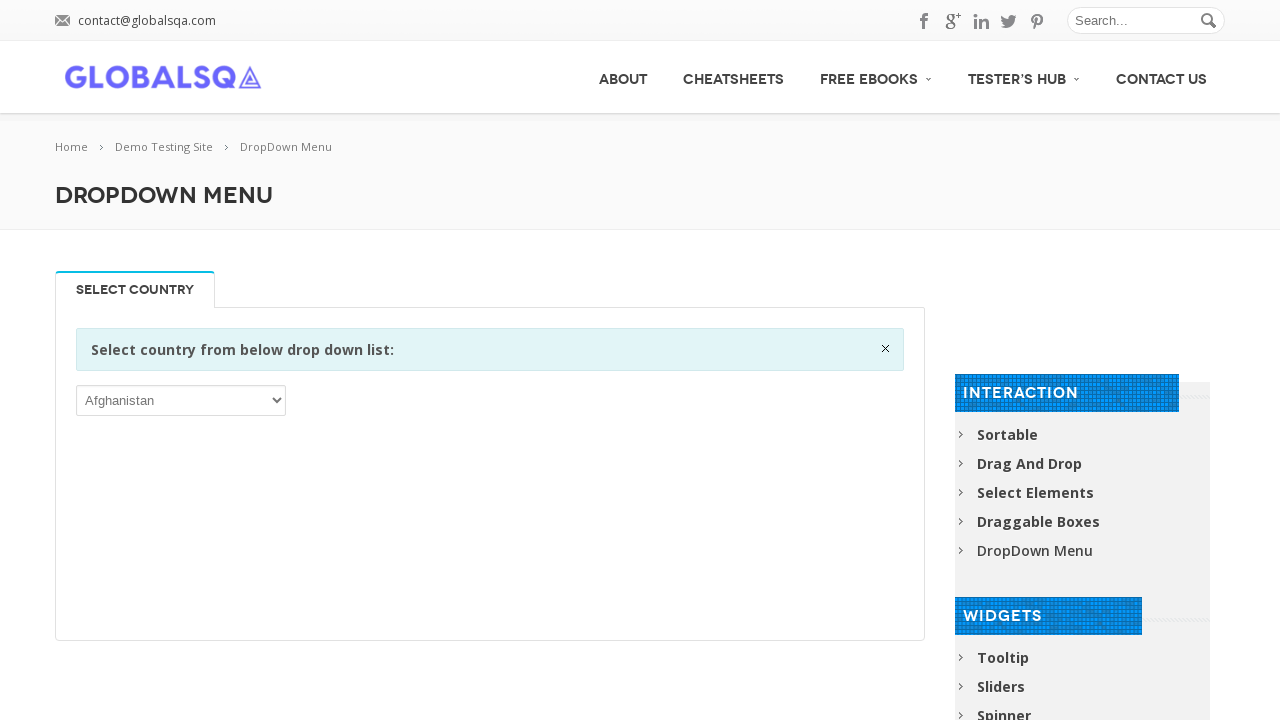

Retrieved text content from dropdown option
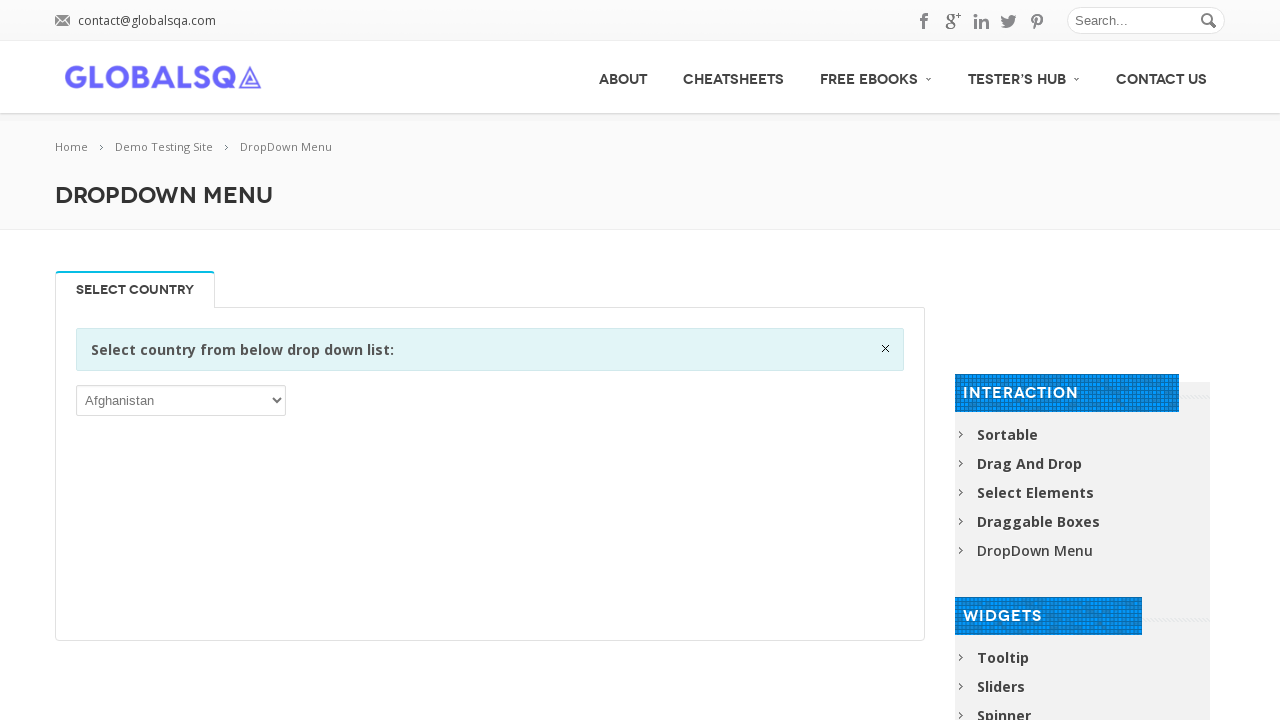

Retrieved text content from dropdown option
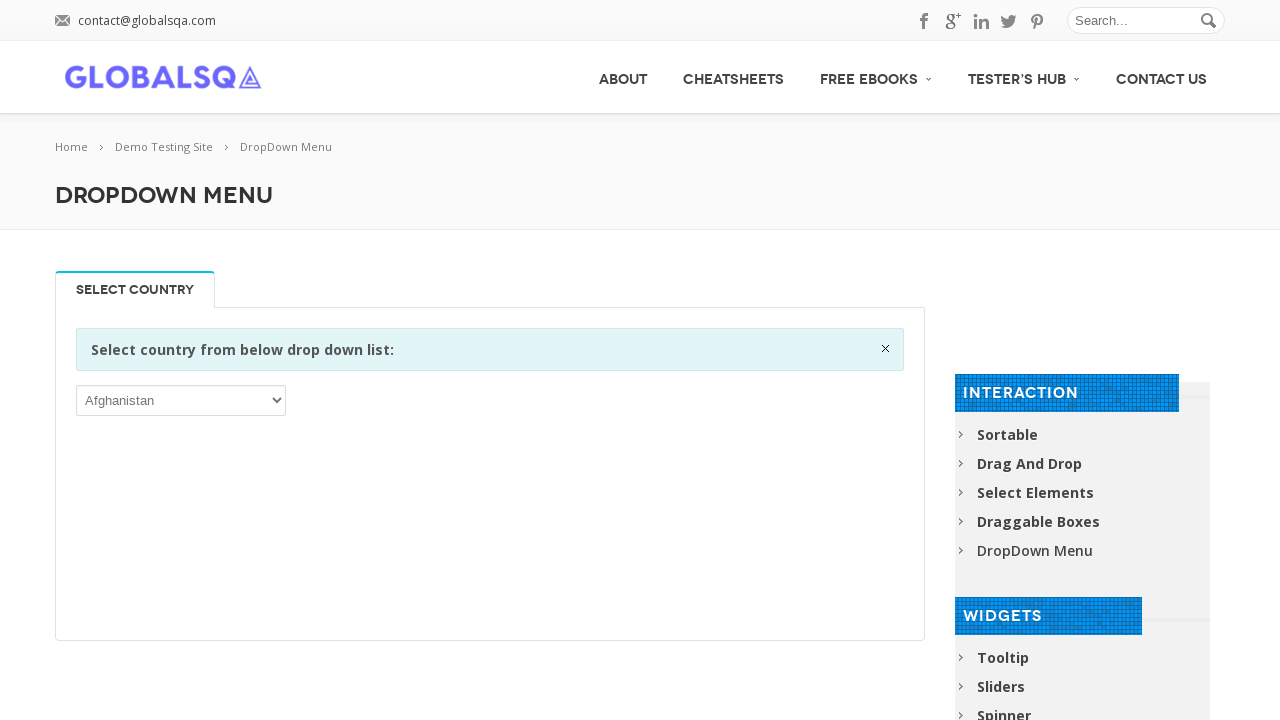

Retrieved text content from dropdown option
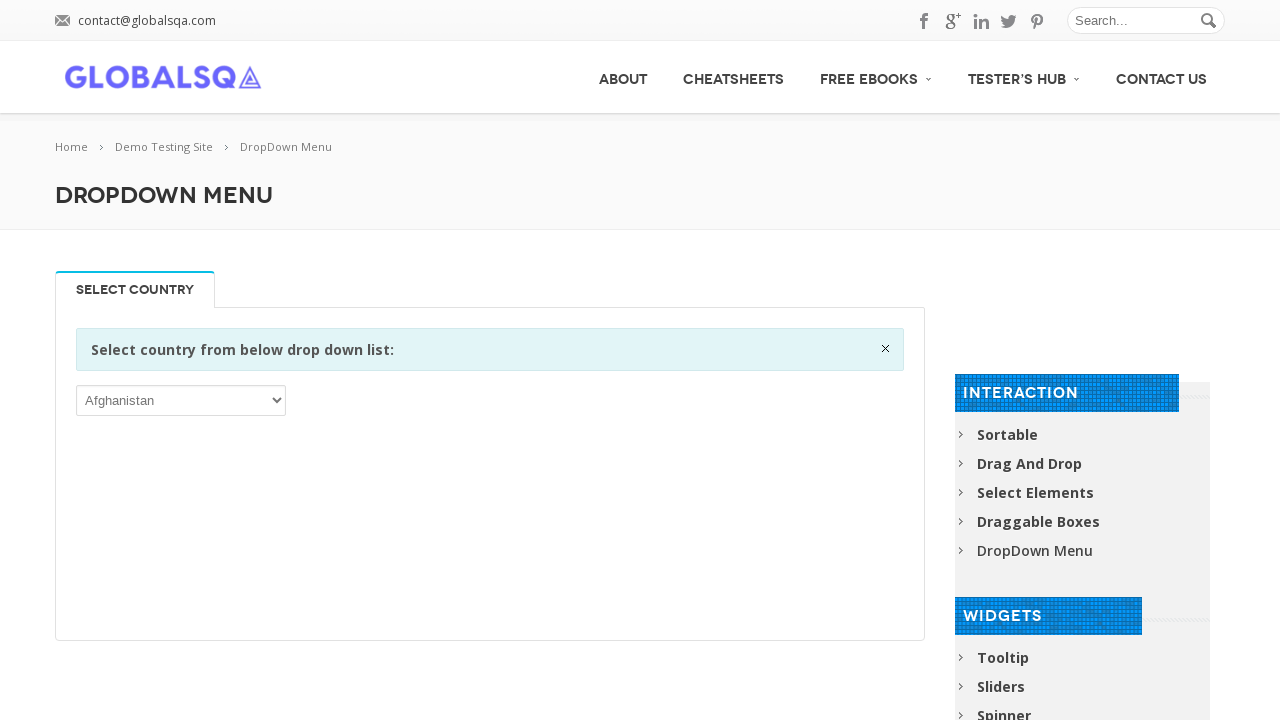

Retrieved text content from dropdown option
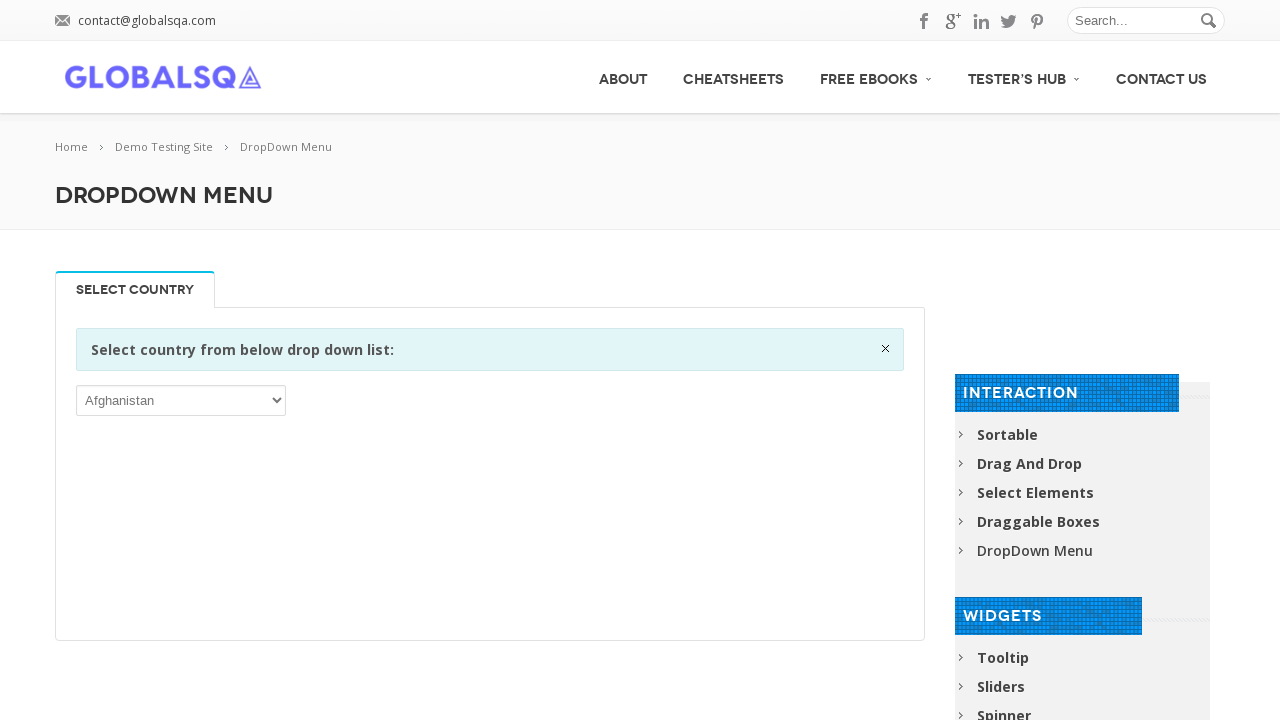

Retrieved text content from dropdown option
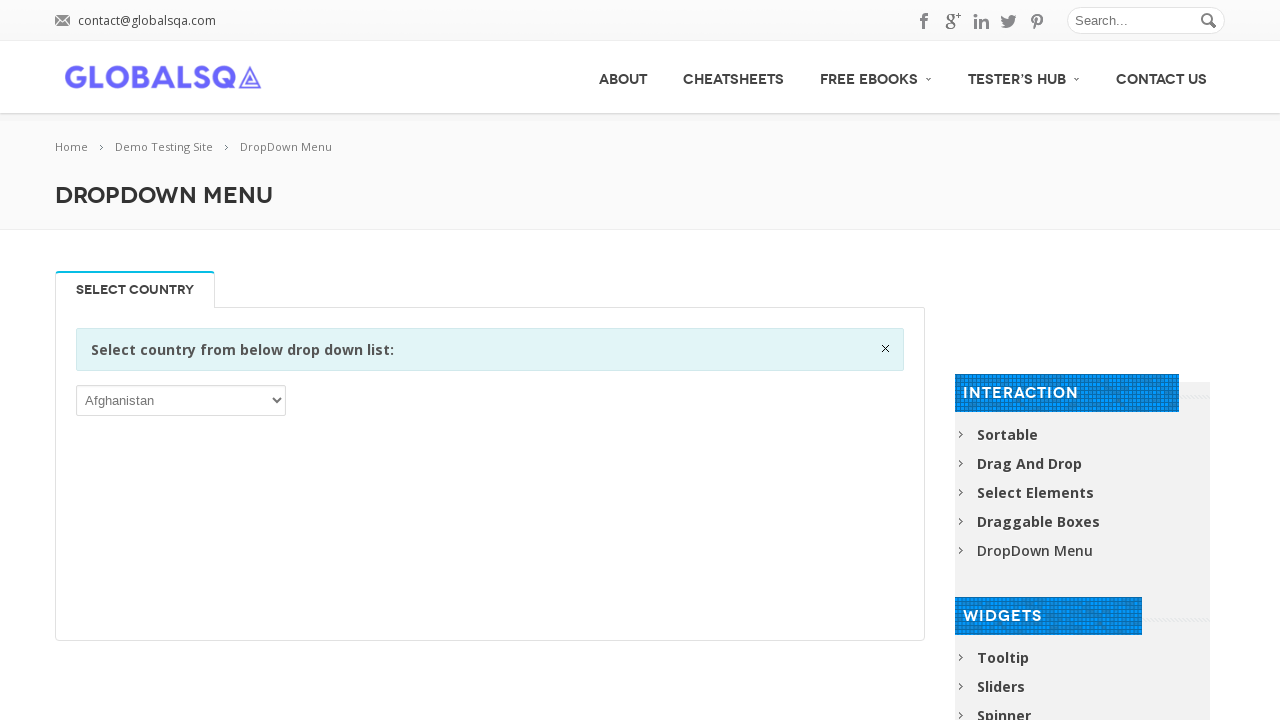

Retrieved text content from dropdown option
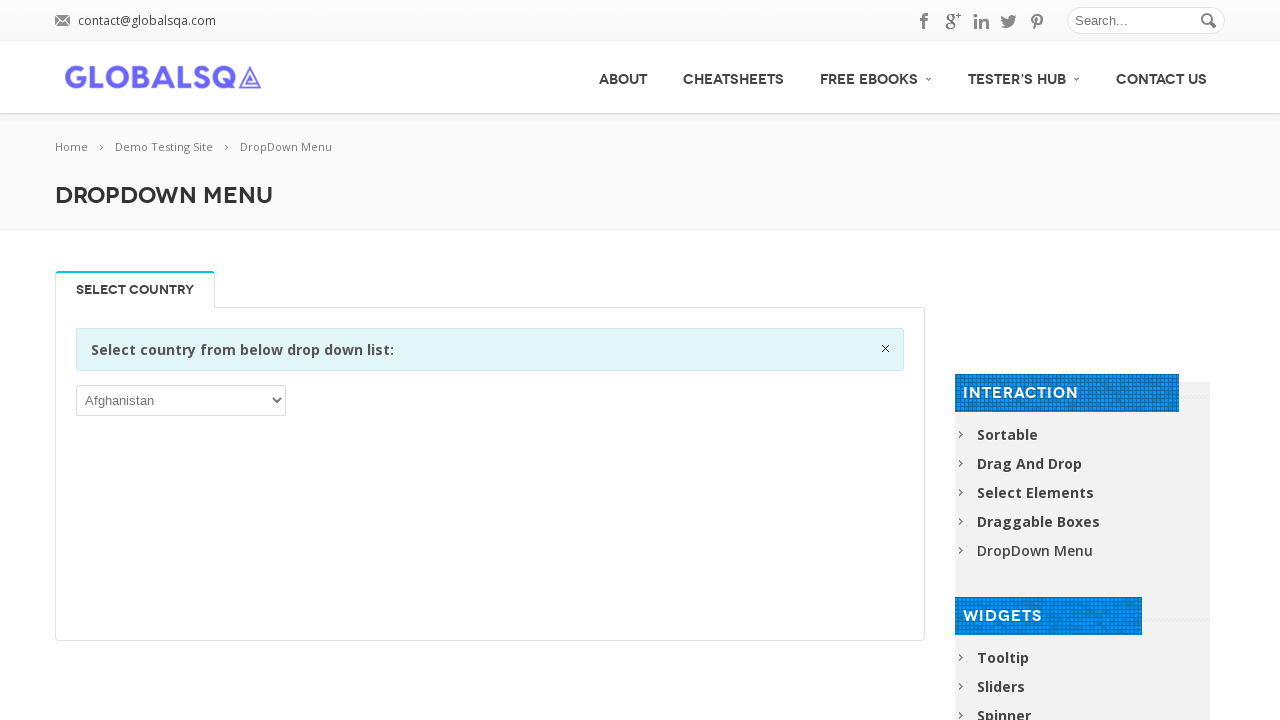

Retrieved text content from dropdown option
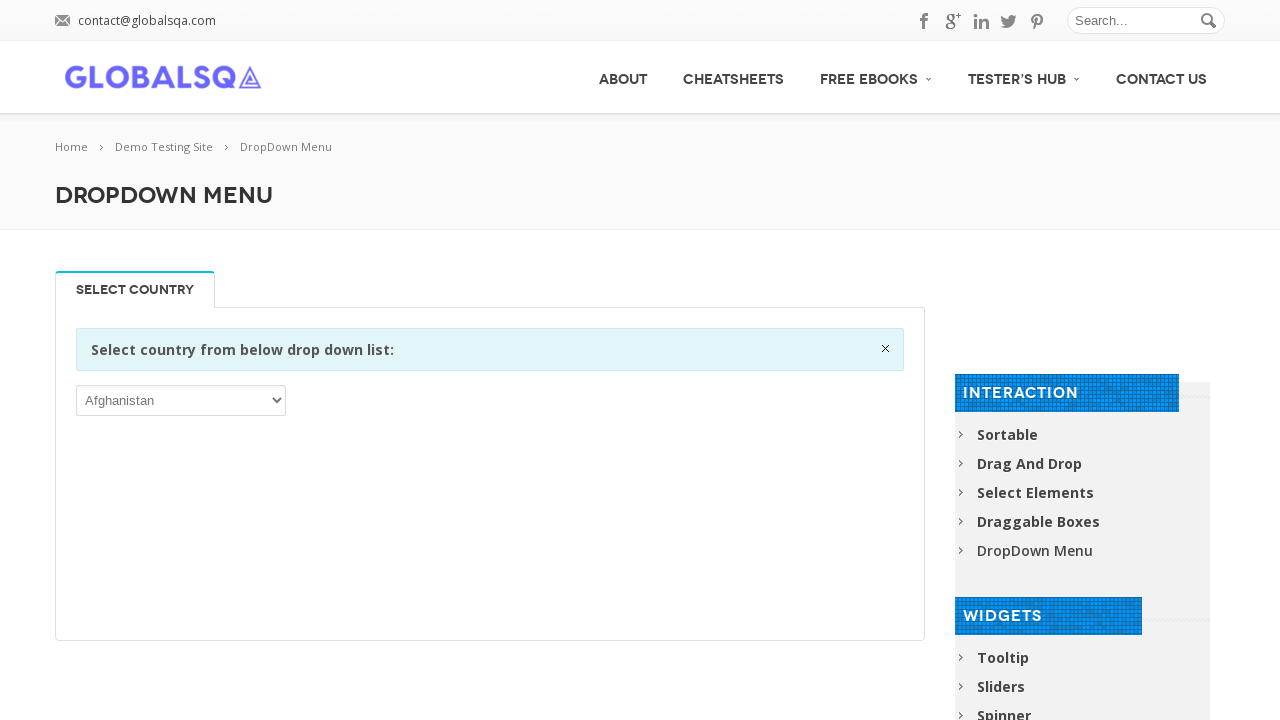

Retrieved text content from dropdown option
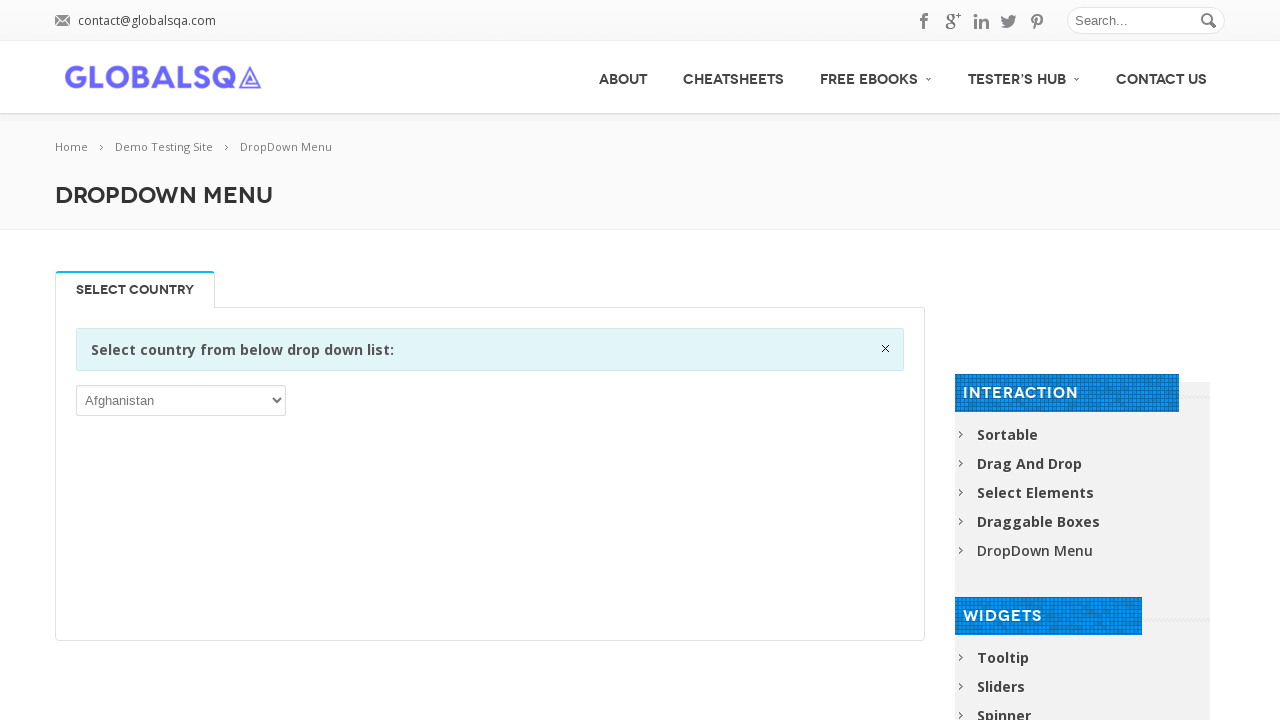

Retrieved text content from dropdown option
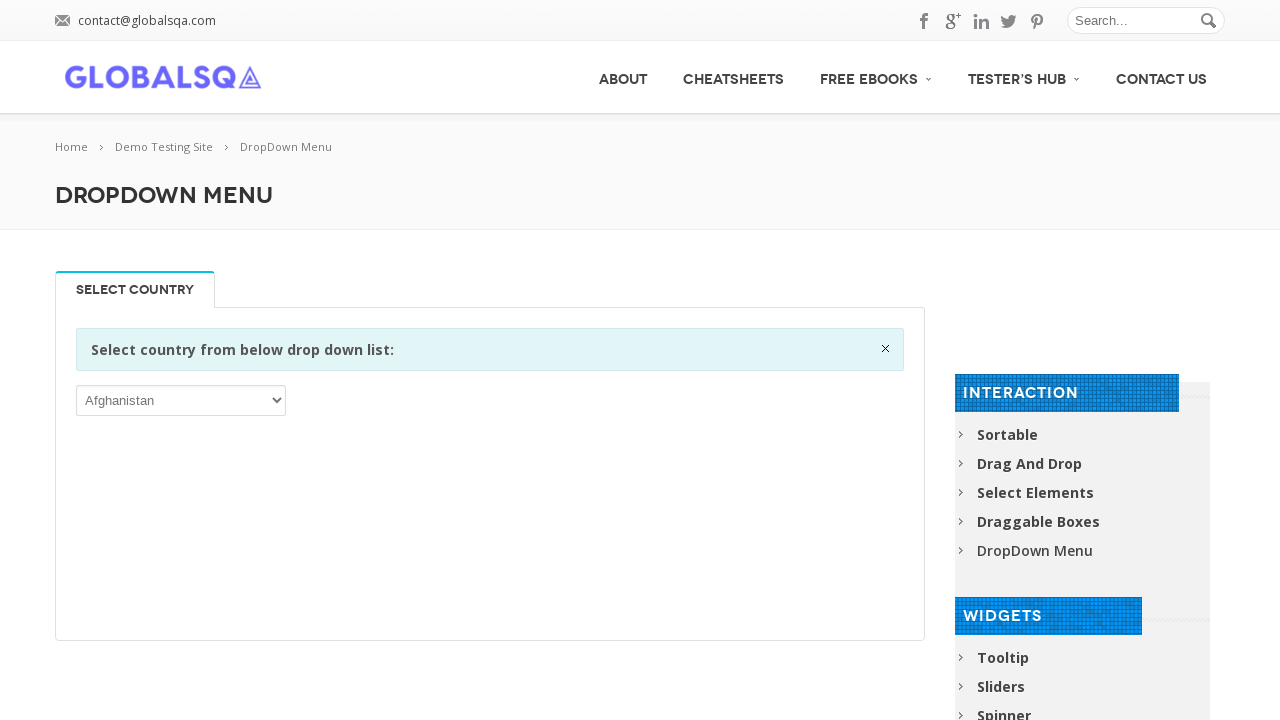

Retrieved text content from dropdown option
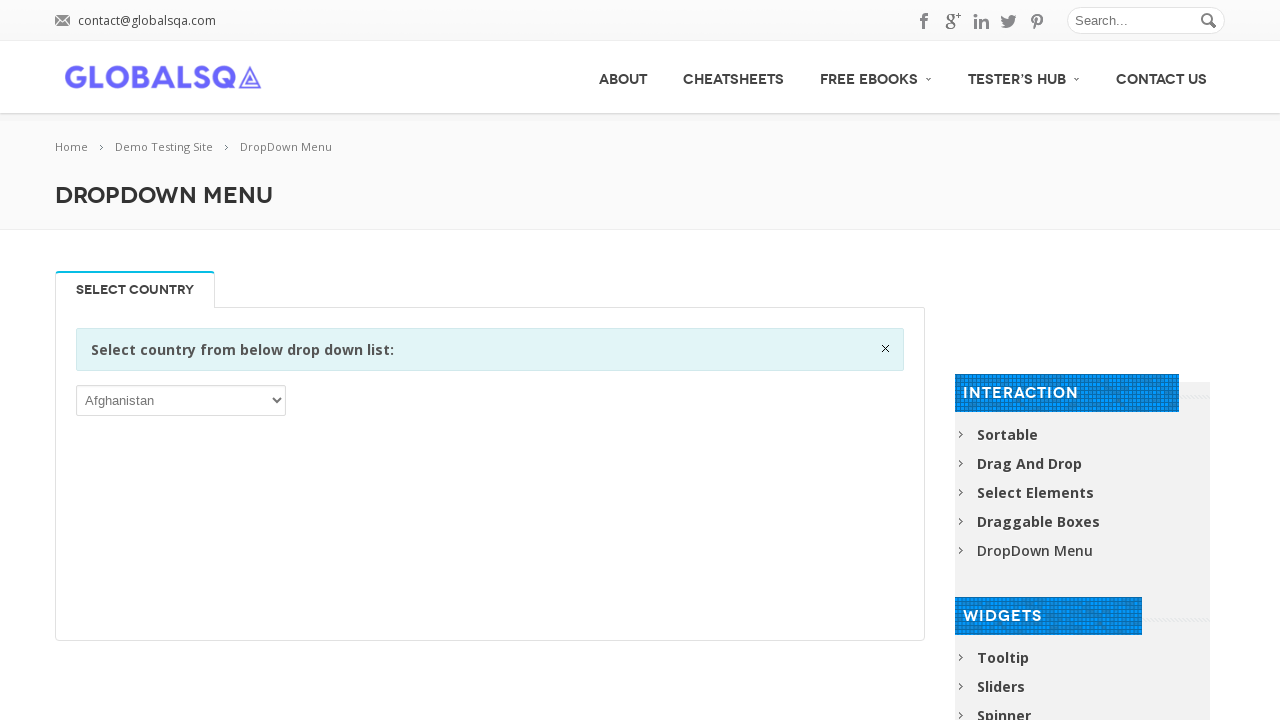

Retrieved text content from dropdown option
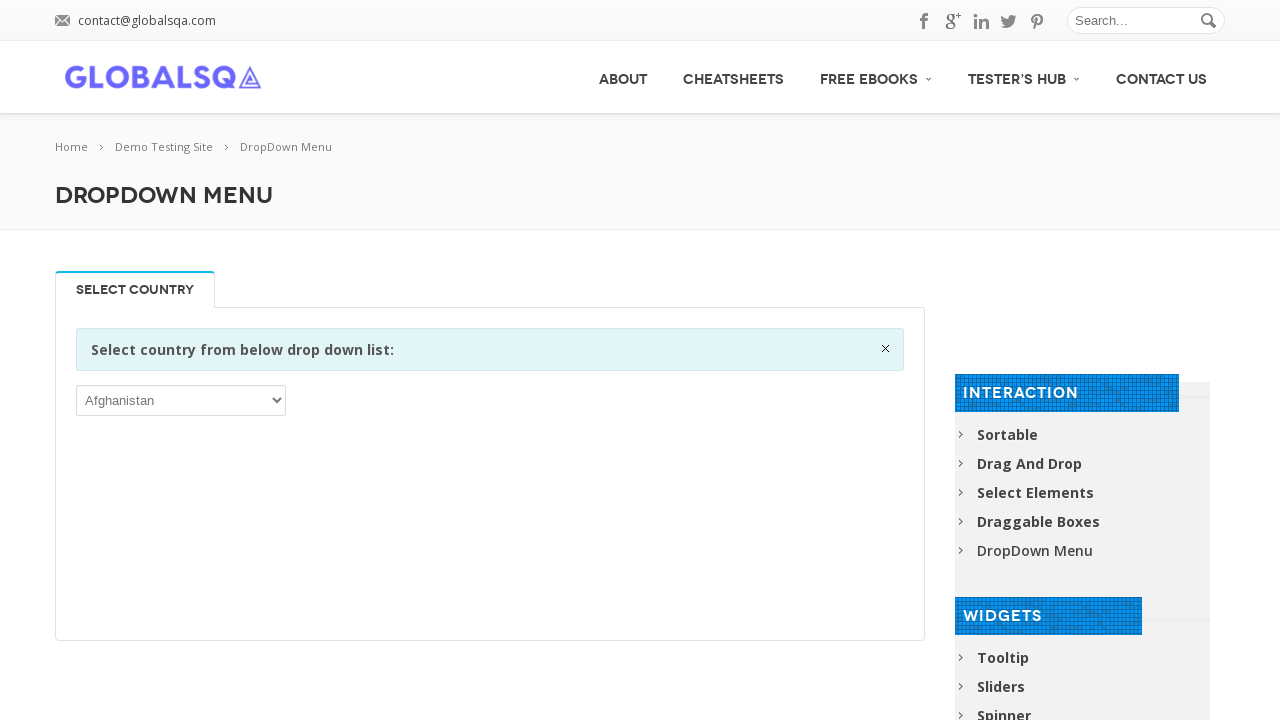

Retrieved text content from dropdown option
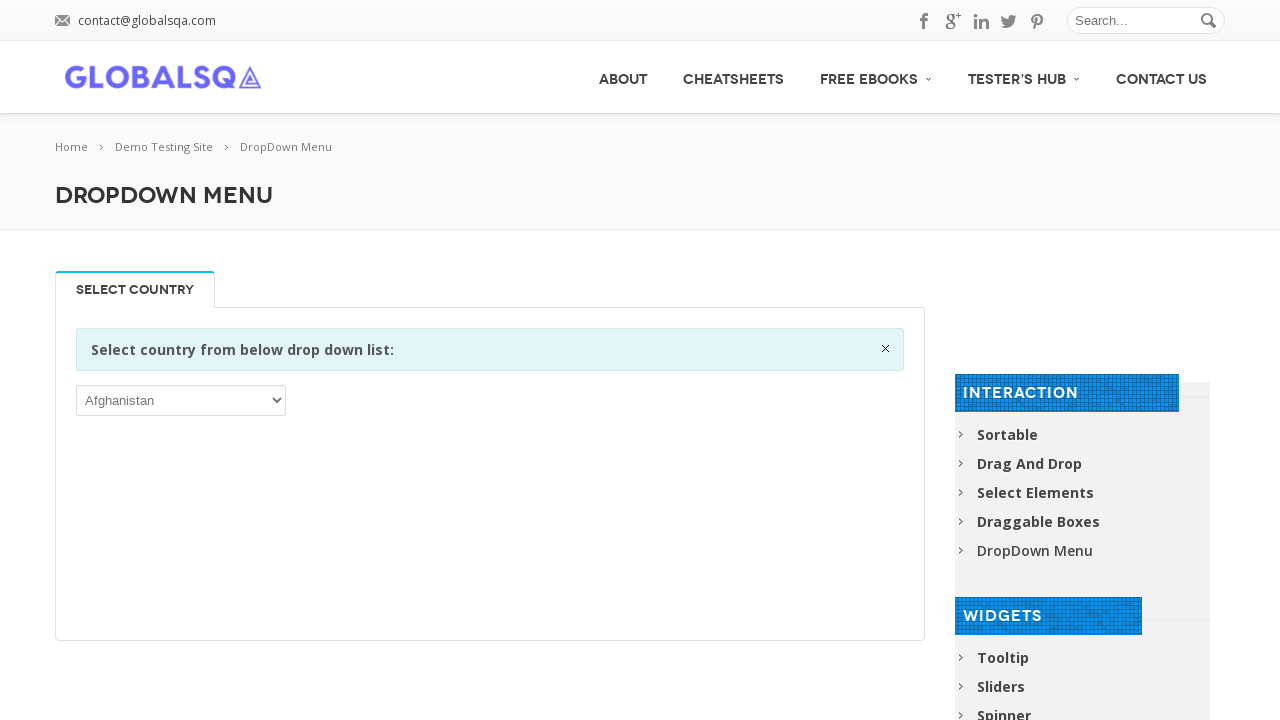

Retrieved text content from dropdown option
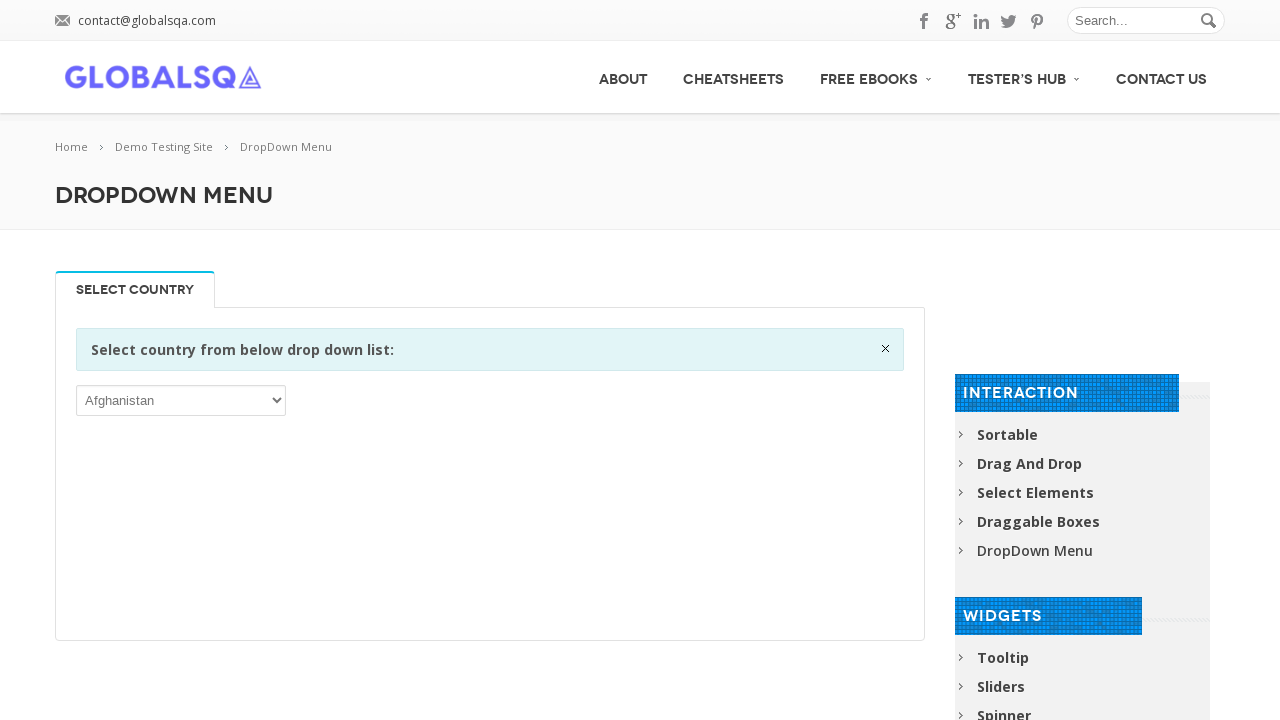

Retrieved text content from dropdown option
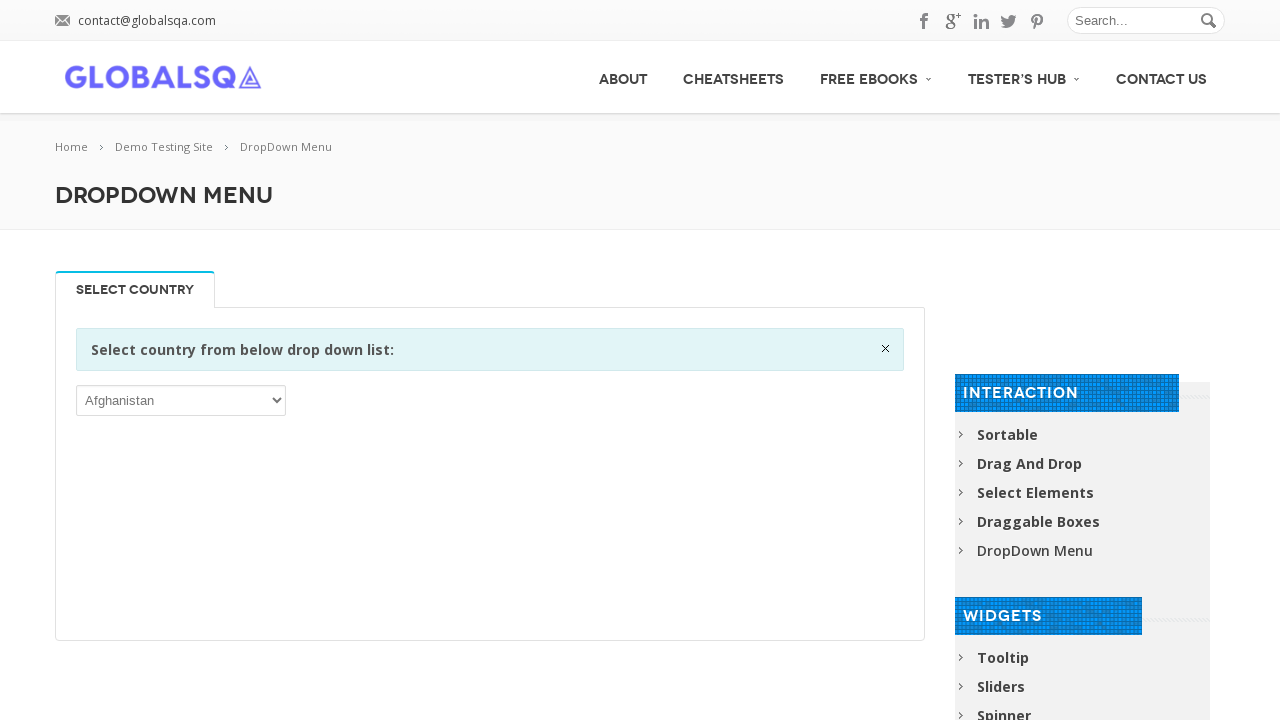

Retrieved text content from dropdown option
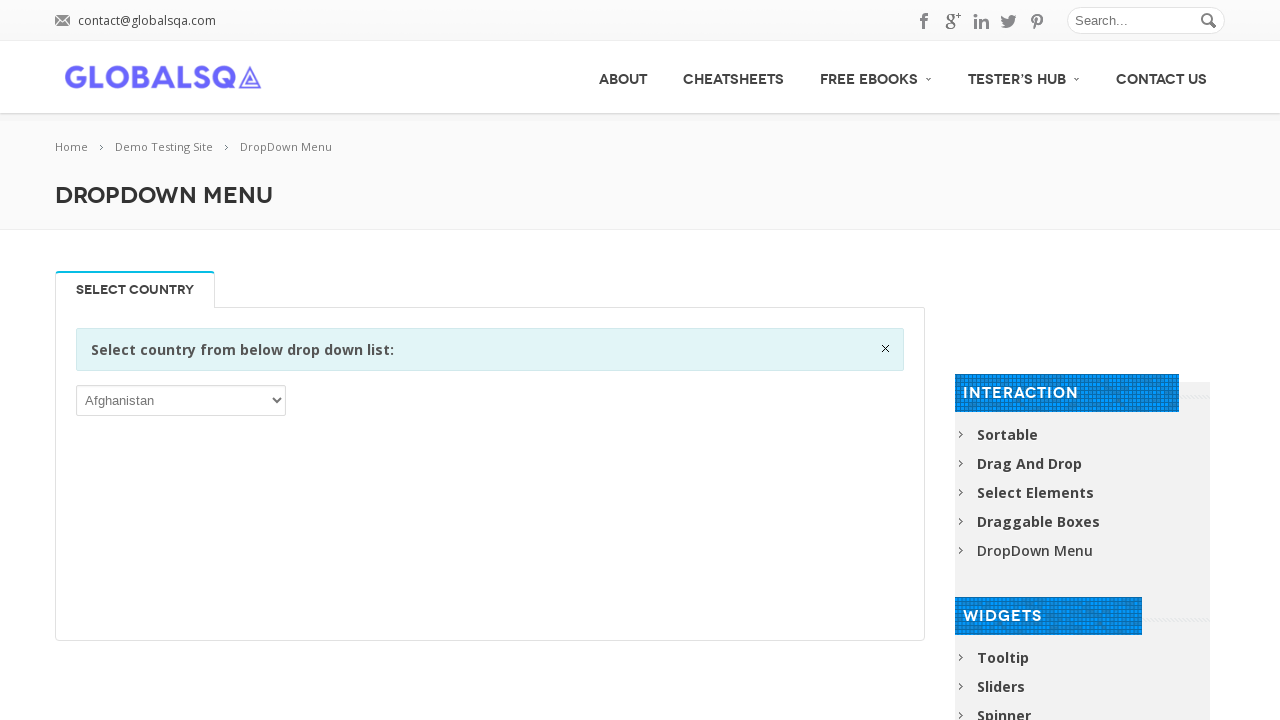

Retrieved text content from dropdown option
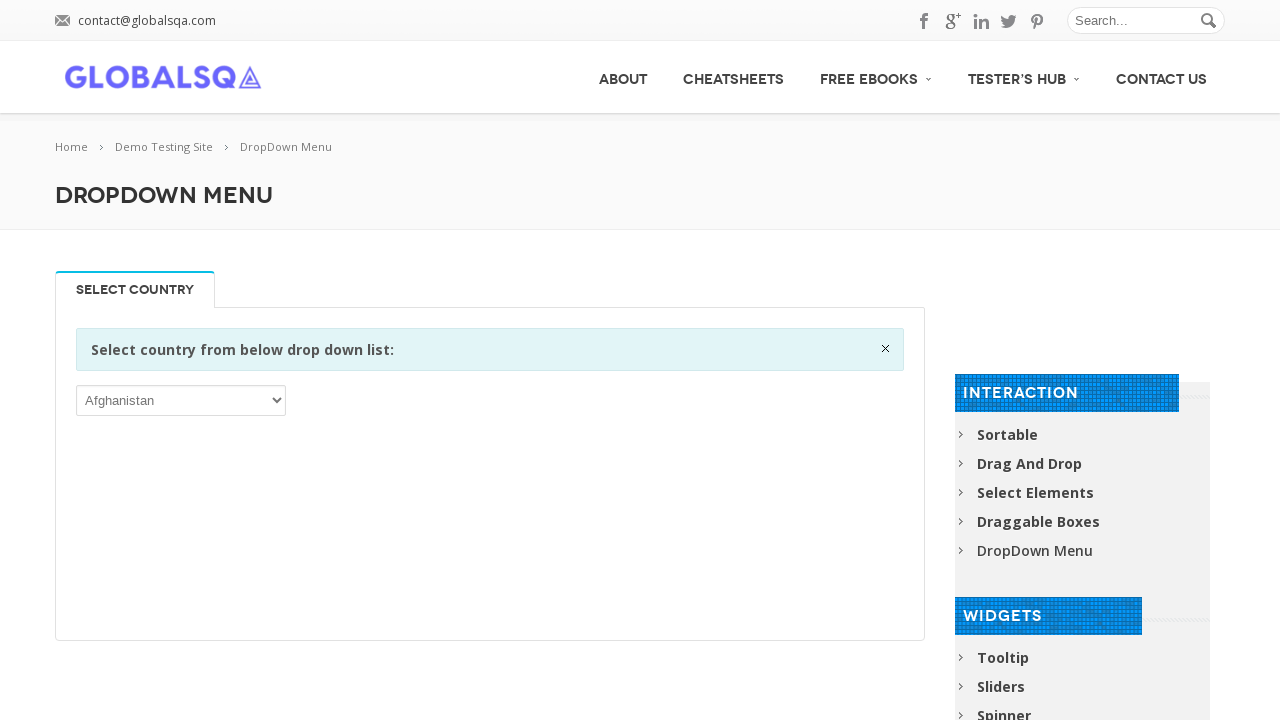

Retrieved text content from dropdown option
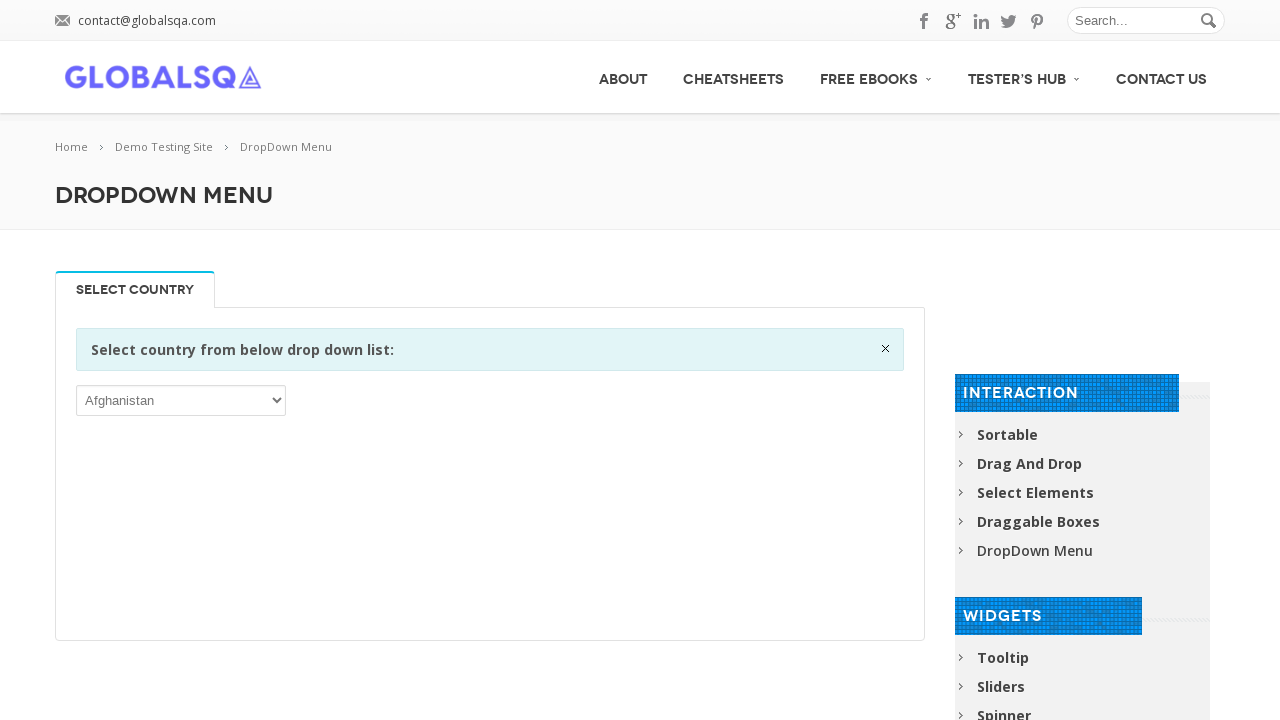

Retrieved text content from dropdown option
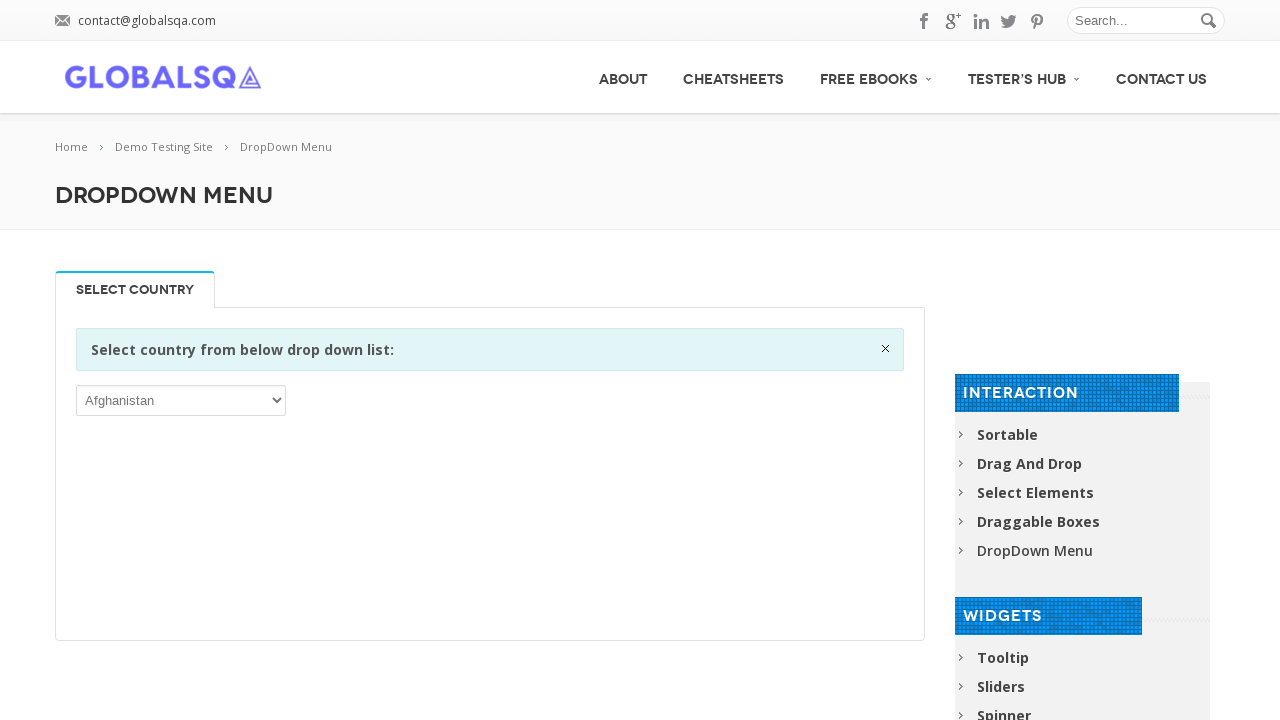

Retrieved text content from dropdown option
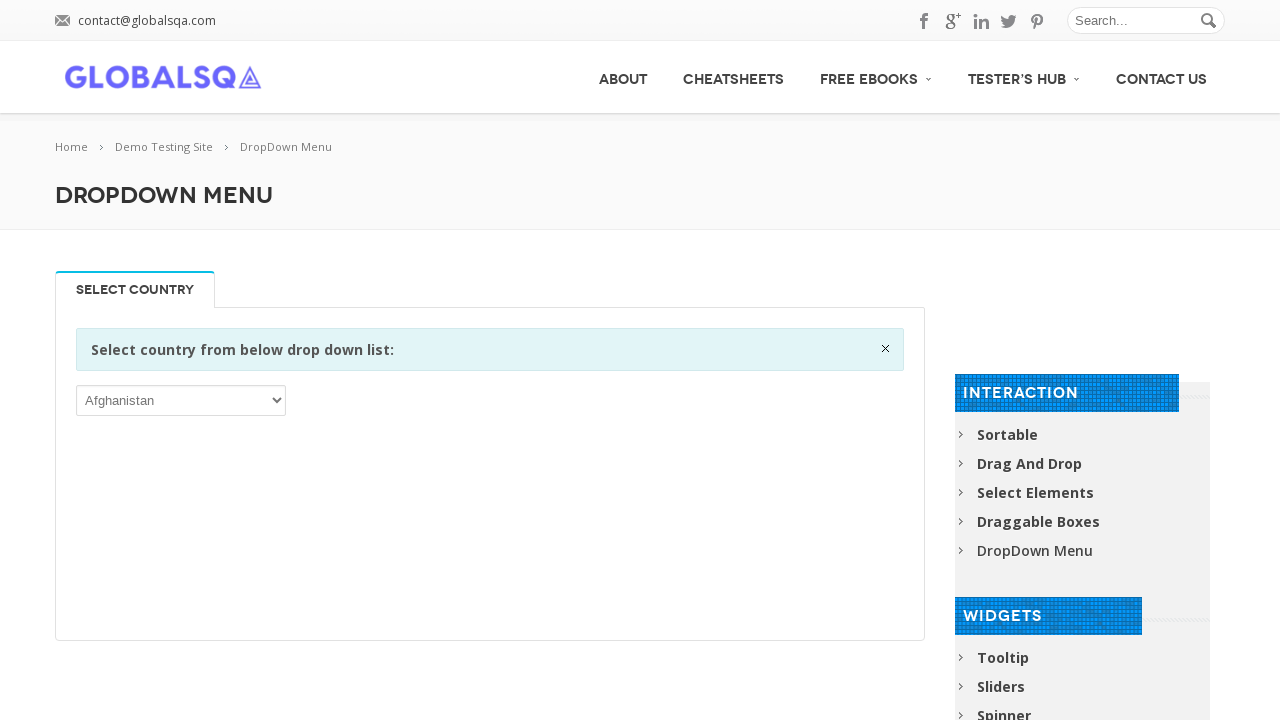

Retrieved text content from dropdown option
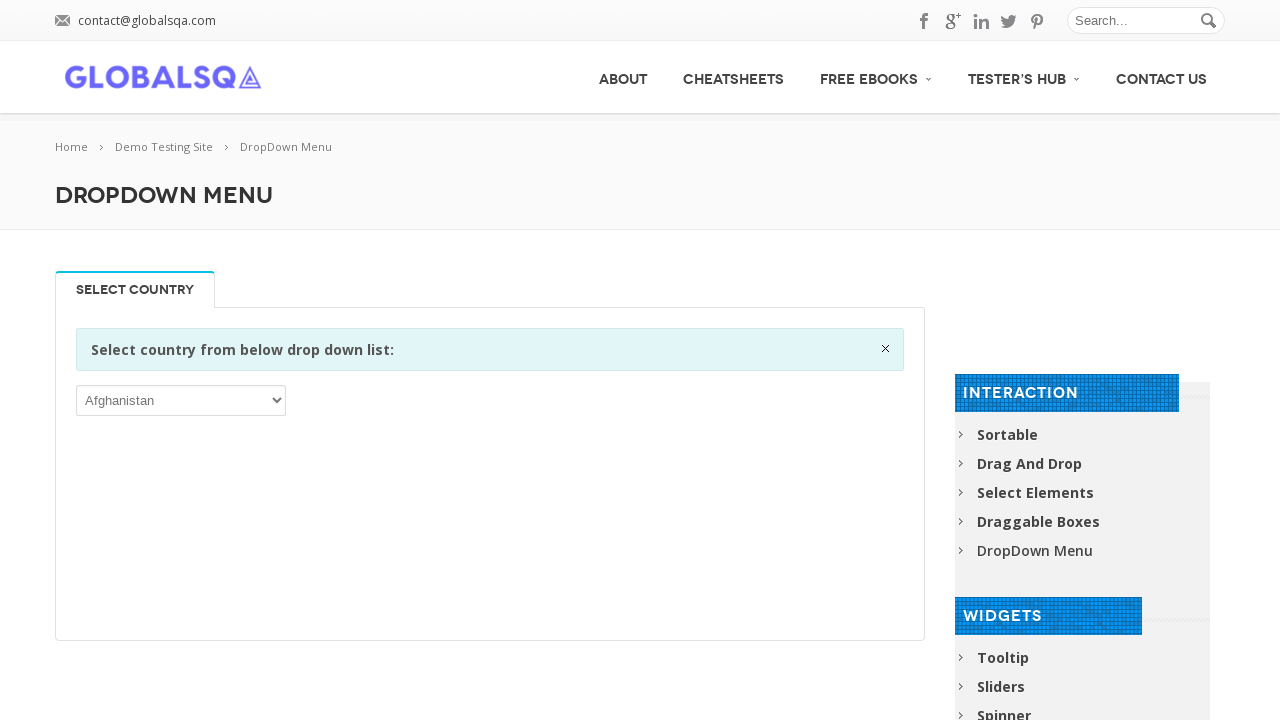

Retrieved text content from dropdown option
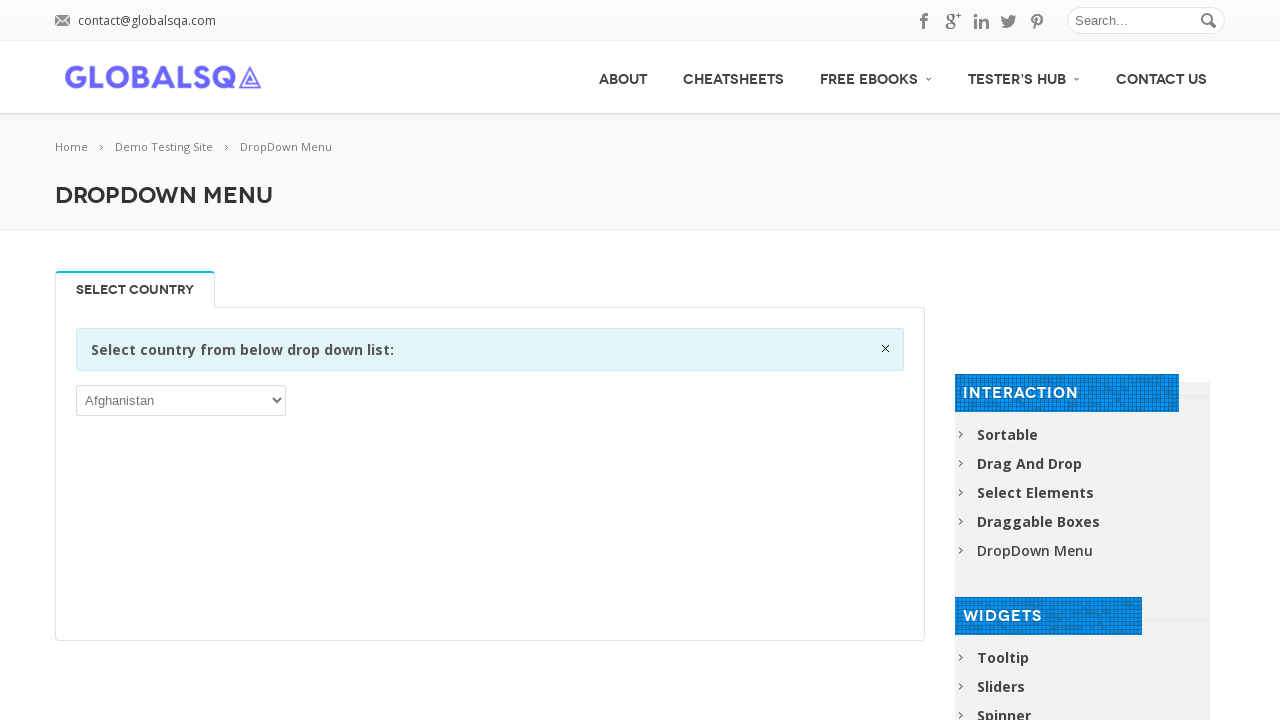

Retrieved text content from dropdown option
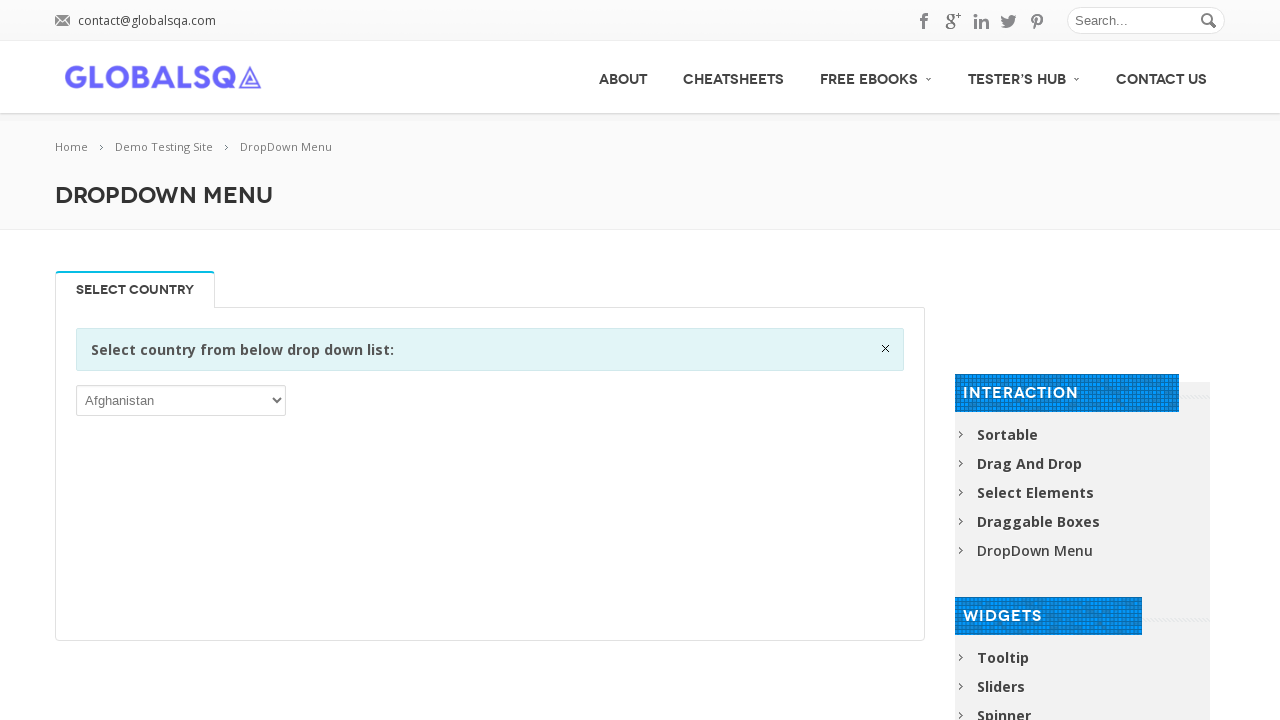

Retrieved text content from dropdown option
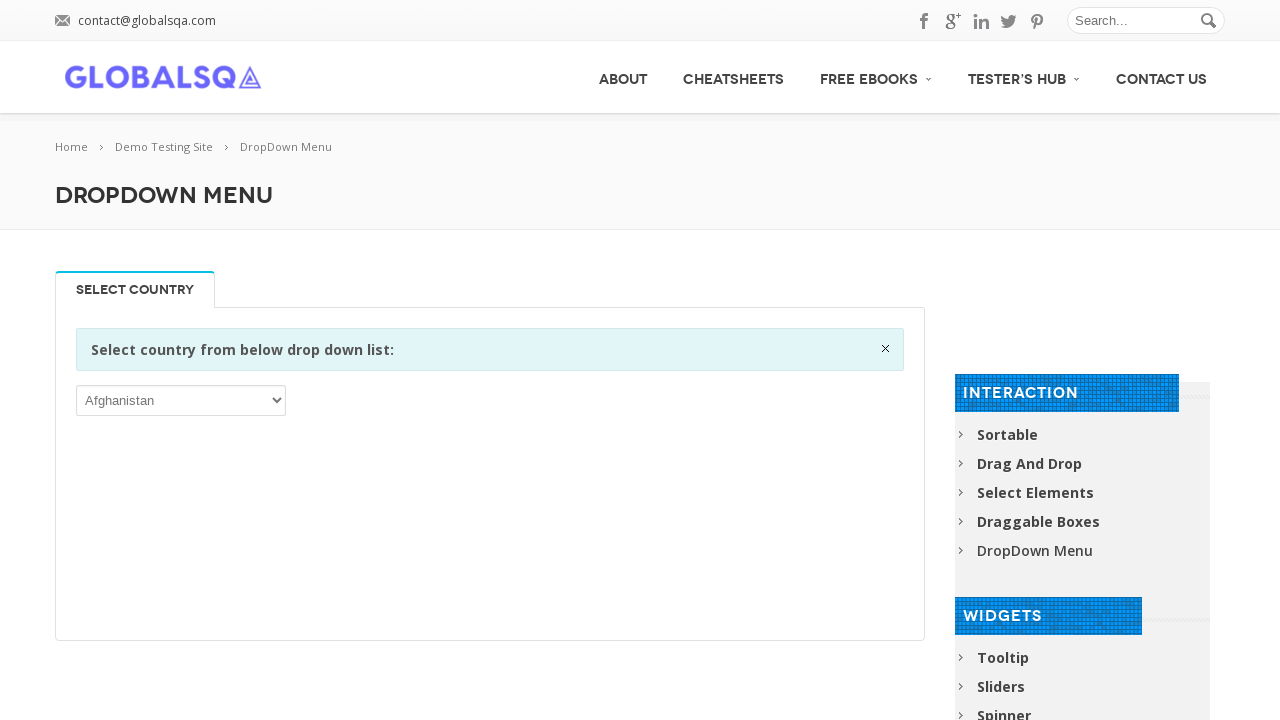

Retrieved text content from dropdown option
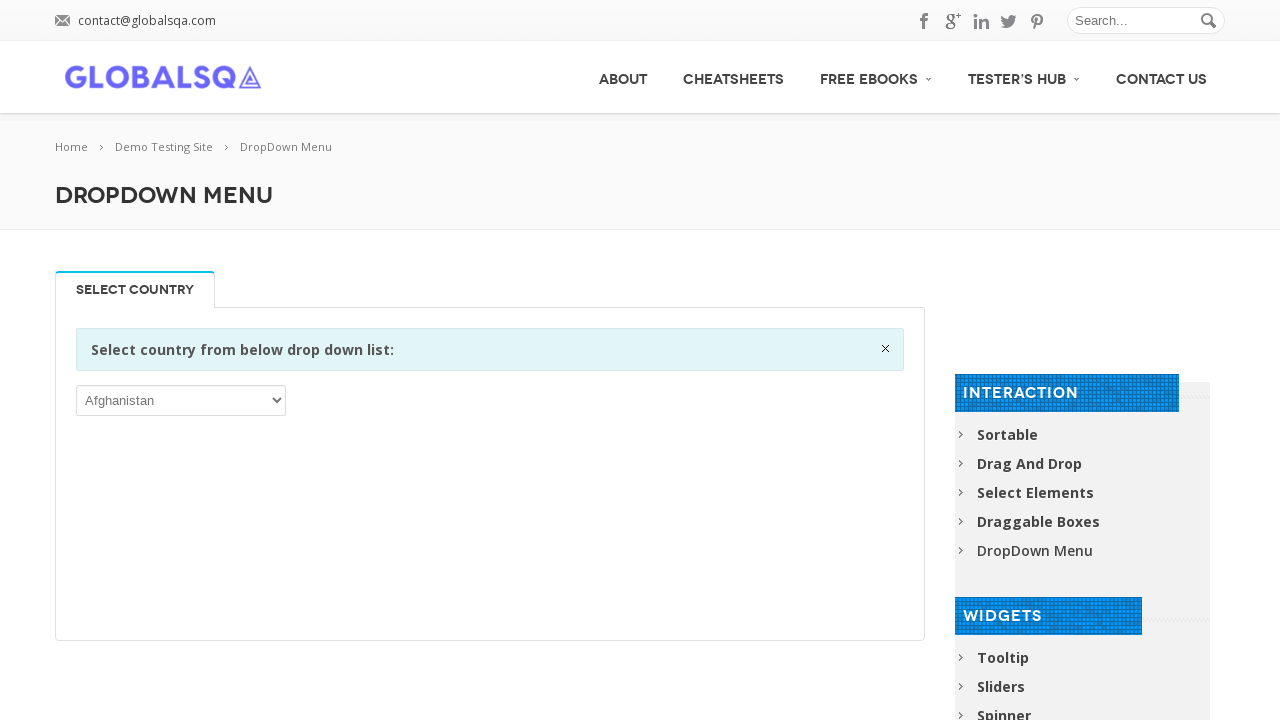

Retrieved text content from dropdown option
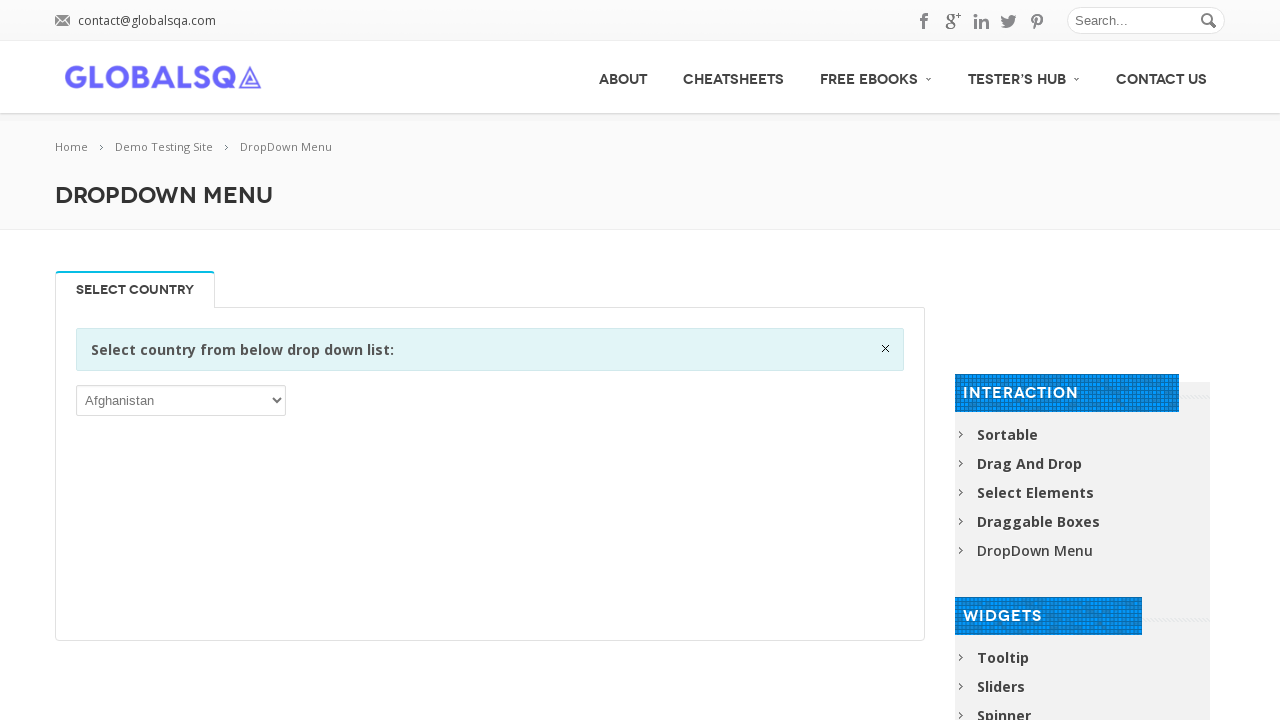

Retrieved text content from dropdown option
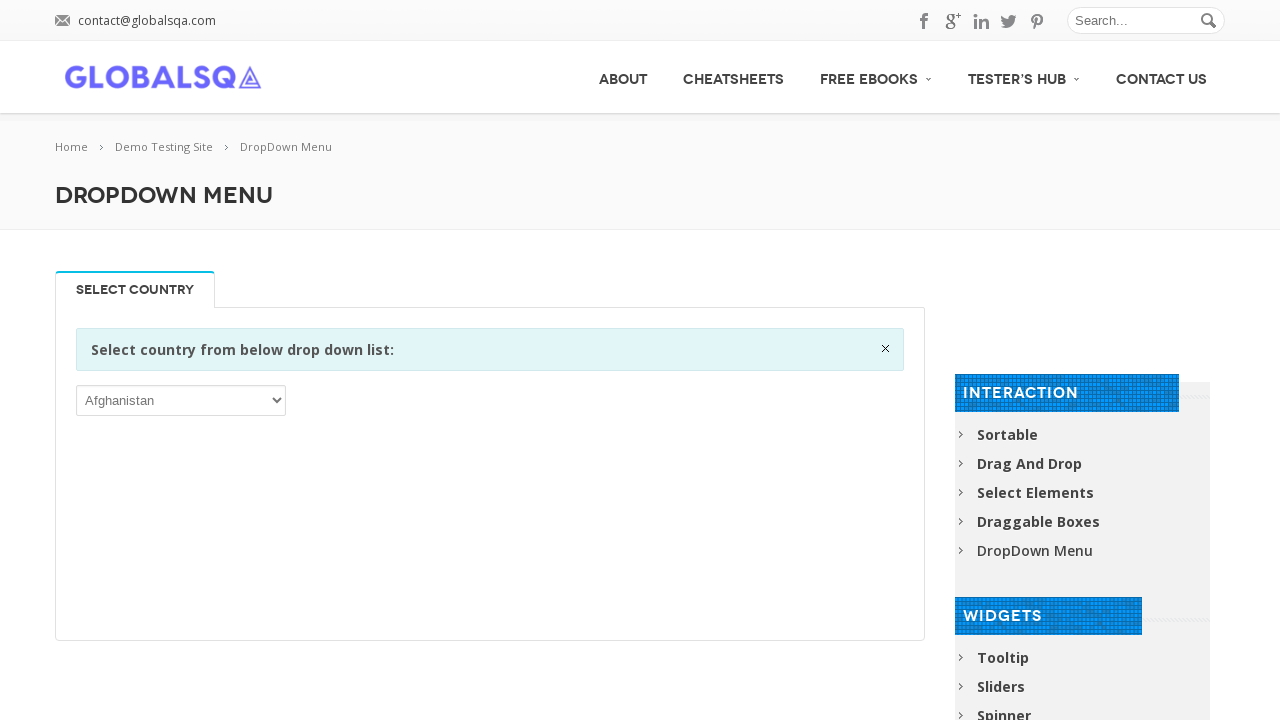

Retrieved text content from dropdown option
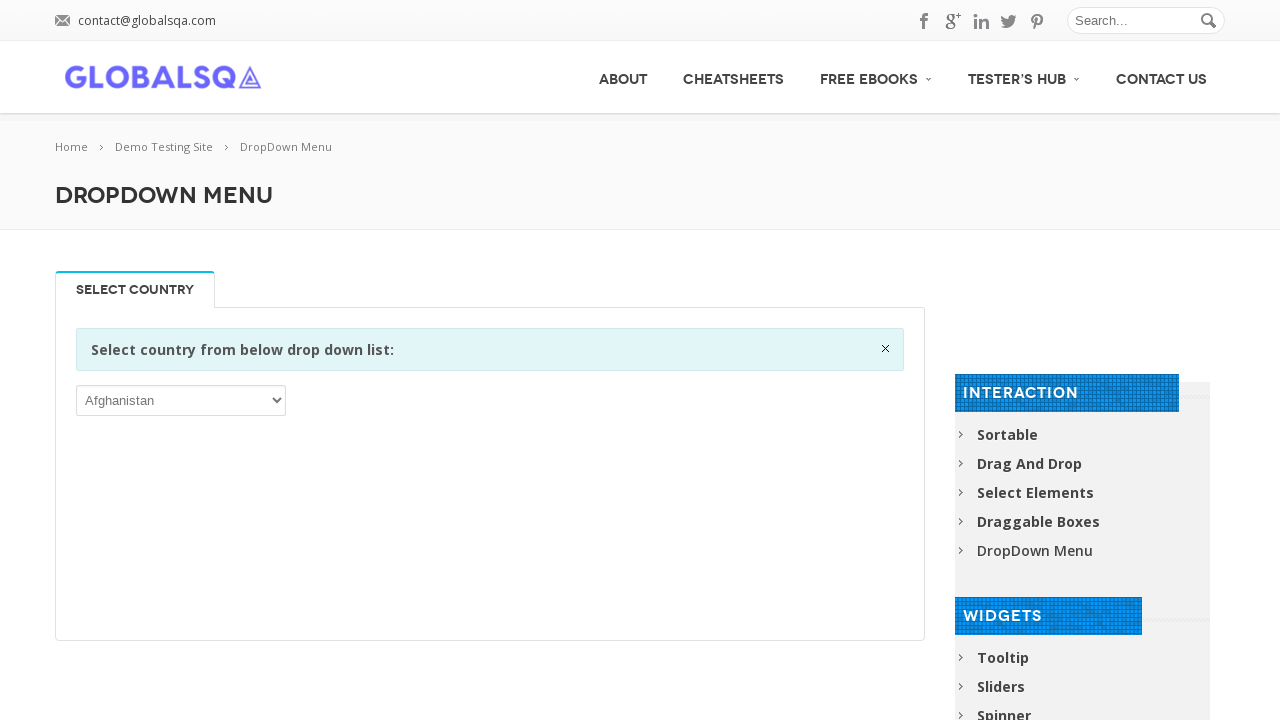

Retrieved text content from dropdown option
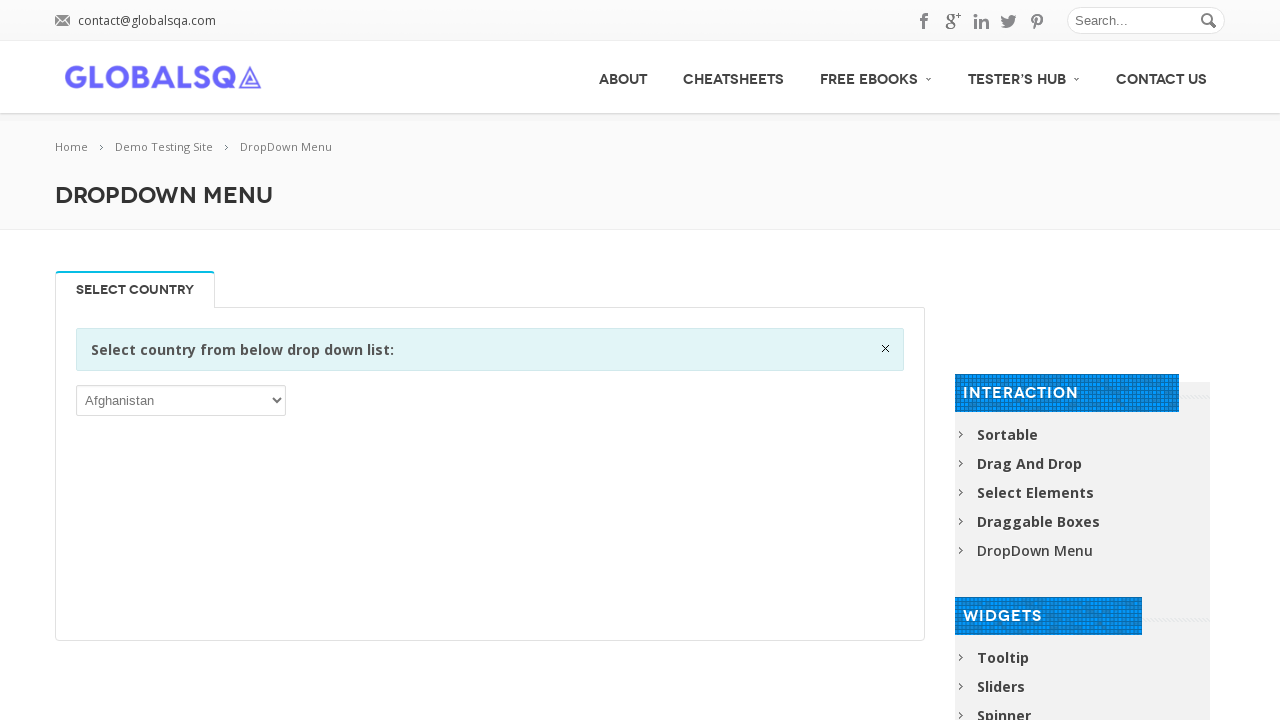

Retrieved text content from dropdown option
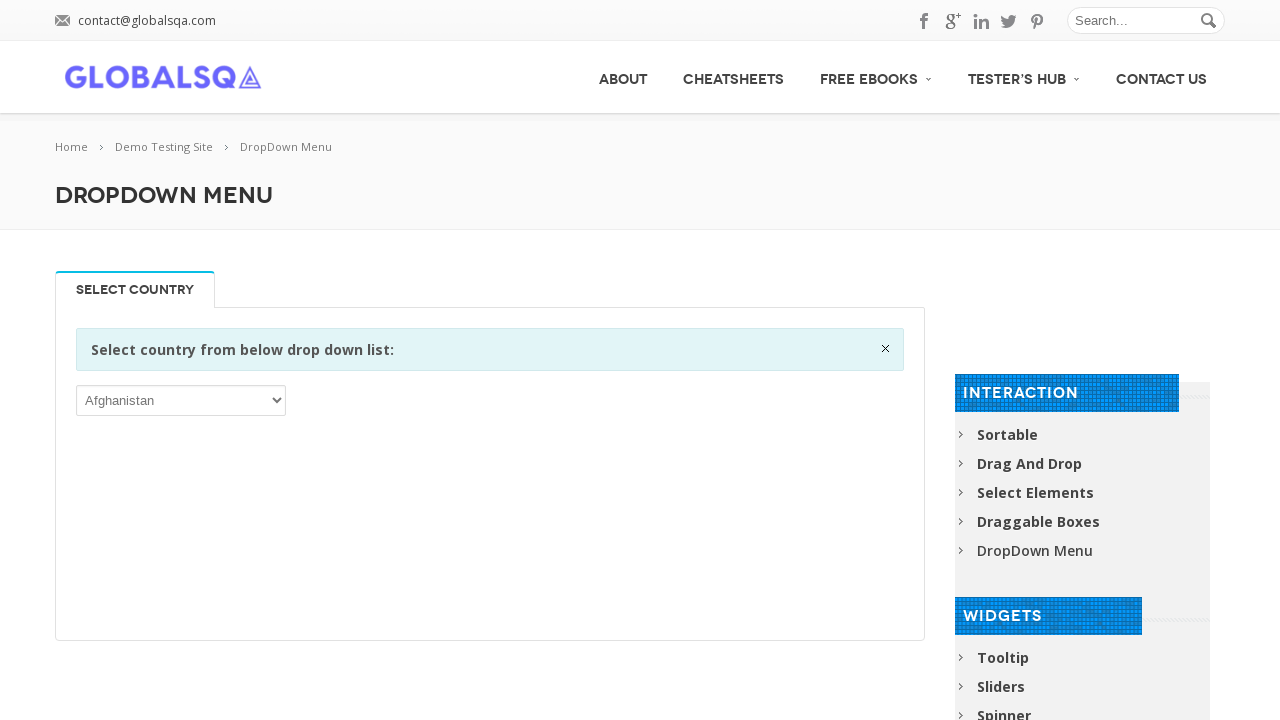

Retrieved text content from dropdown option
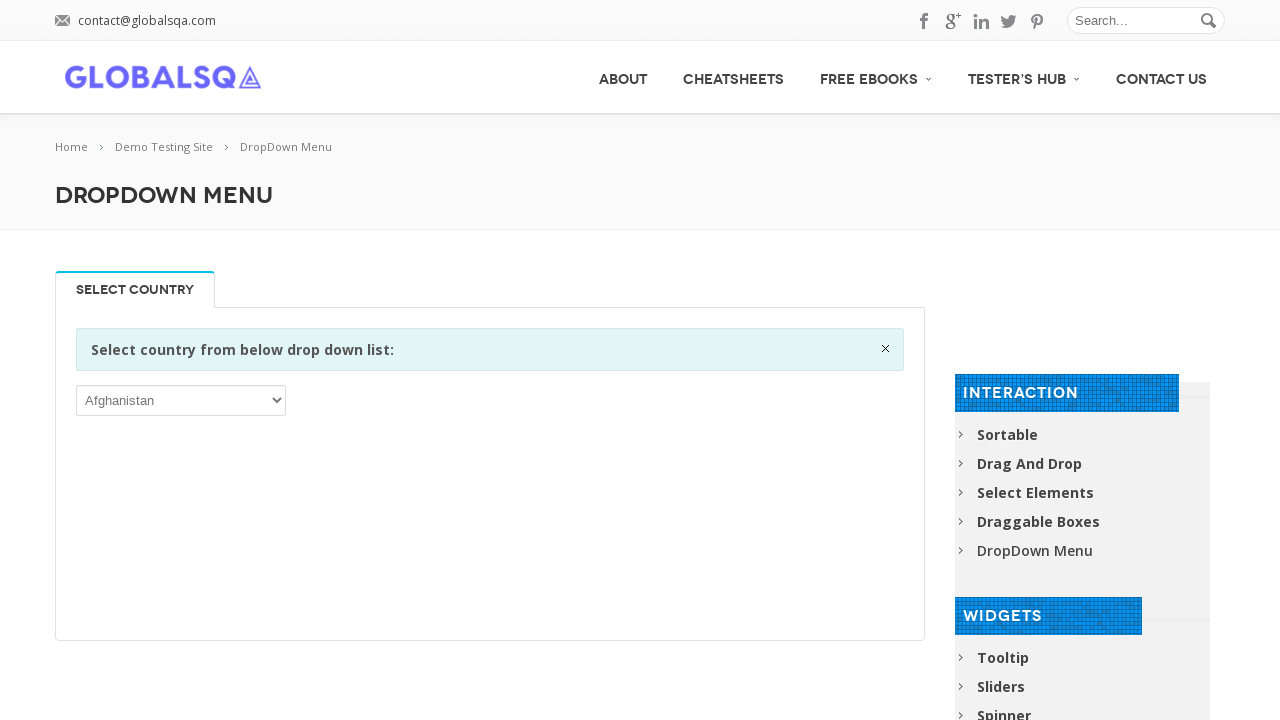

Retrieved text content from dropdown option
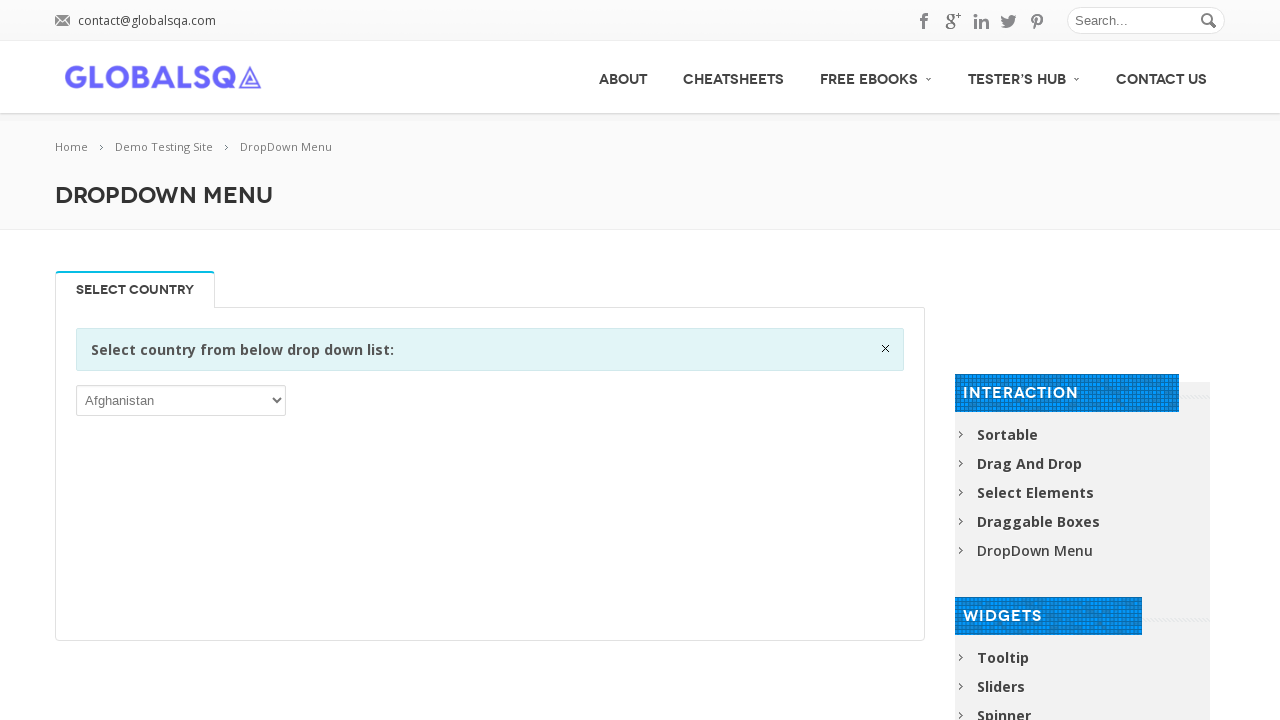

Retrieved text content from dropdown option
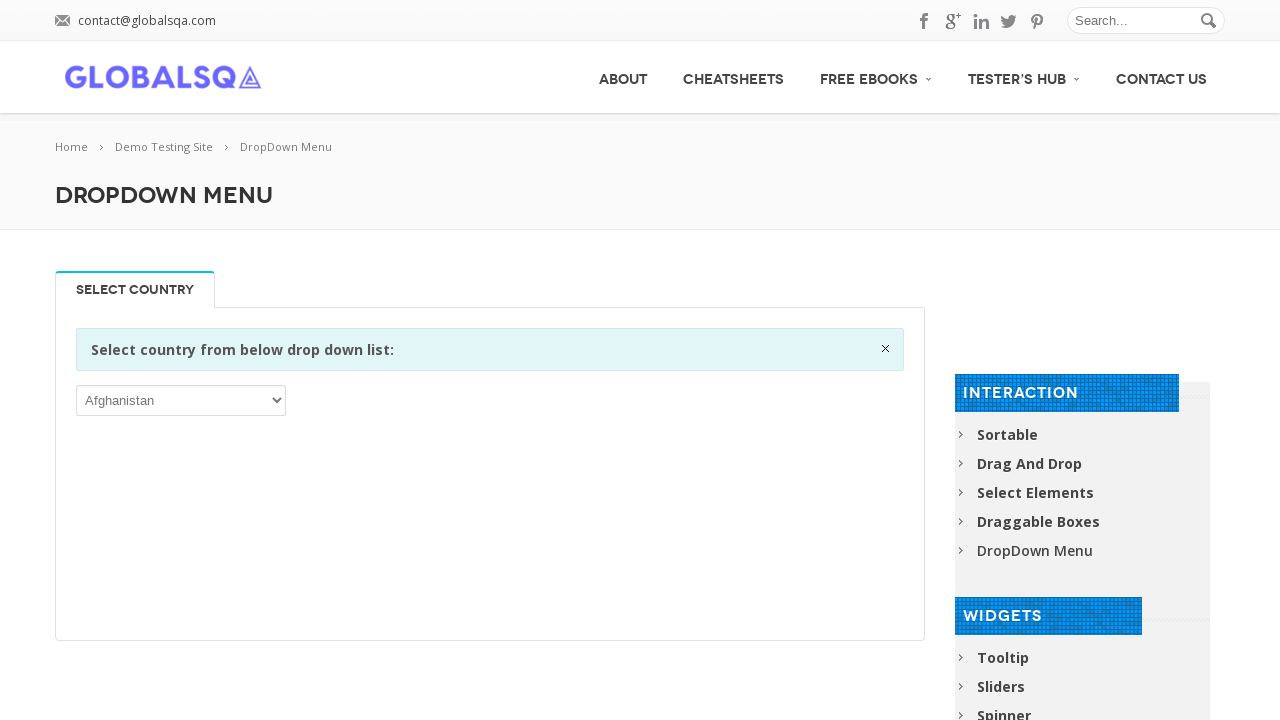

Retrieved text content from dropdown option
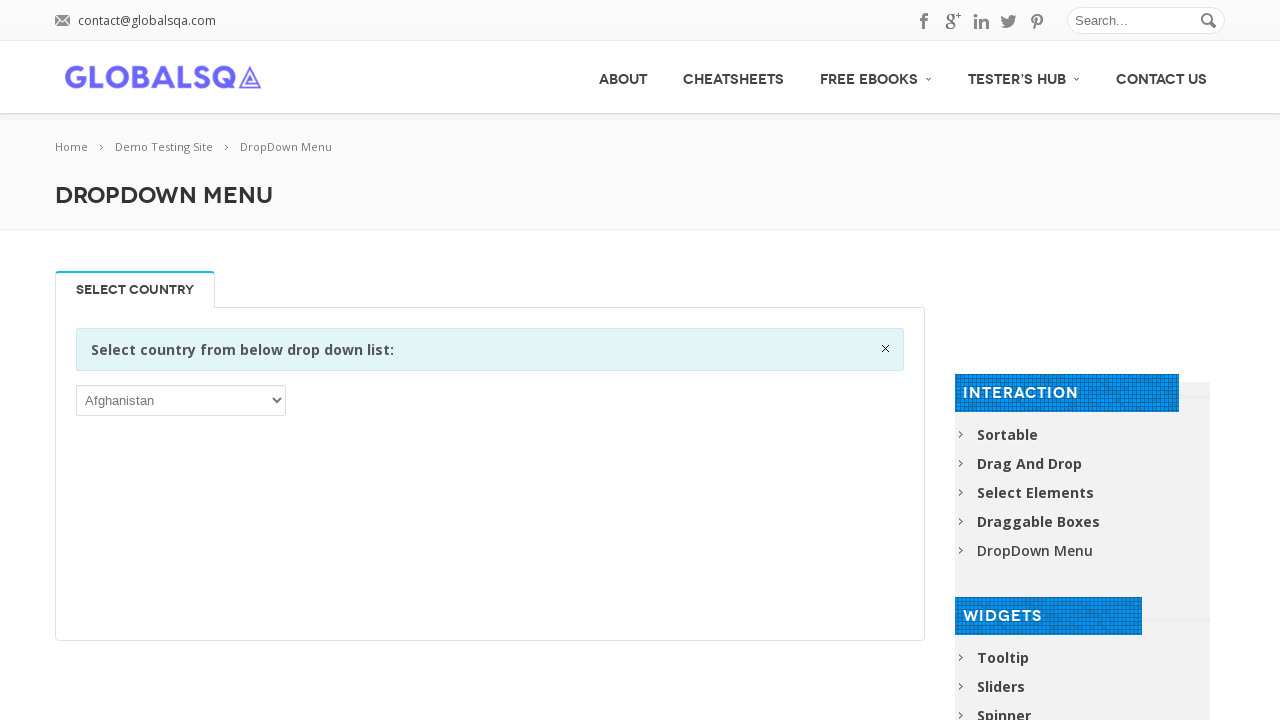

Retrieved text content from dropdown option
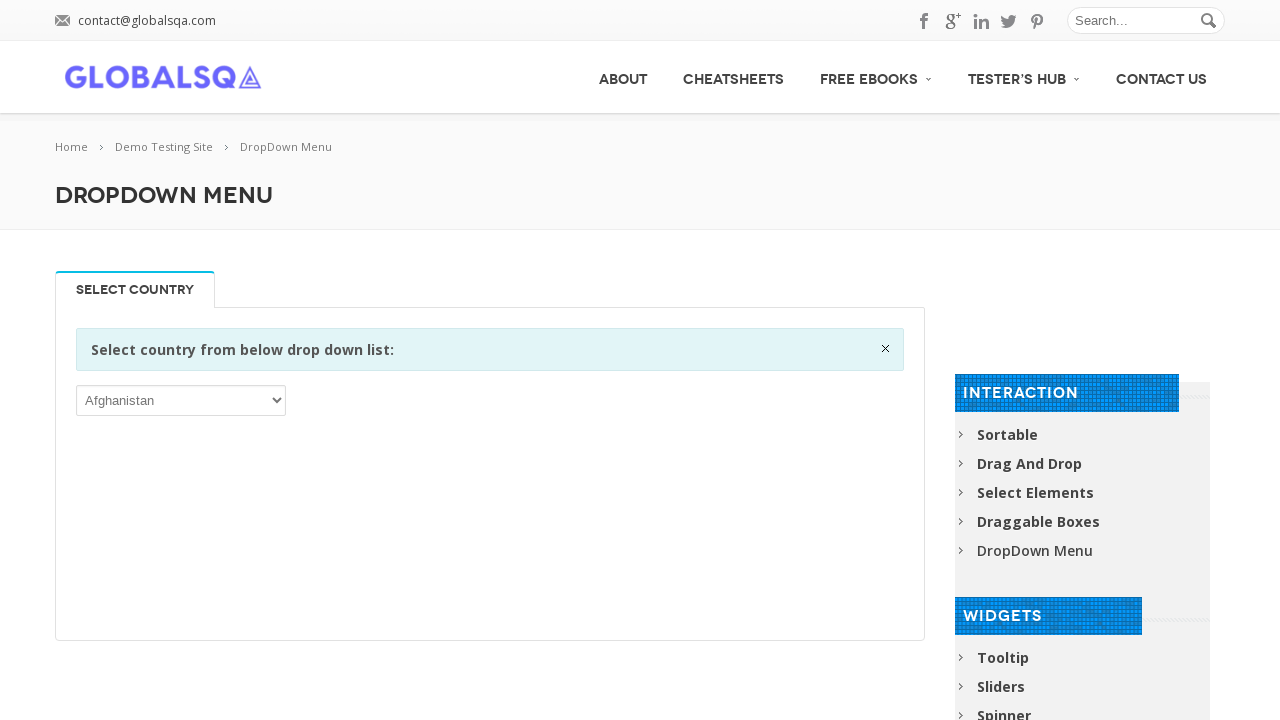

Retrieved text content from dropdown option
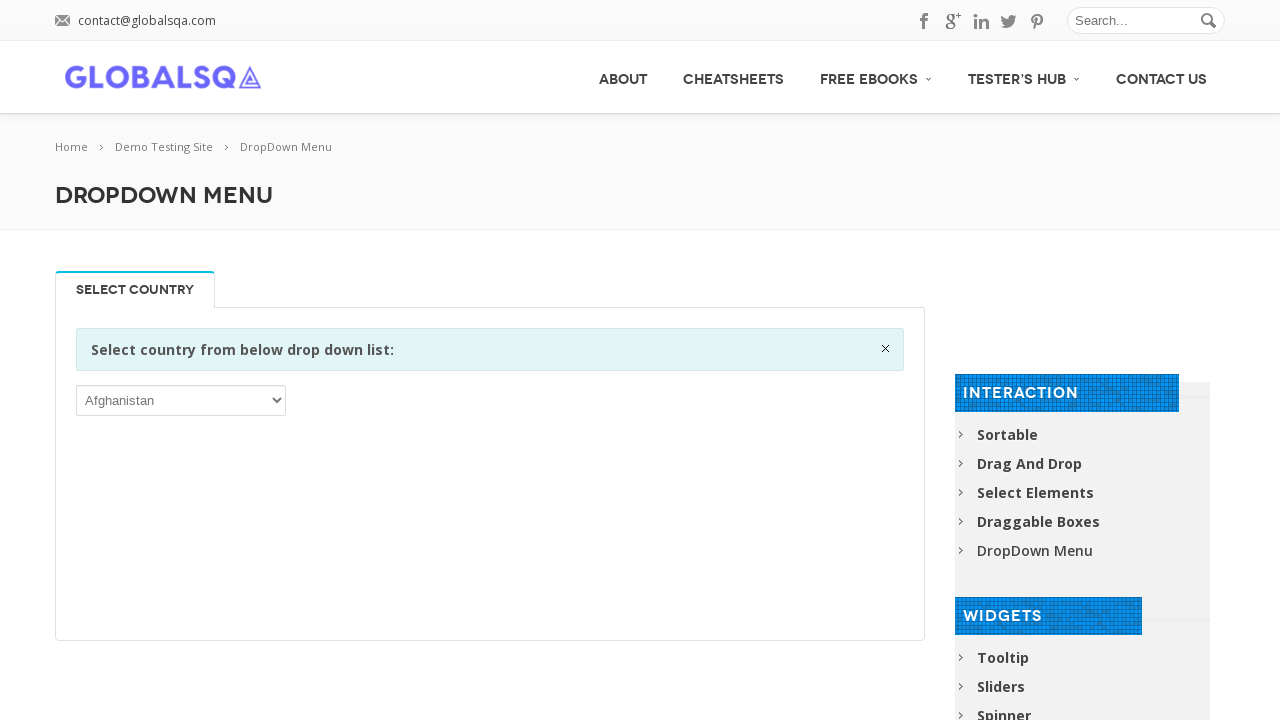

Retrieved text content from dropdown option
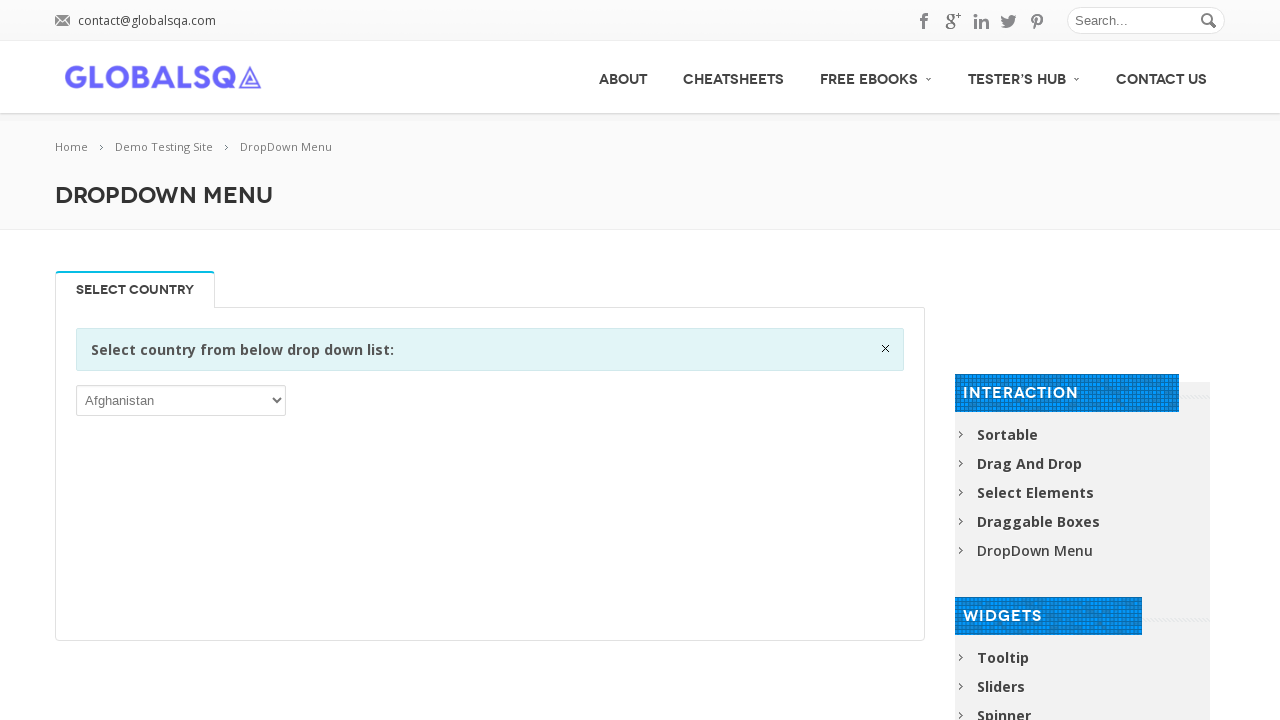

Retrieved text content from dropdown option
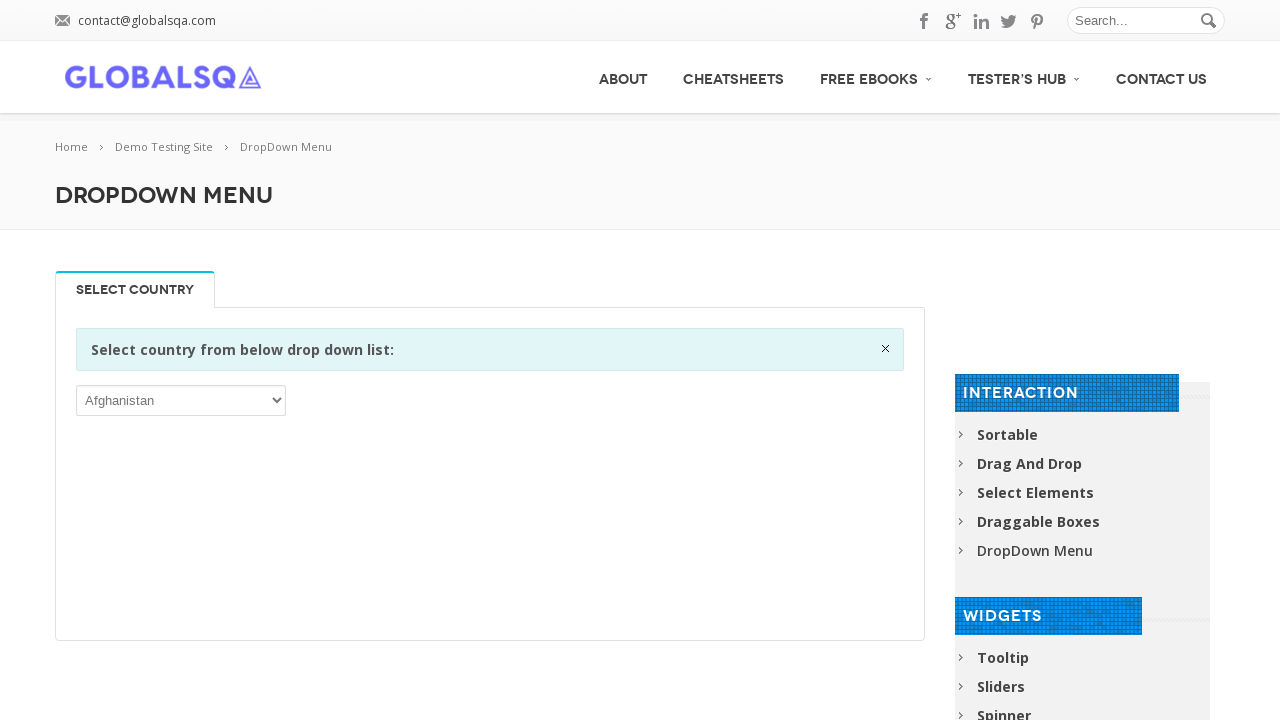

Retrieved text content from dropdown option
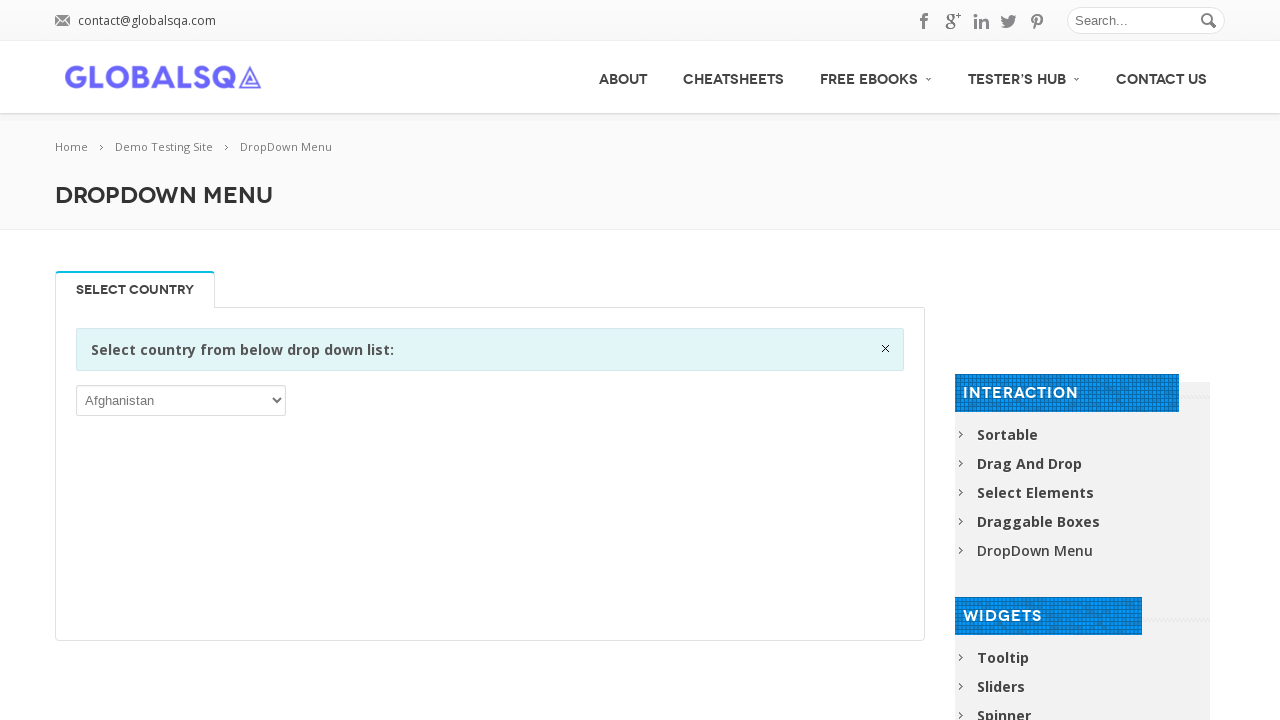

Retrieved text content from dropdown option
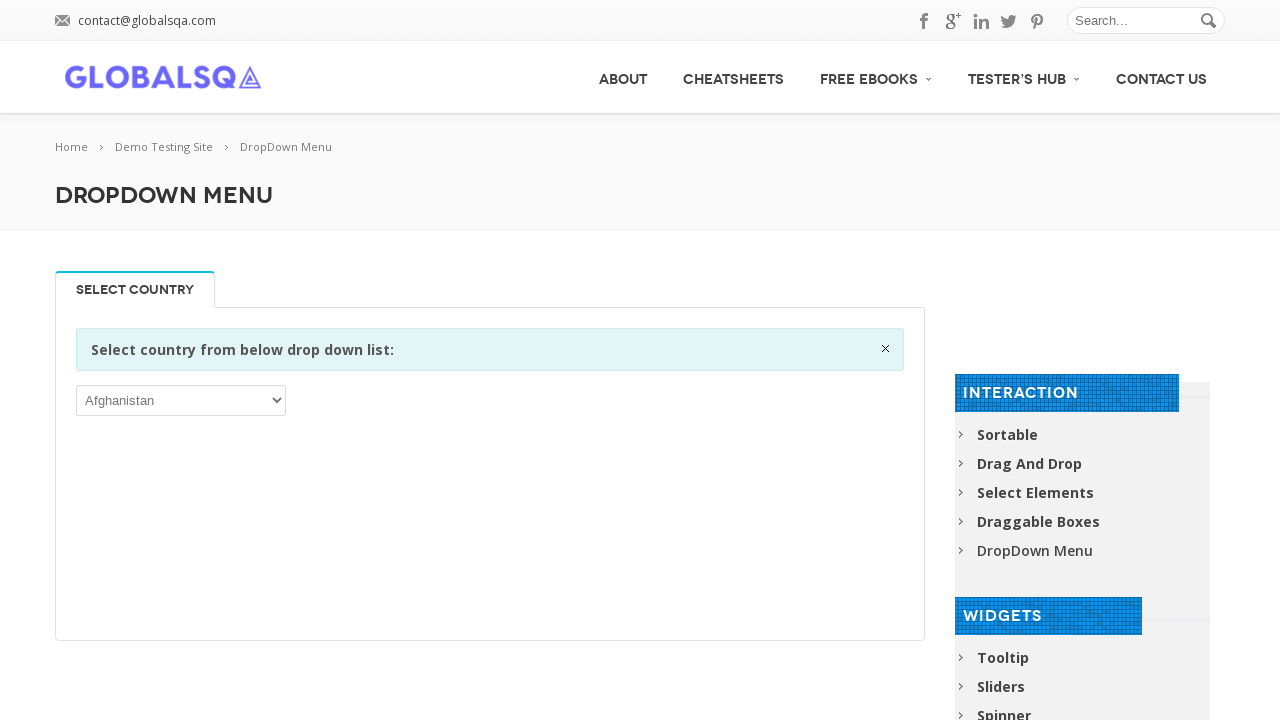

Retrieved text content from dropdown option
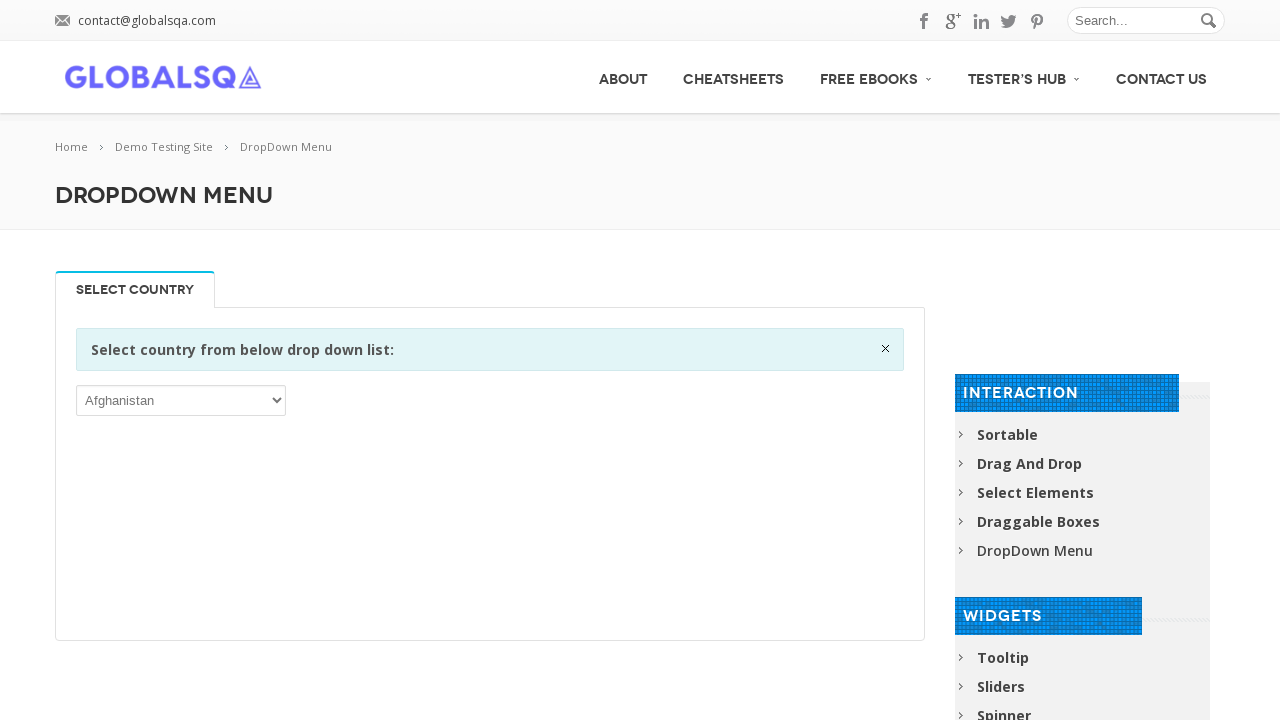

Retrieved text content from dropdown option
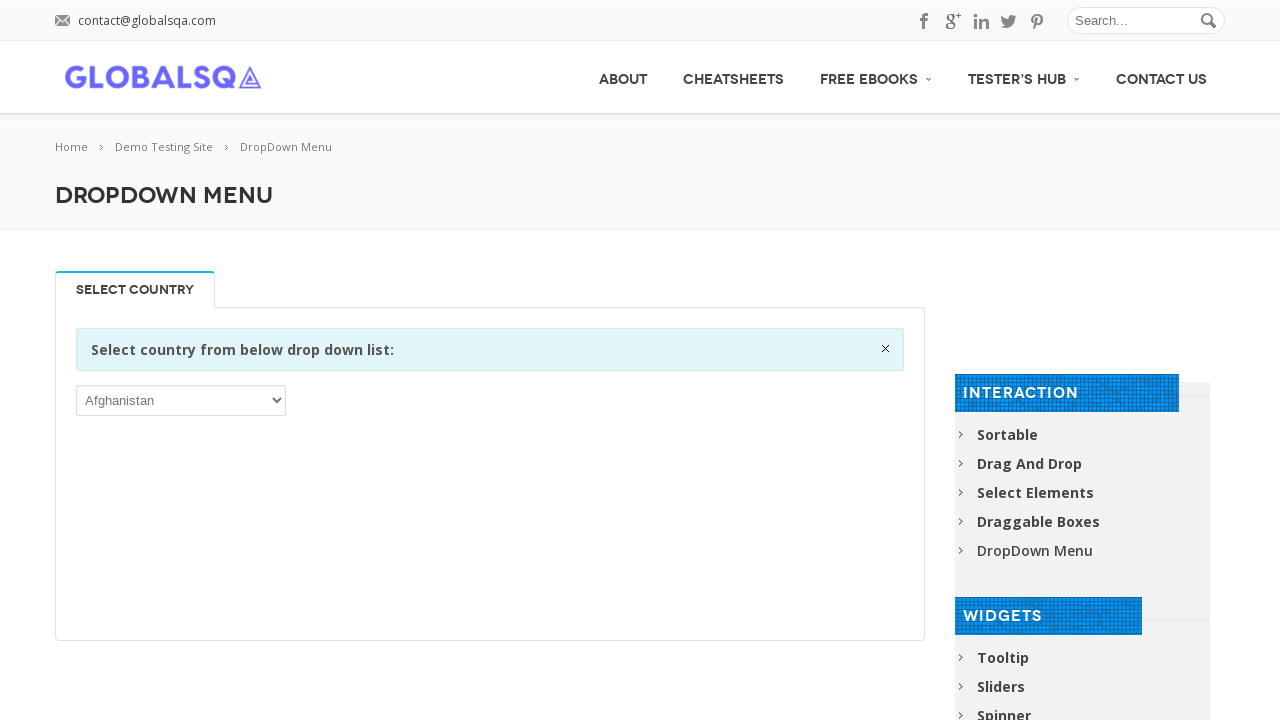

Retrieved text content from dropdown option
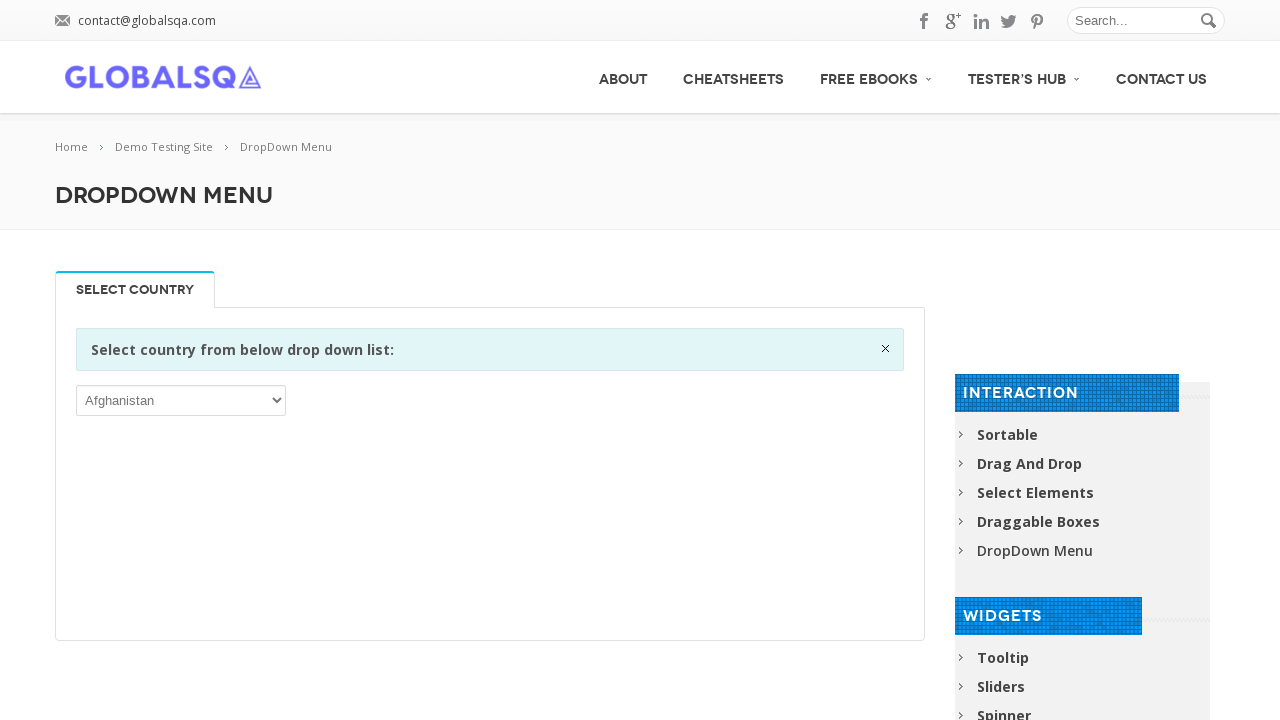

Retrieved text content from dropdown option
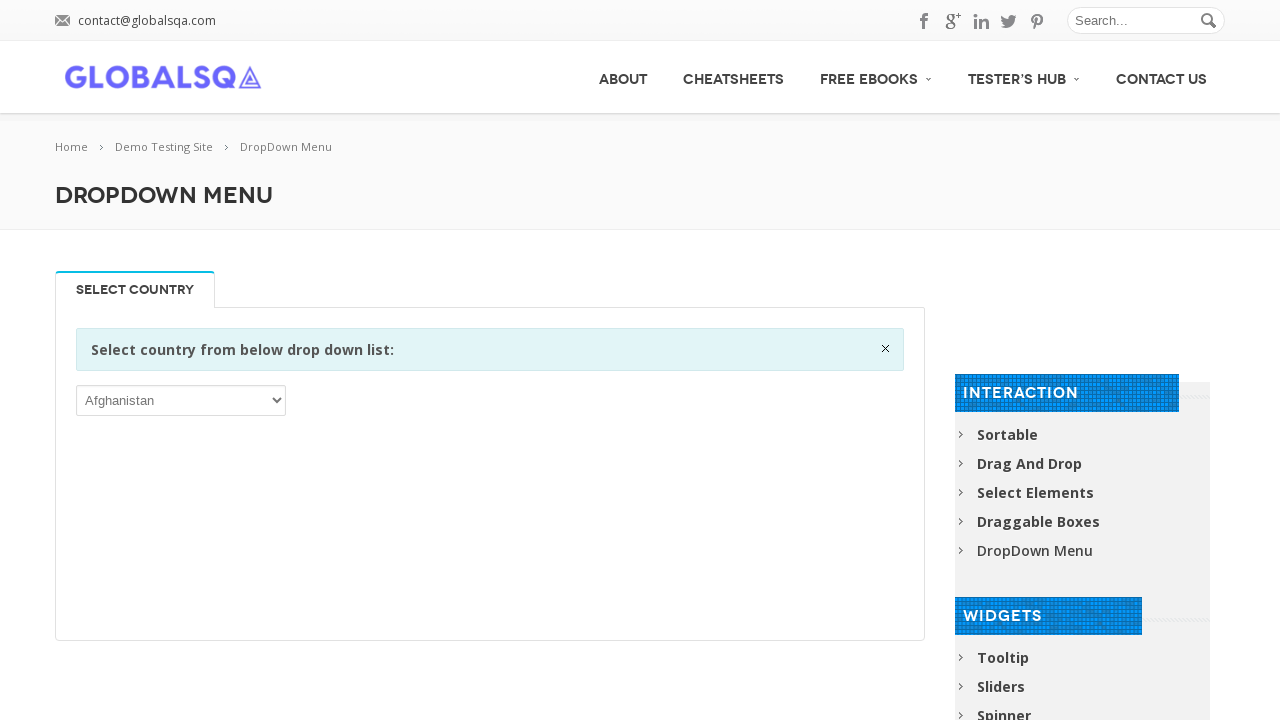

Retrieved text content from dropdown option
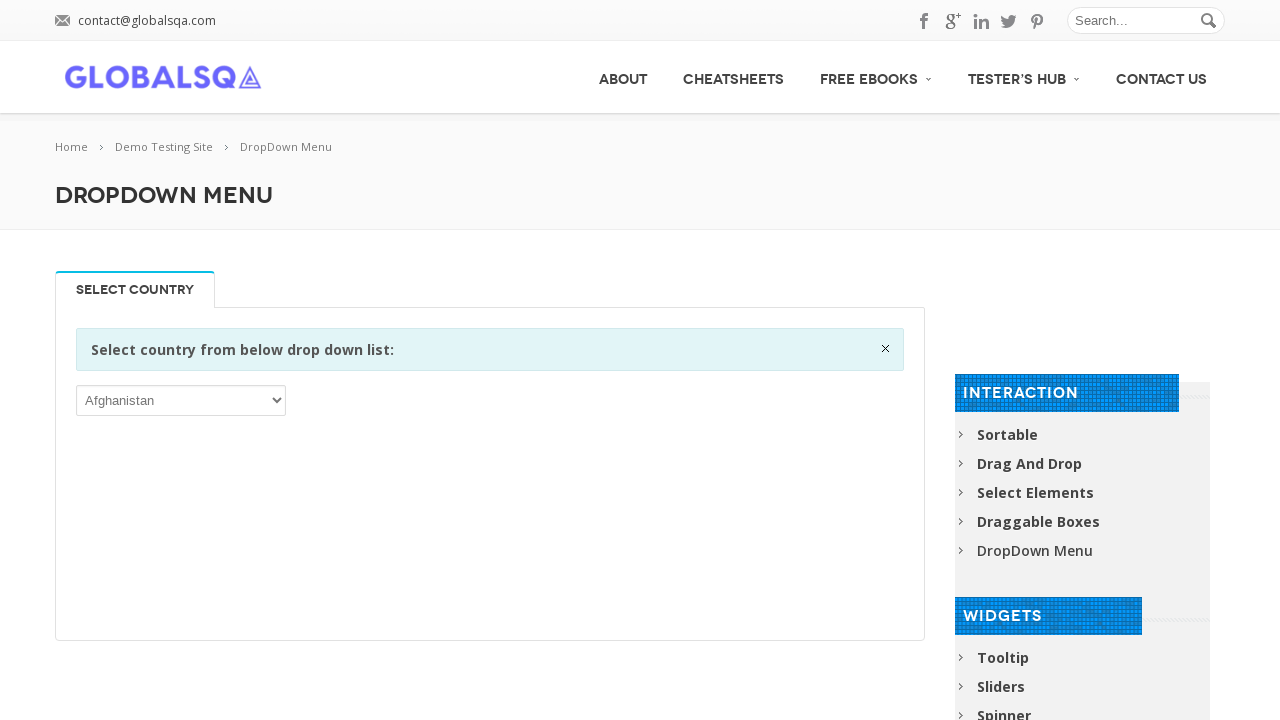

Retrieved text content from dropdown option
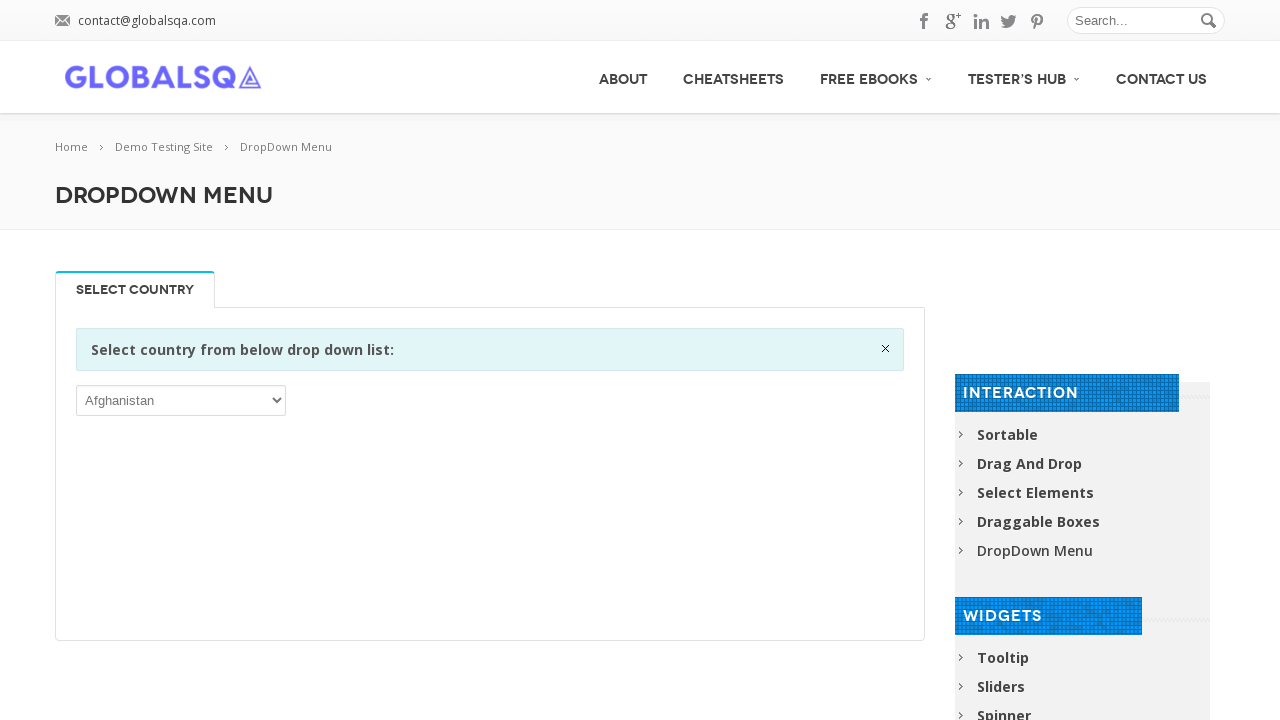

Retrieved text content from dropdown option
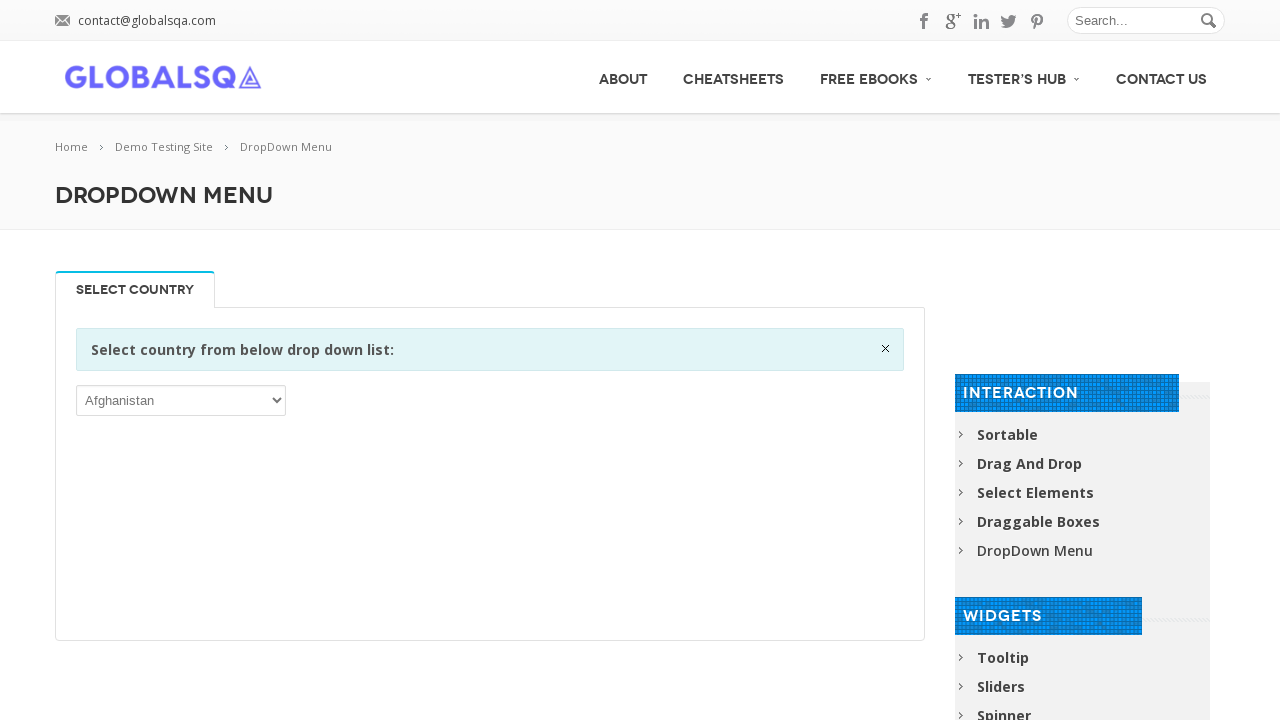

Retrieved text content from dropdown option
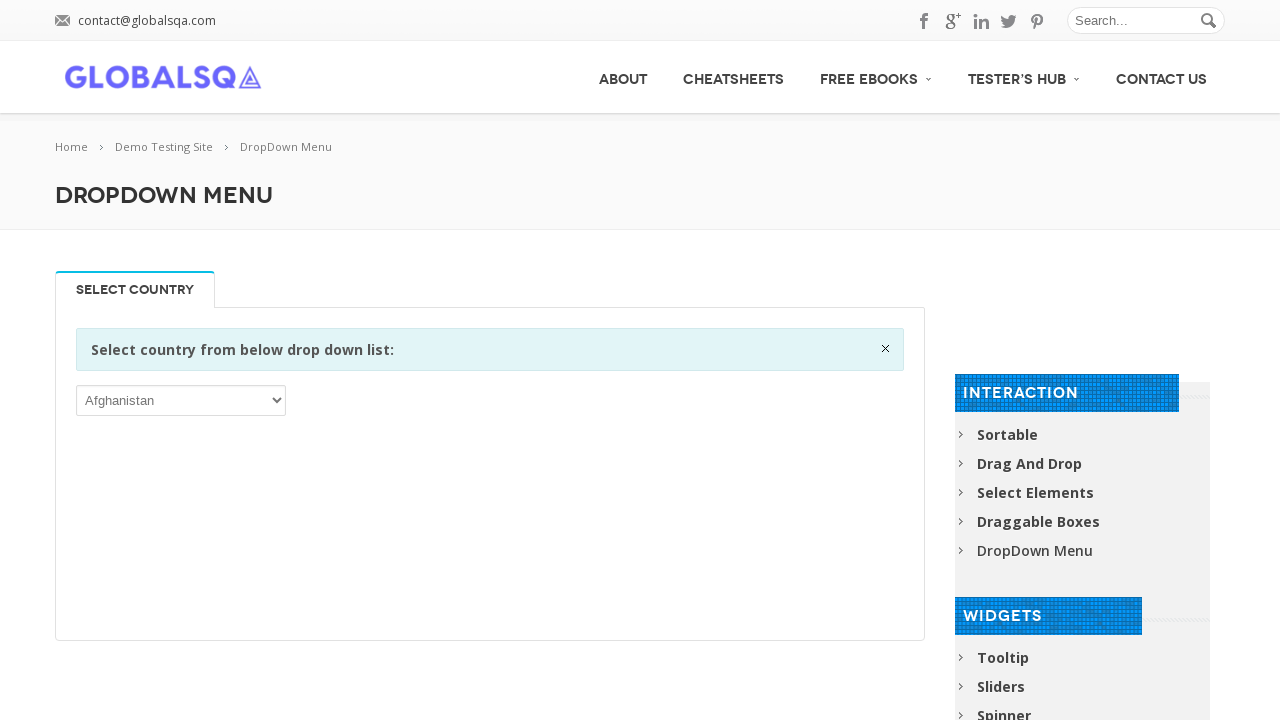

Retrieved text content from dropdown option
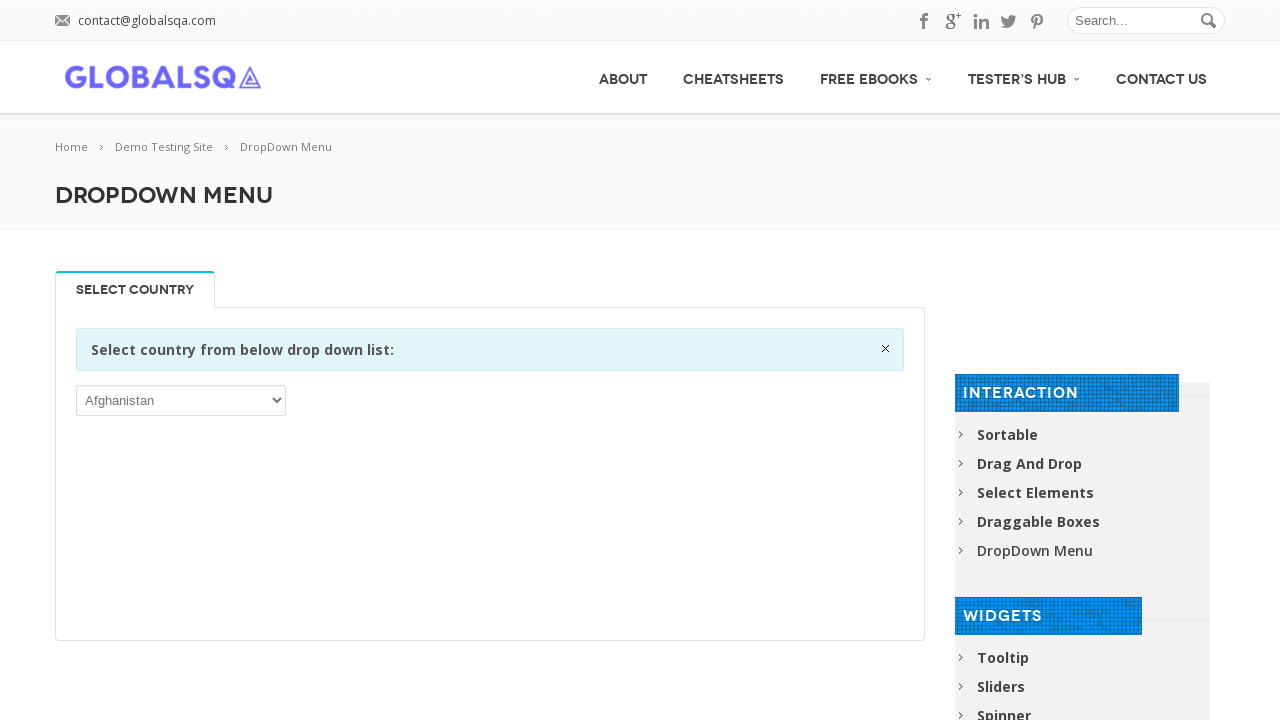

Retrieved text content from dropdown option
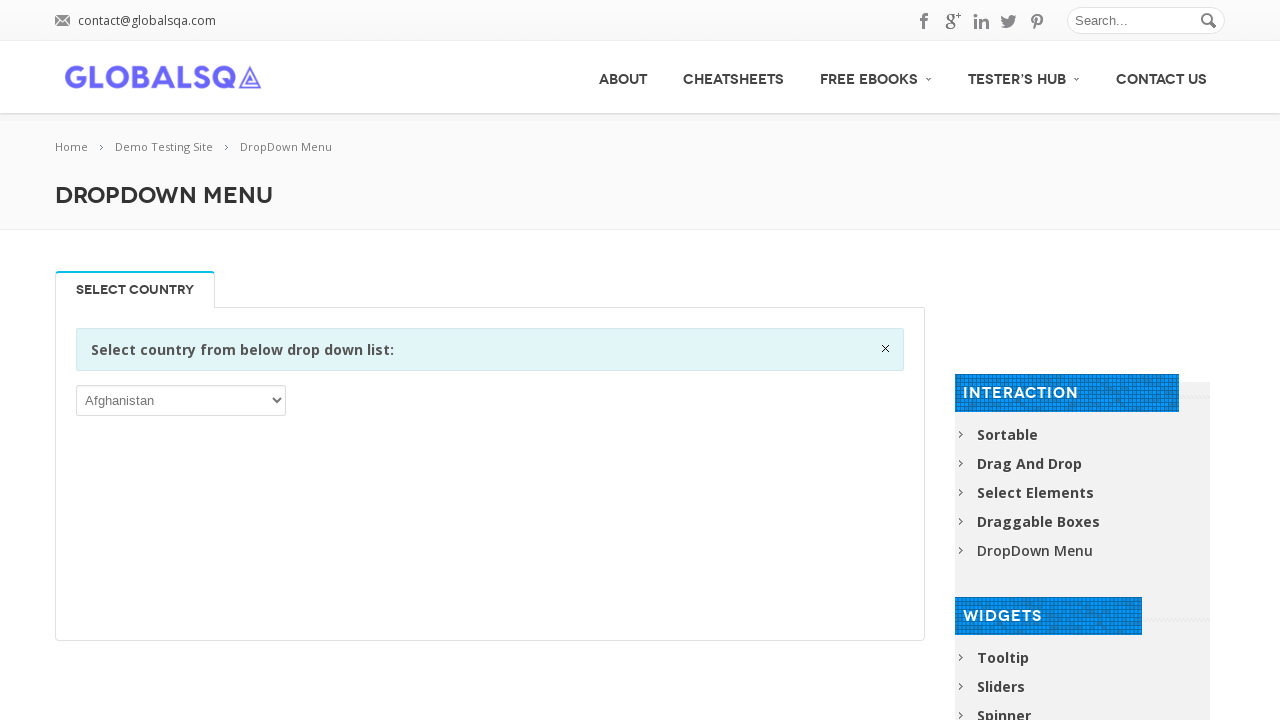

Retrieved text content from dropdown option
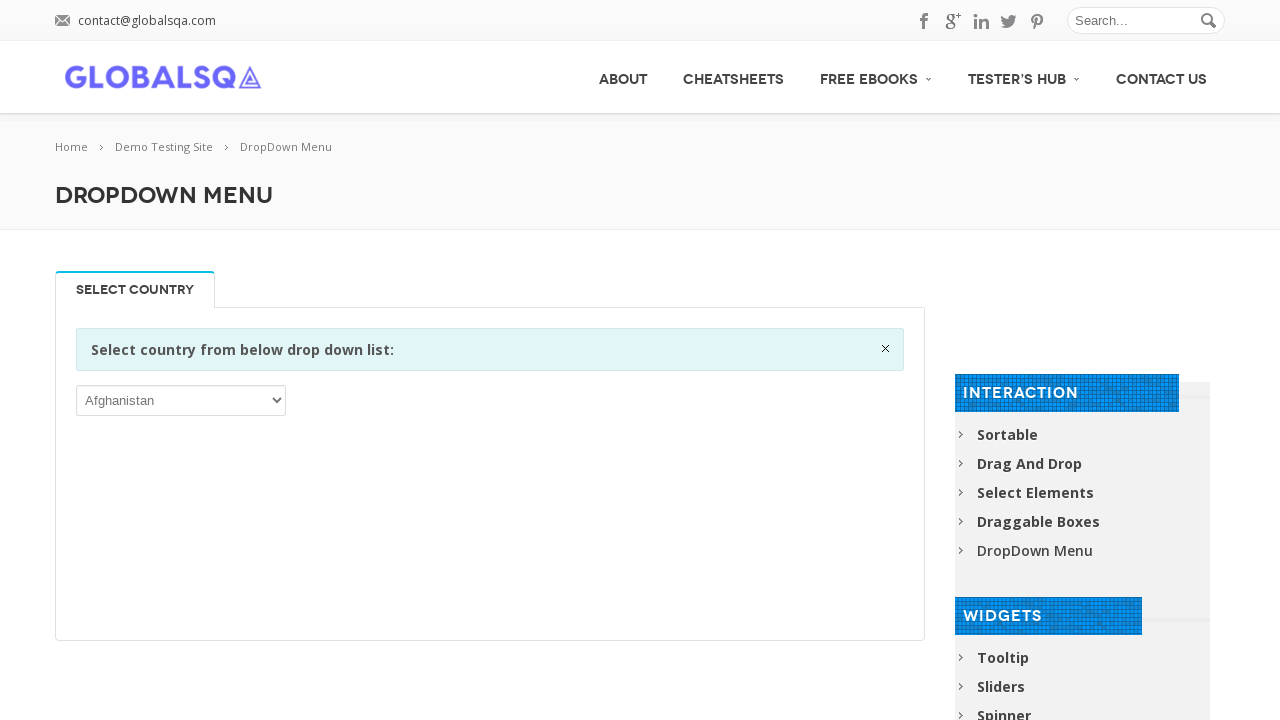

Retrieved text content from dropdown option
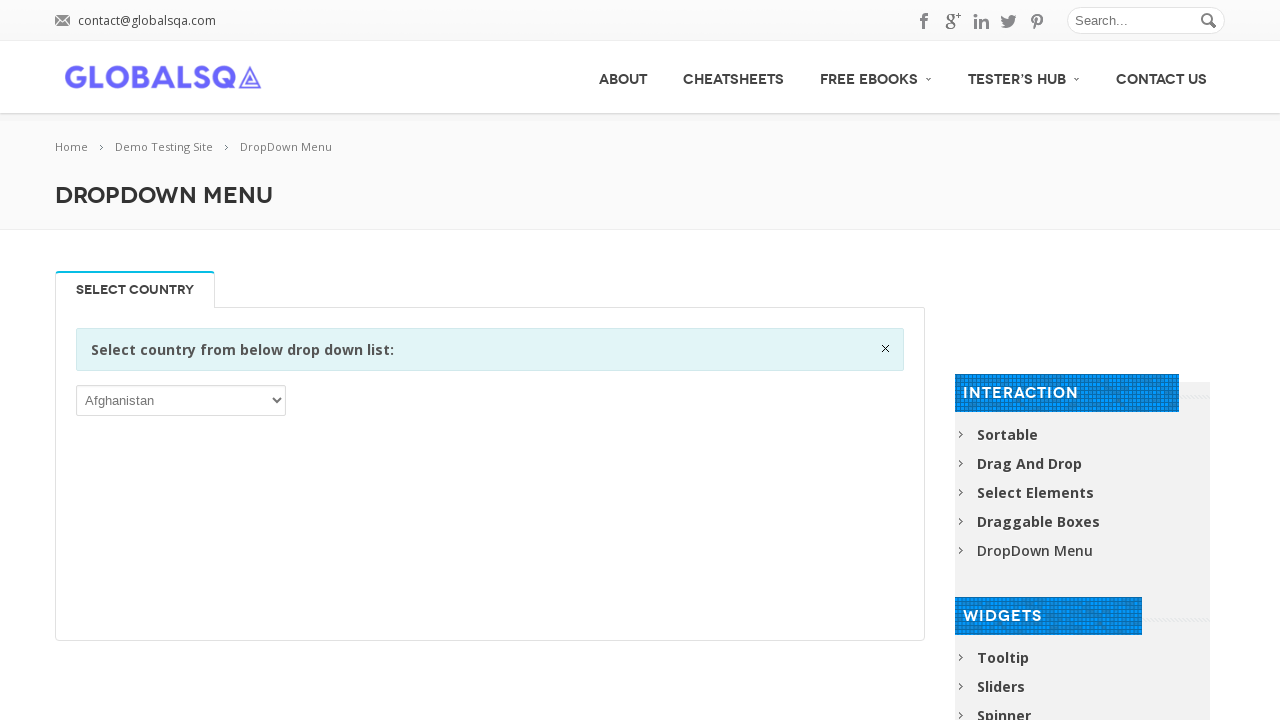

Retrieved text content from dropdown option
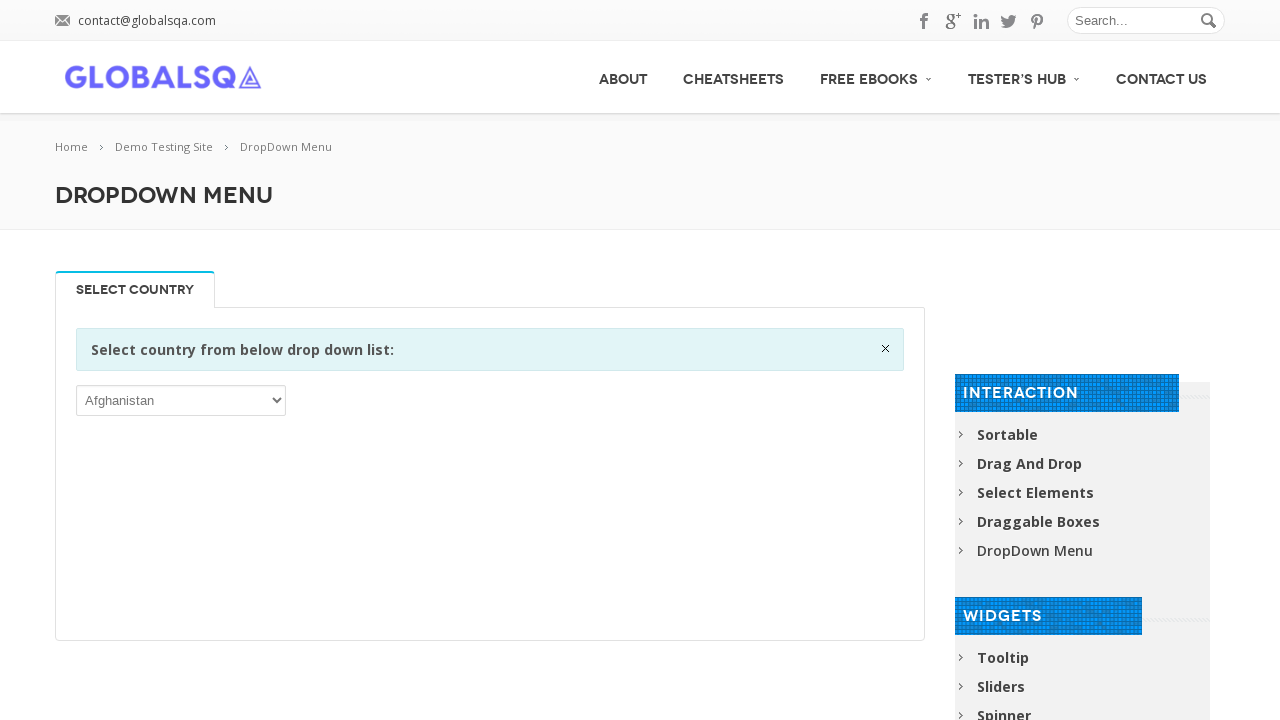

Retrieved text content from dropdown option
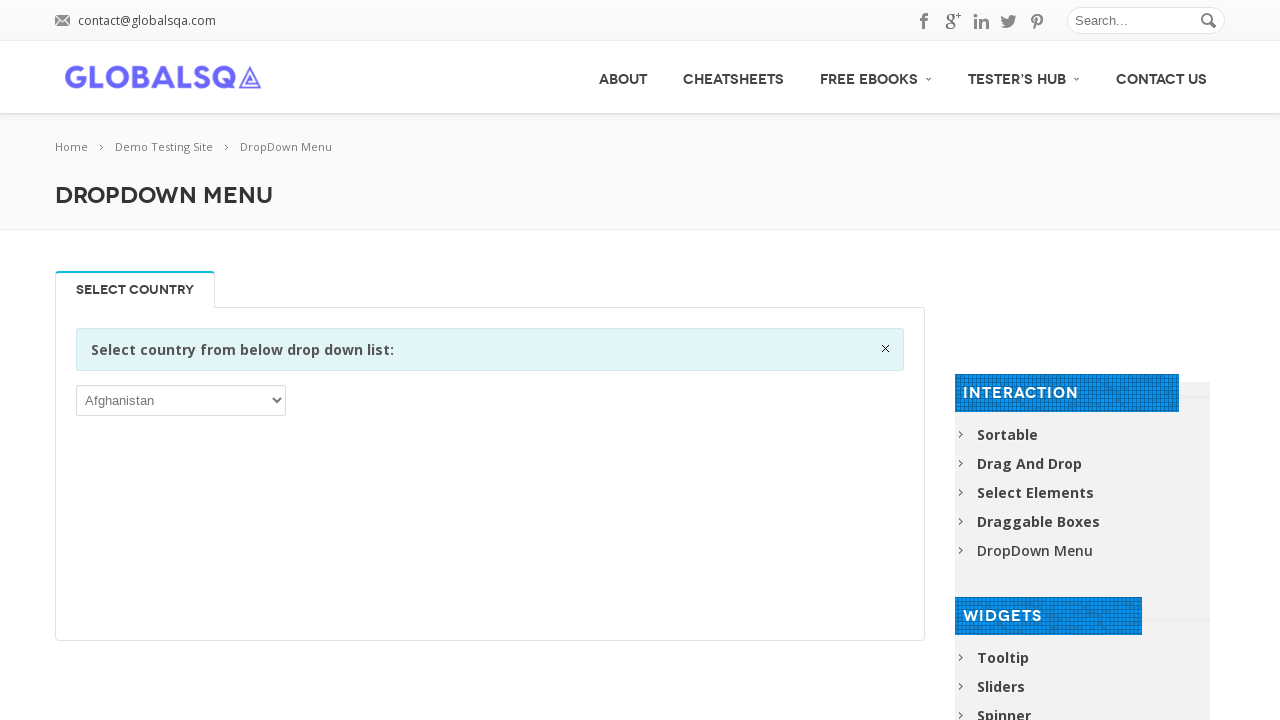

Retrieved text content from dropdown option
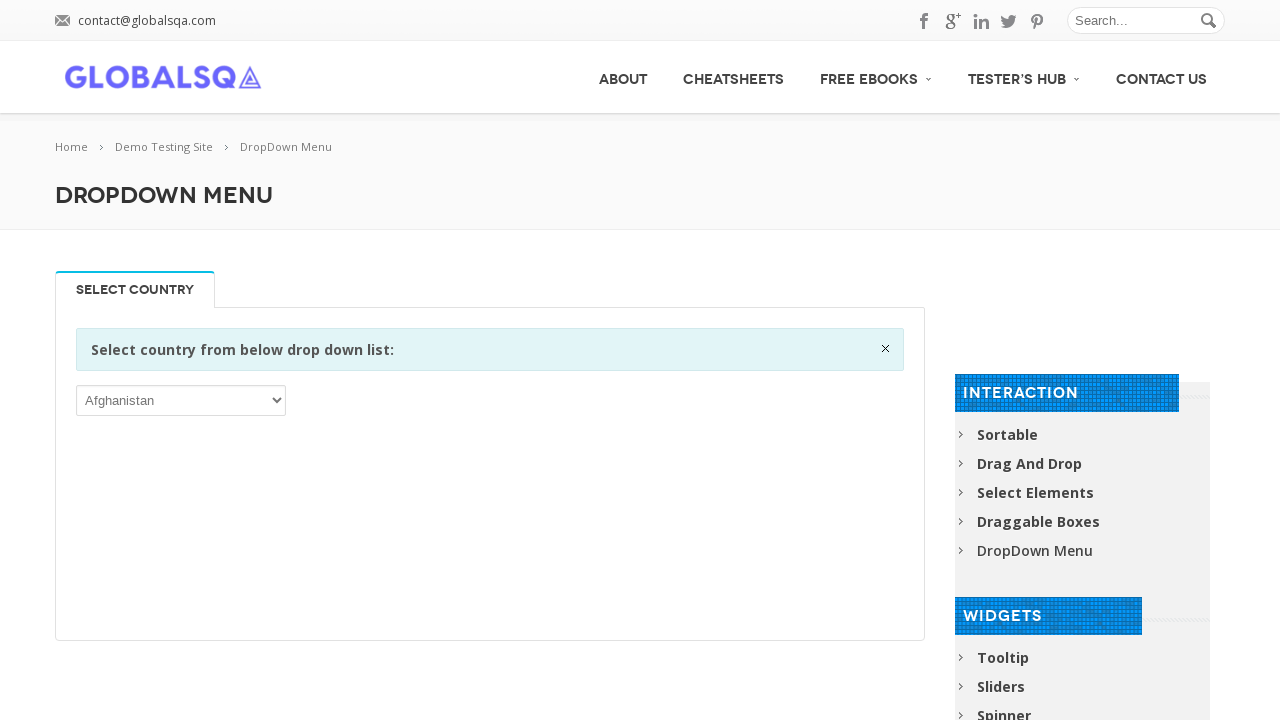

Retrieved text content from dropdown option
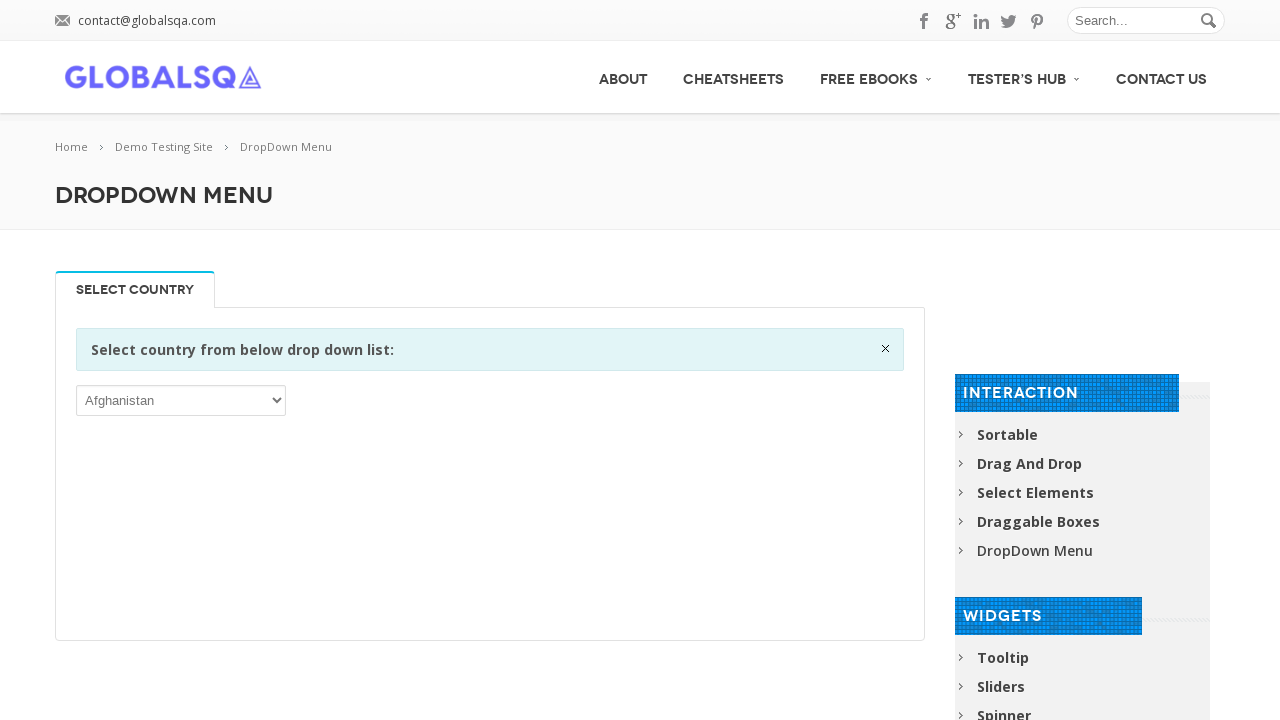

Retrieved text content from dropdown option
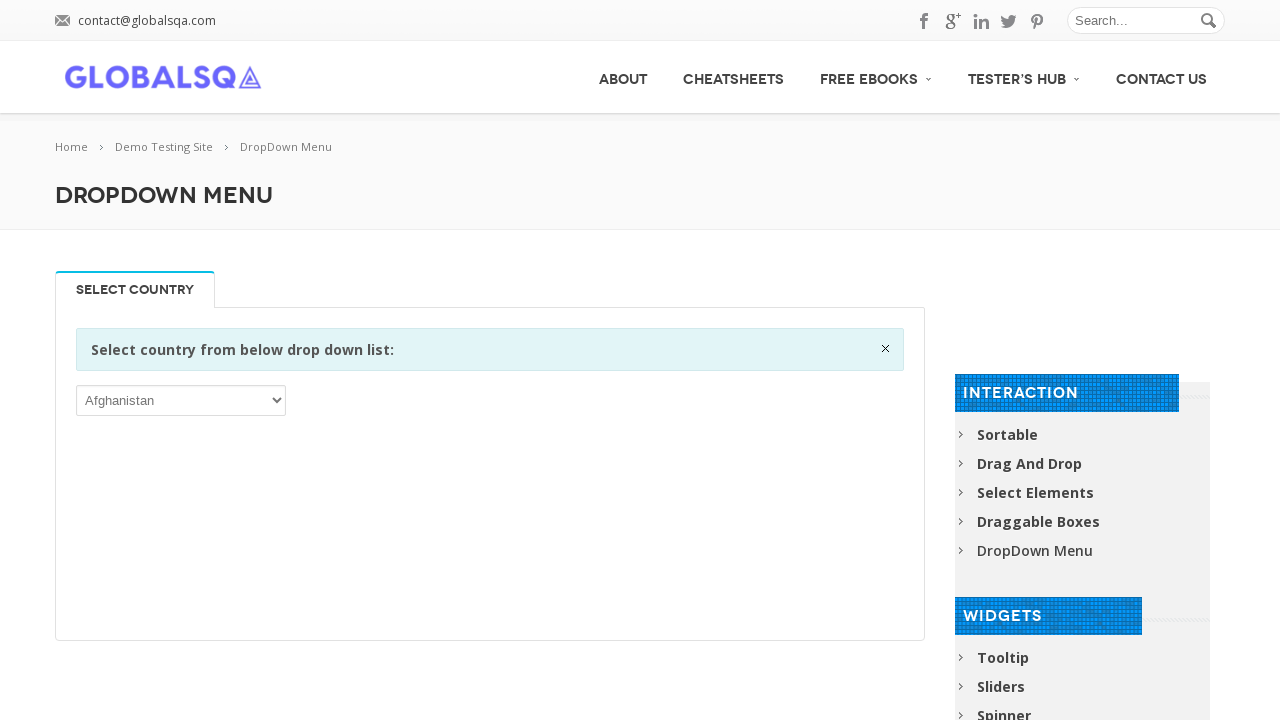

Retrieved text content from dropdown option
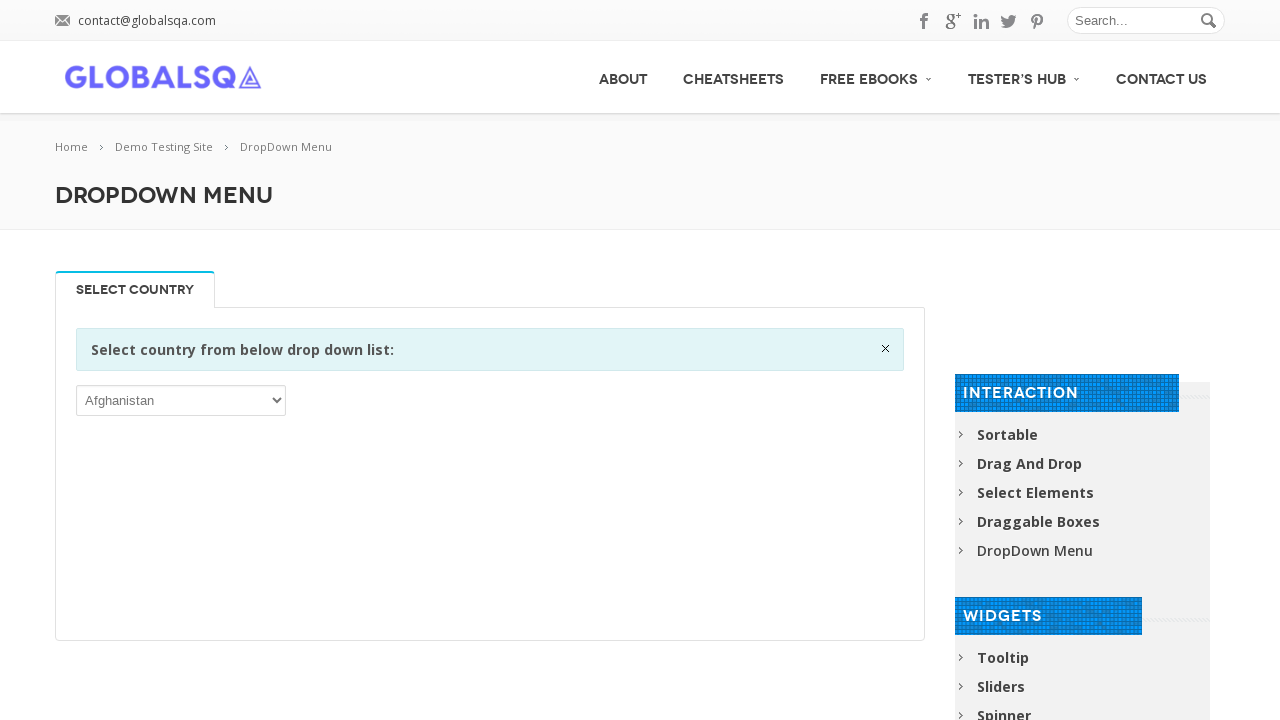

Retrieved text content from dropdown option
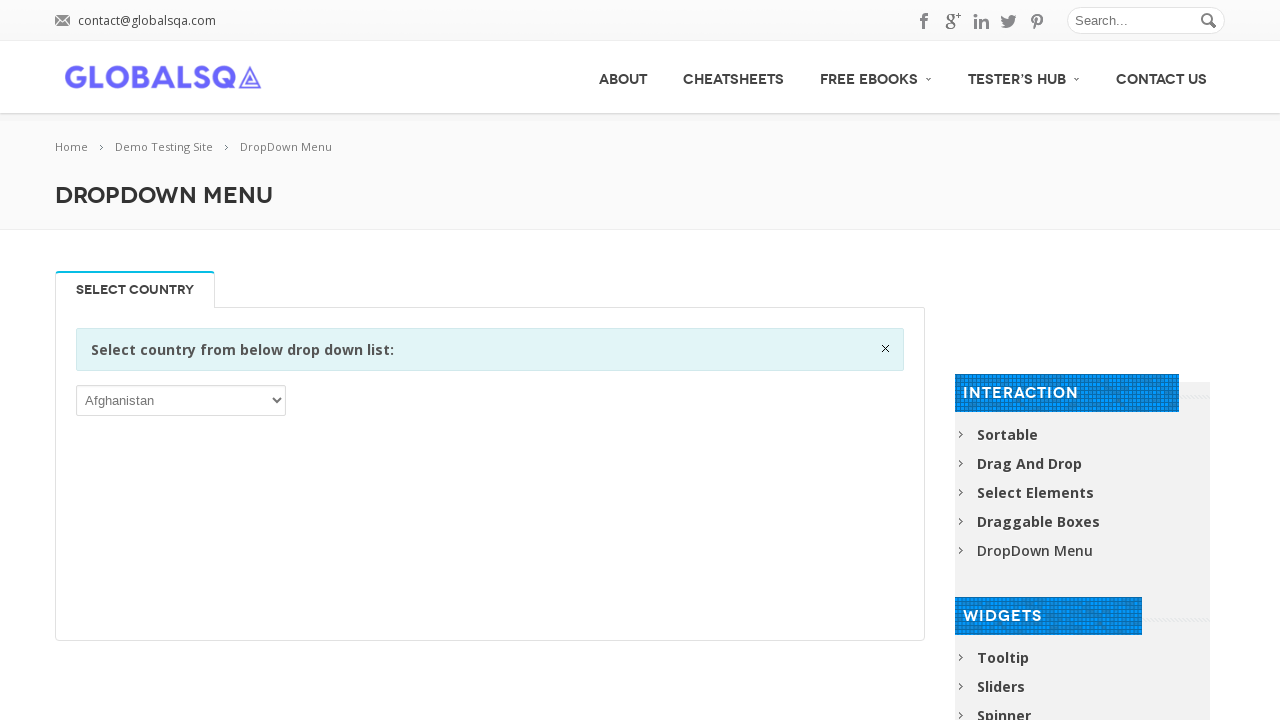

Retrieved text content from dropdown option
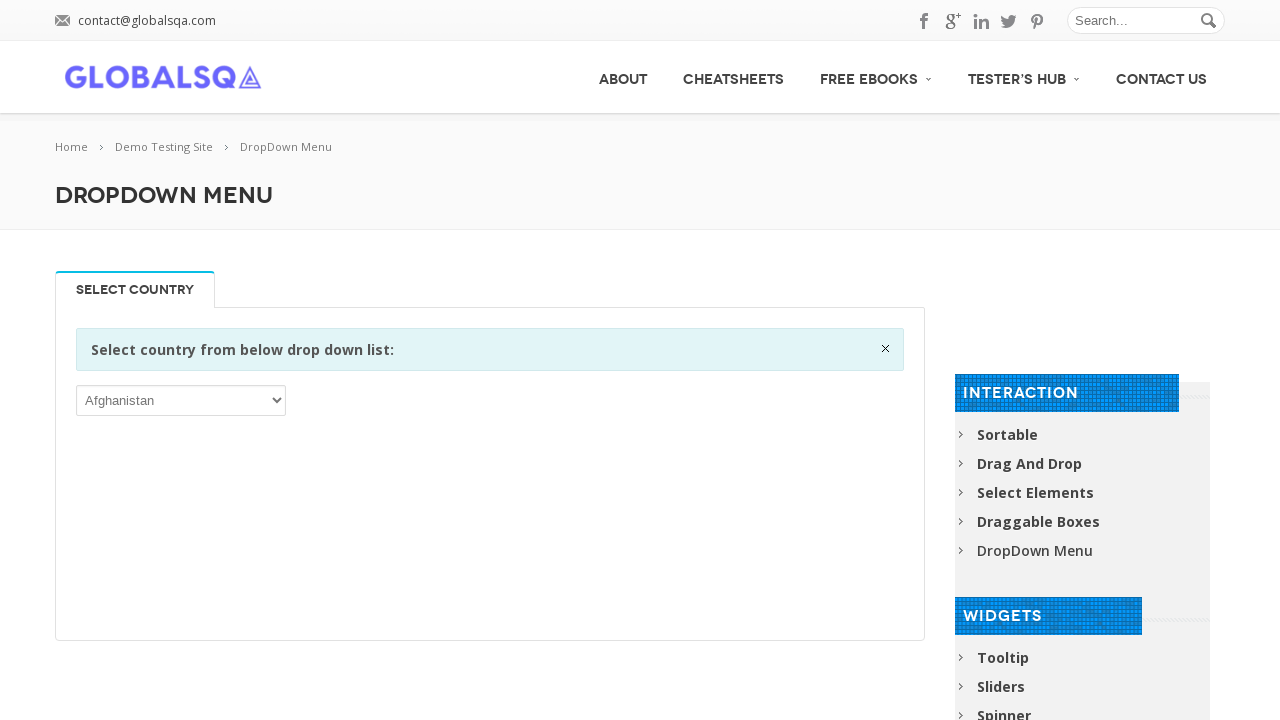

Retrieved text content from dropdown option
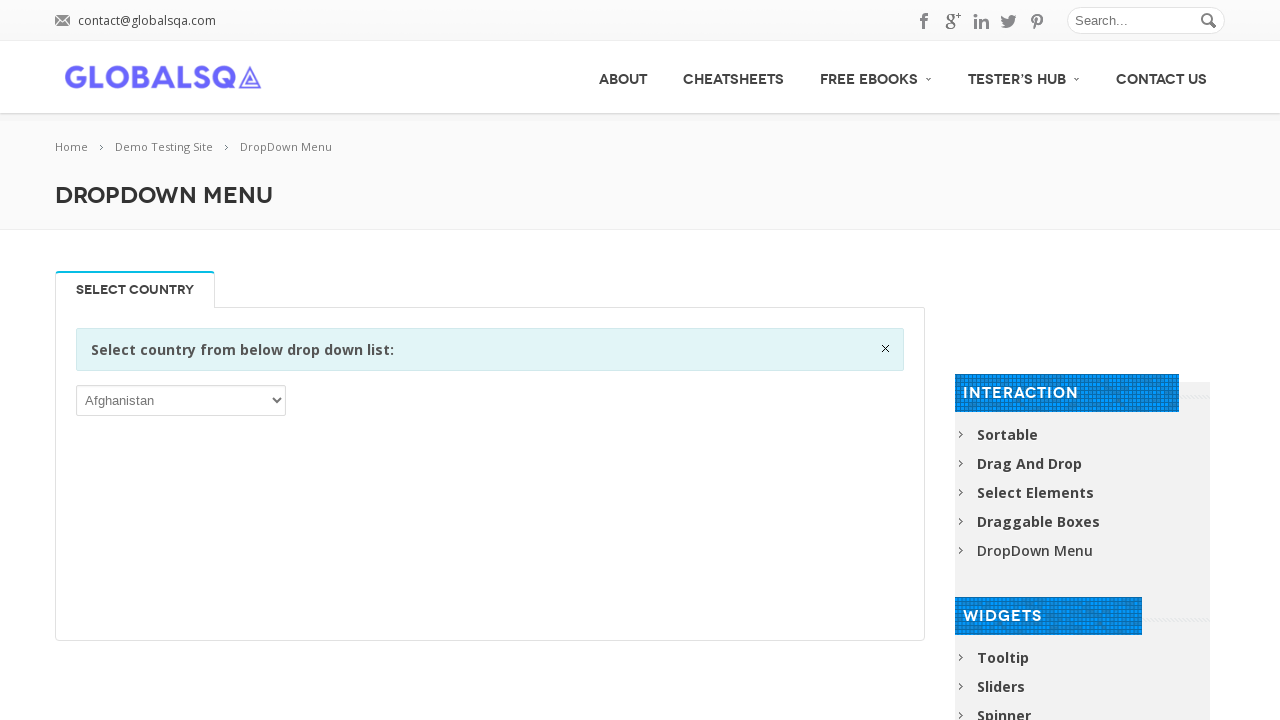

Retrieved text content from dropdown option
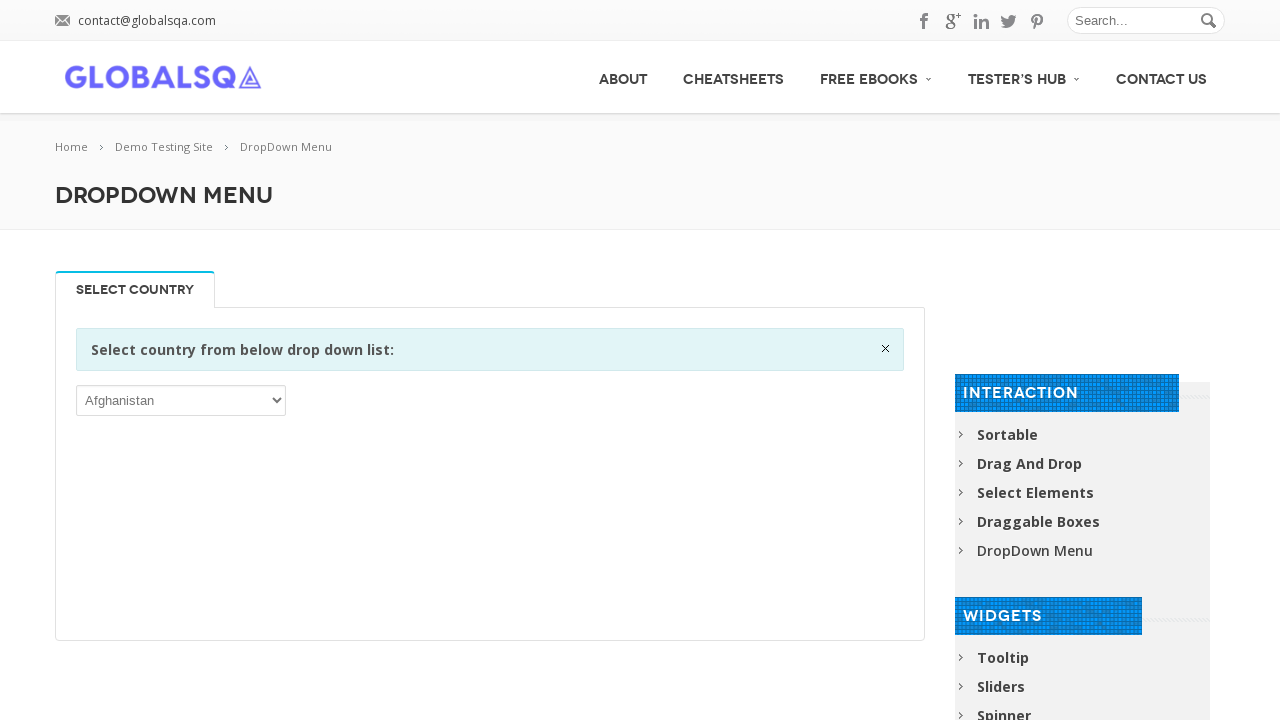

Retrieved text content from dropdown option
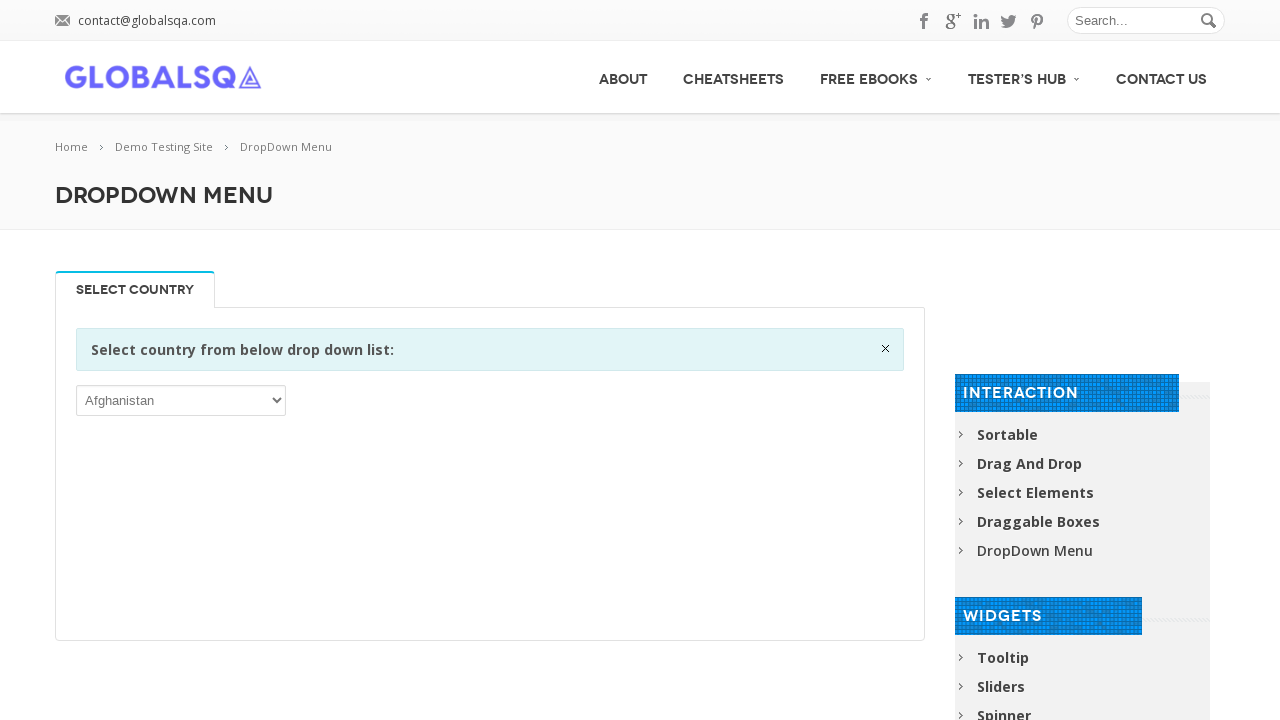

Retrieved text content from dropdown option
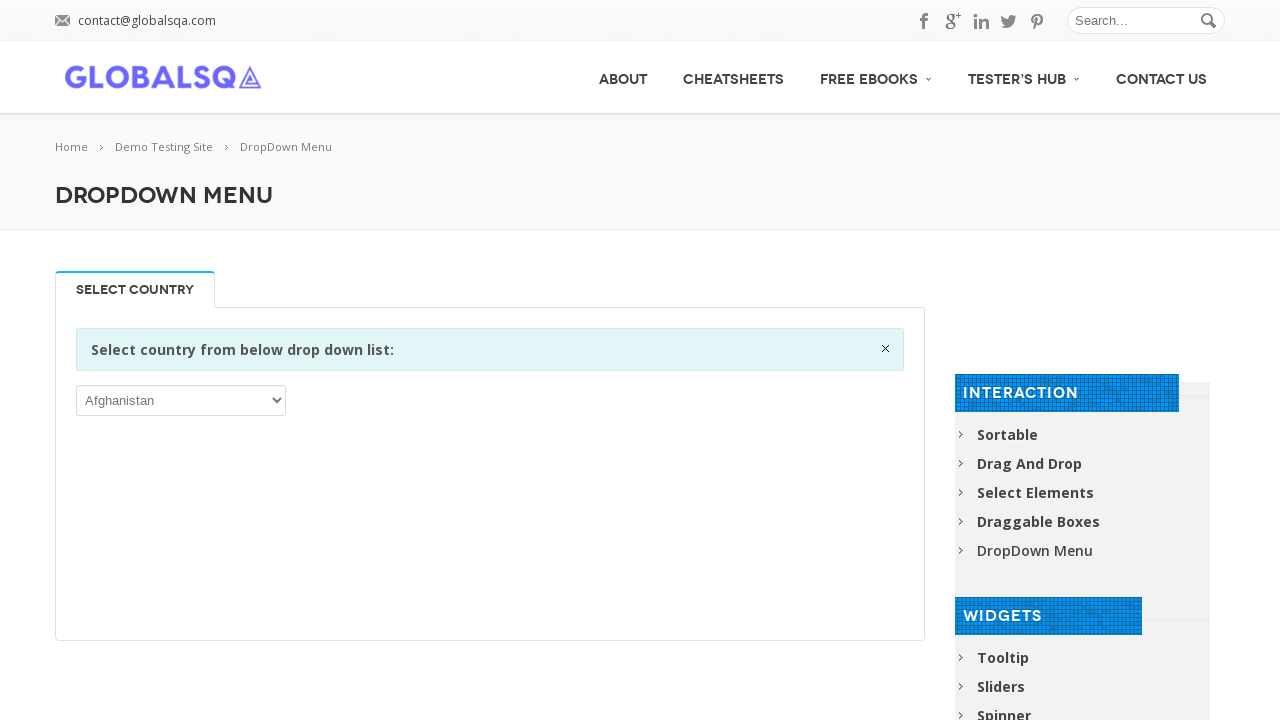

Retrieved text content from dropdown option
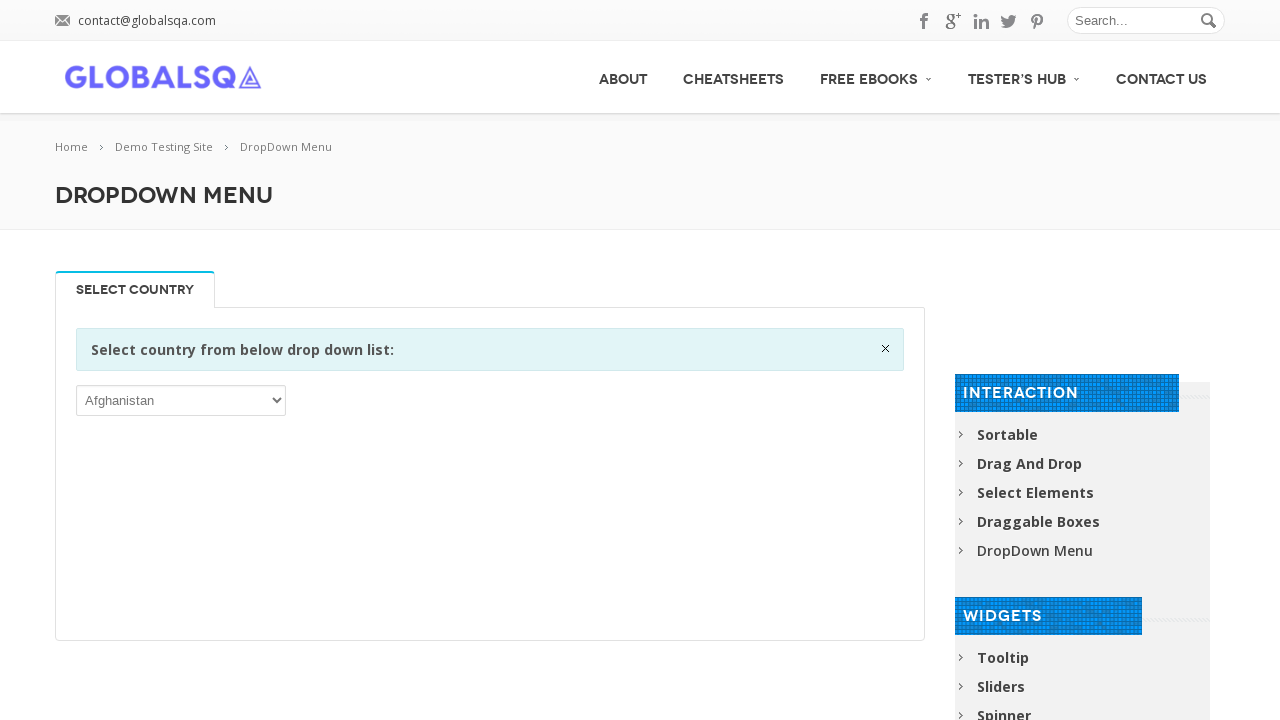

Retrieved text content from dropdown option
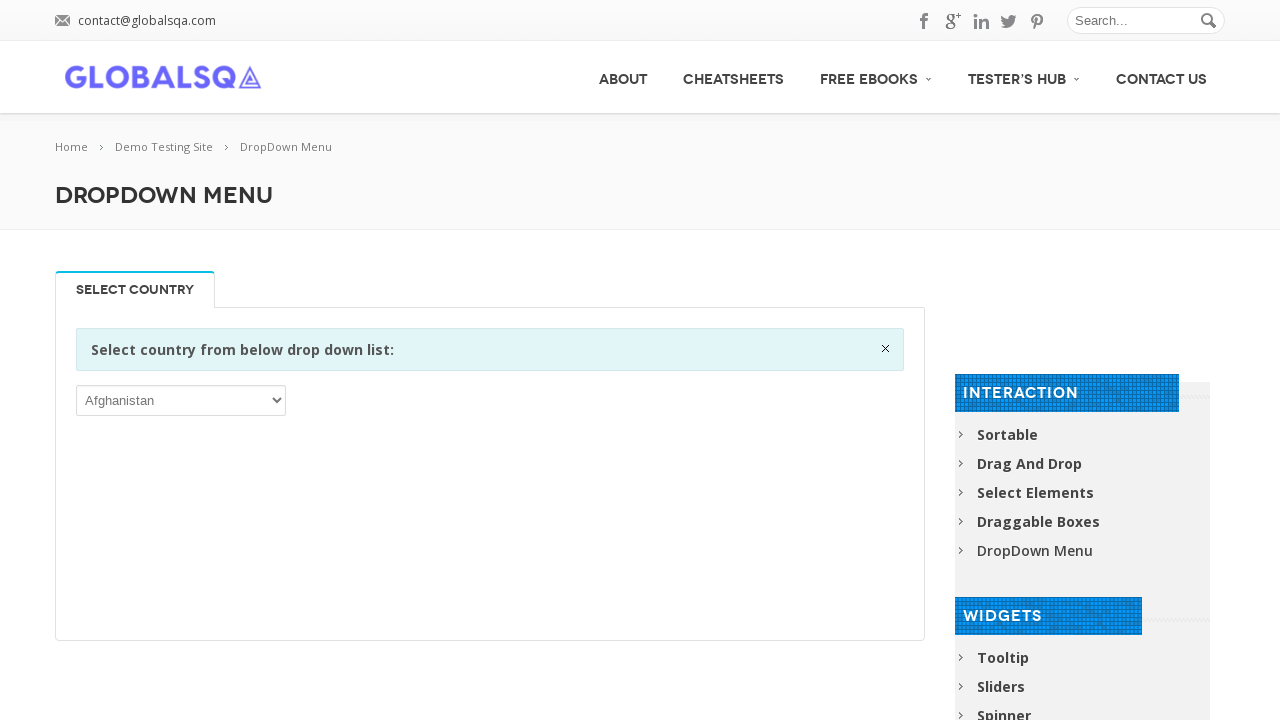

Retrieved text content from dropdown option
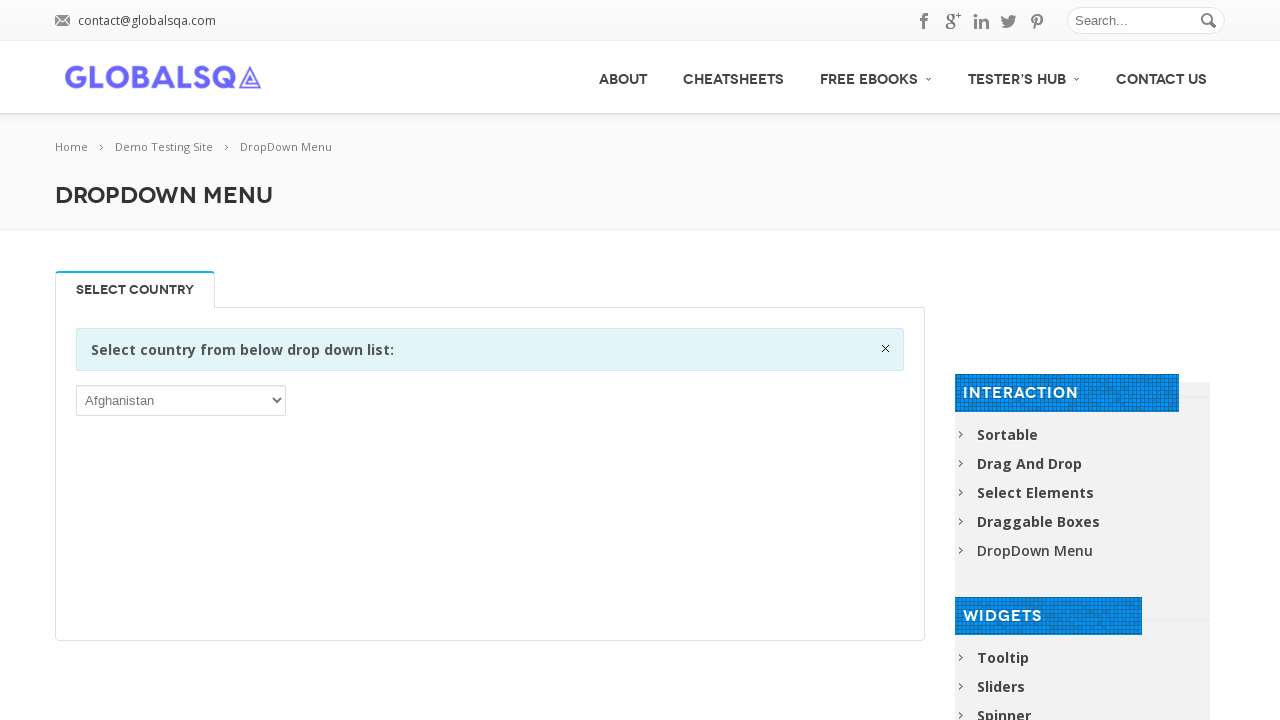

Retrieved text content from dropdown option
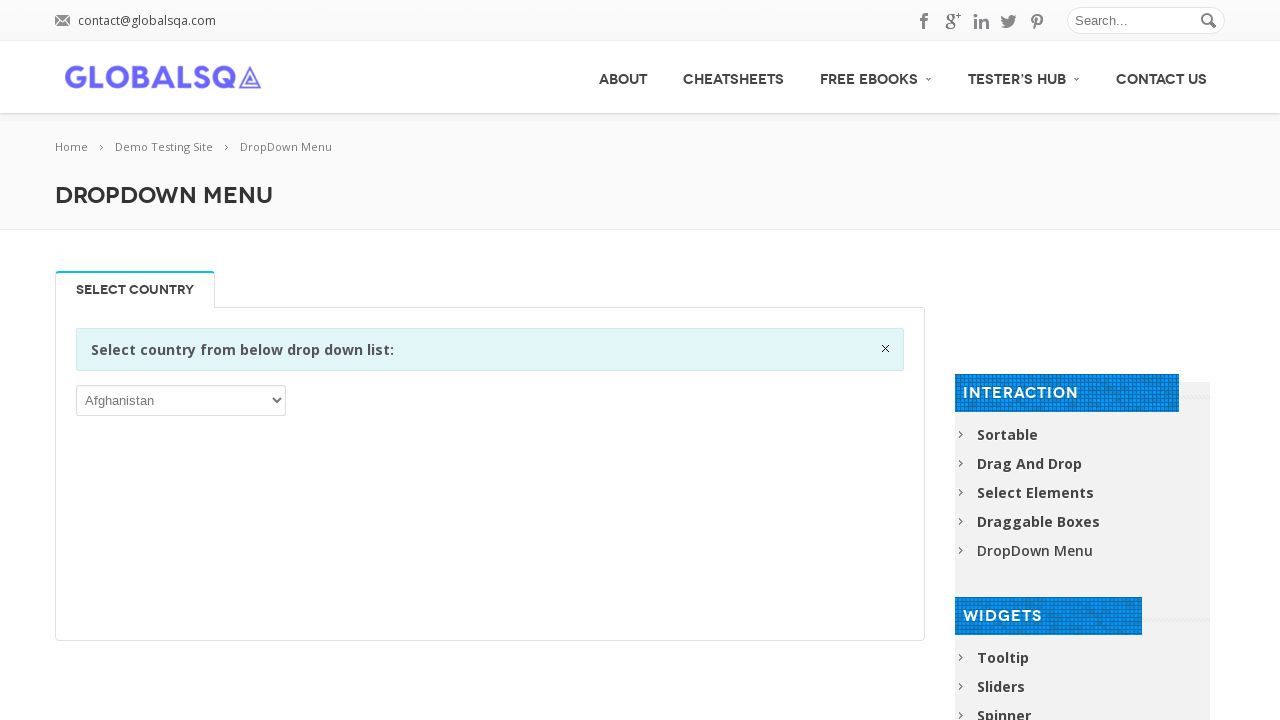

Retrieved text content from dropdown option
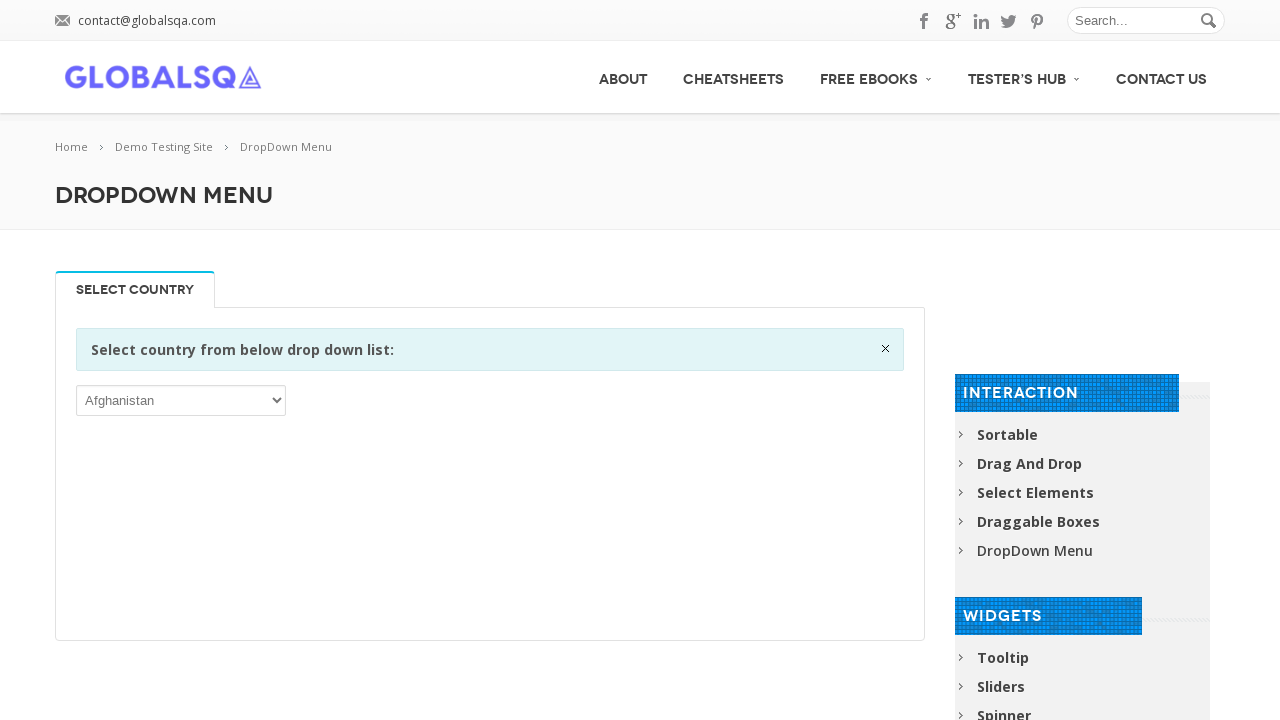

Retrieved text content from dropdown option
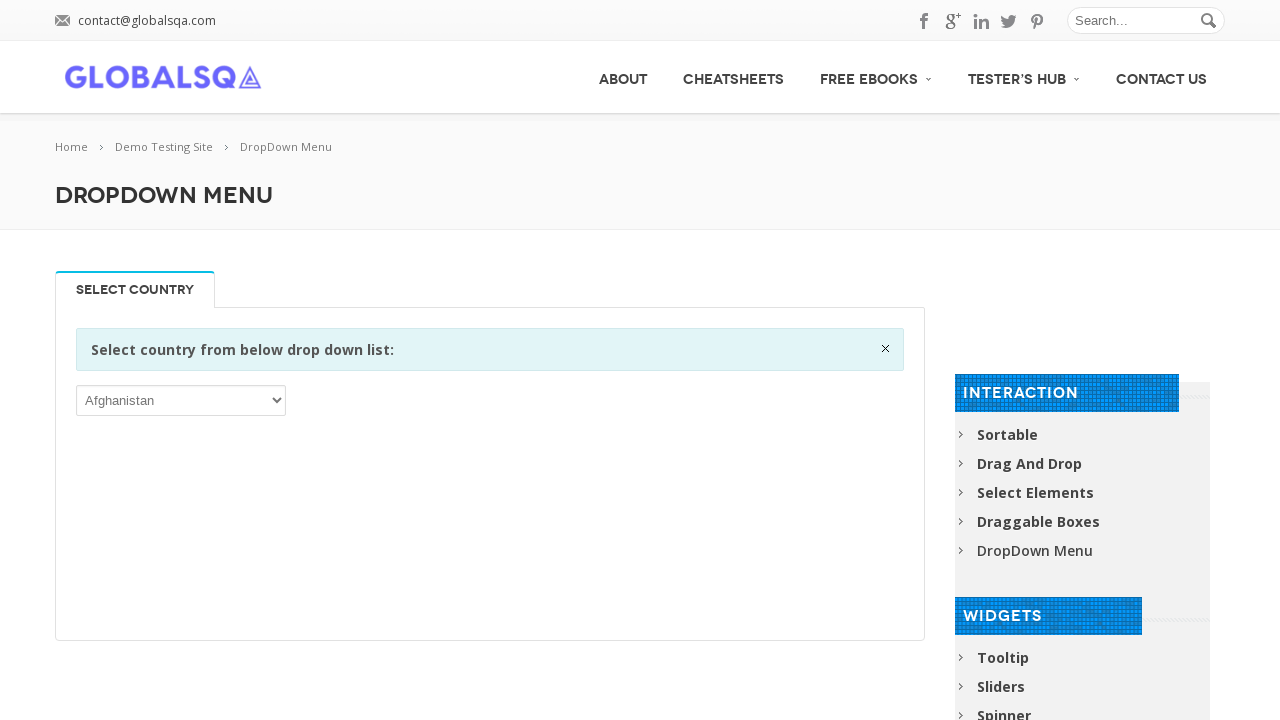

Retrieved text content from dropdown option
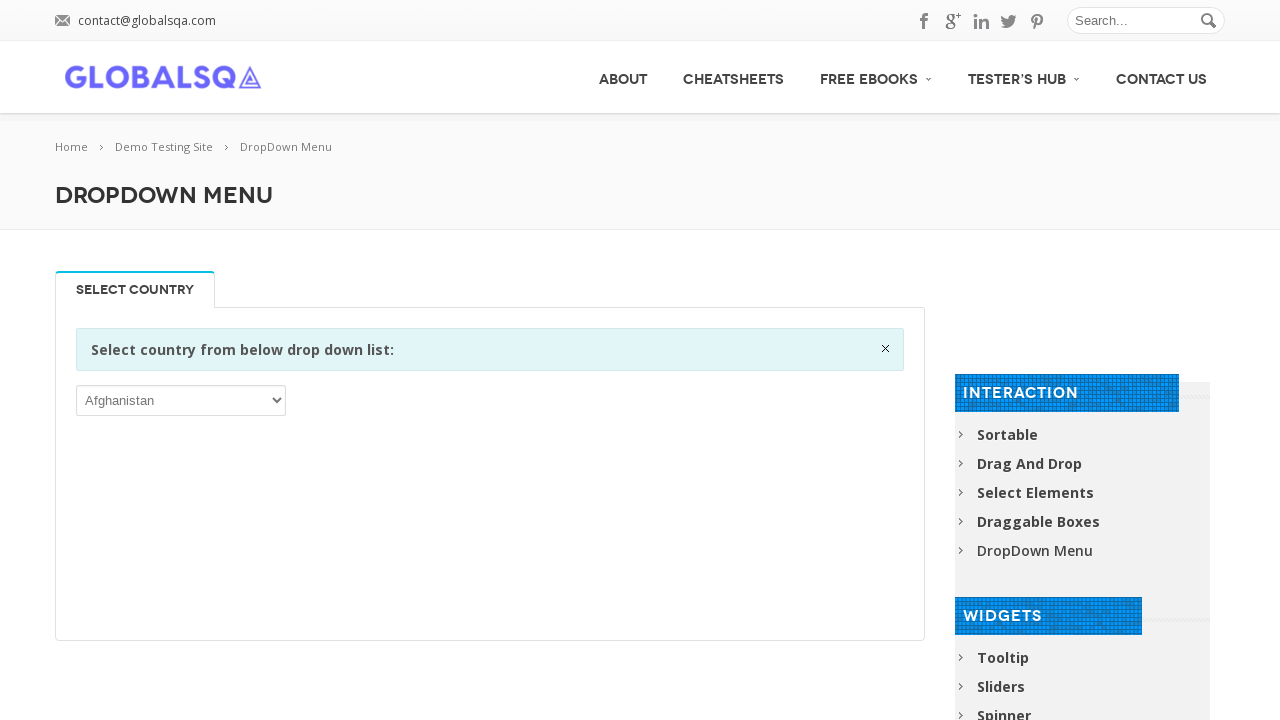

Retrieved text content from dropdown option
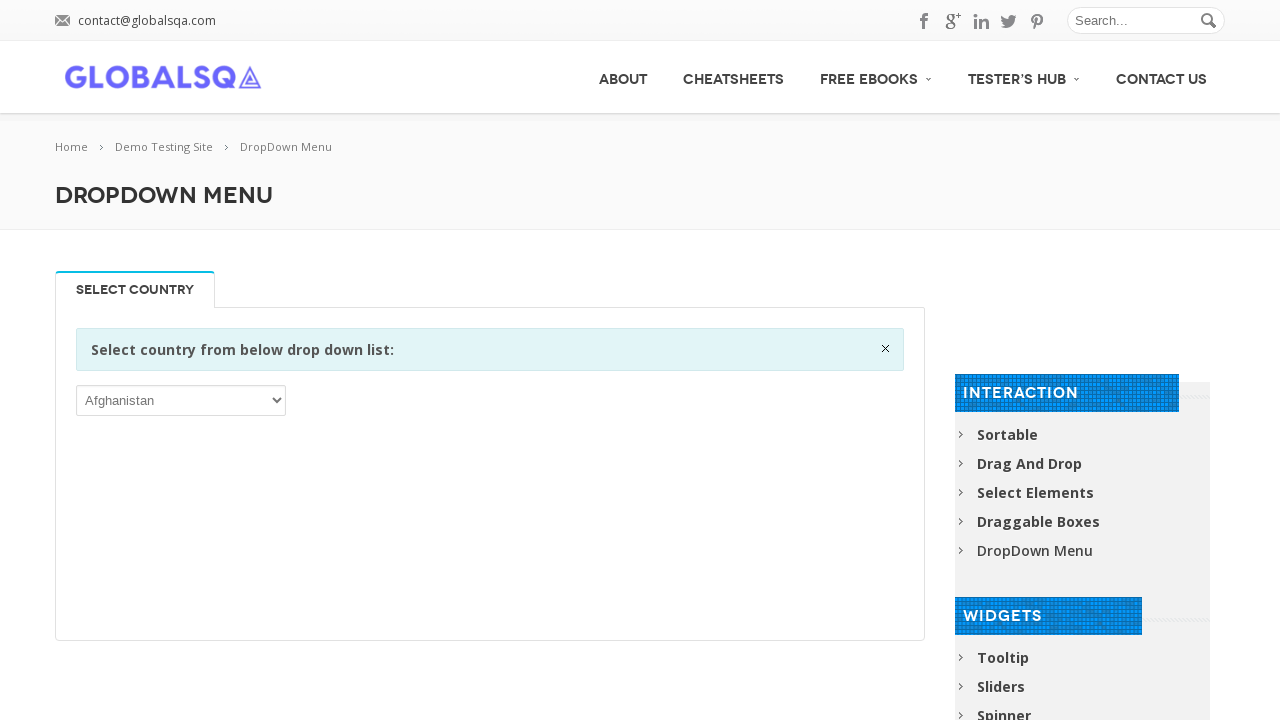

Retrieved text content from dropdown option
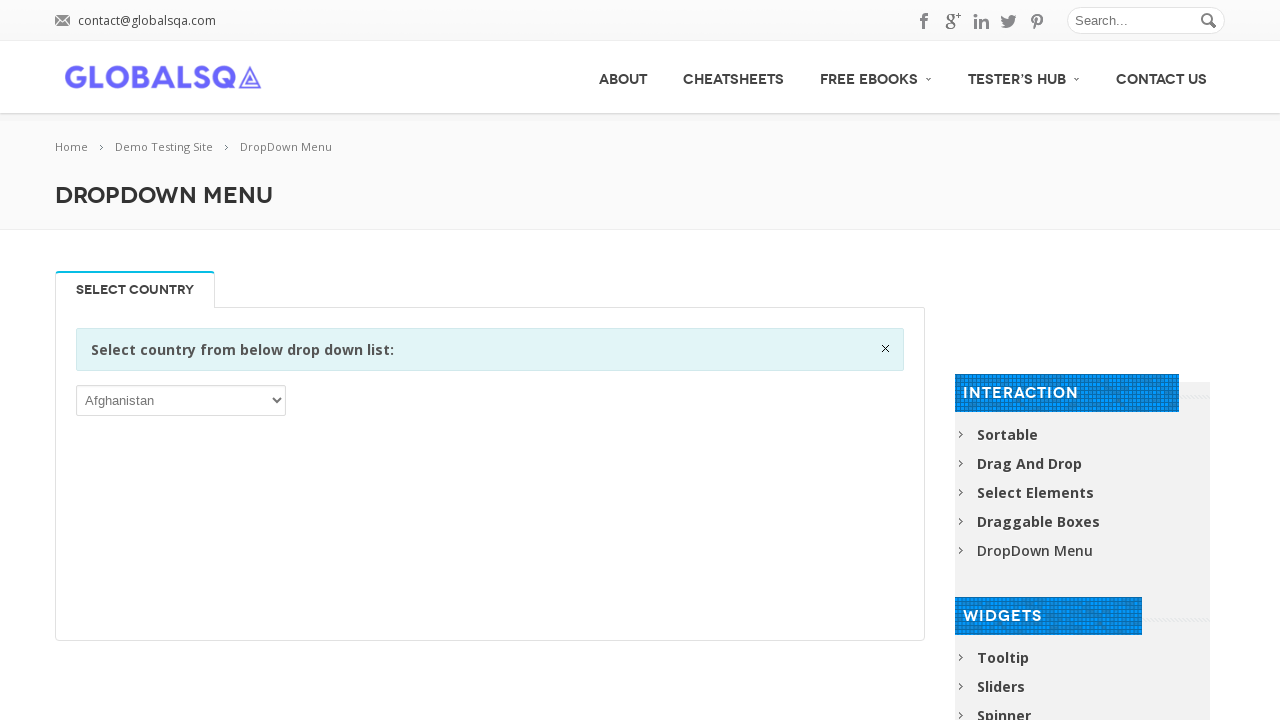

Retrieved text content from dropdown option
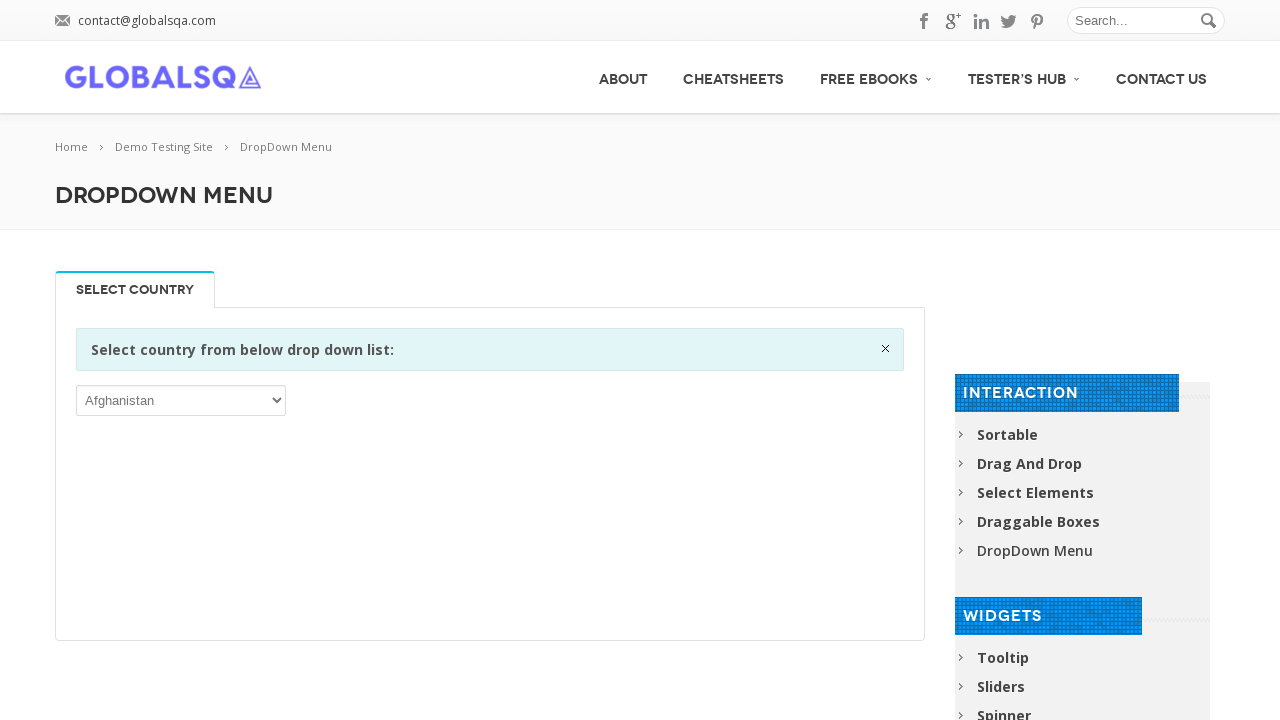

Retrieved text content from dropdown option
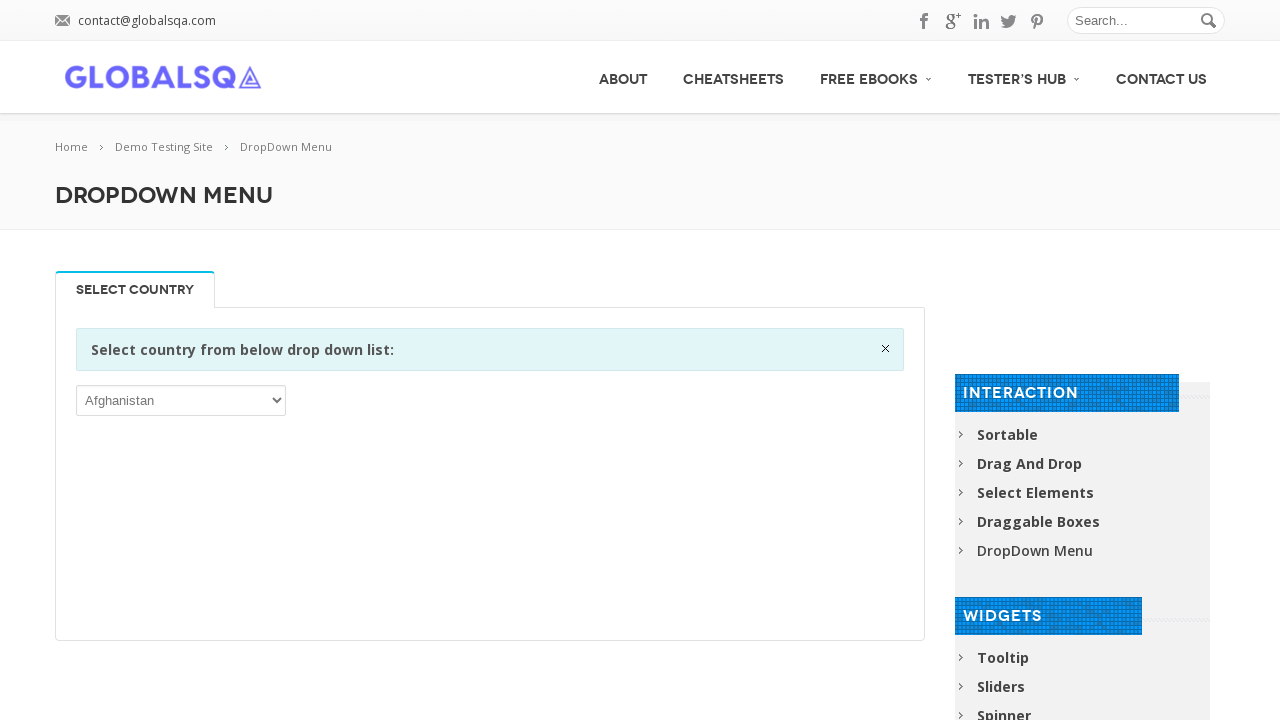

Retrieved text content from dropdown option
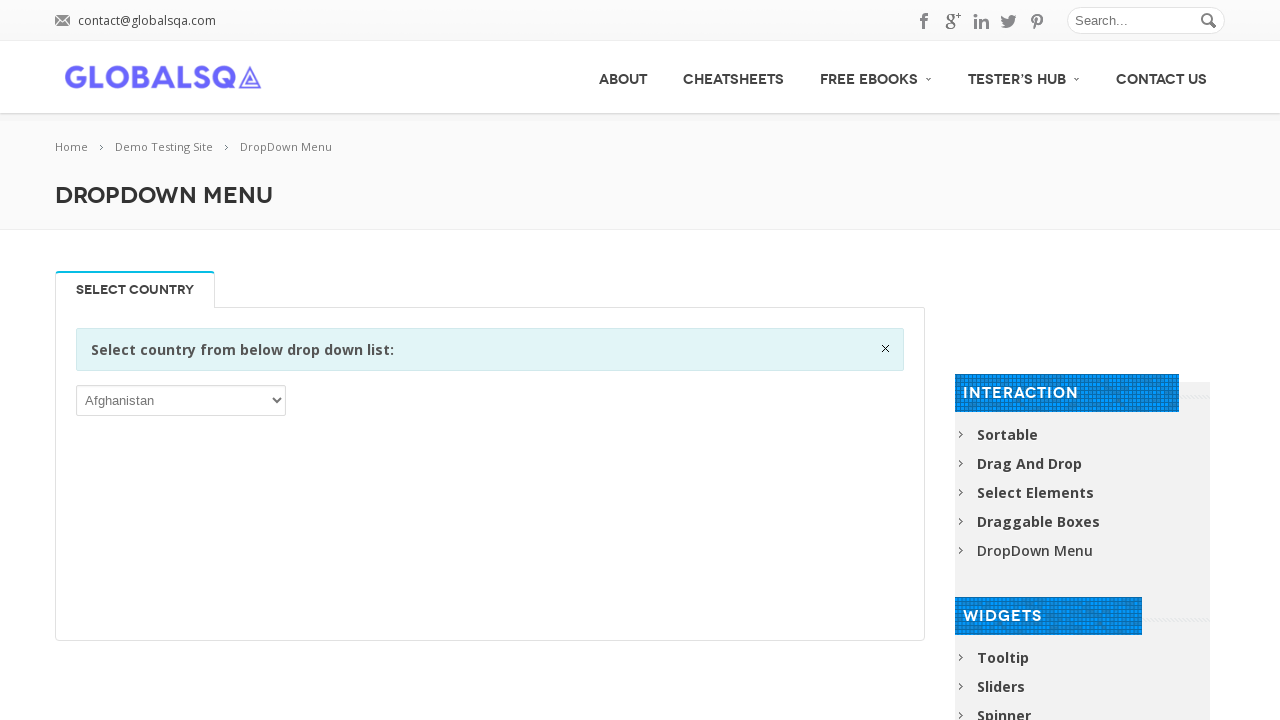

Retrieved text content from dropdown option
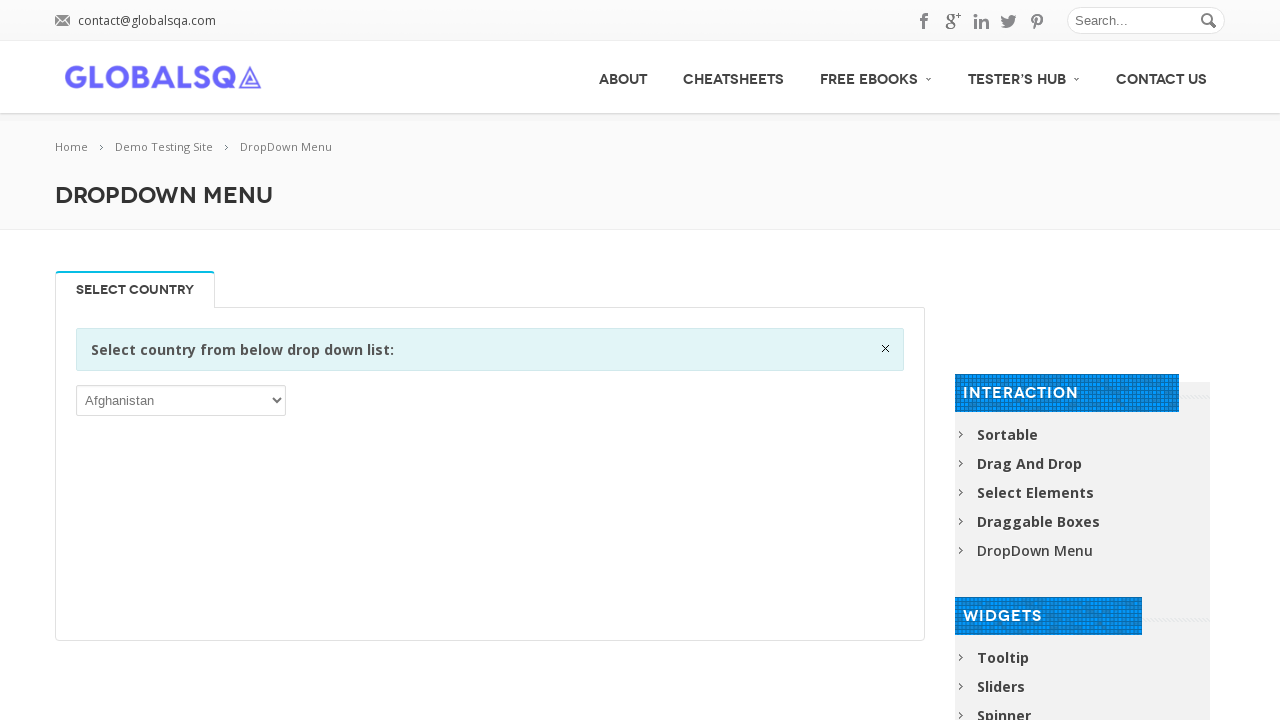

Retrieved text content from dropdown option
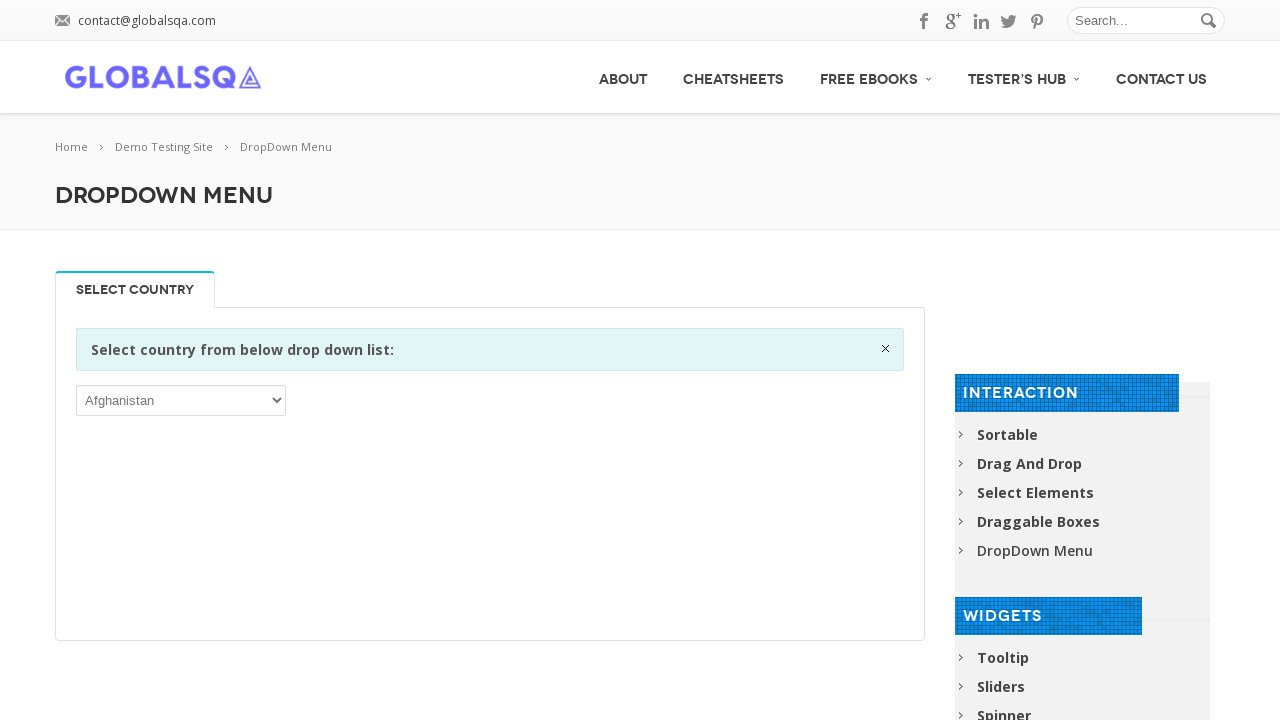

Retrieved text content from dropdown option
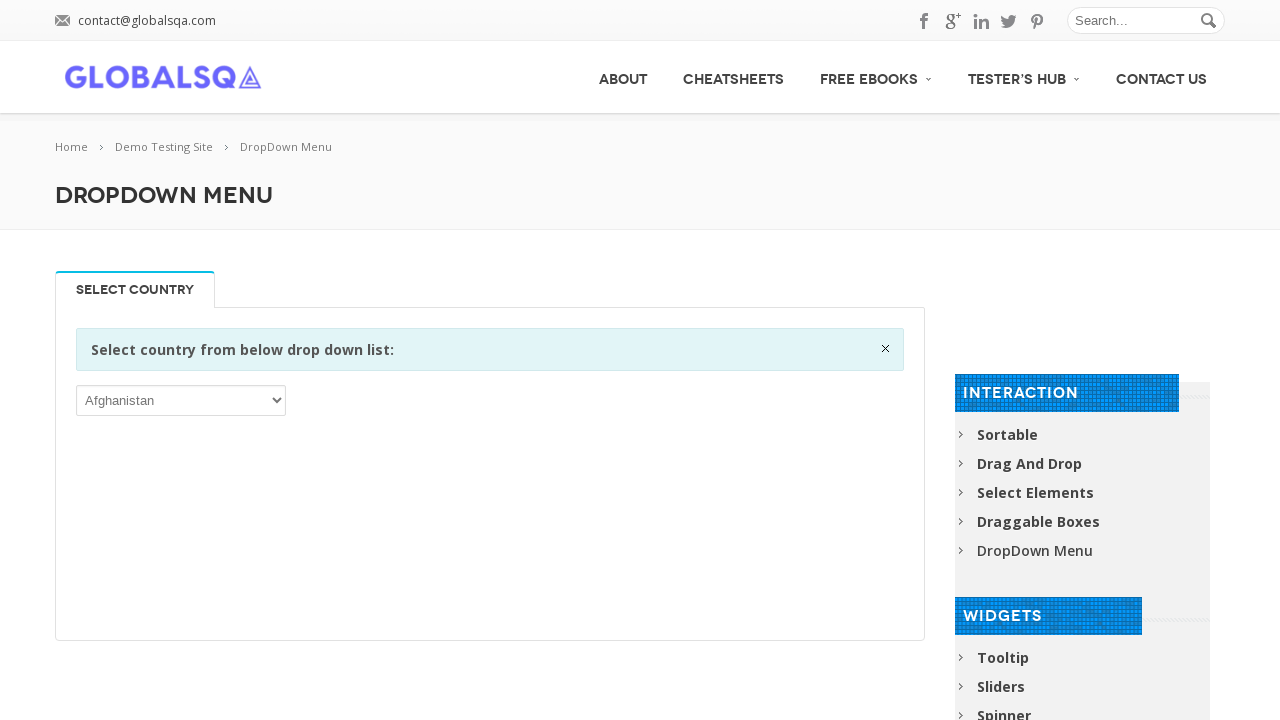

Retrieved text content from dropdown option
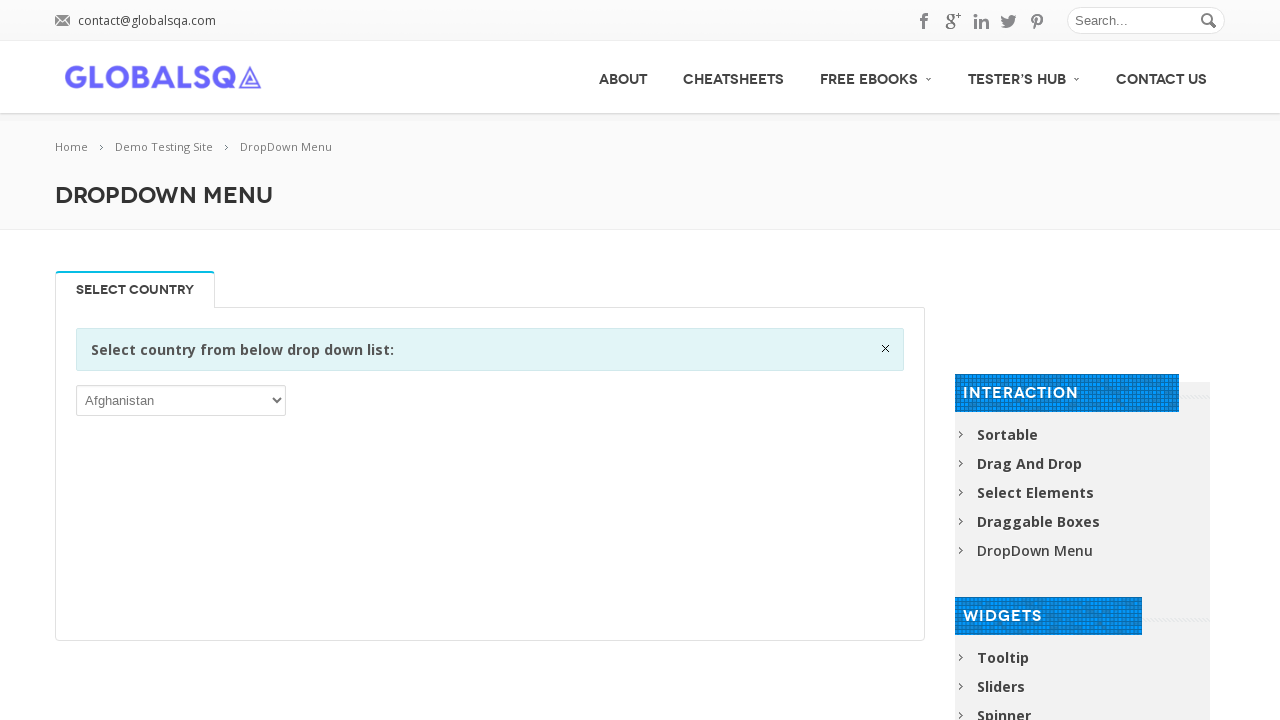

Retrieved text content from dropdown option
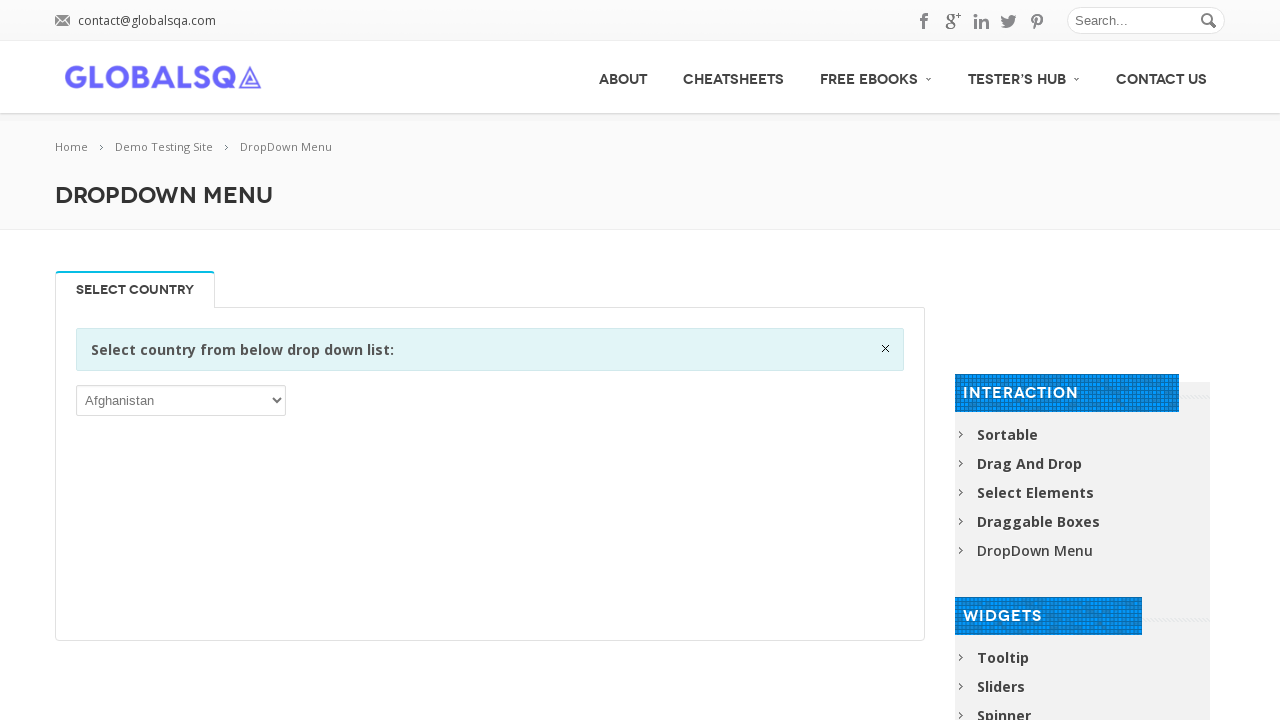

Retrieved text content from dropdown option
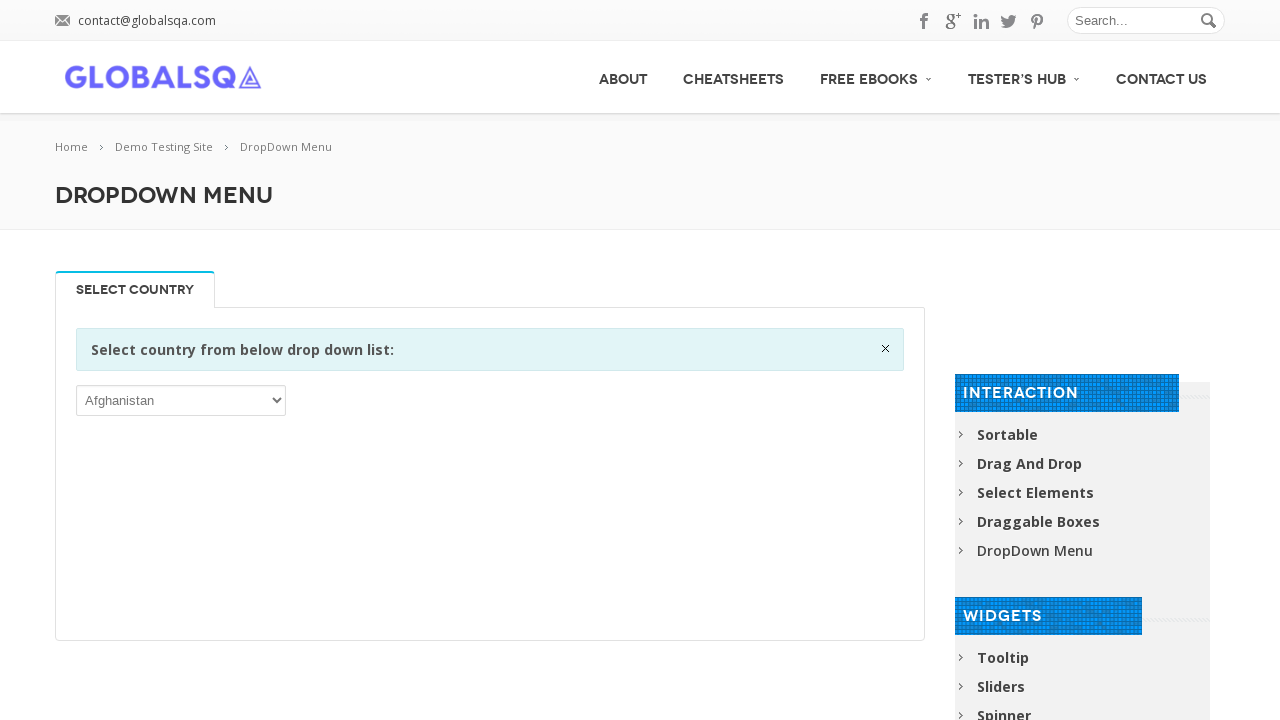

Retrieved text content from dropdown option
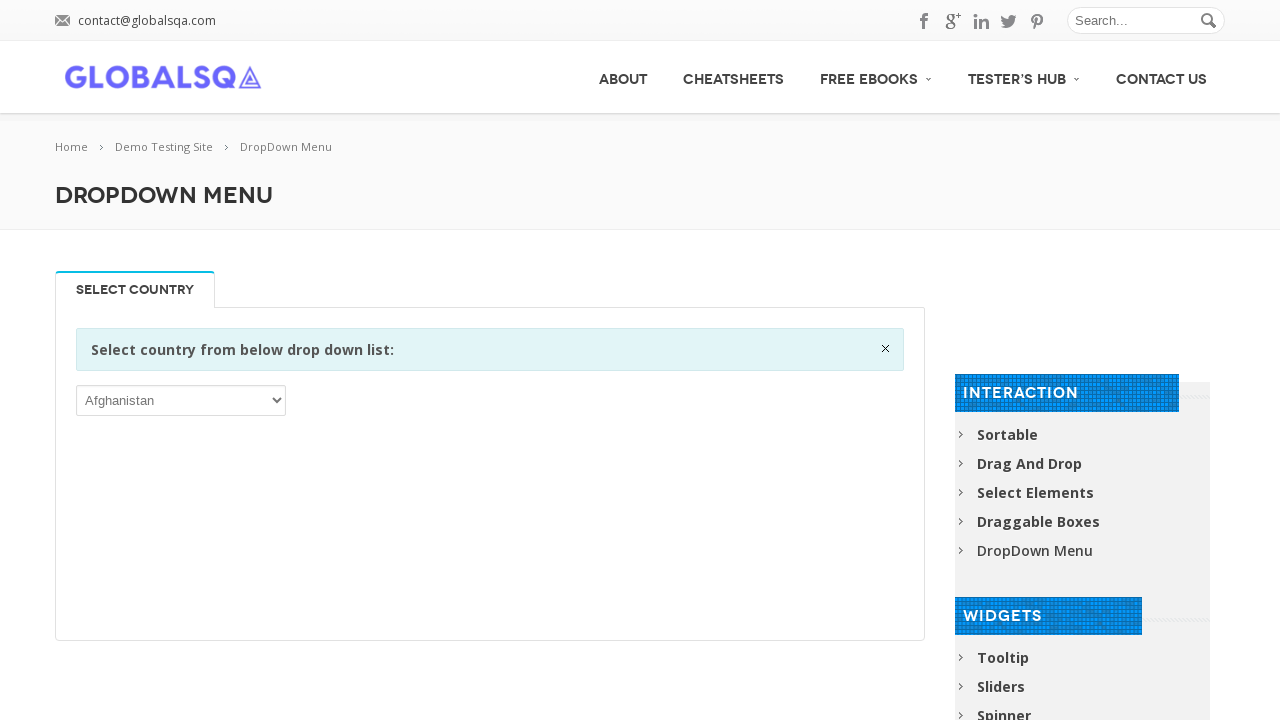

Retrieved text content from dropdown option
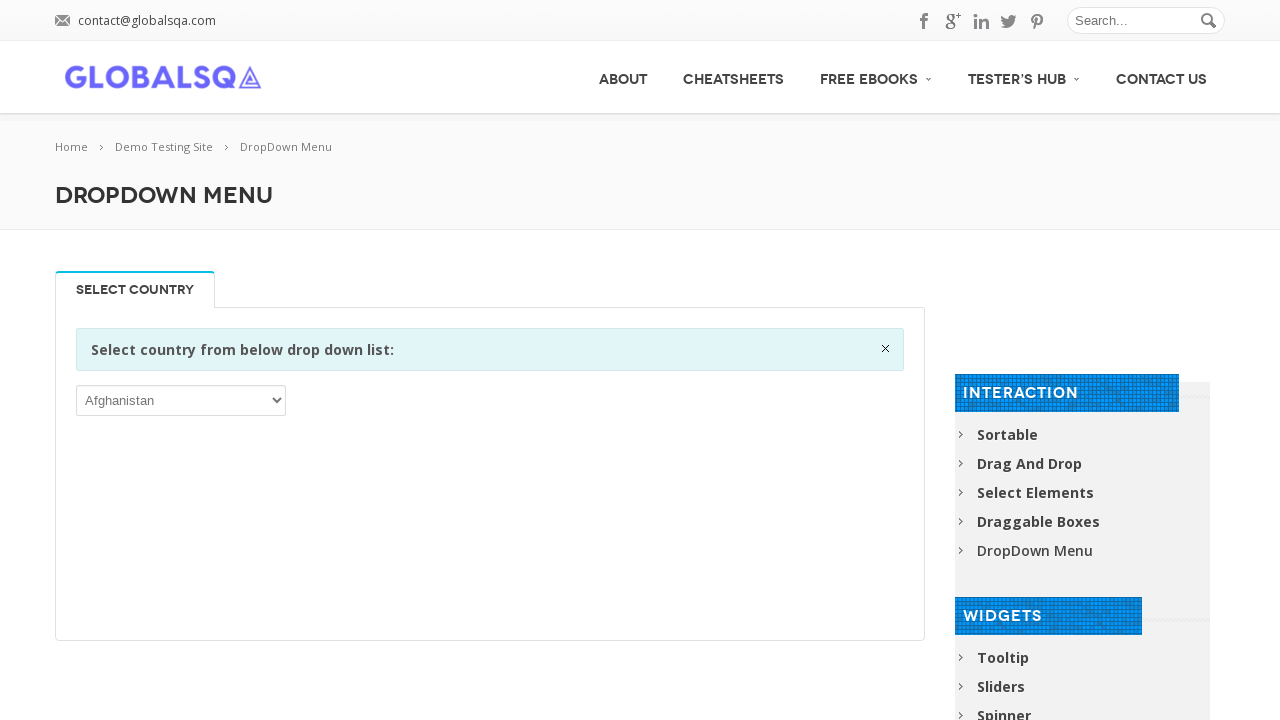

Retrieved text content from dropdown option
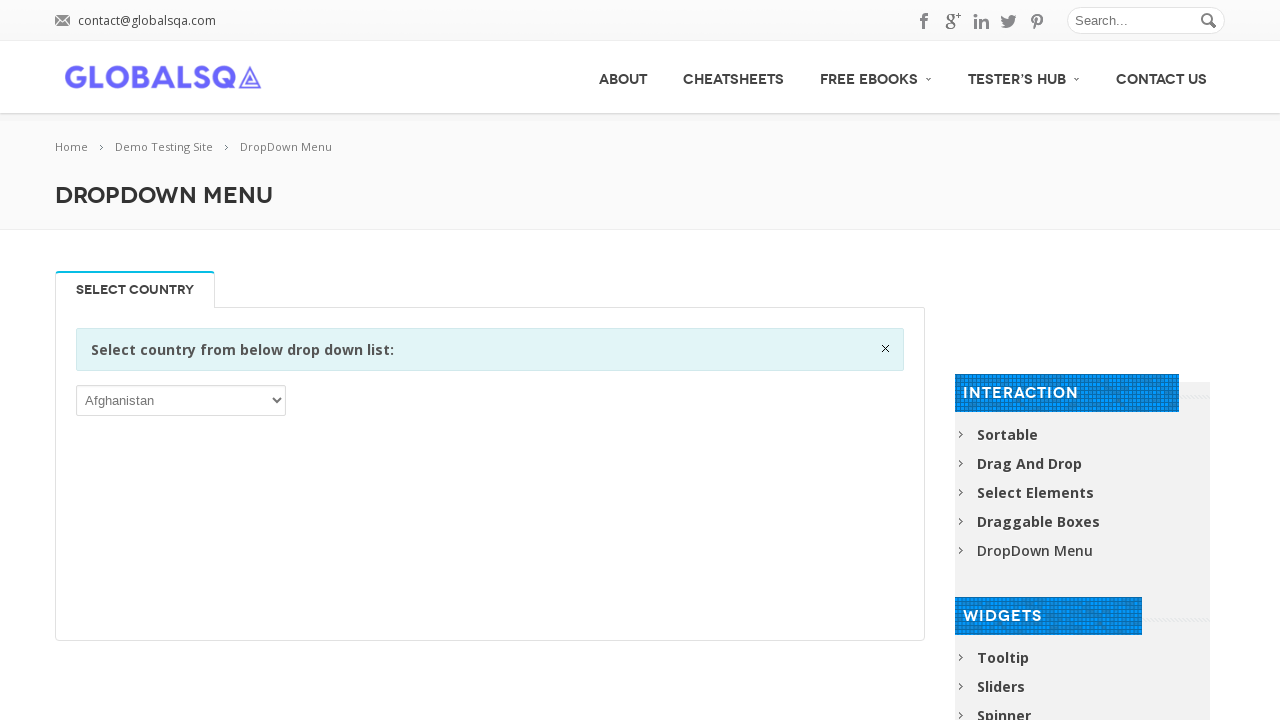

Retrieved text content from dropdown option
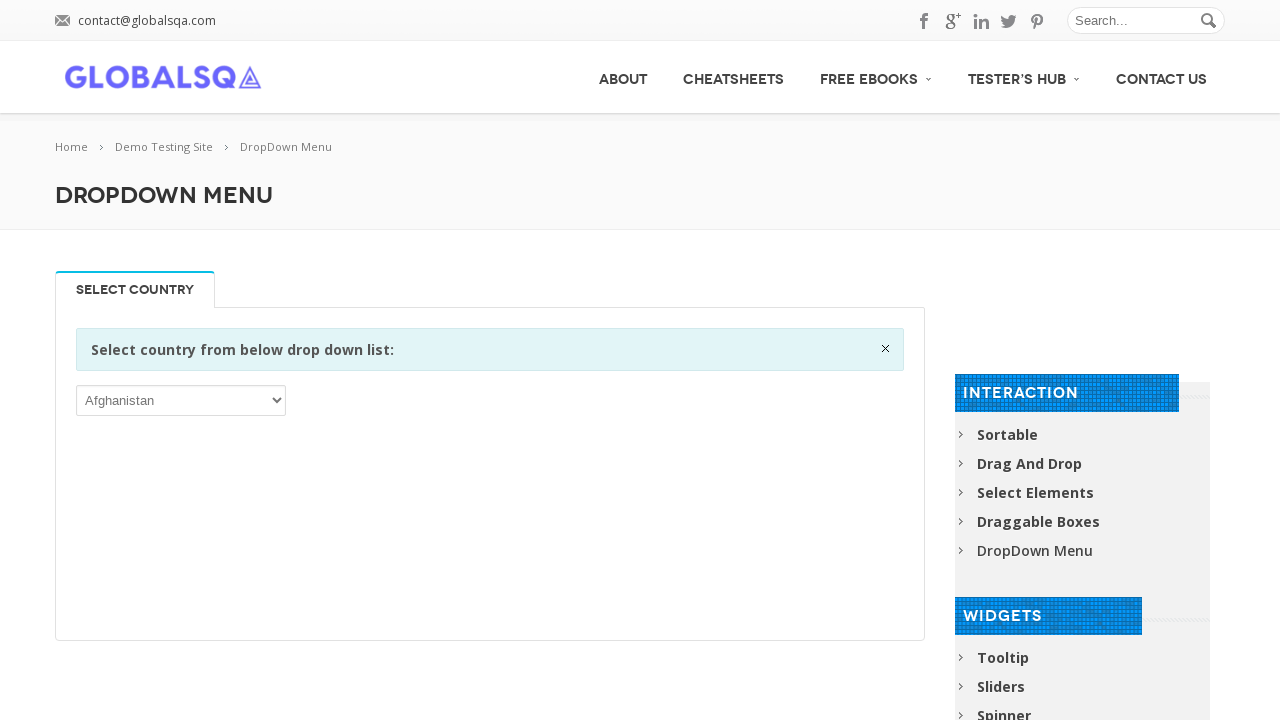

Retrieved text content from dropdown option
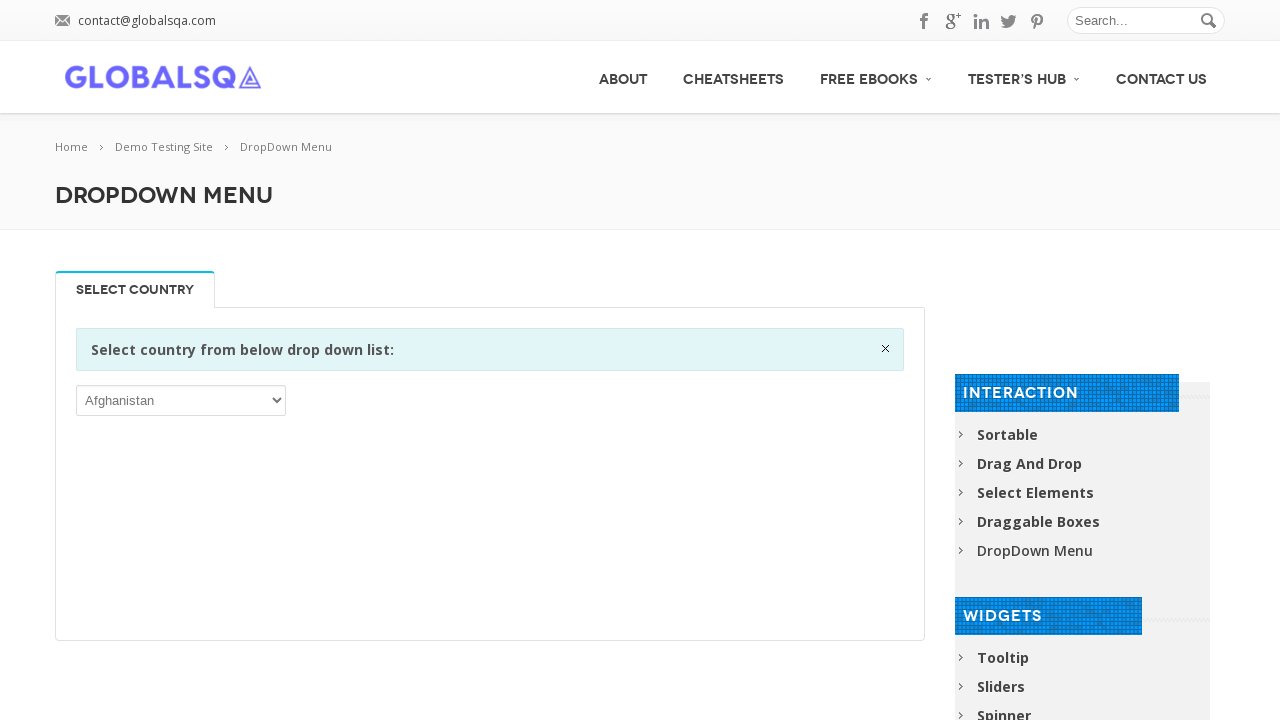

Retrieved text content from dropdown option
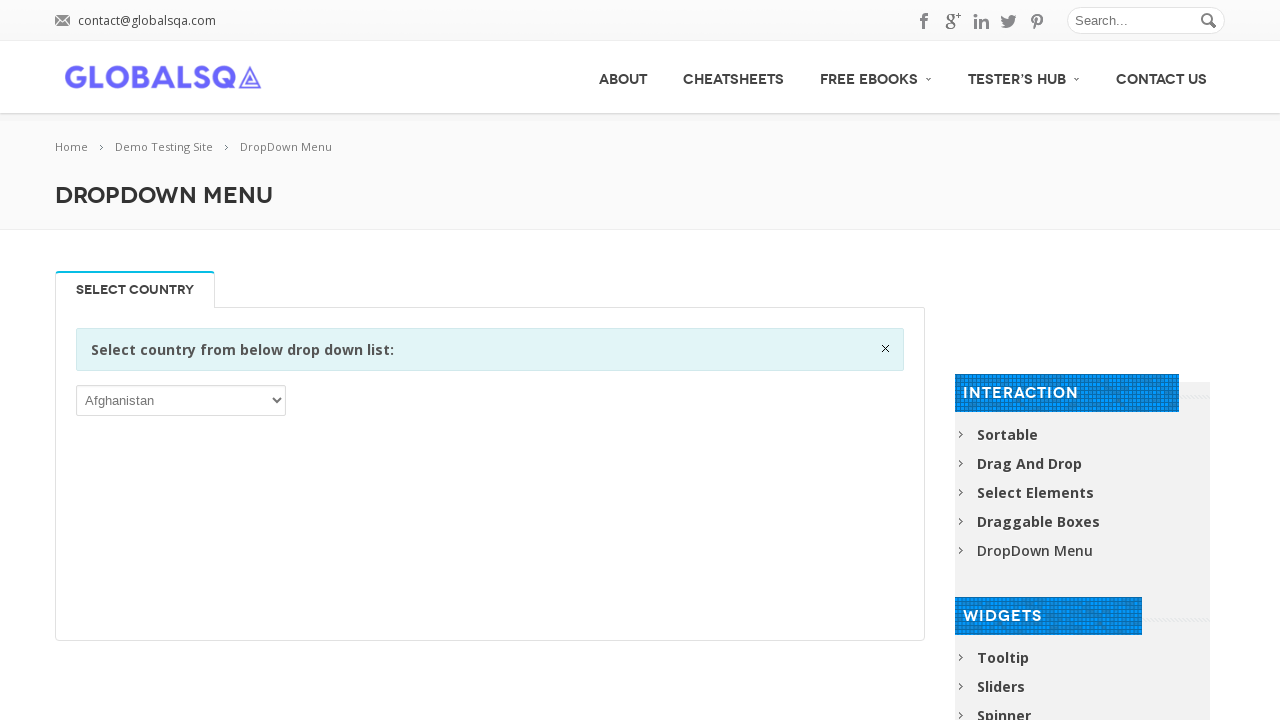

Retrieved text content from dropdown option
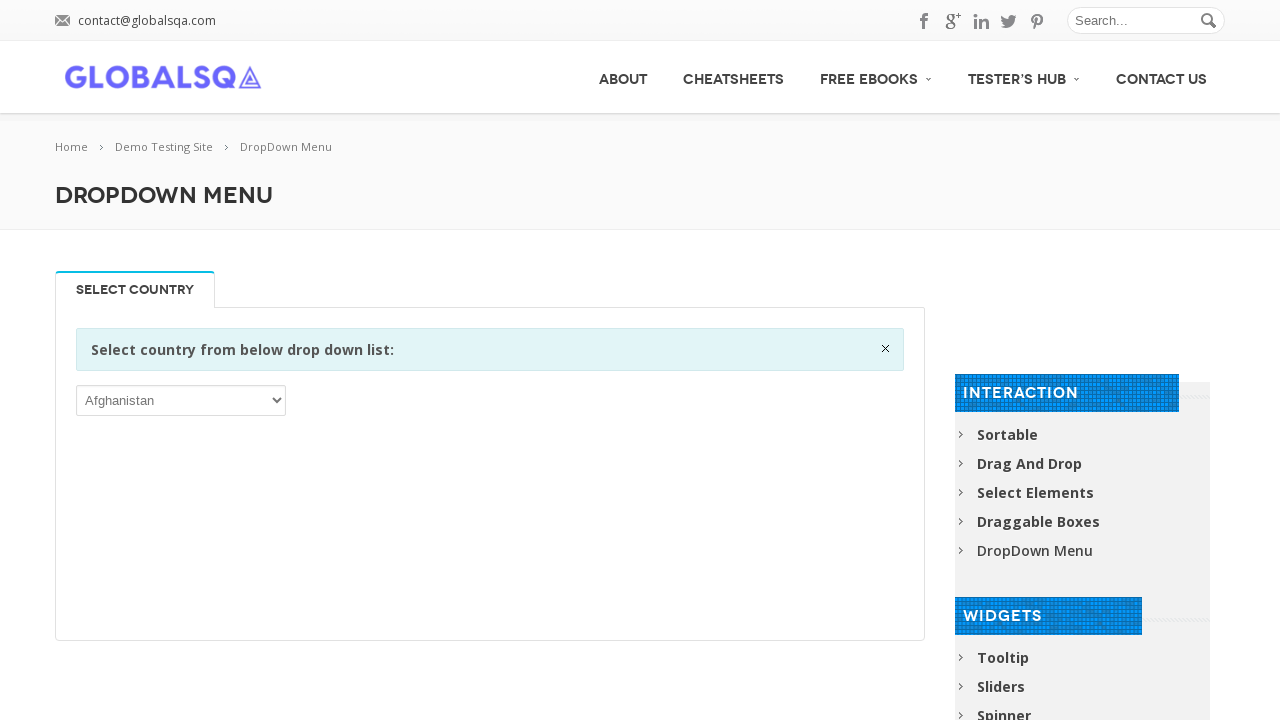

Retrieved text content from dropdown option
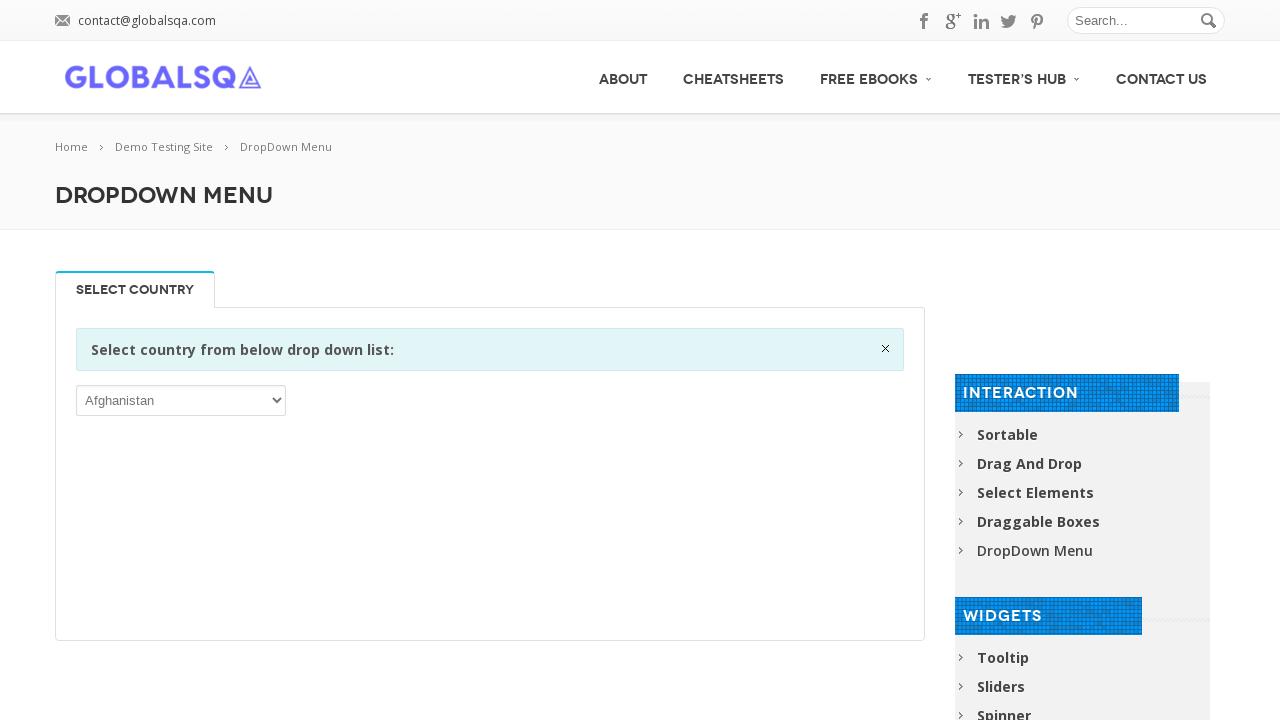

Retrieved text content from dropdown option
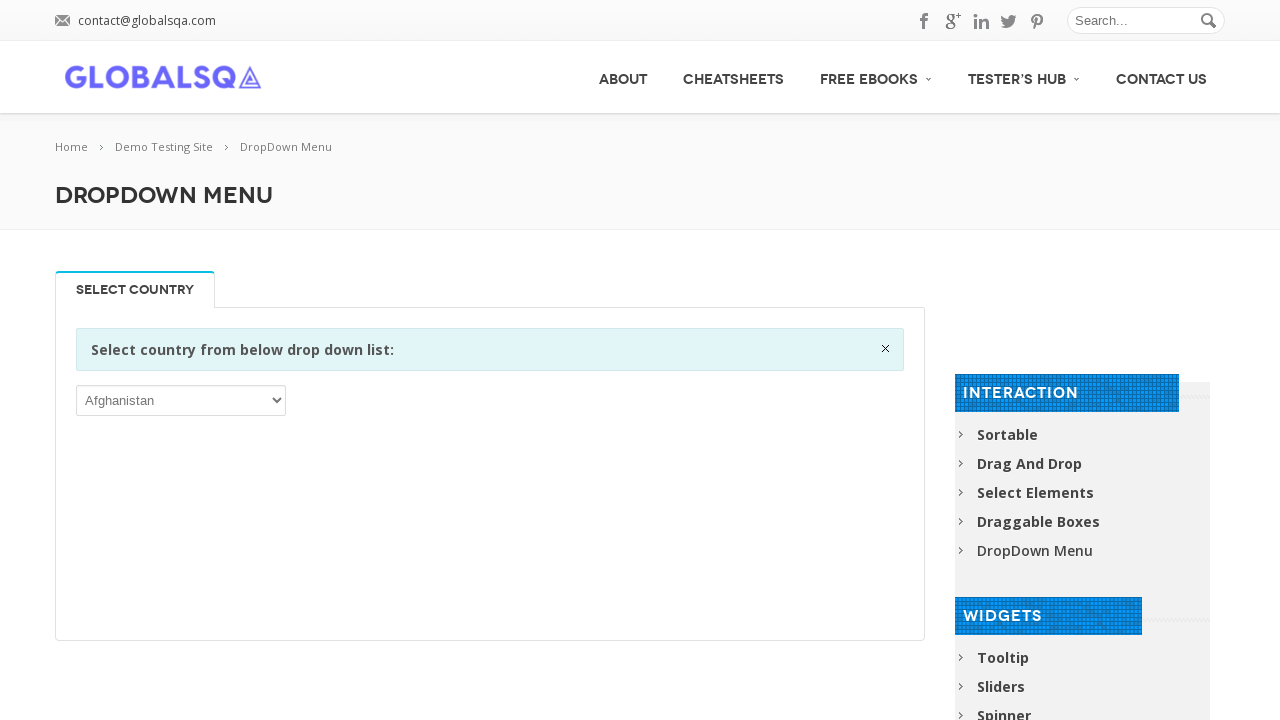

Retrieved text content from dropdown option
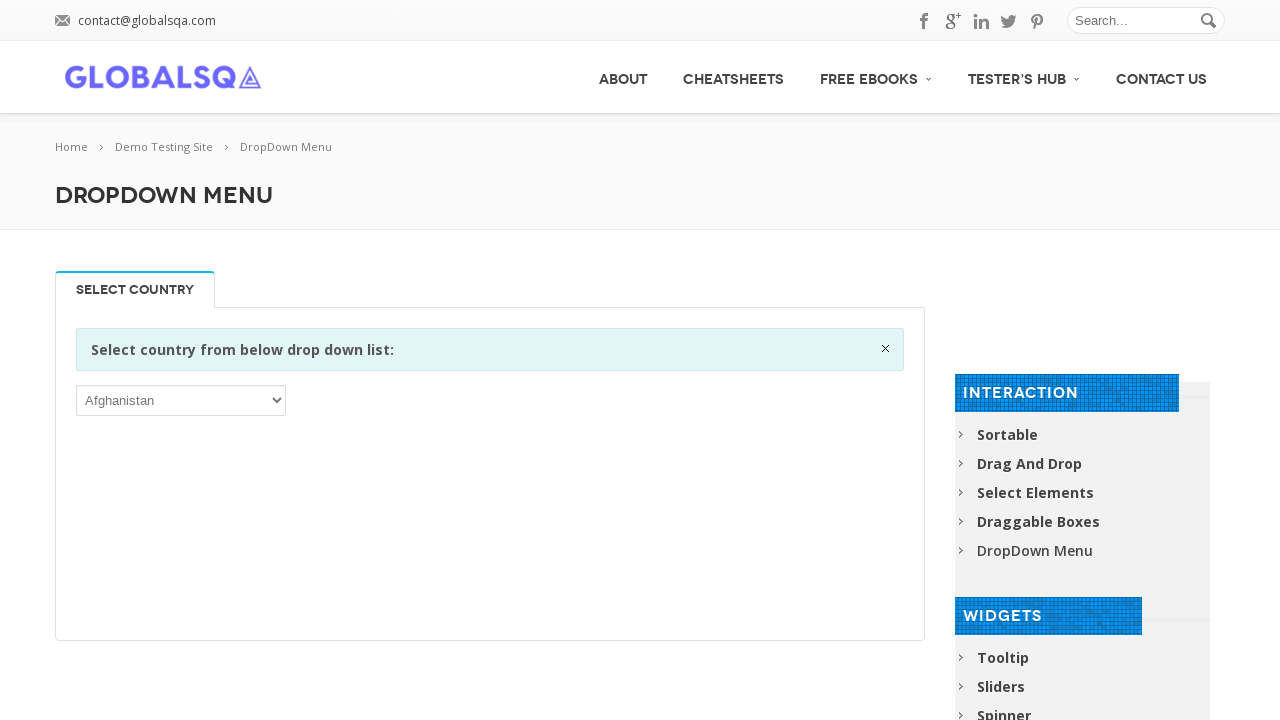

Retrieved text content from dropdown option
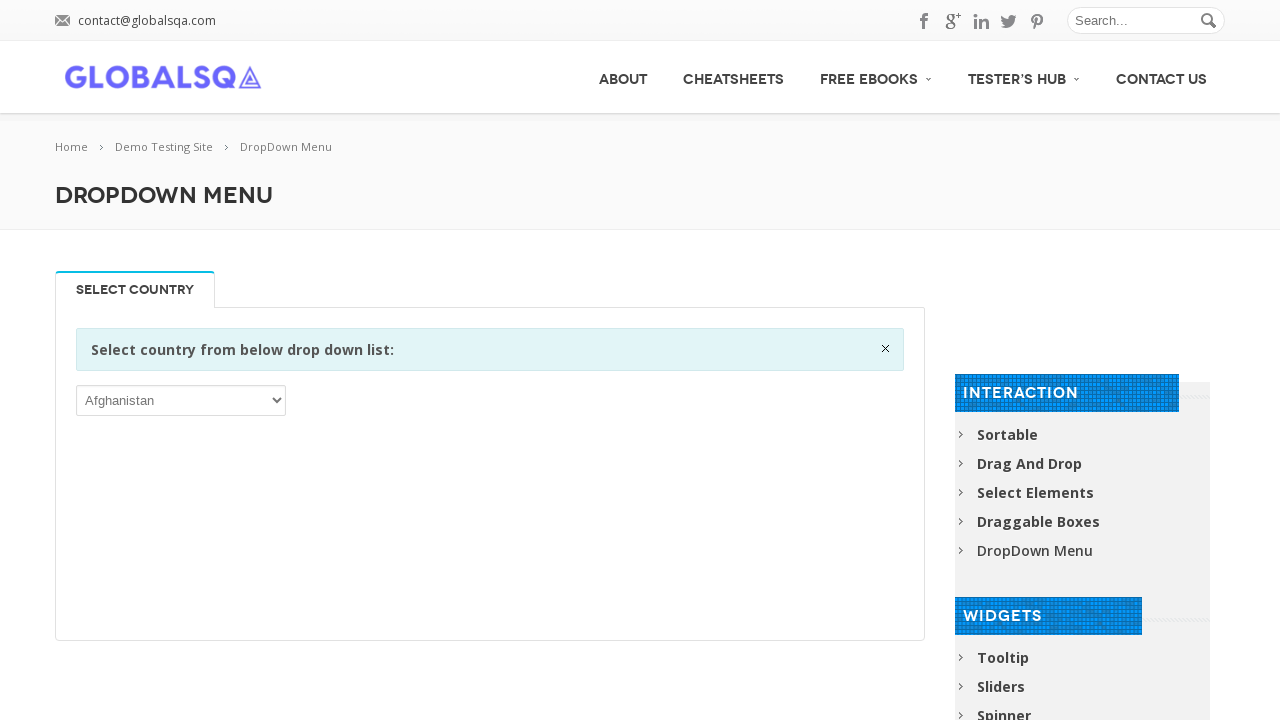

Retrieved text content from dropdown option
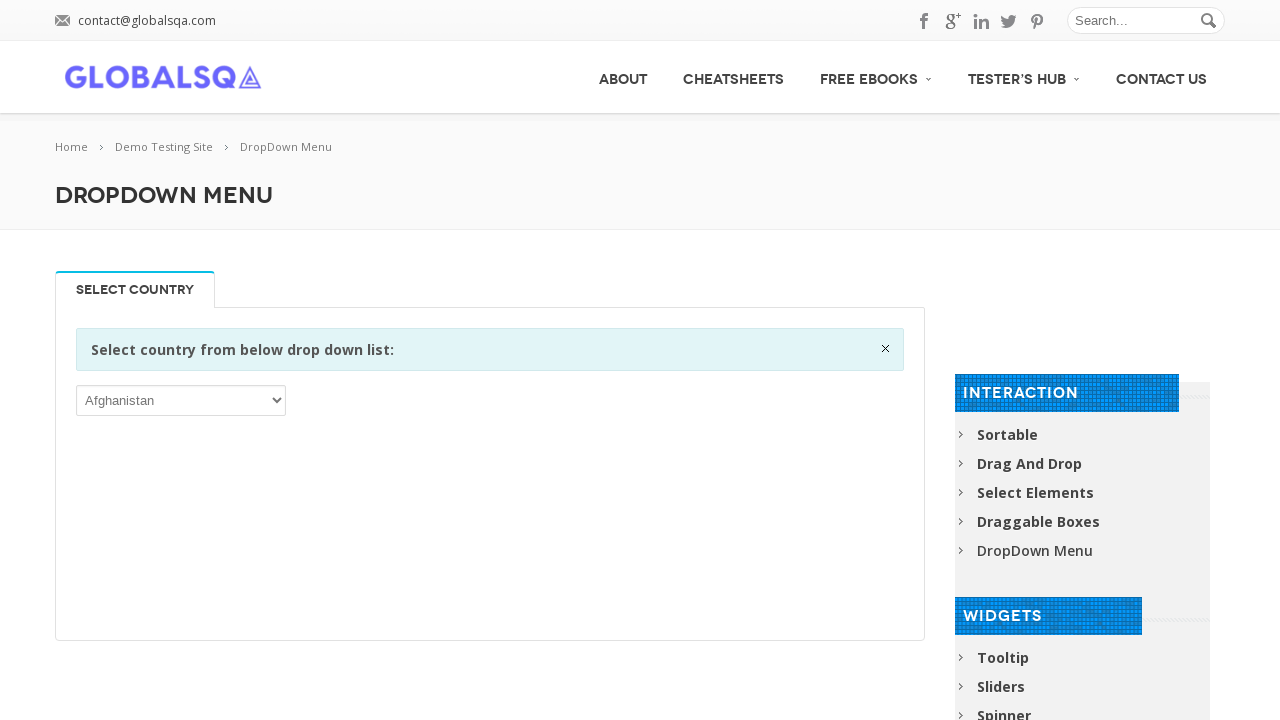

Retrieved text content from dropdown option
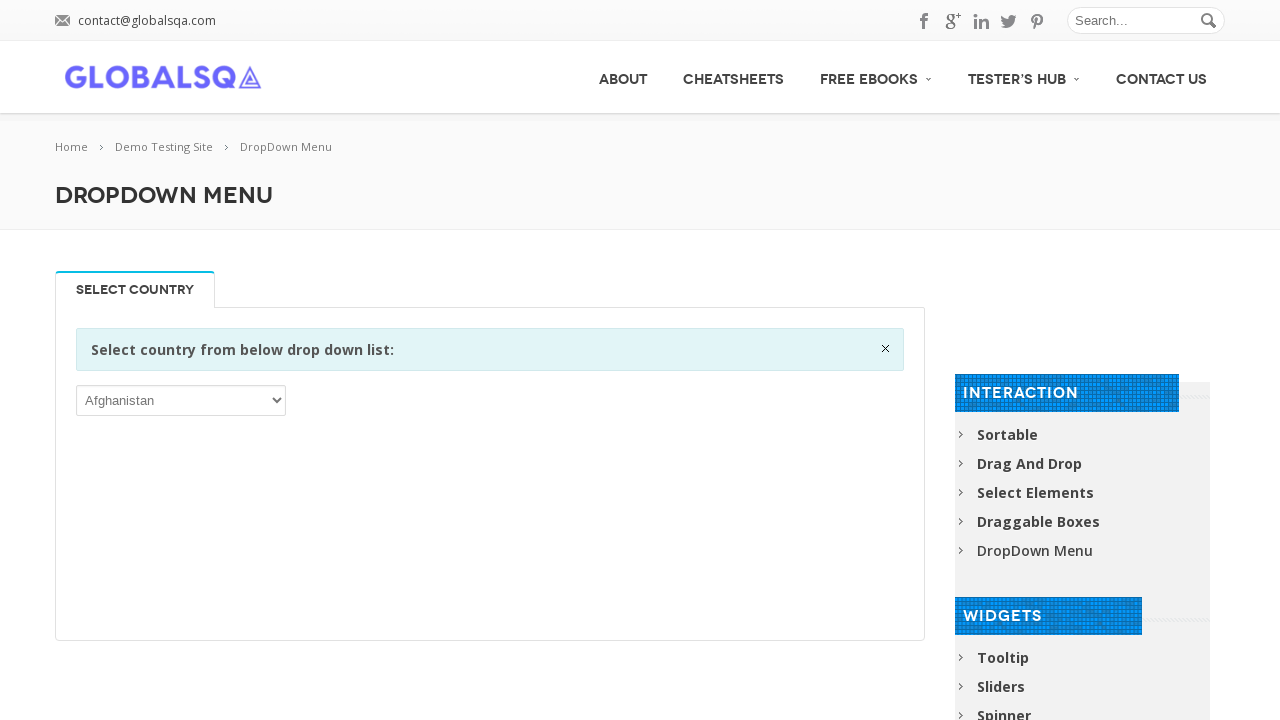

Retrieved text content from dropdown option
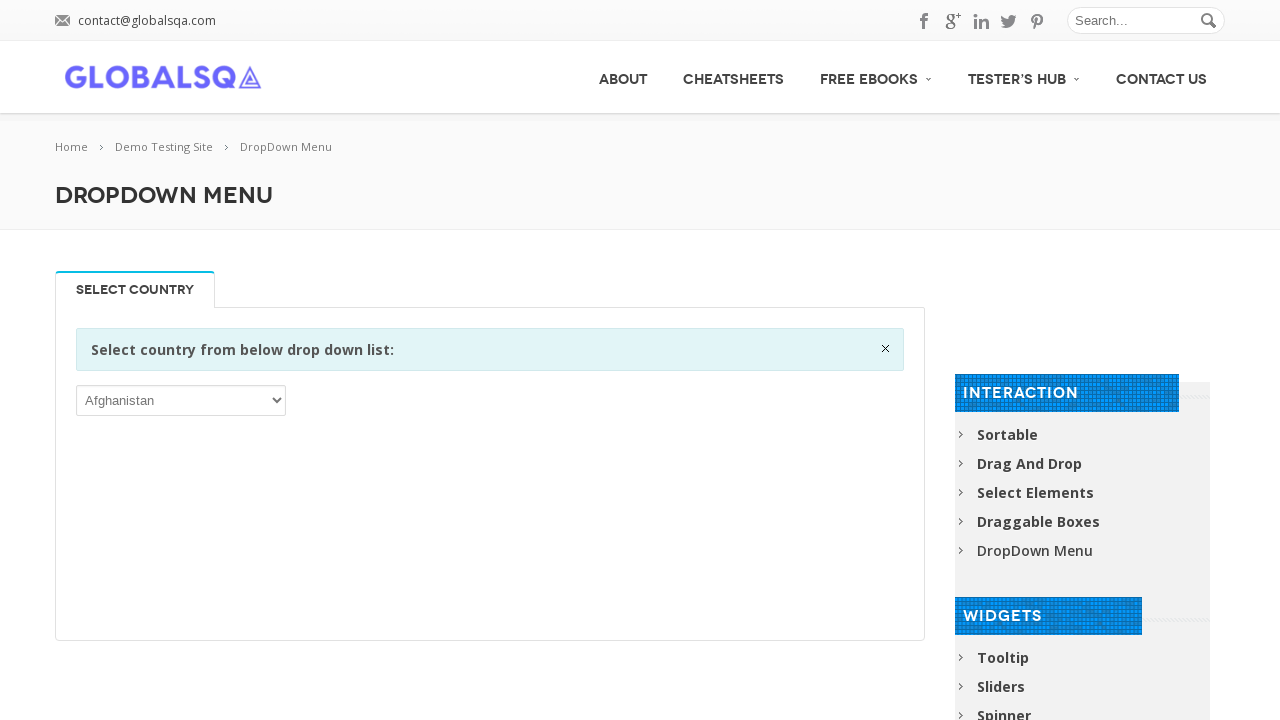

Retrieved text content from dropdown option
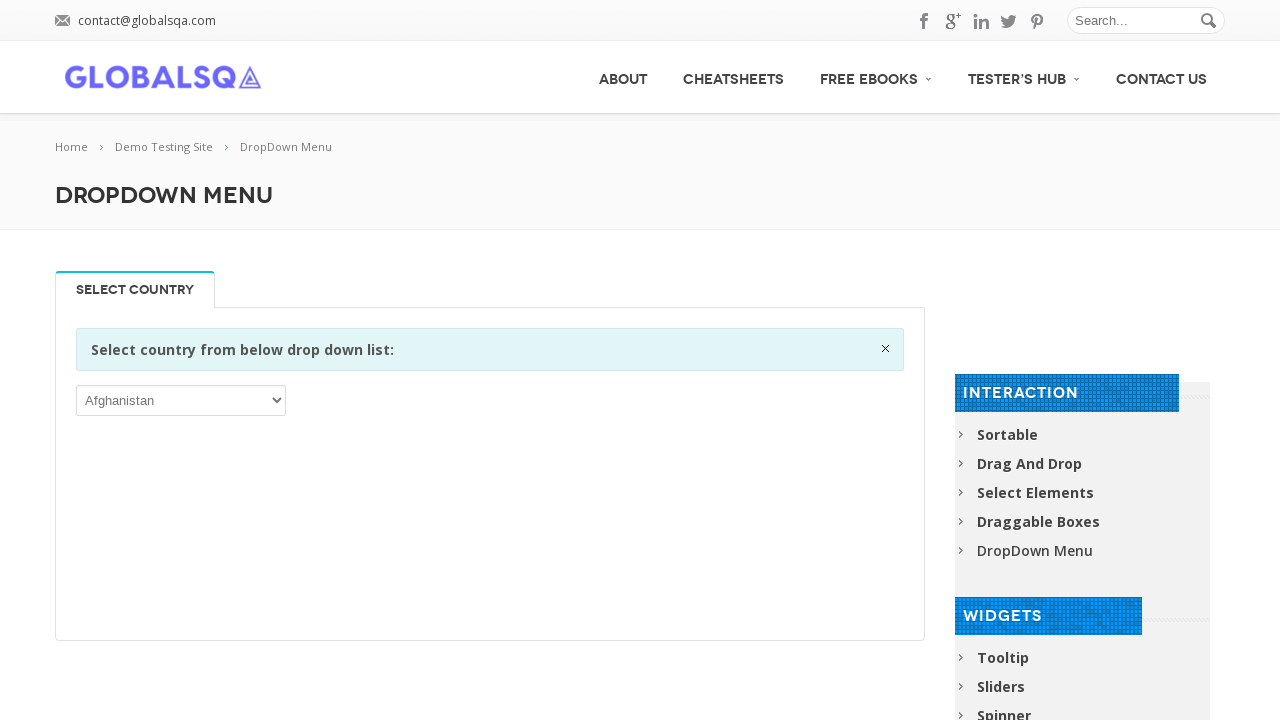

Retrieved text content from dropdown option
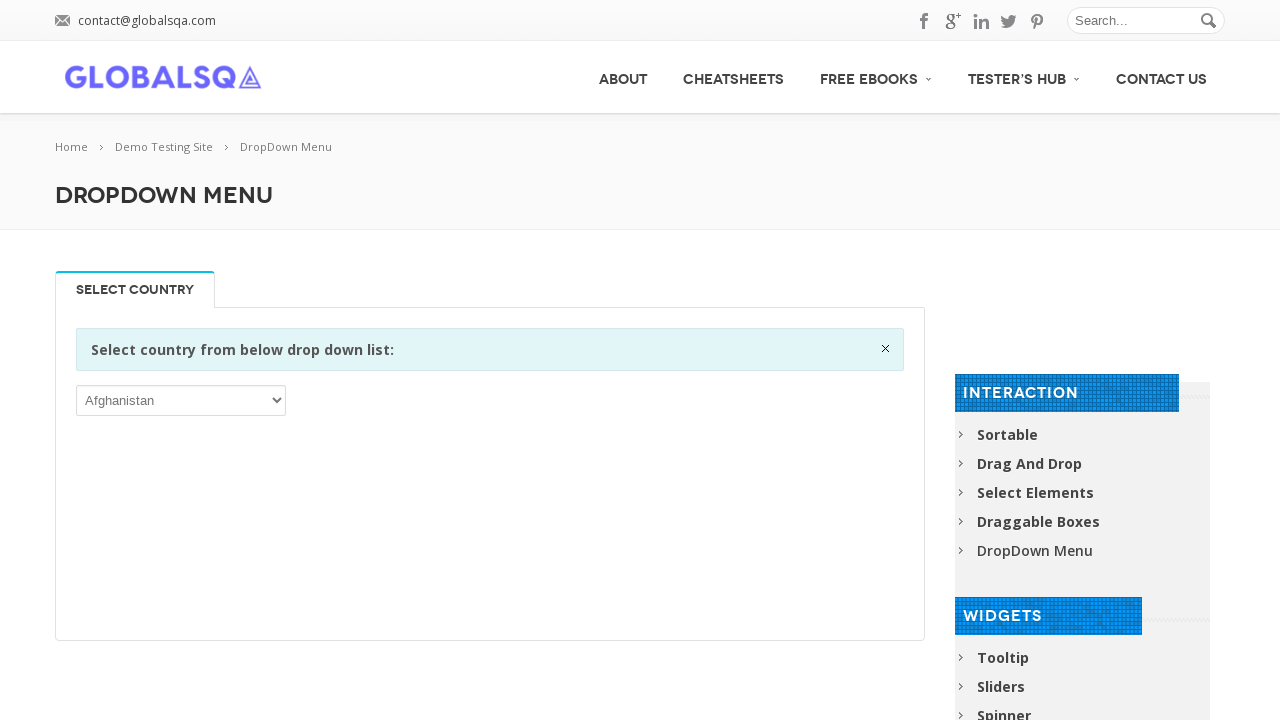

Retrieved text content from dropdown option
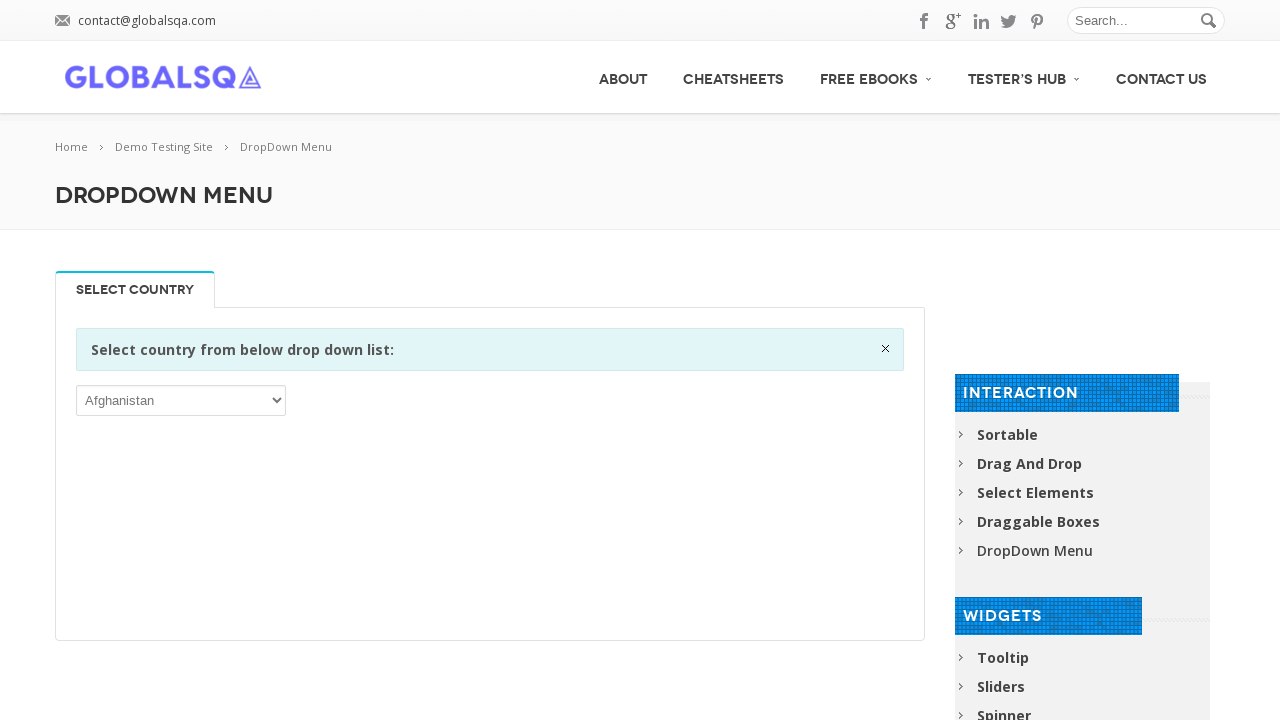

Retrieved text content from dropdown option
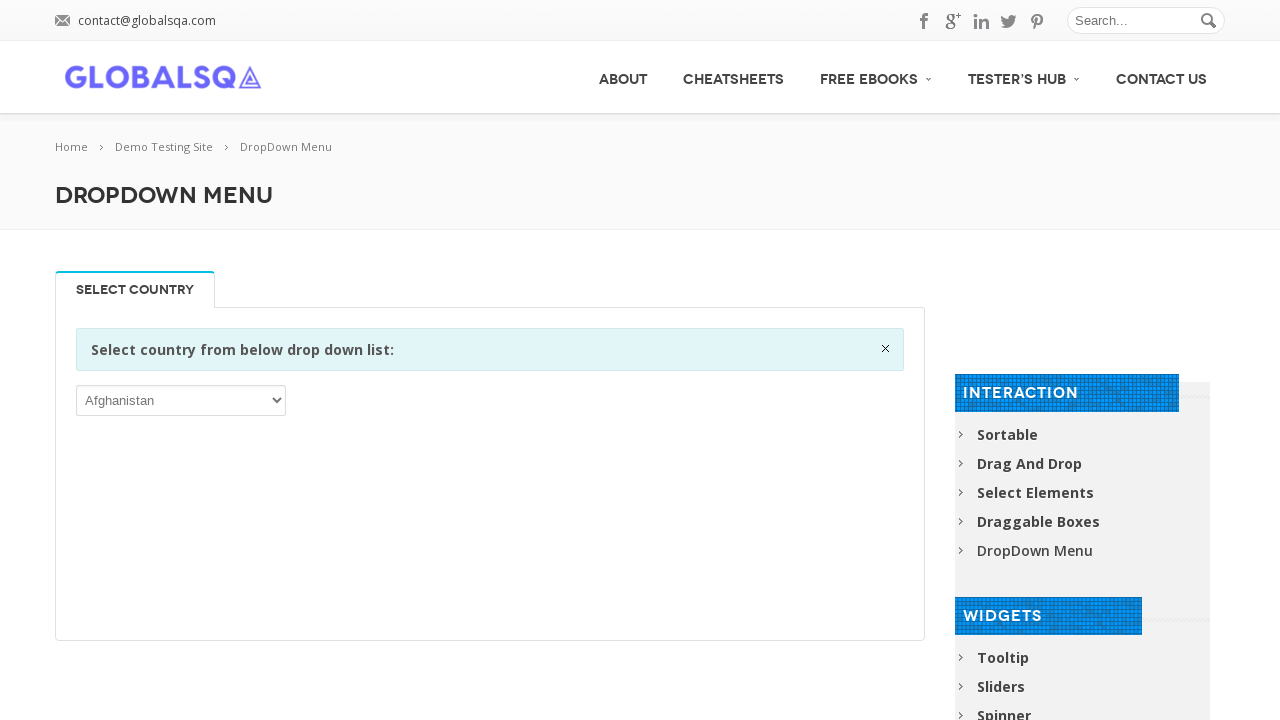

Retrieved text content from dropdown option
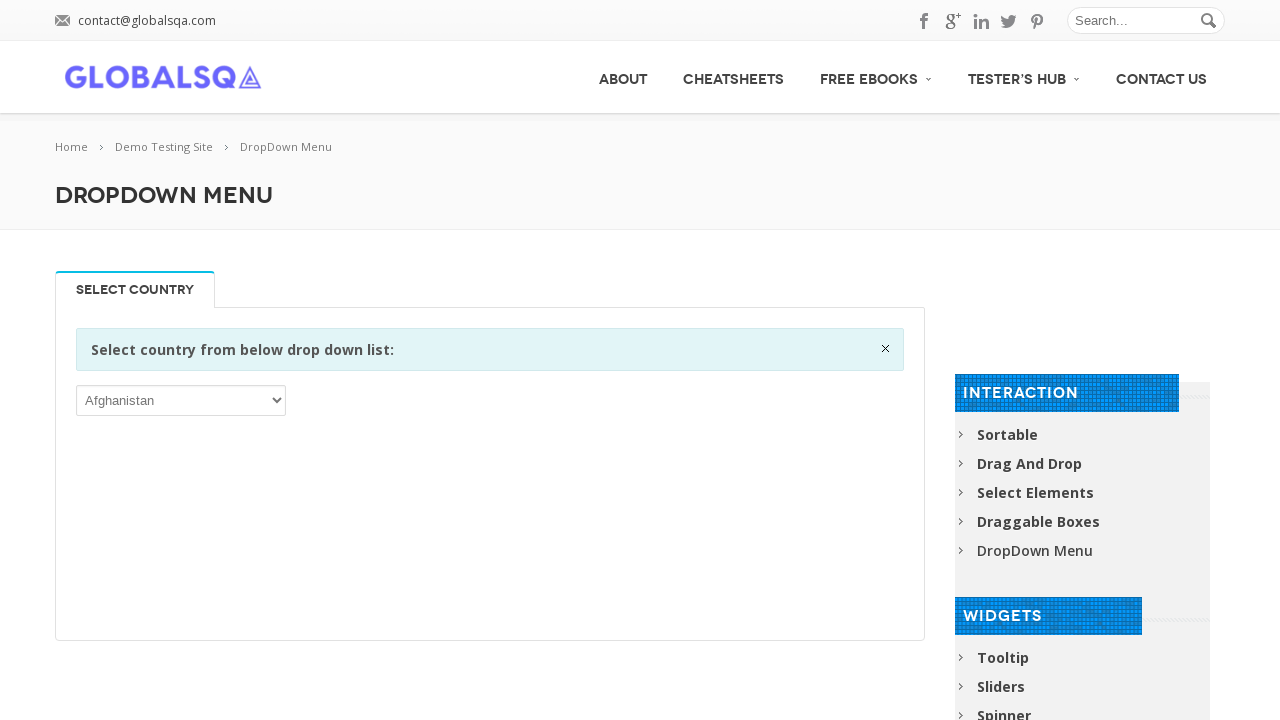

Retrieved text content from dropdown option
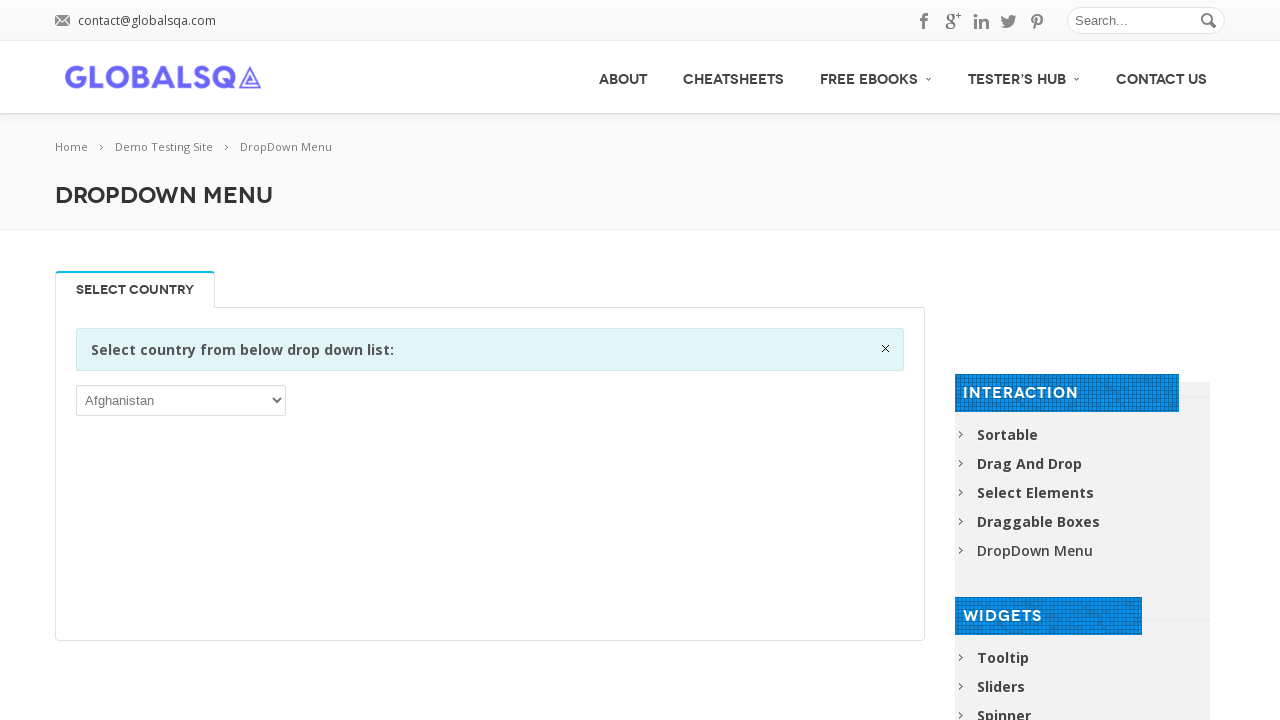

Retrieved text content from dropdown option
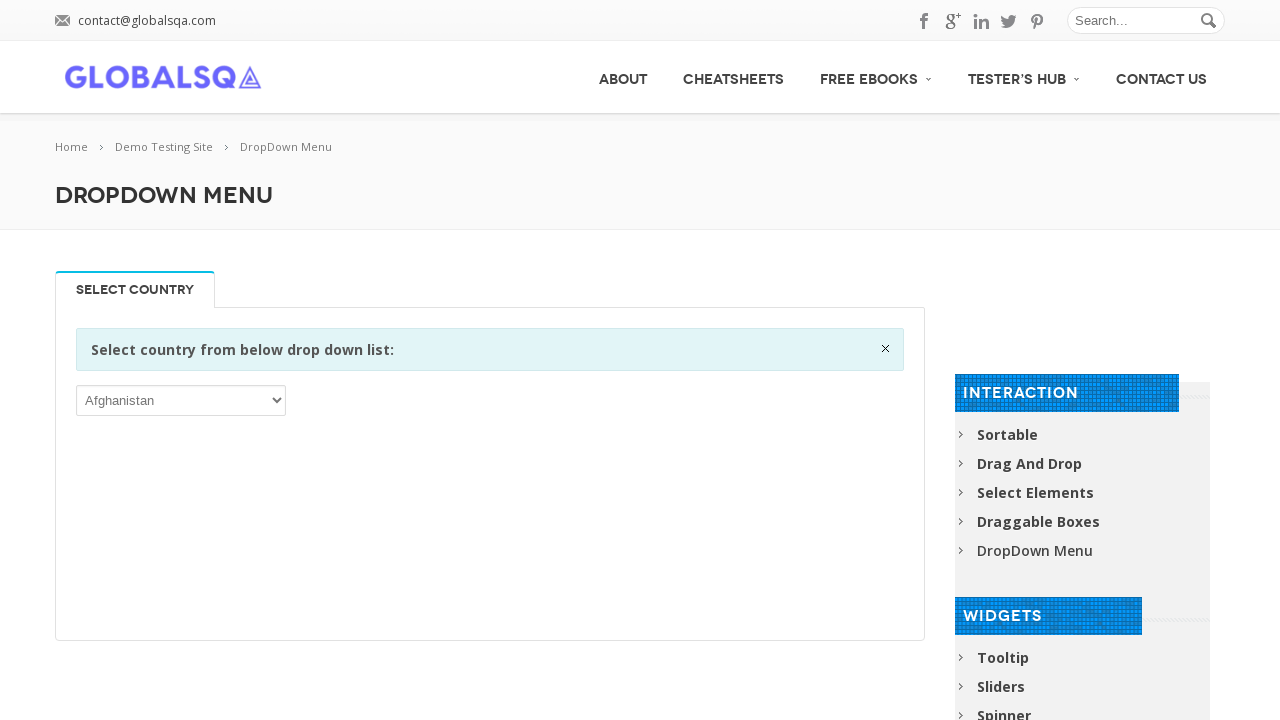

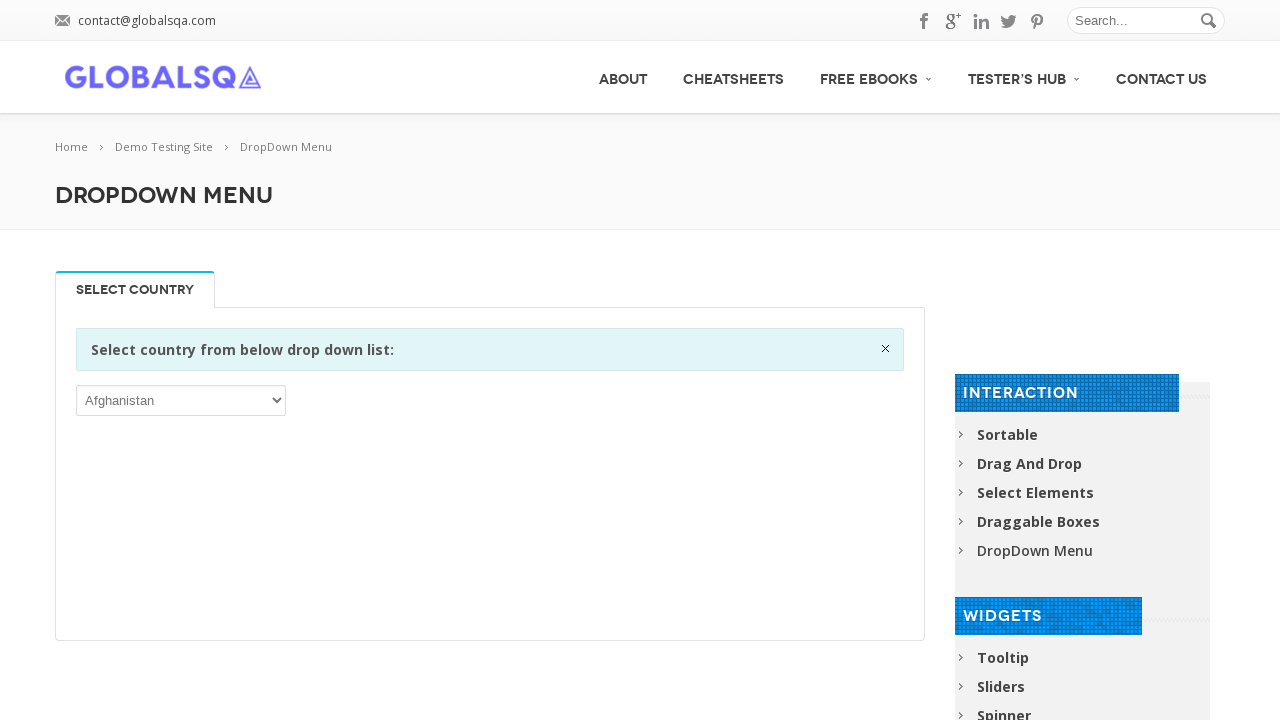